Tests dropdown selection functionality on OrangeHRM free trial form by selecting a country from the dropdown menu

Starting URL: https://www.orangehrm.com/30-day-free-trial/

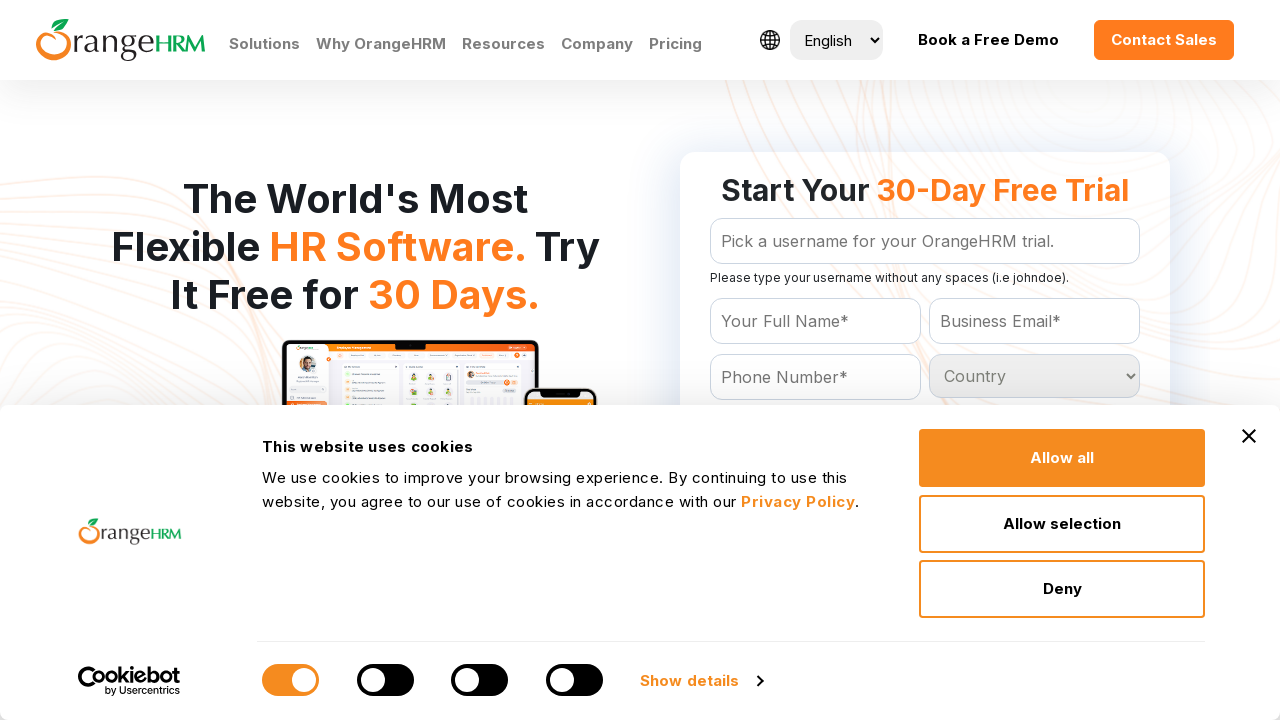

Retrieved page title
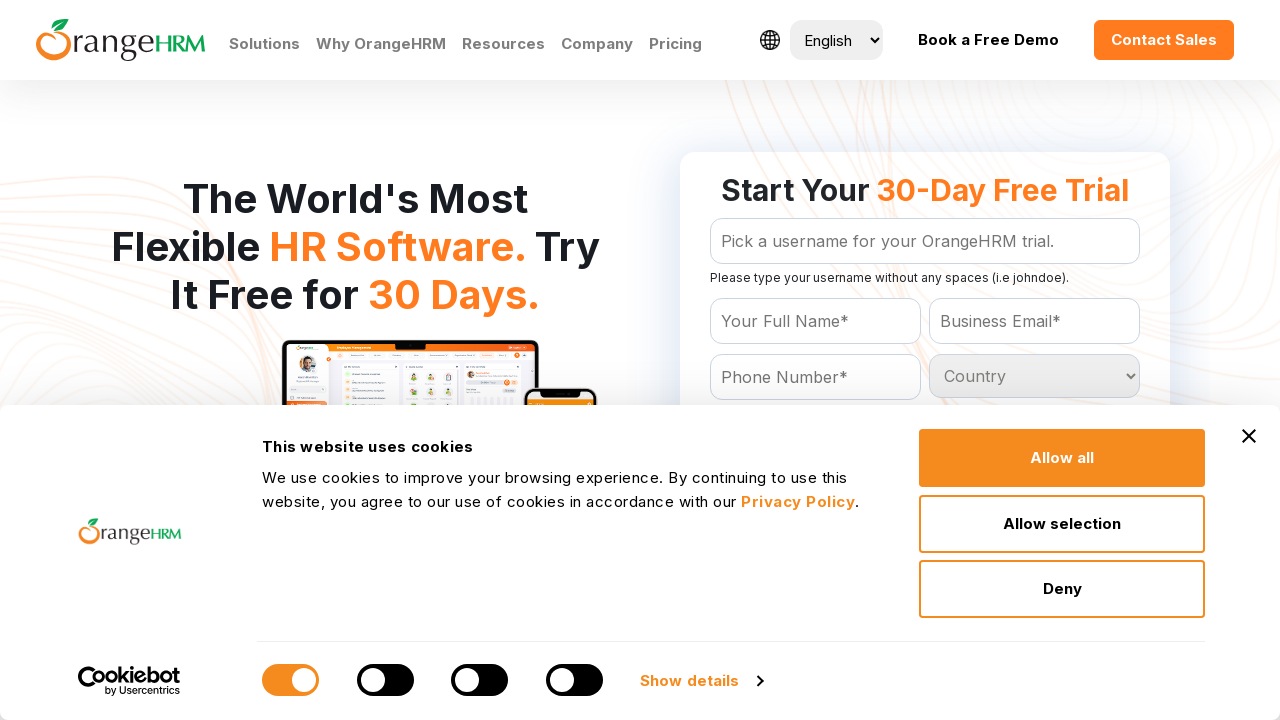

Located all country options in dropdown menu
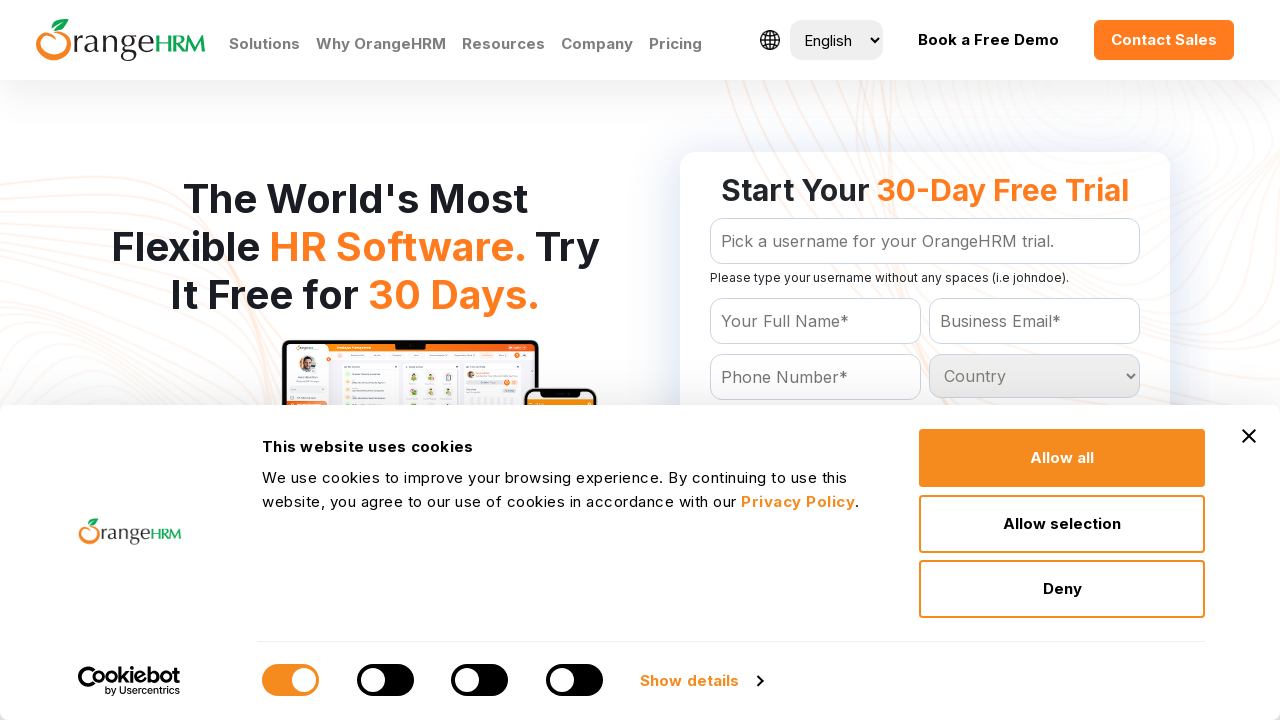

Found 233 country options
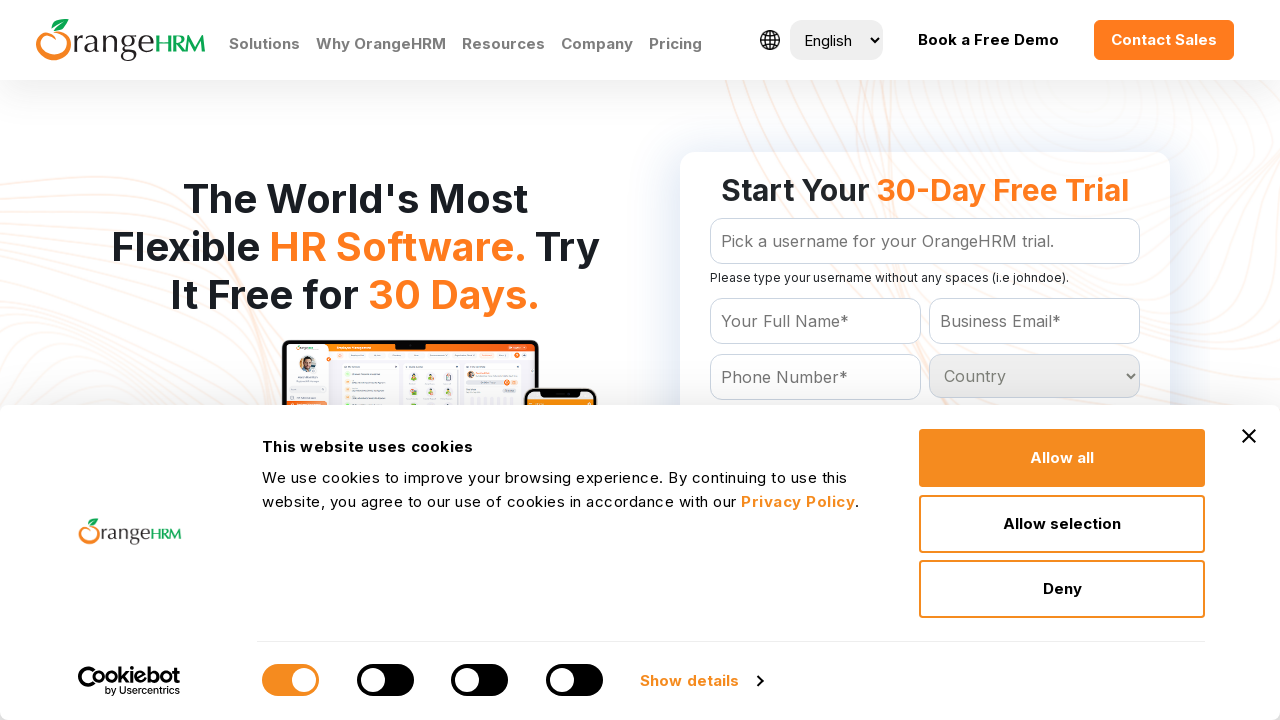

Retrieved option text: 'Country
	'
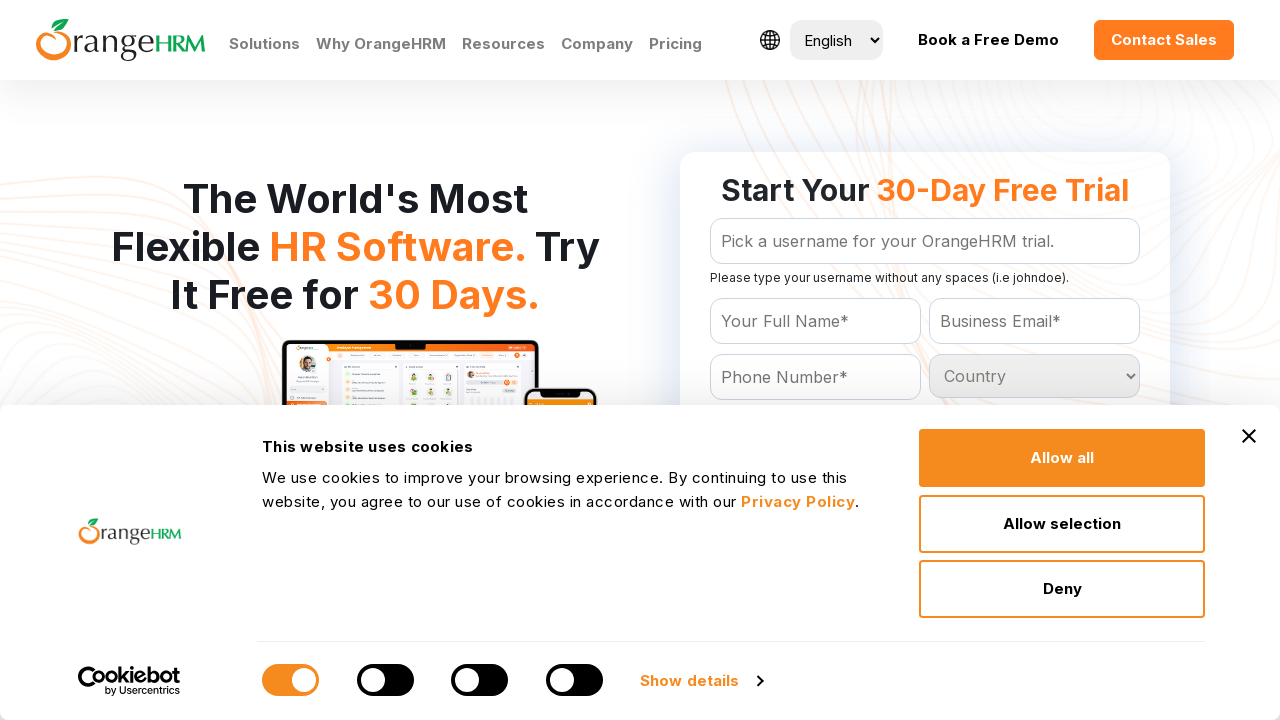

Retrieved option text: 'Afghanistan
	'
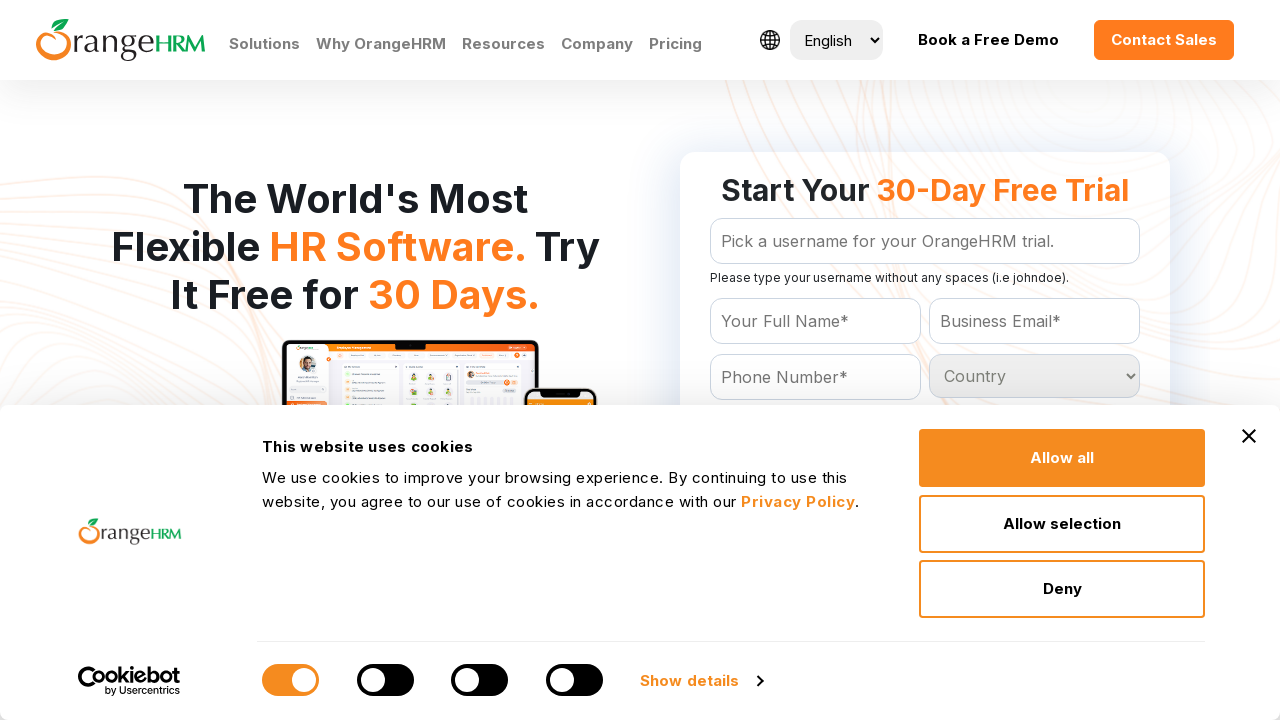

Retrieved option text: 'Albania
	'
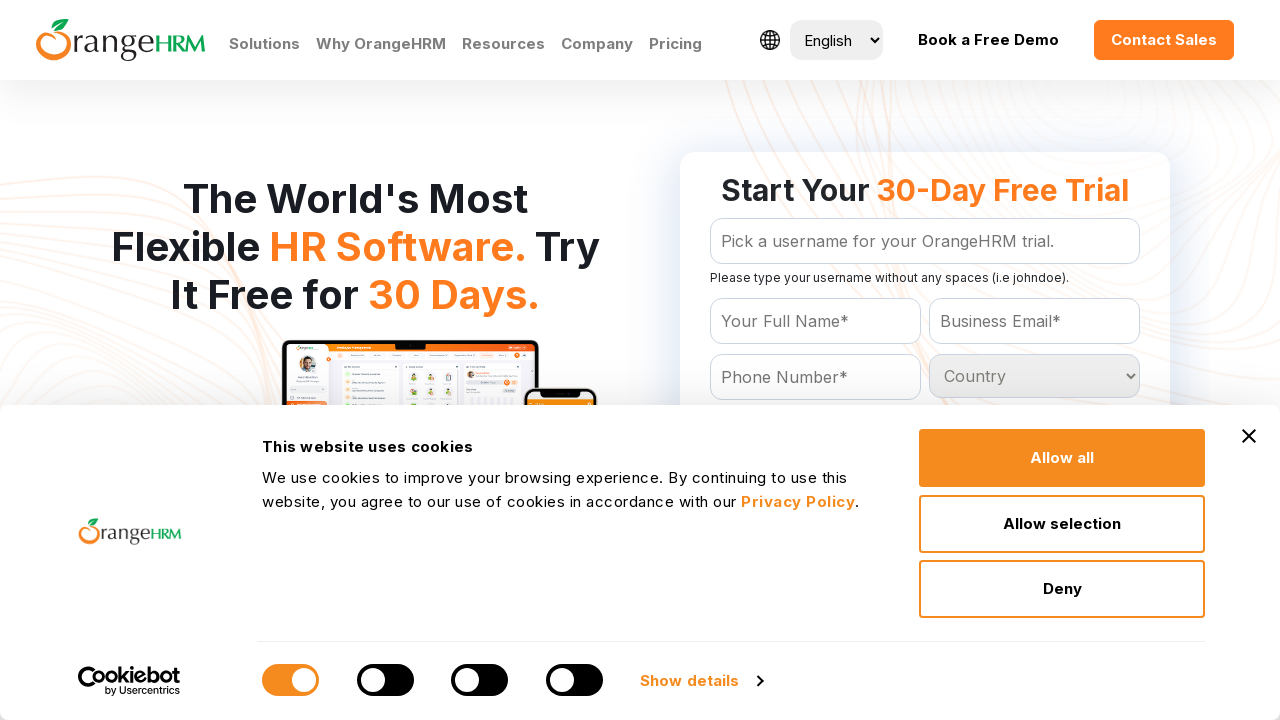

Retrieved option text: 'Algeria
	'
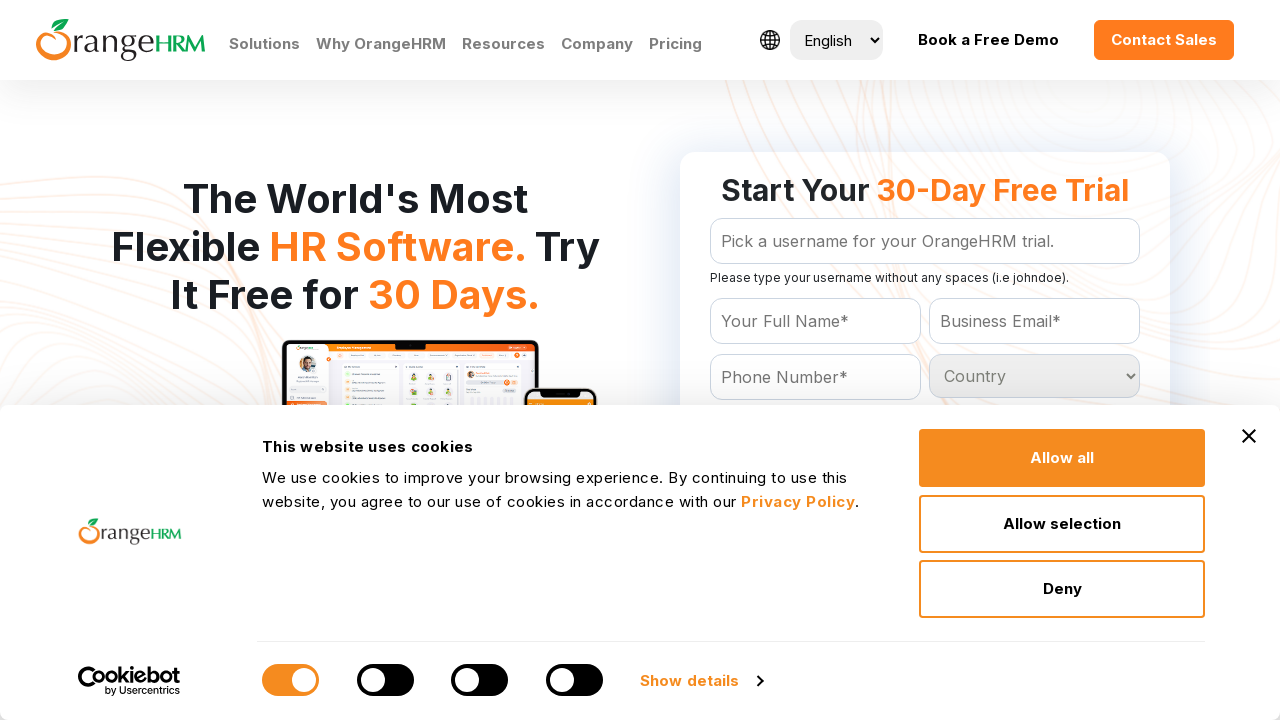

Retrieved option text: 'American Samoa
	'
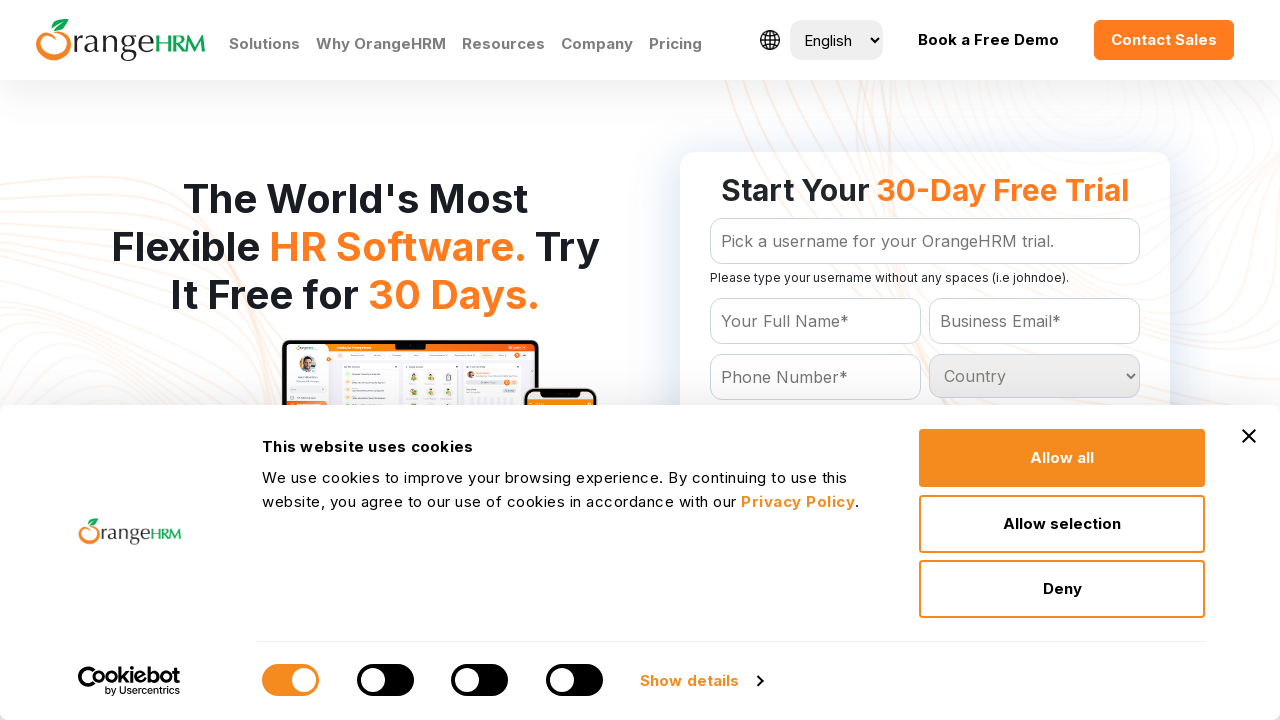

Retrieved option text: 'Andorra
	'
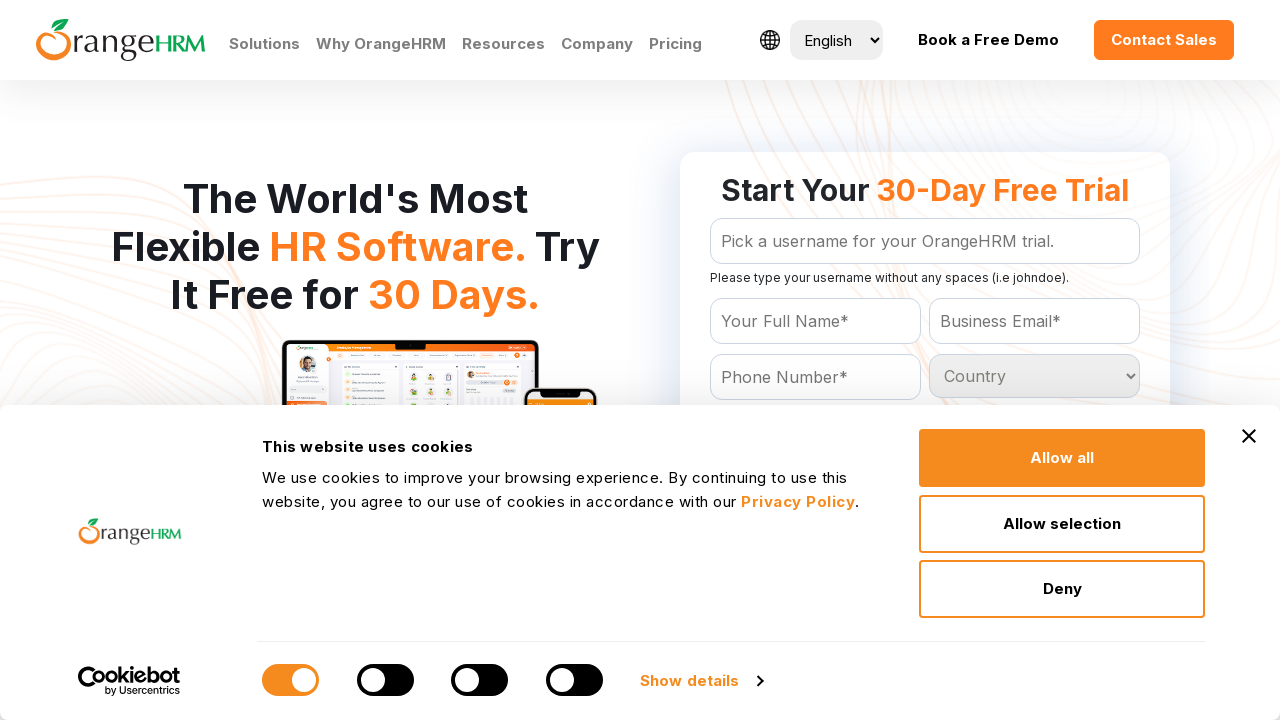

Retrieved option text: 'Angola
	'
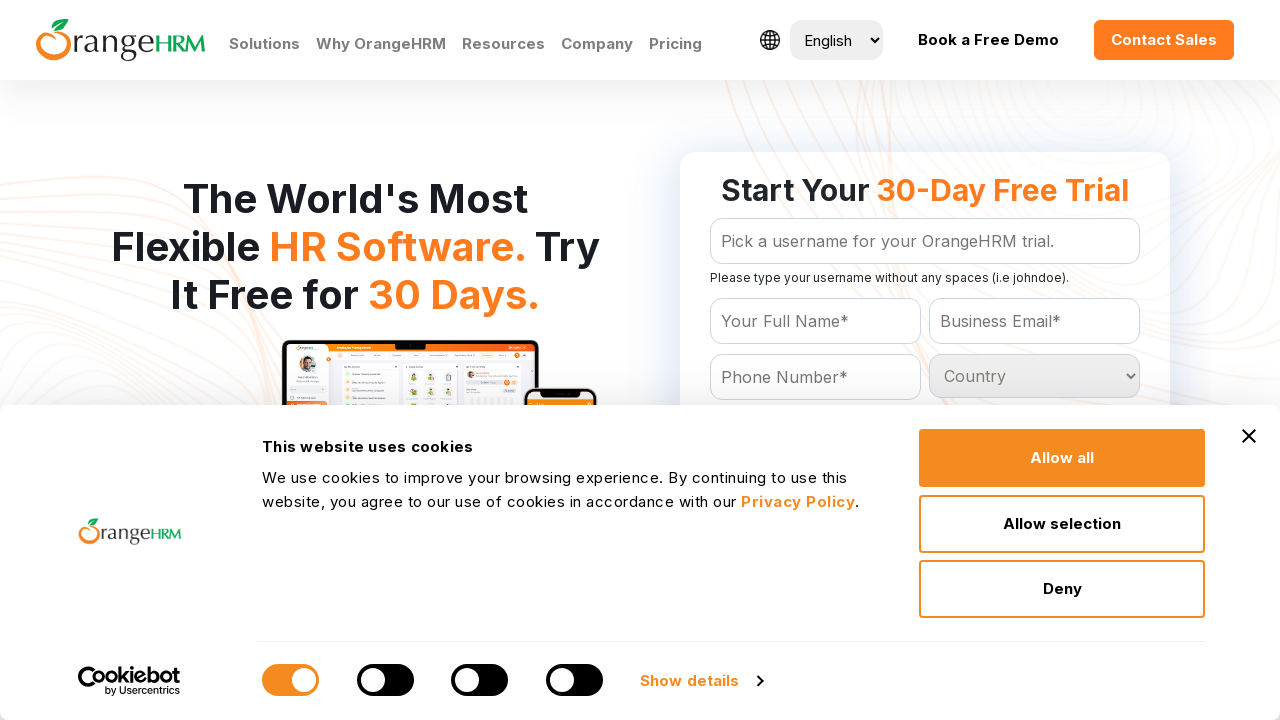

Retrieved option text: 'Anguilla
	'
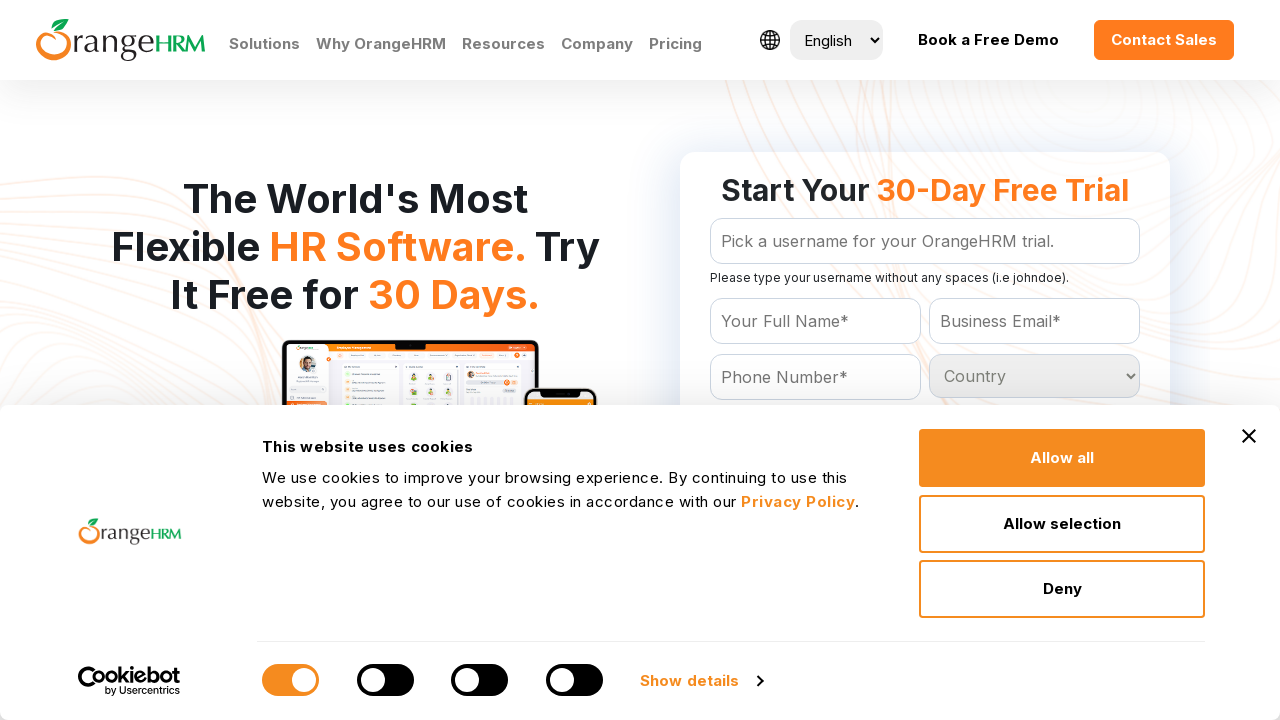

Retrieved option text: 'Antigua and Barbuda
	'
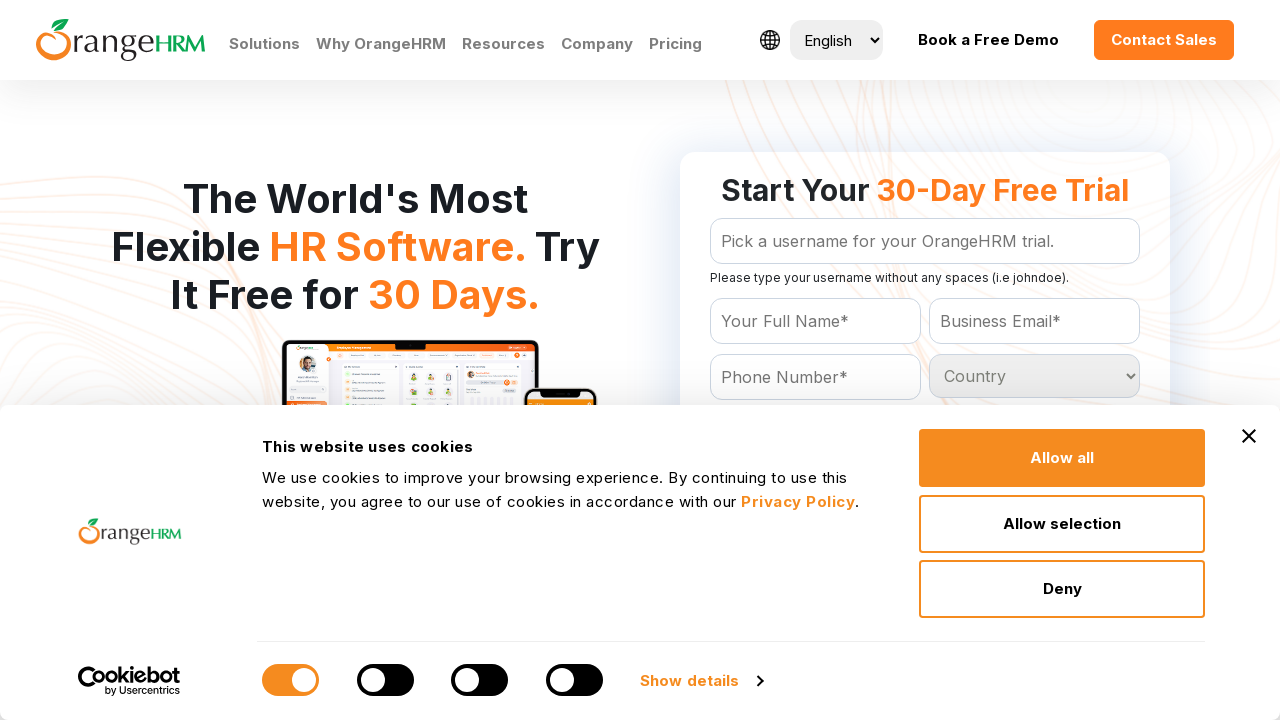

Retrieved option text: 'Argentina
	'
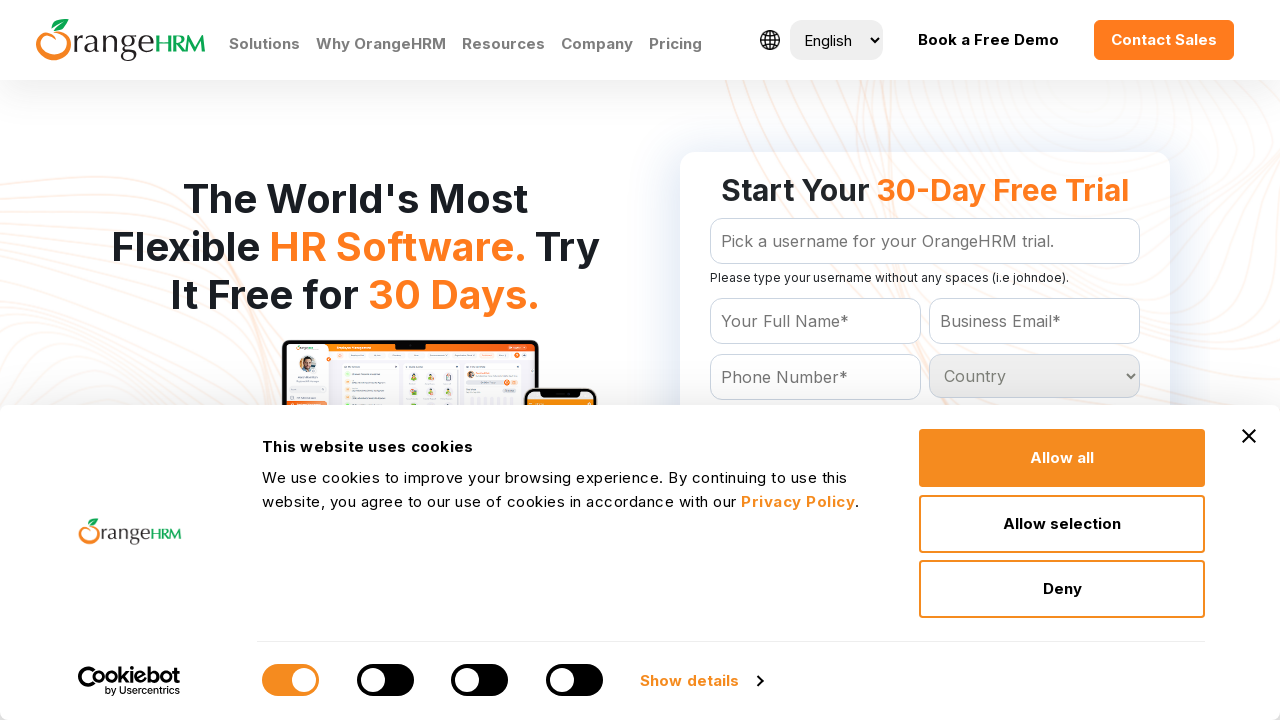

Retrieved option text: 'Armenia
	'
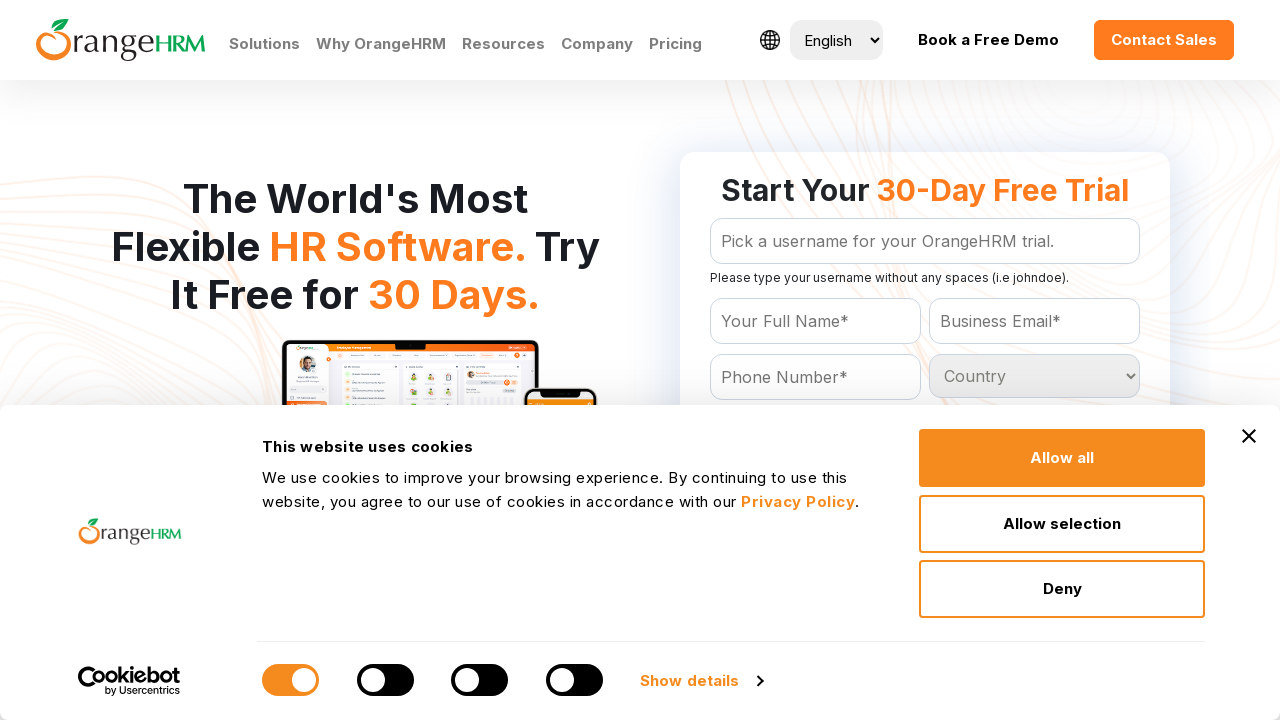

Retrieved option text: 'Aruba
	'
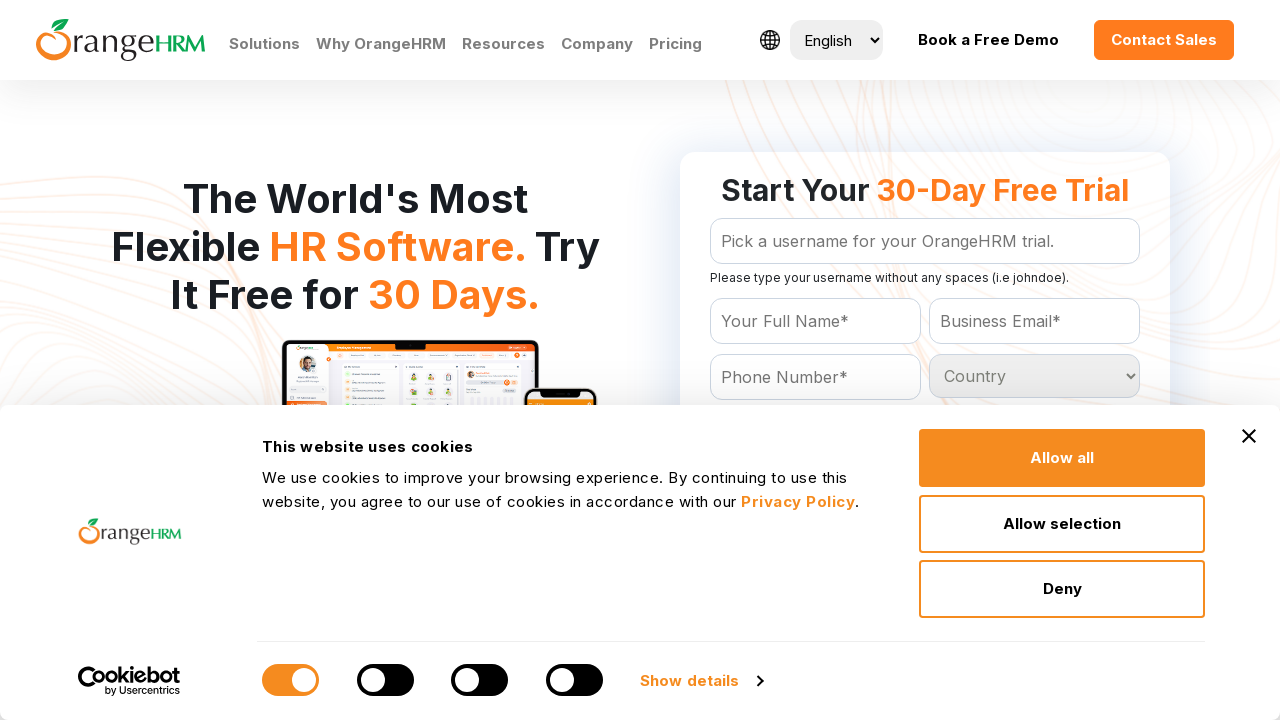

Retrieved option text: 'Australia
	'
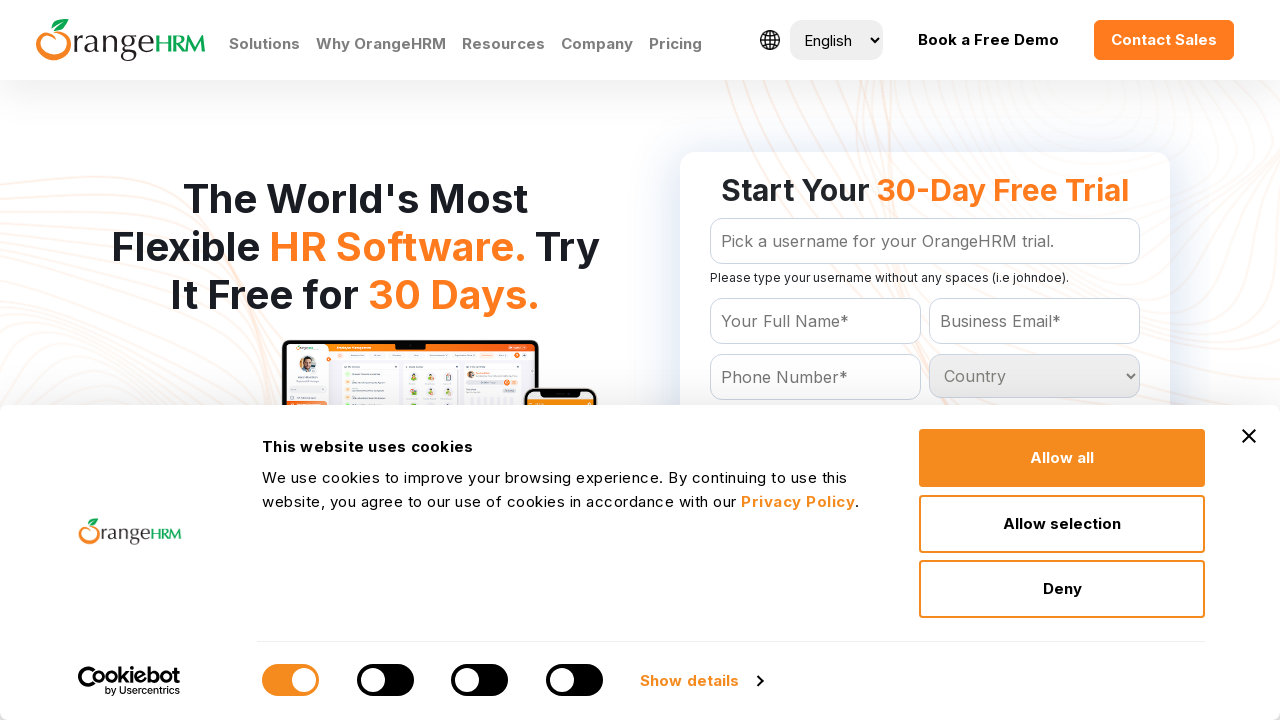

Retrieved option text: 'Austria
	'
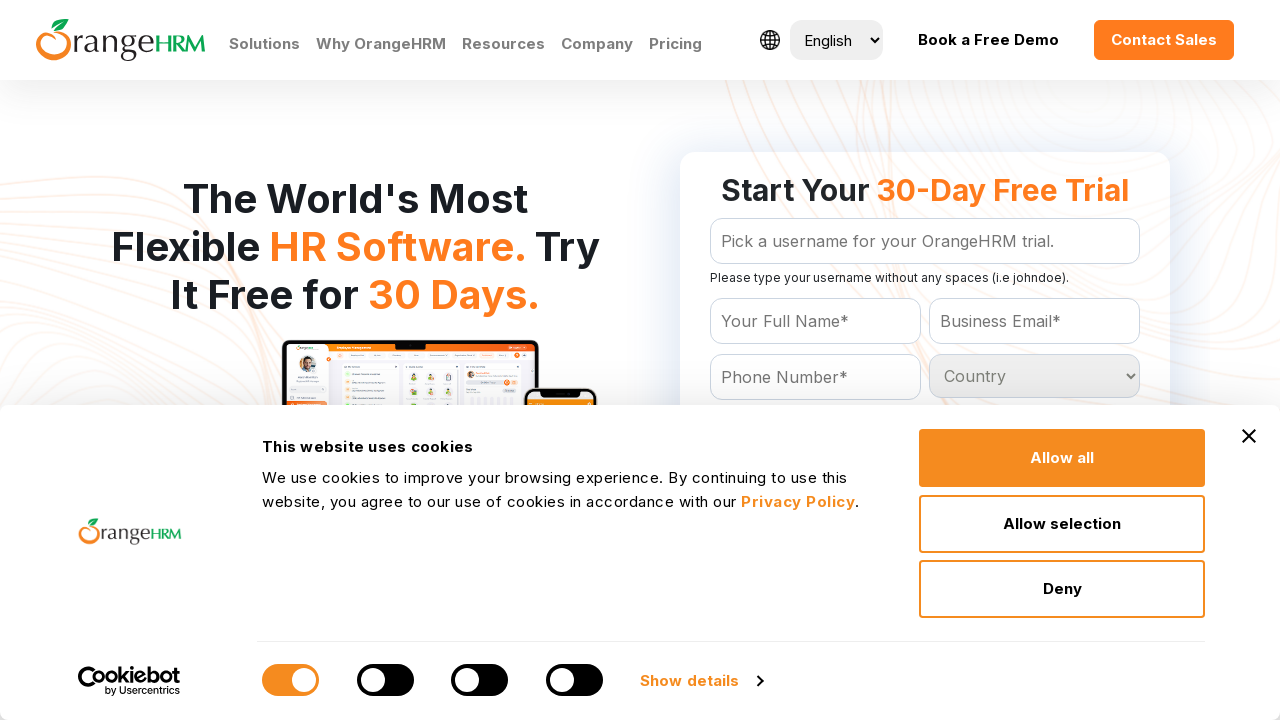

Retrieved option text: 'Azerbaijan
	'
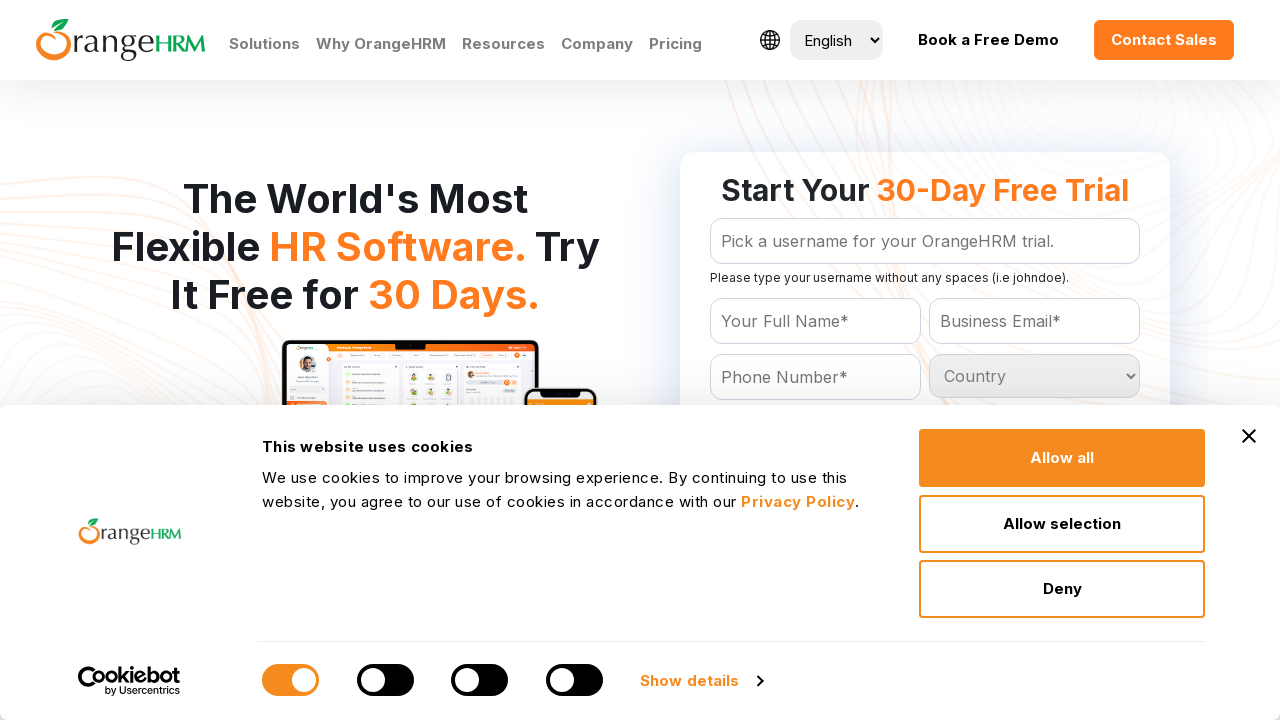

Retrieved option text: 'Bahamas
	'
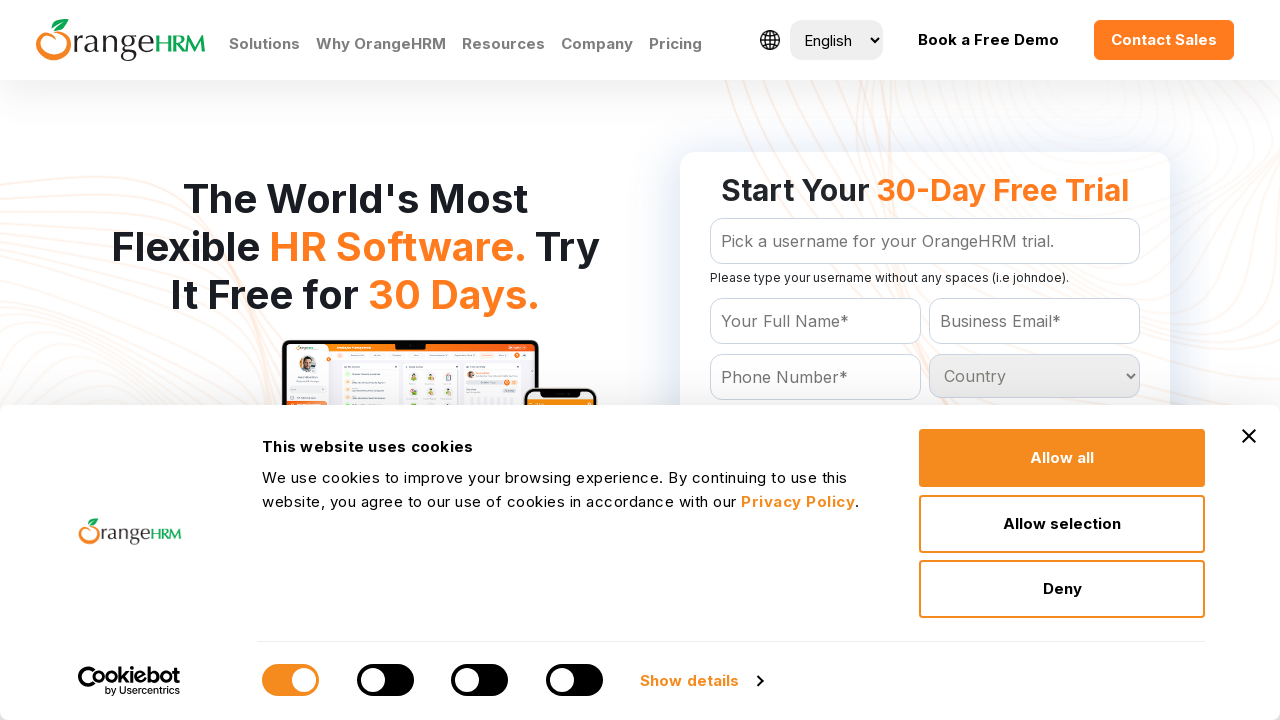

Retrieved option text: 'Bahrain
	'
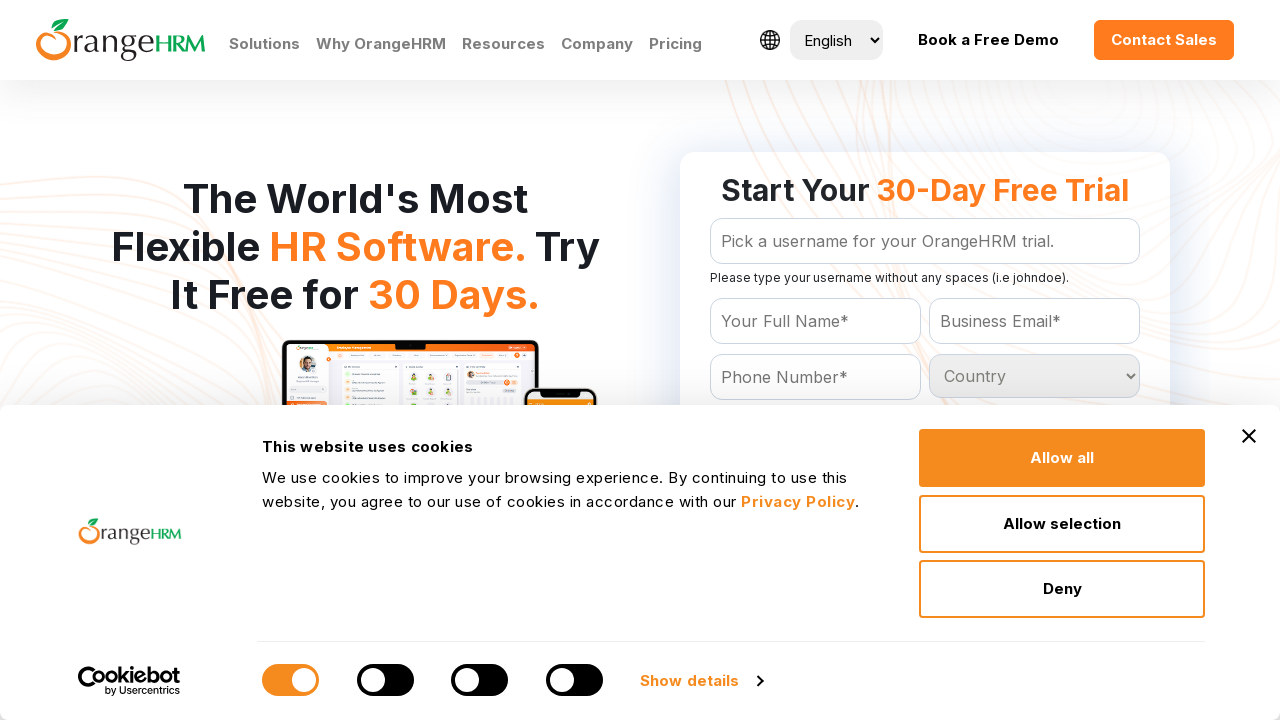

Retrieved option text: 'Bangladesh
	'
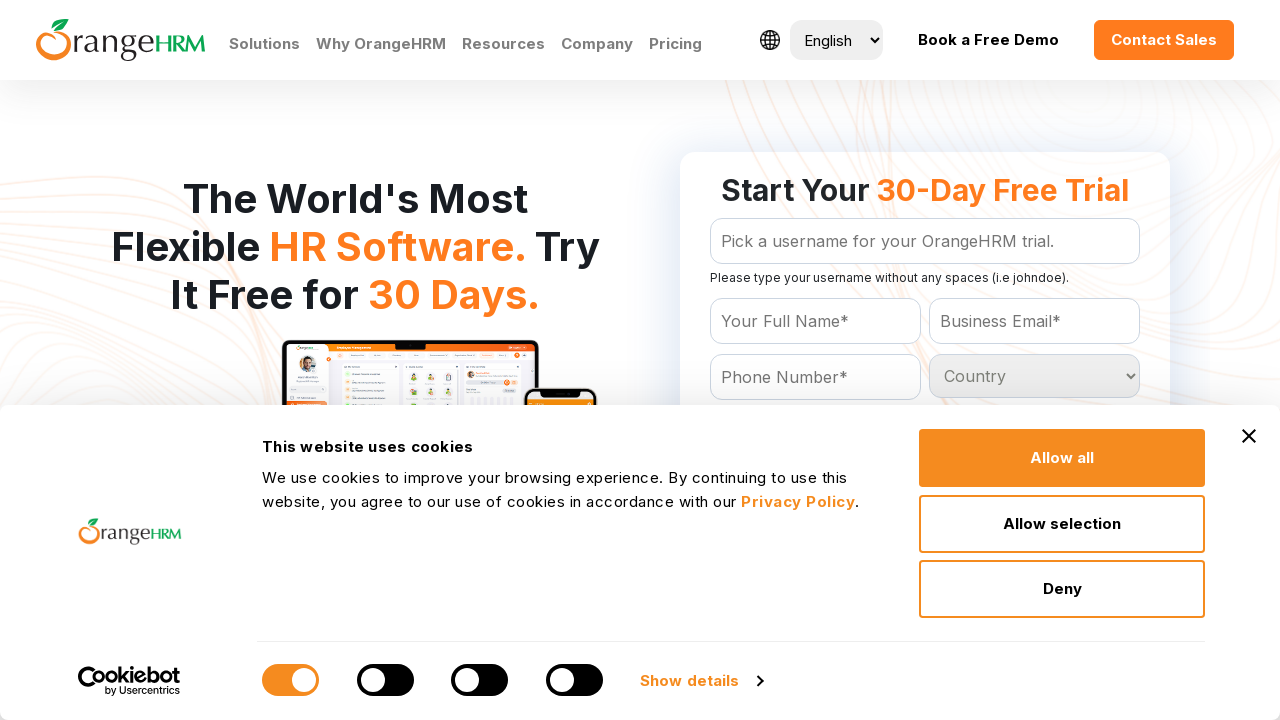

Retrieved option text: 'Barbados
	'
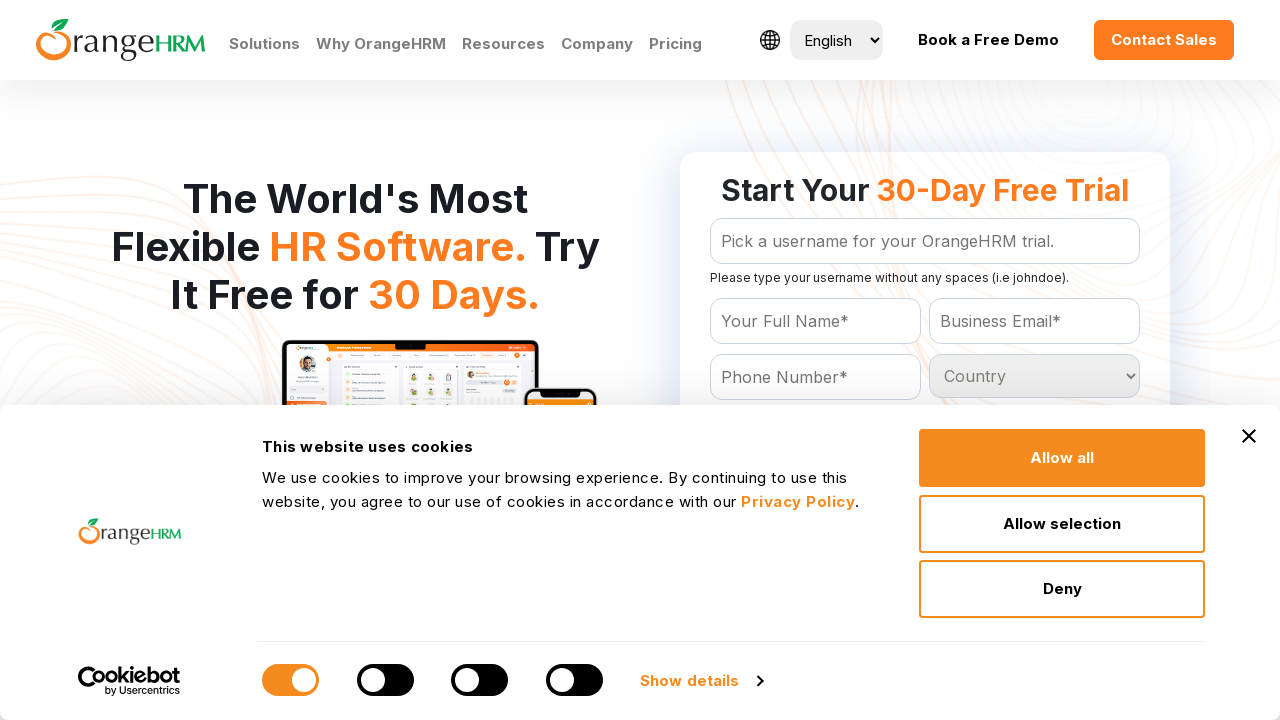

Retrieved option text: 'Belarus
	'
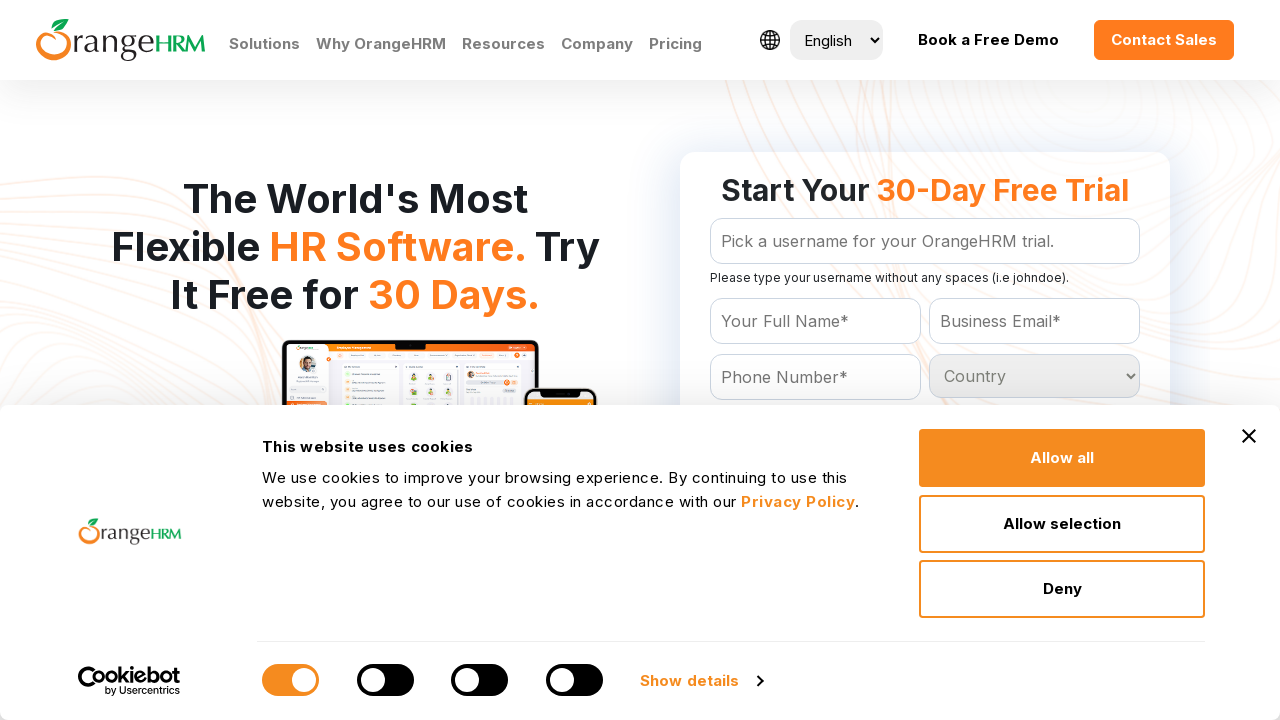

Retrieved option text: 'Belgium
	'
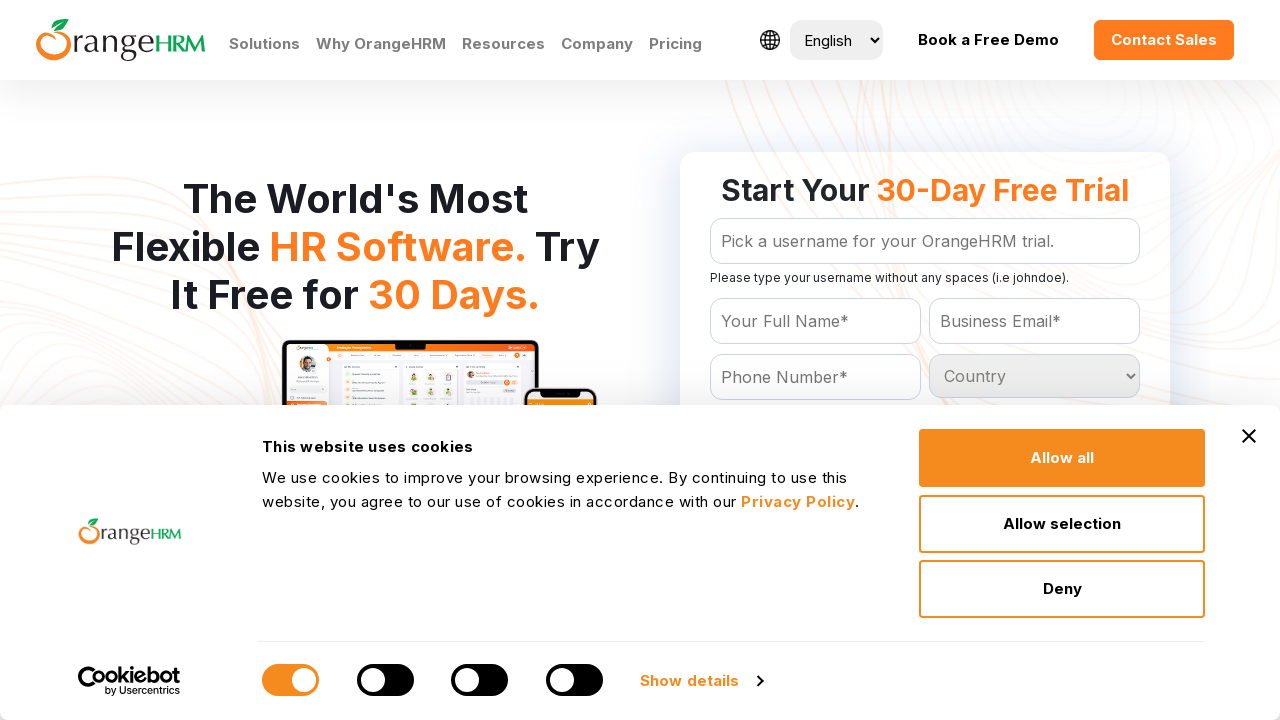

Retrieved option text: 'Belize
	'
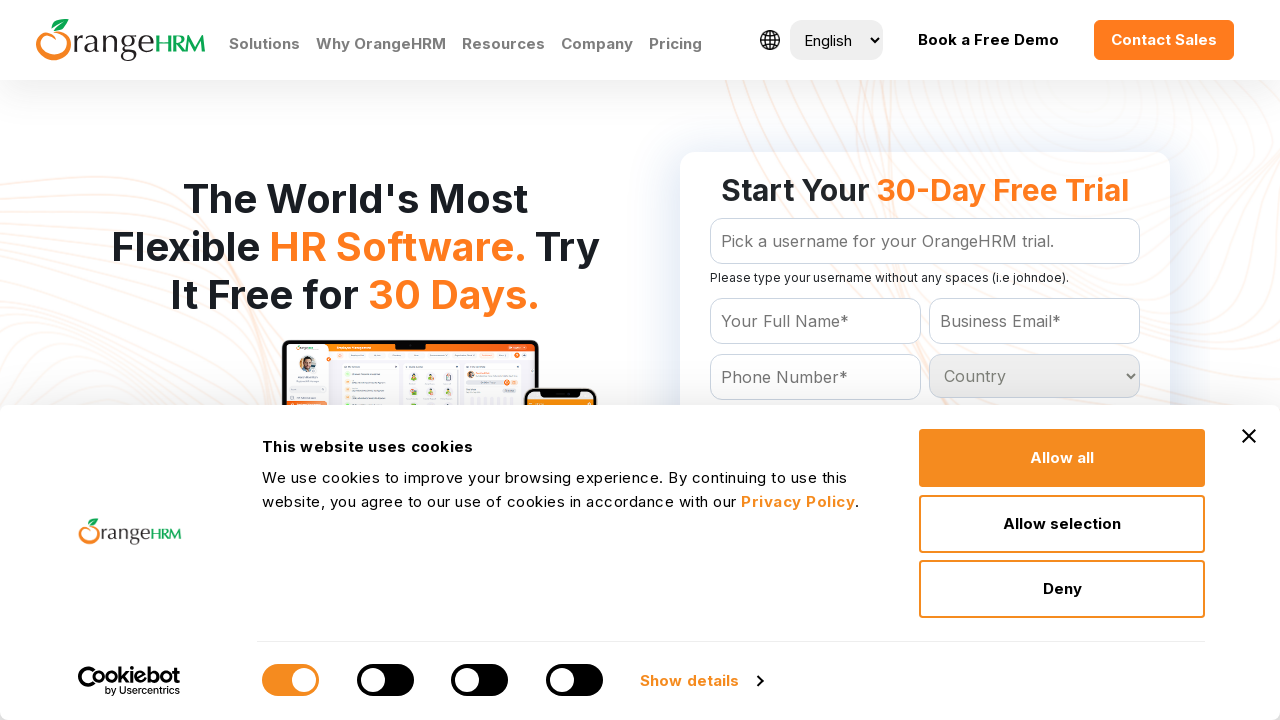

Retrieved option text: 'Benin
	'
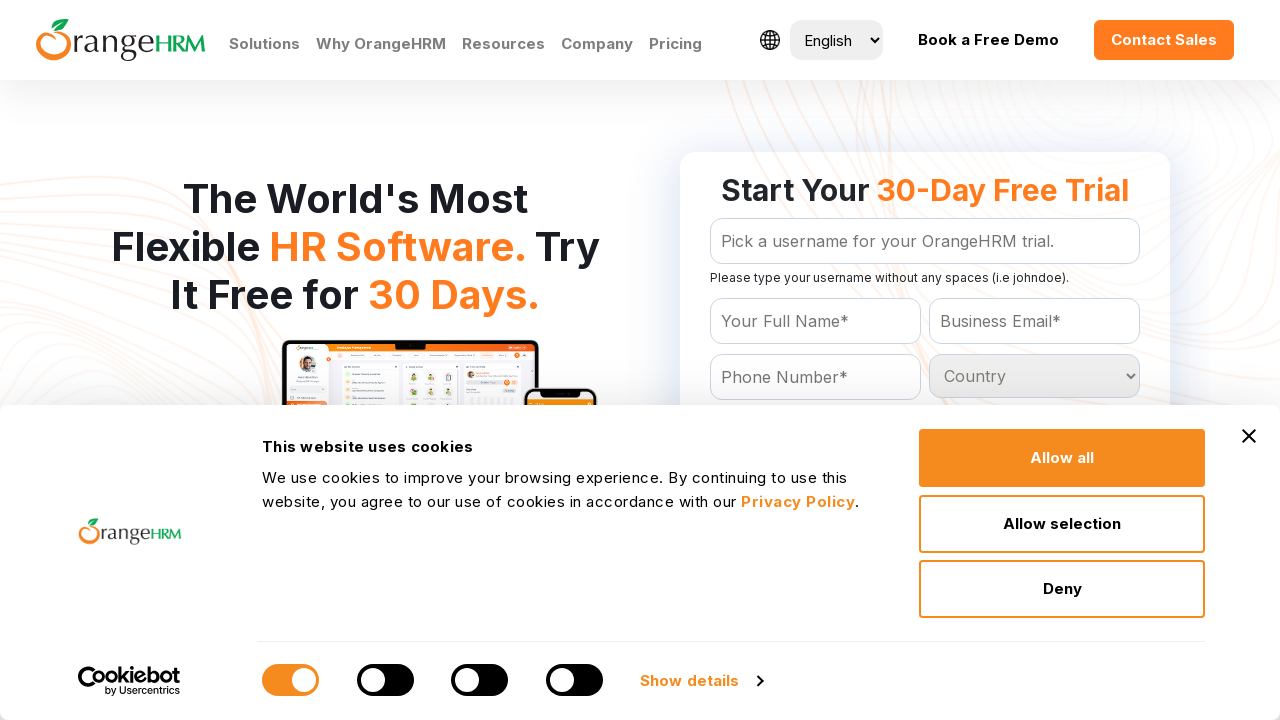

Retrieved option text: 'Bermuda
	'
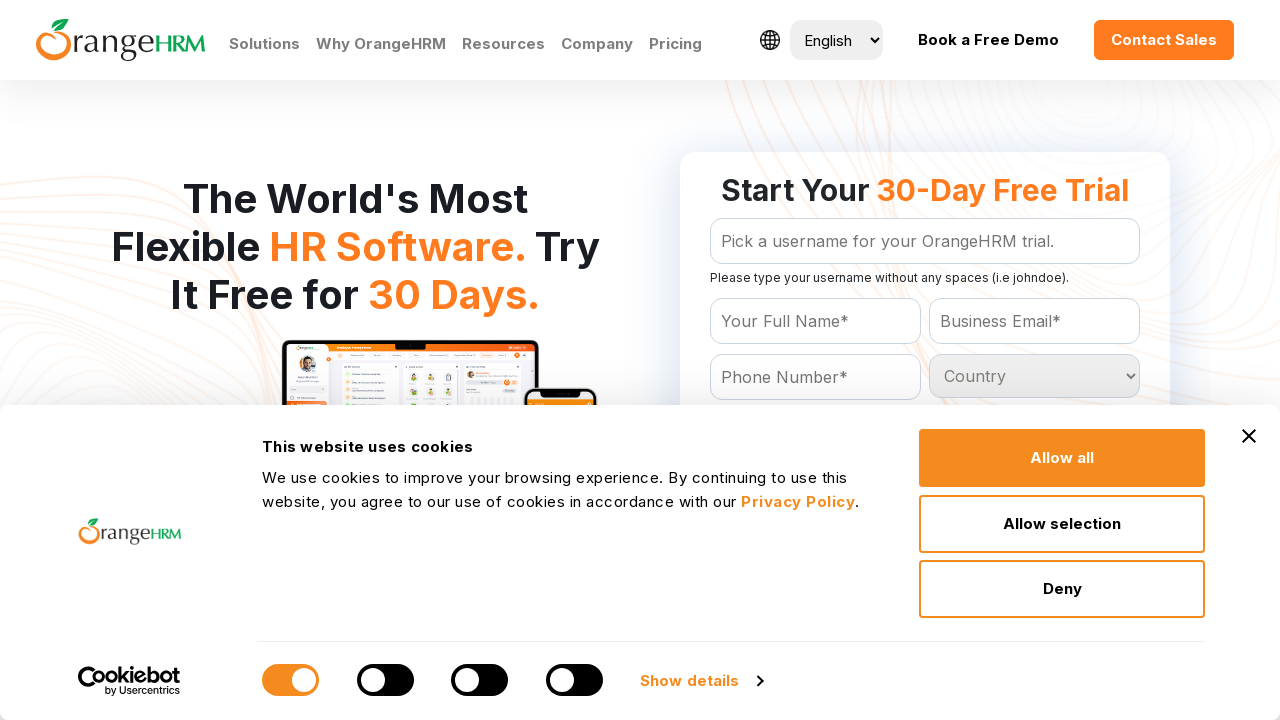

Retrieved option text: 'Bhutan
	'
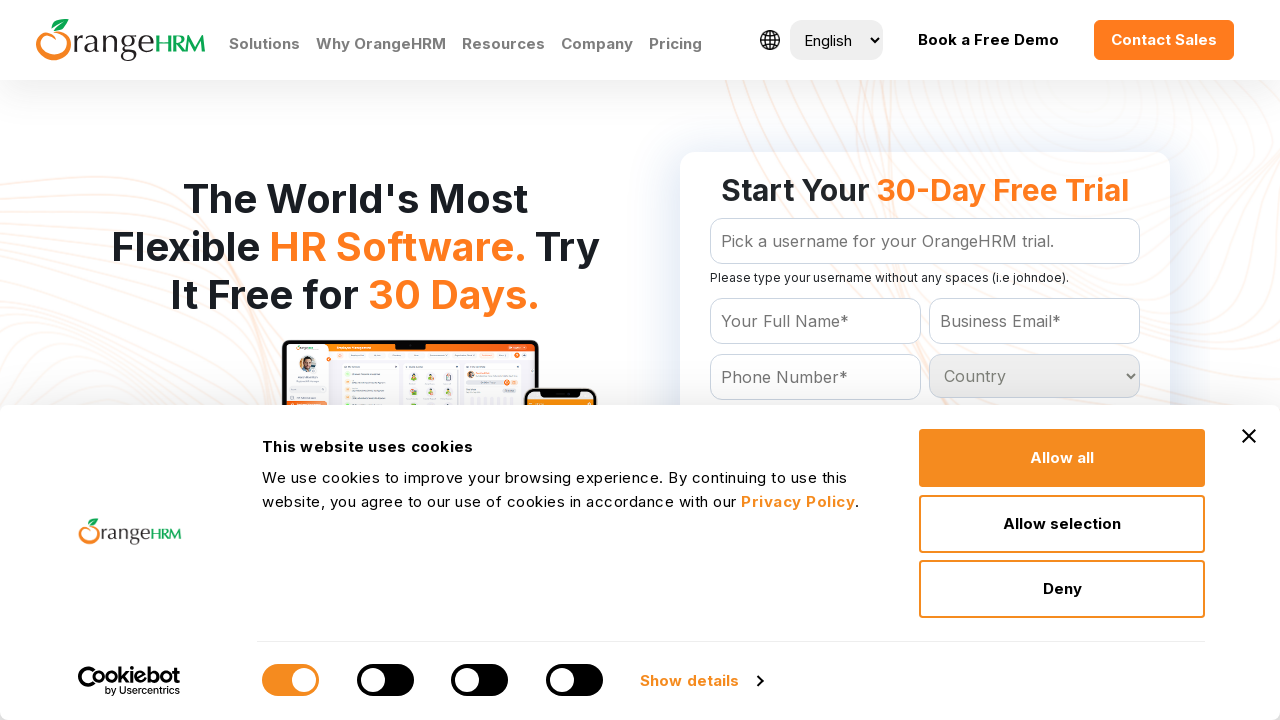

Retrieved option text: 'Bolivia
	'
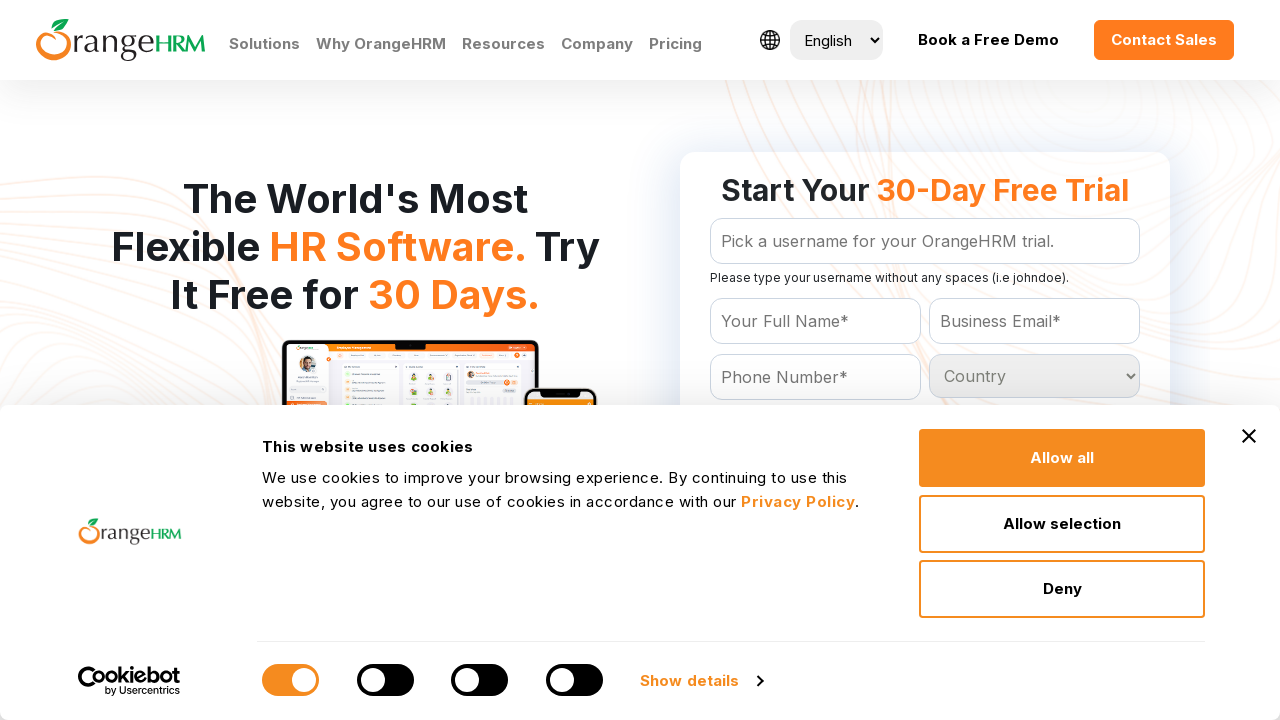

Retrieved option text: 'Bosnia and Herzegowina
	'
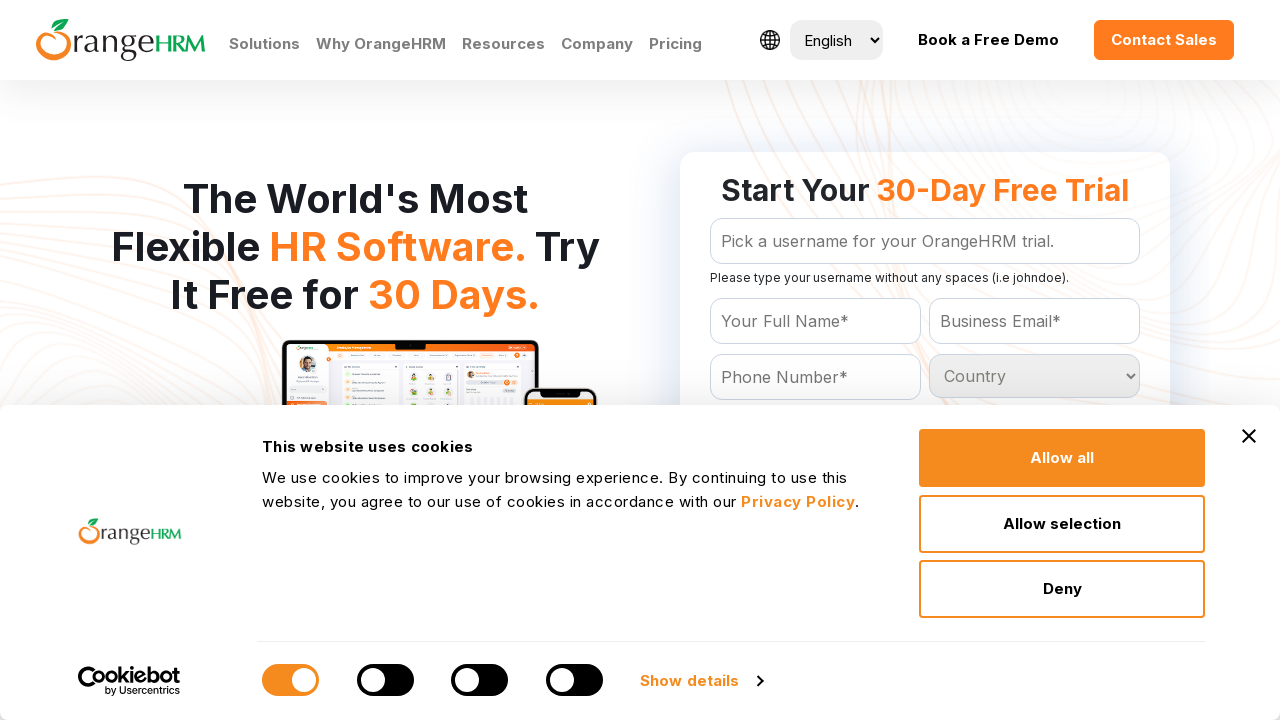

Retrieved option text: 'Botswana
	'
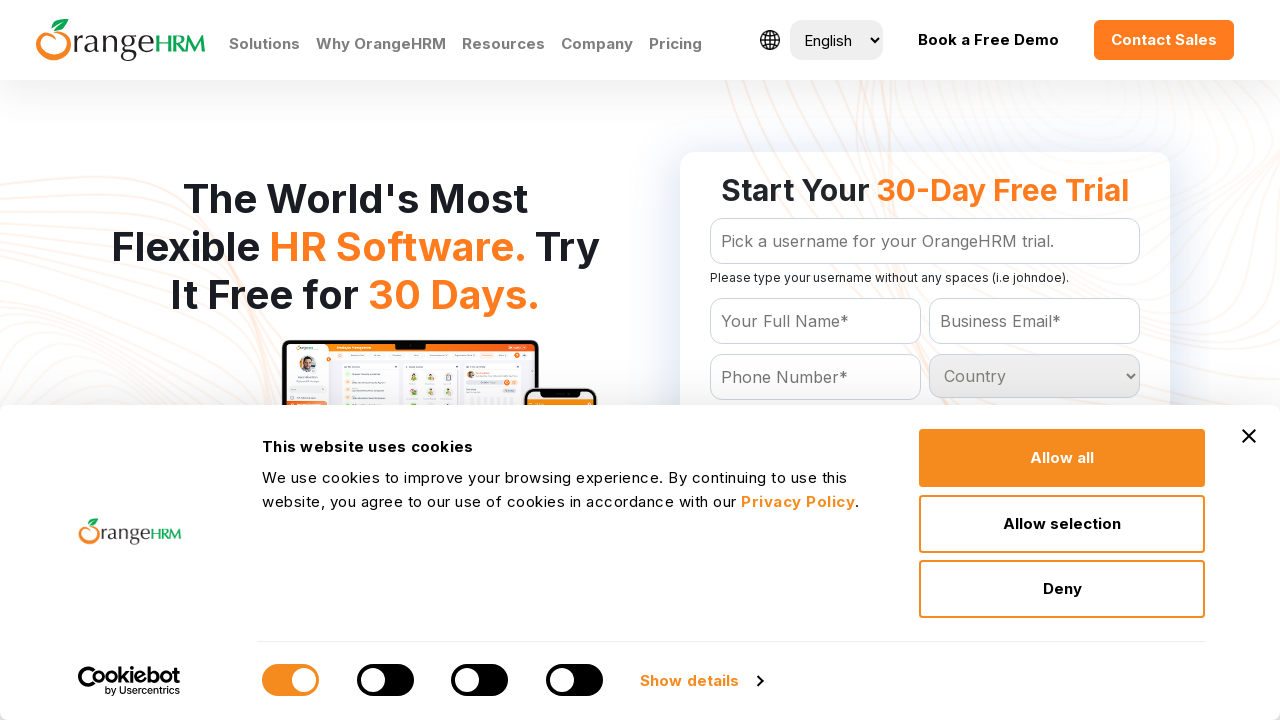

Retrieved option text: 'Bouvet Island
	'
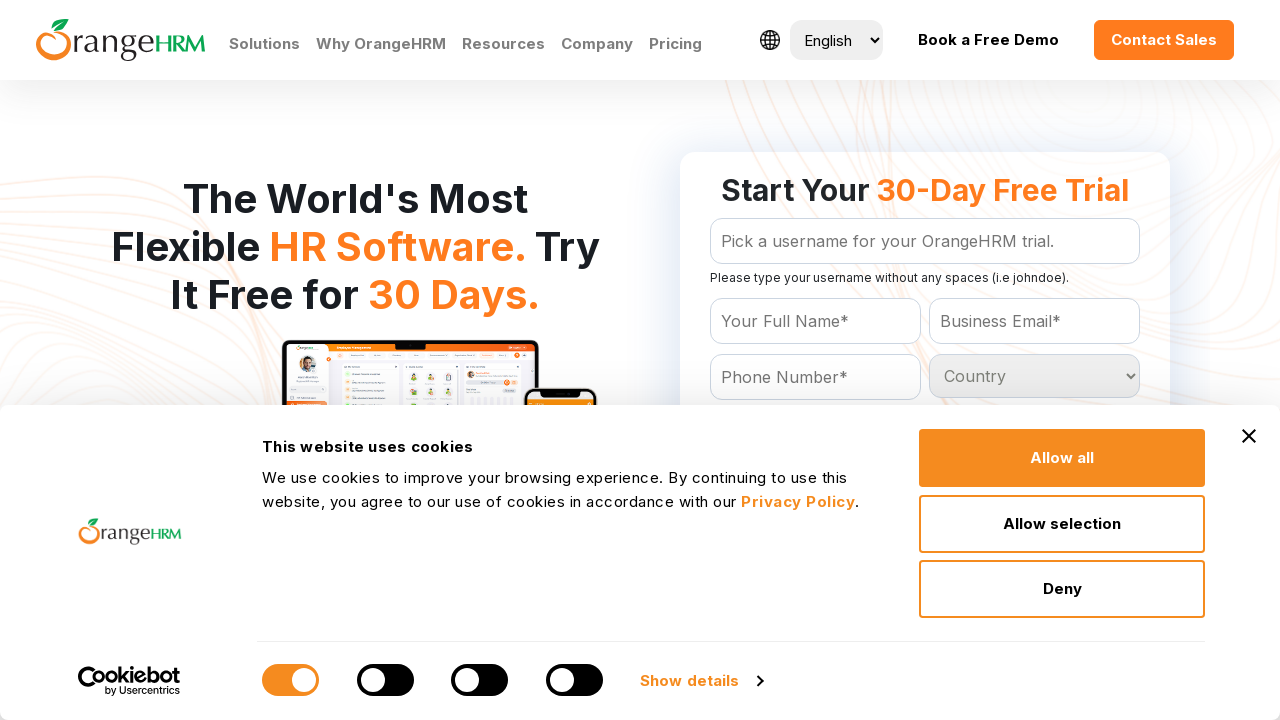

Retrieved option text: 'Brazil
	'
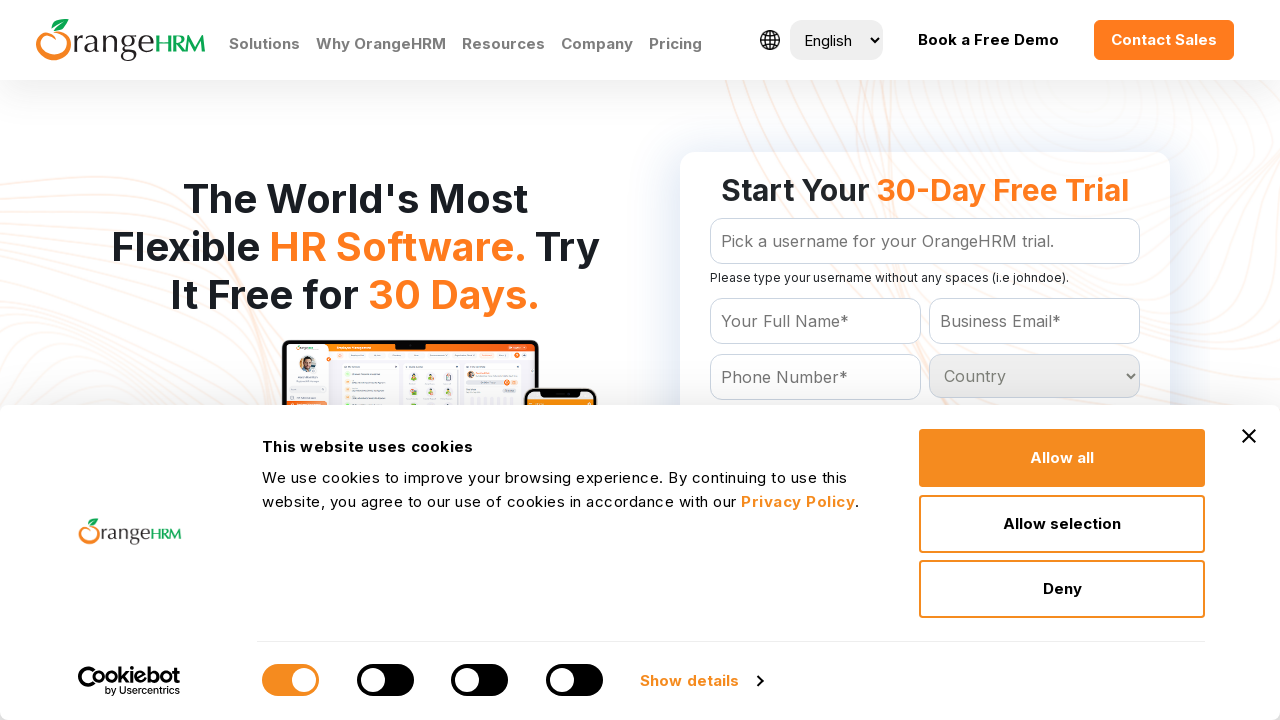

Retrieved option text: 'Brunei Darussalam
	'
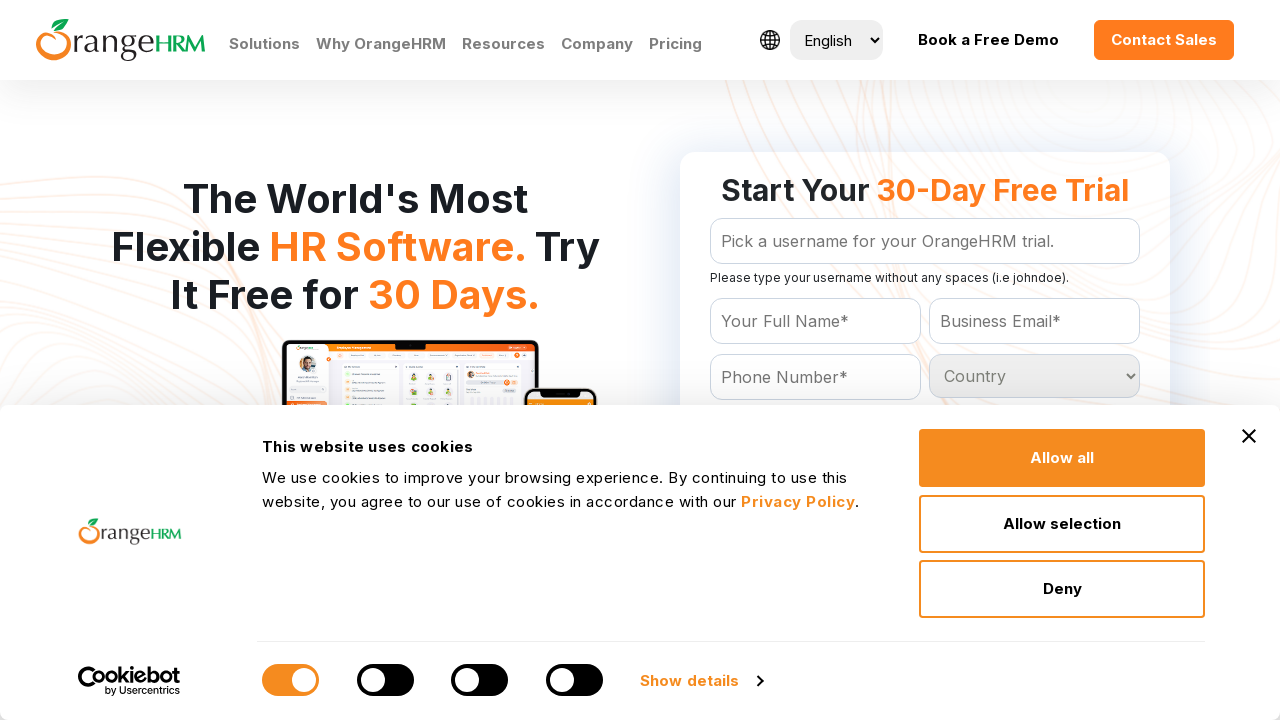

Retrieved option text: 'Bulgaria
	'
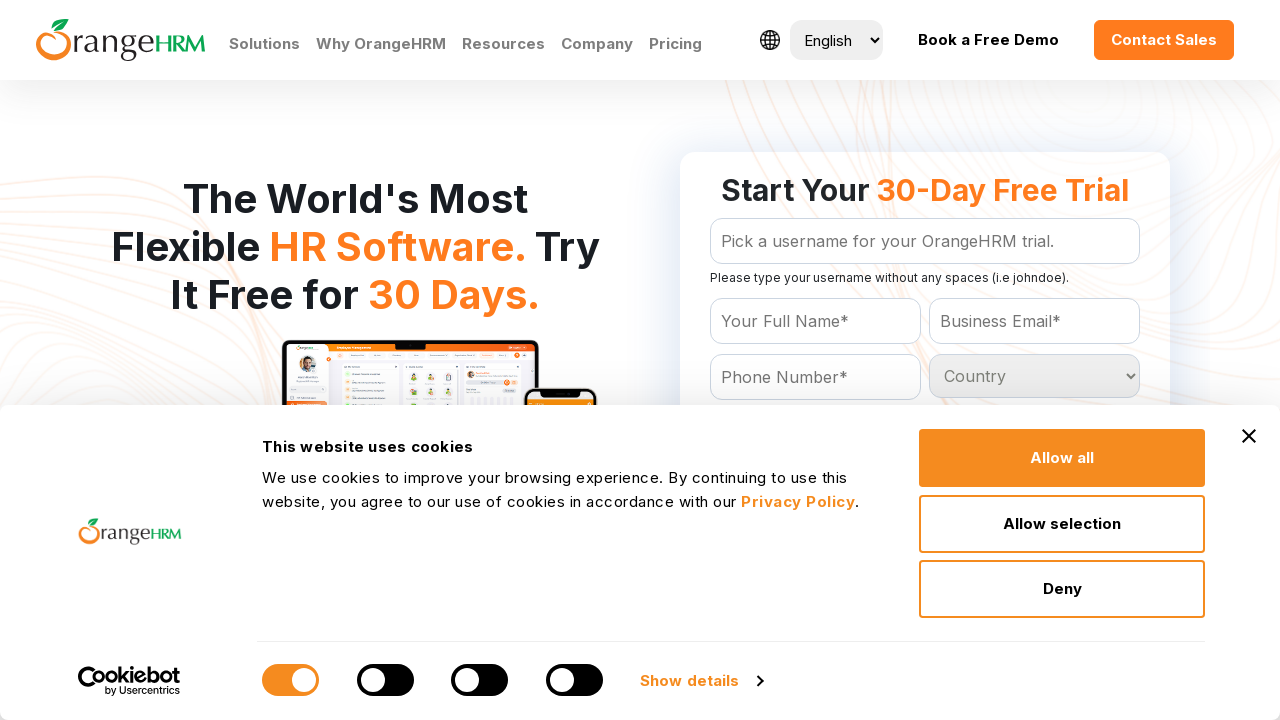

Retrieved option text: 'Burkina Faso
	'
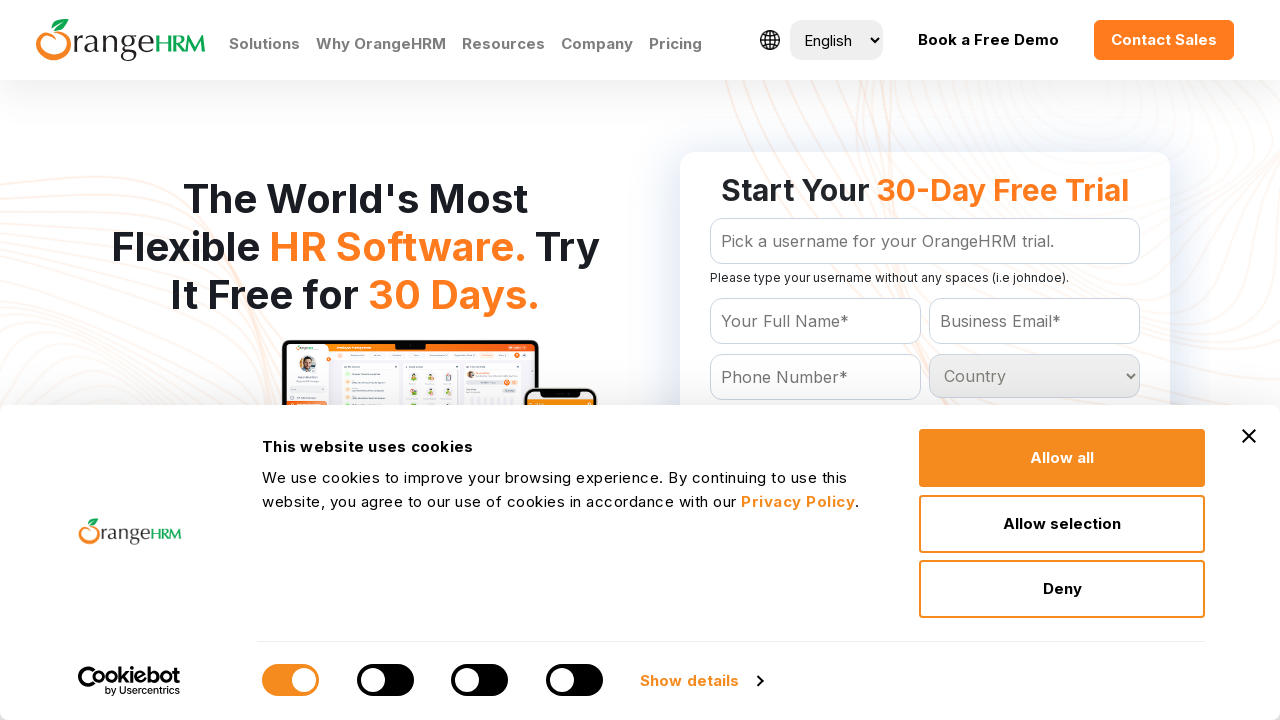

Retrieved option text: 'Burundi
	'
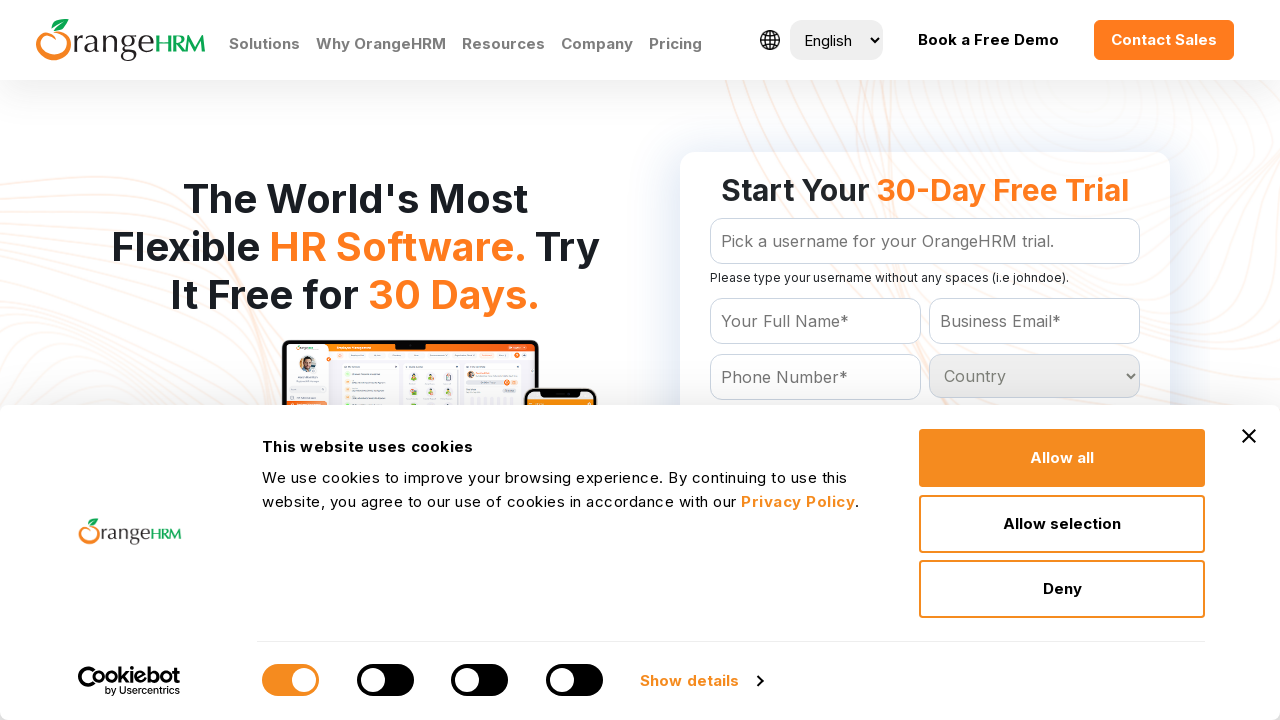

Retrieved option text: 'Cambodia
	'
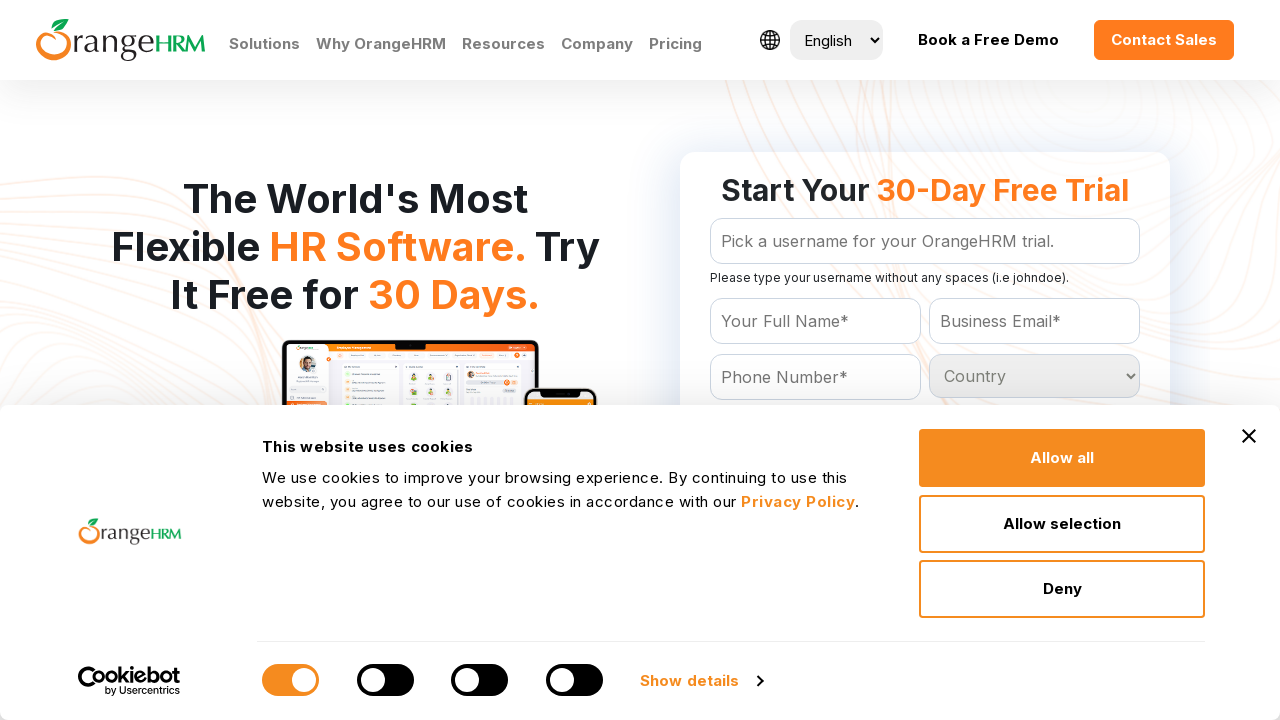

Retrieved option text: 'Cameroon
	'
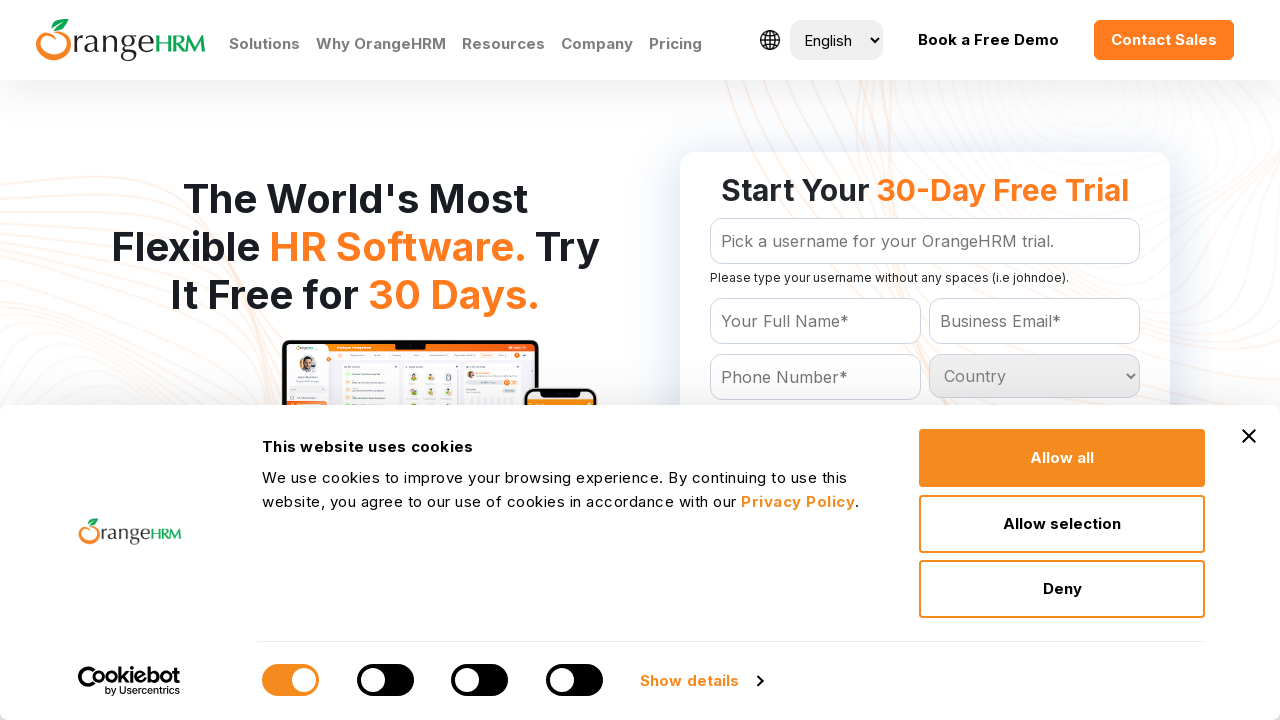

Retrieved option text: 'Canada
	'
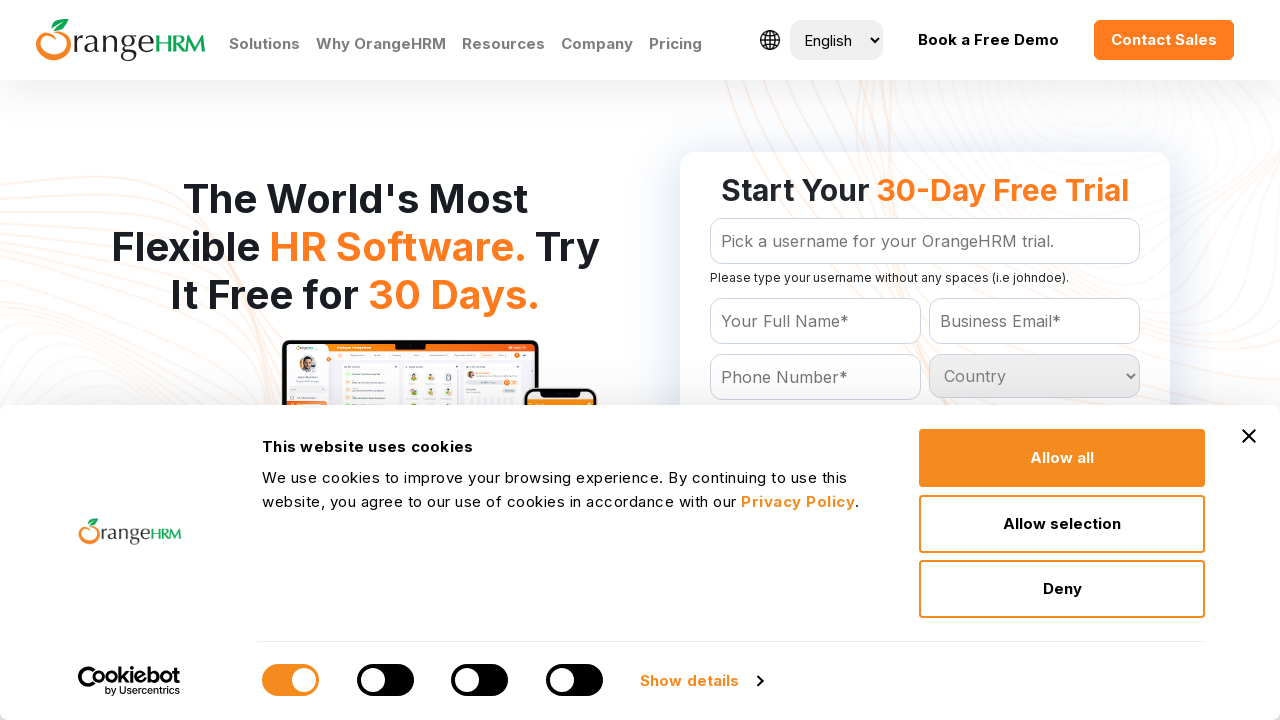

Retrieved option text: 'Cape Verde
	'
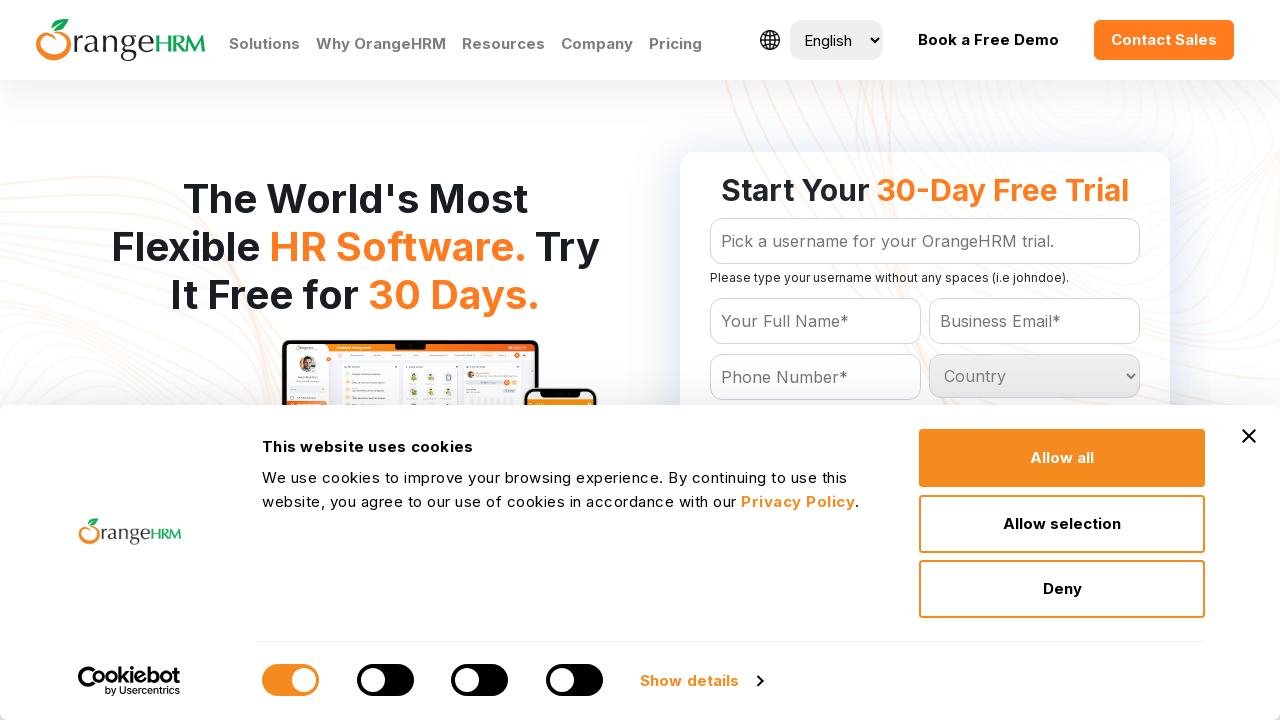

Retrieved option text: 'Cayman Islands
	'
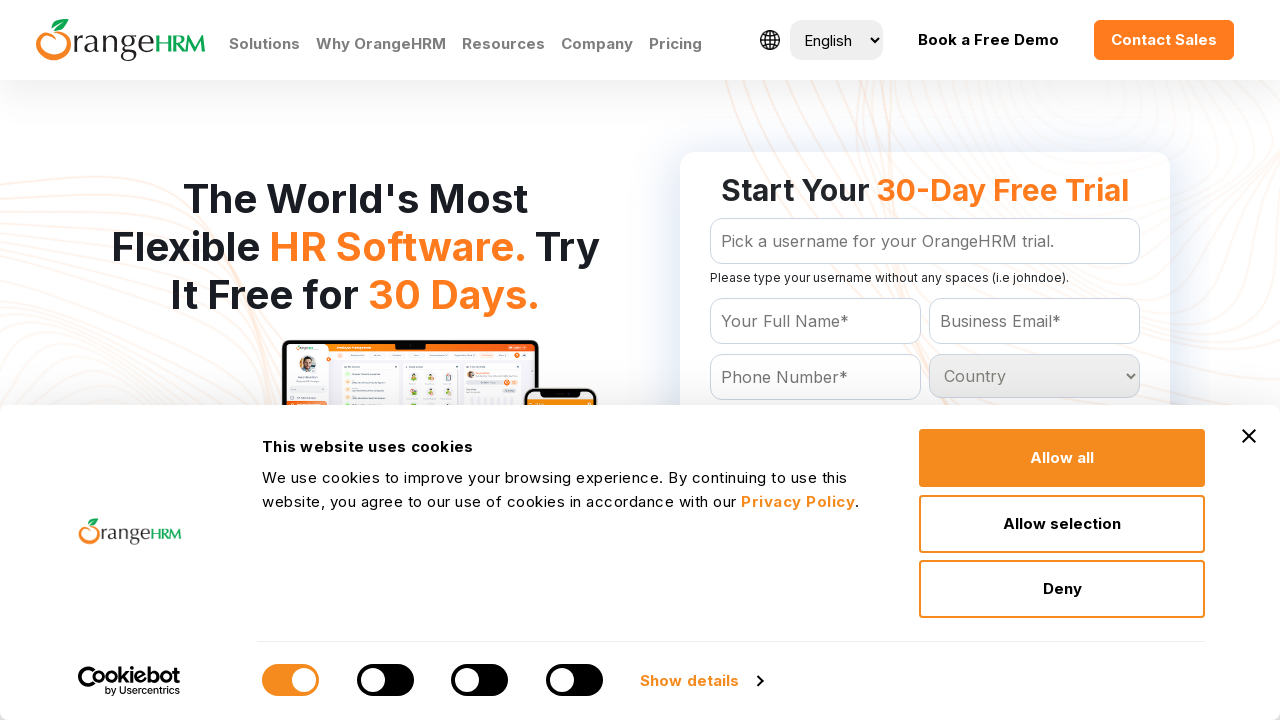

Retrieved option text: 'Central African Republic
	'
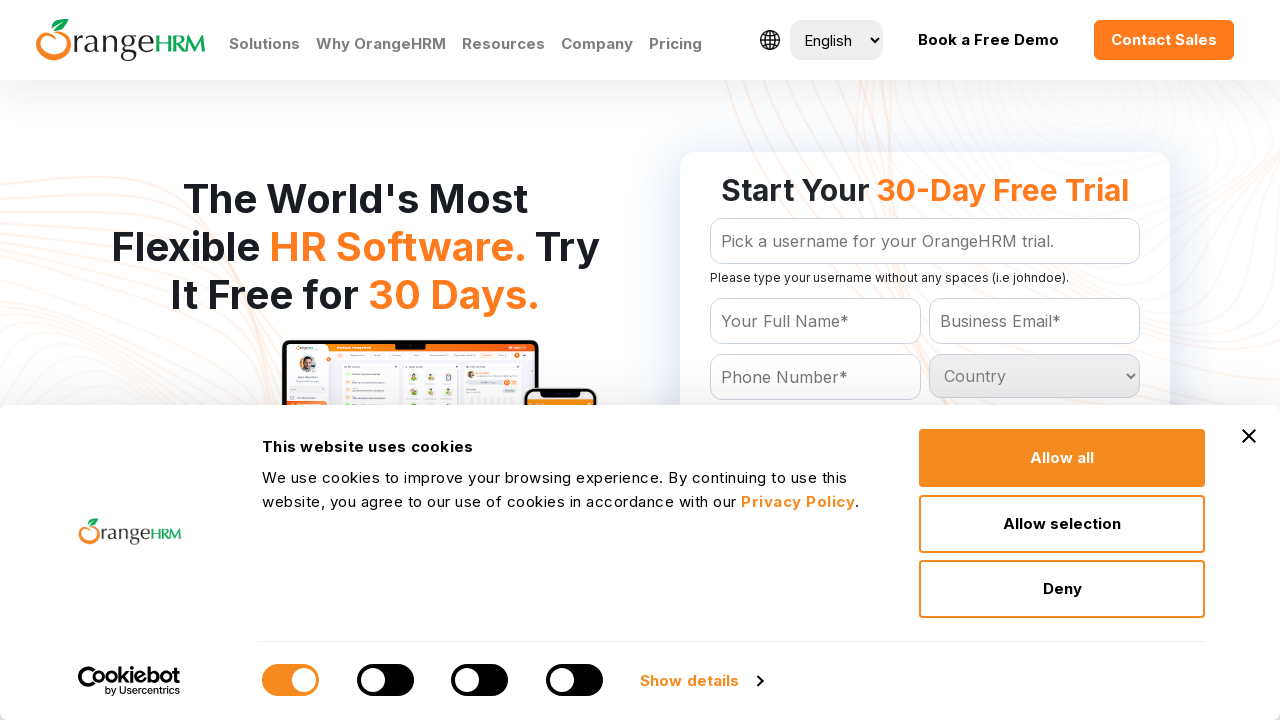

Retrieved option text: 'Chad
	'
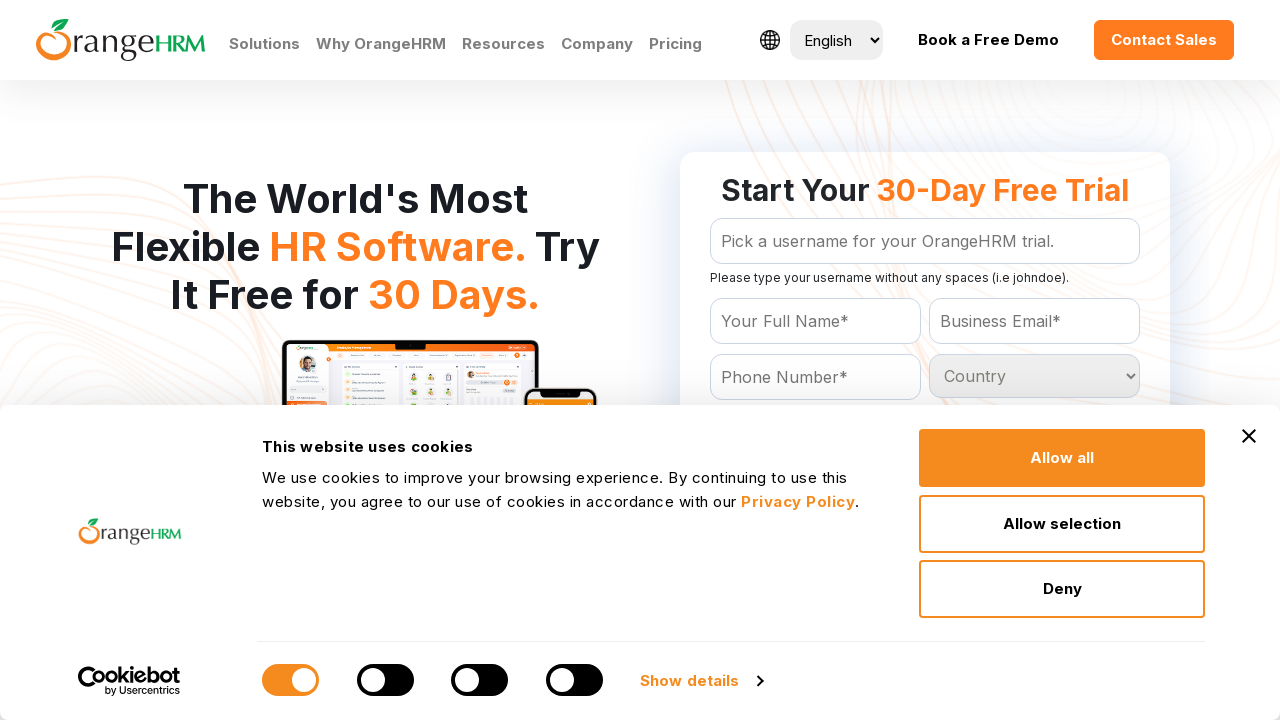

Retrieved option text: 'Chile
	'
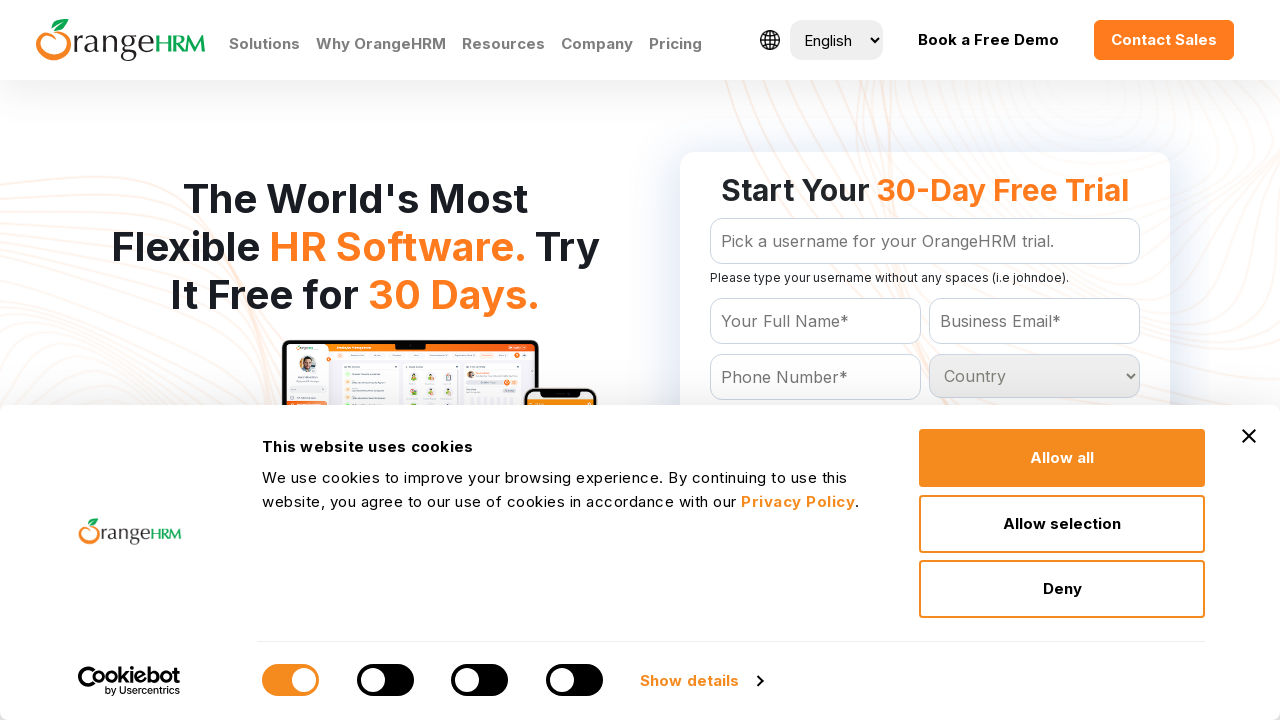

Retrieved option text: 'China
	'
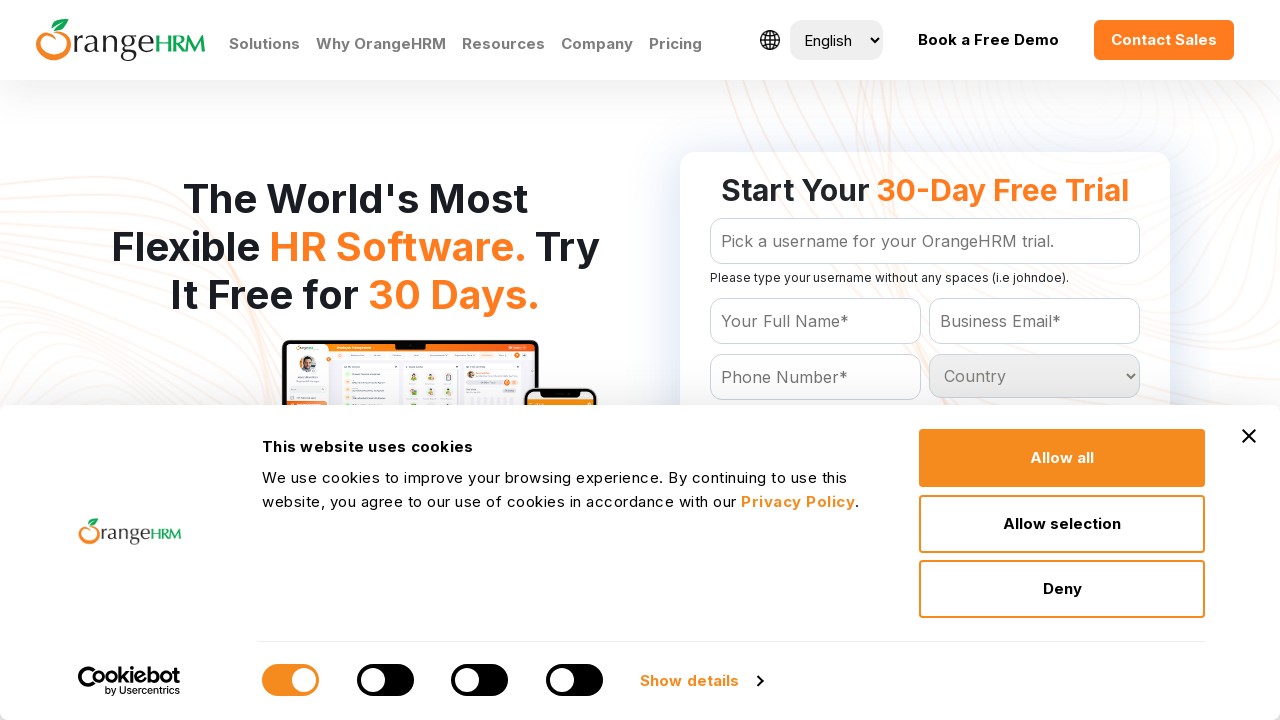

Retrieved option text: 'Christmas Island
	'
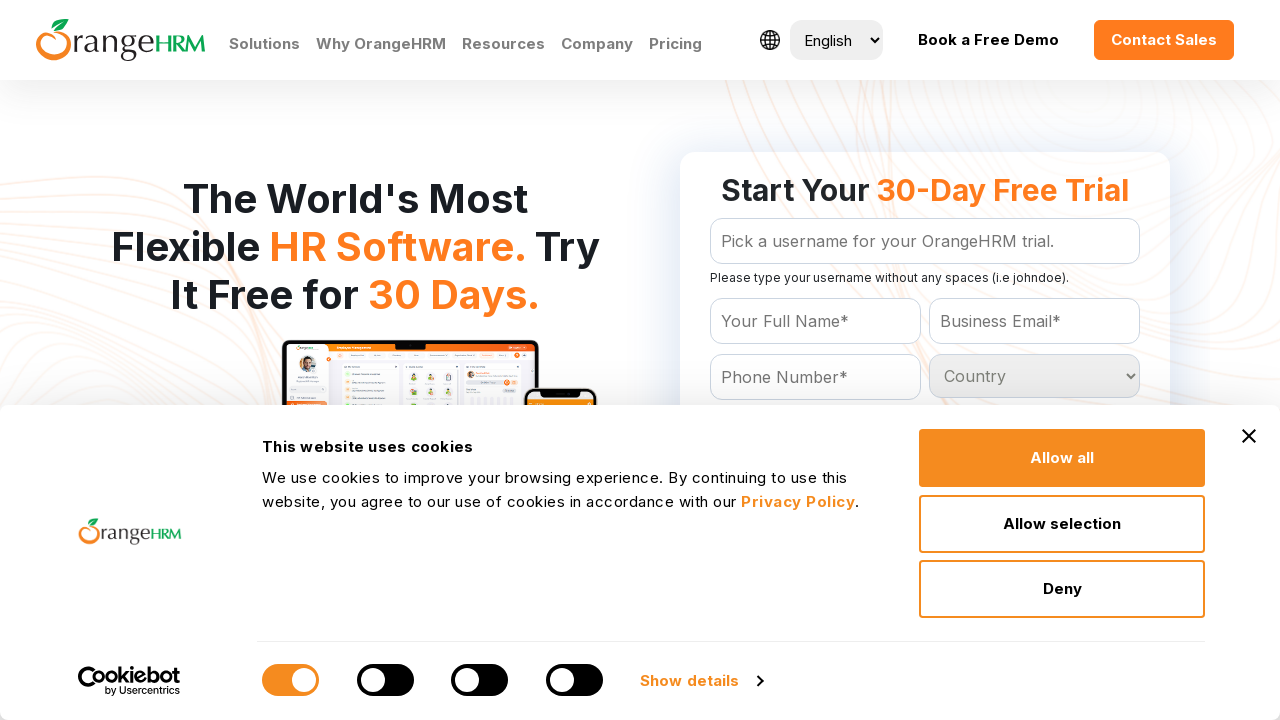

Retrieved option text: 'Cocos (Keeling) Islands
	'
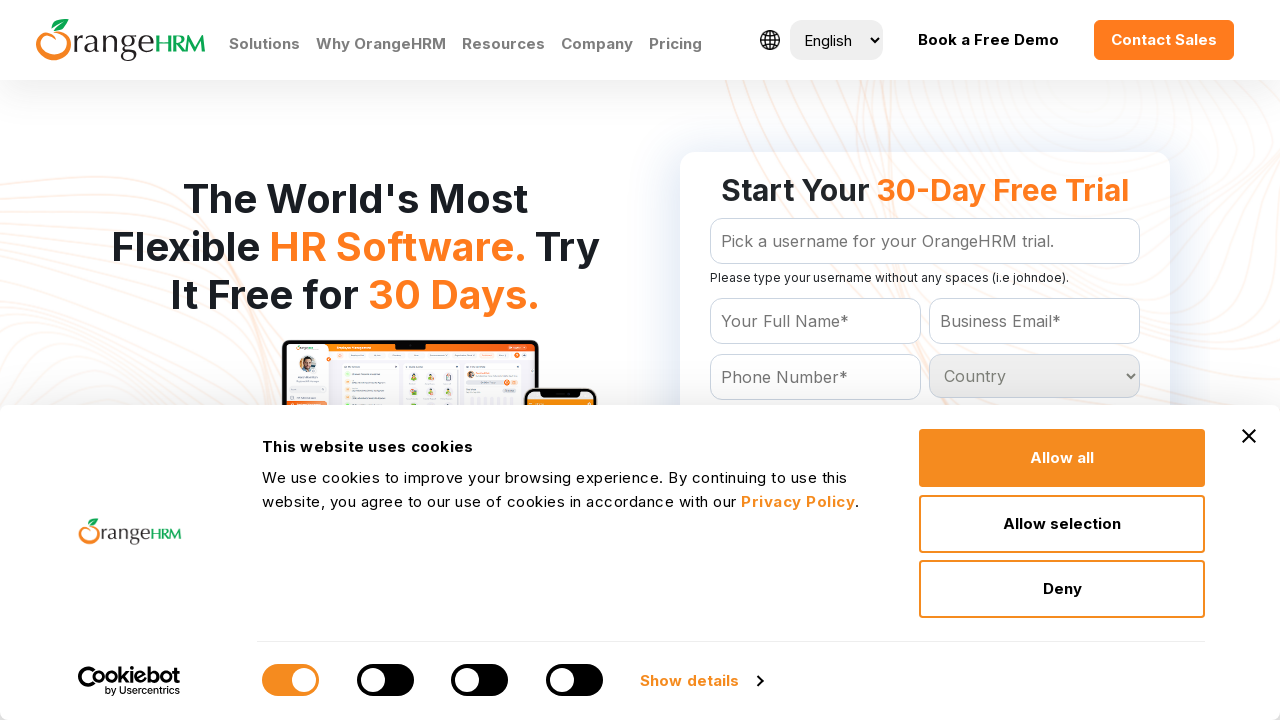

Retrieved option text: 'Colombia
	'
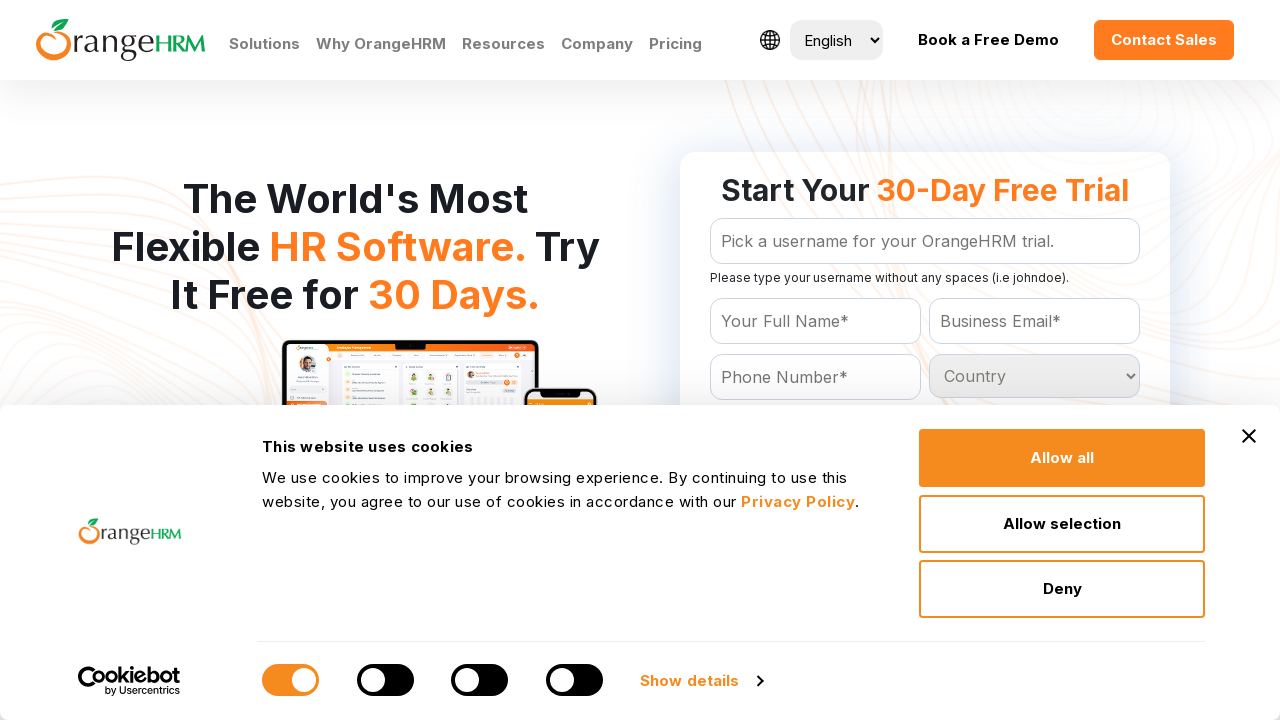

Retrieved option text: 'Comoros
	'
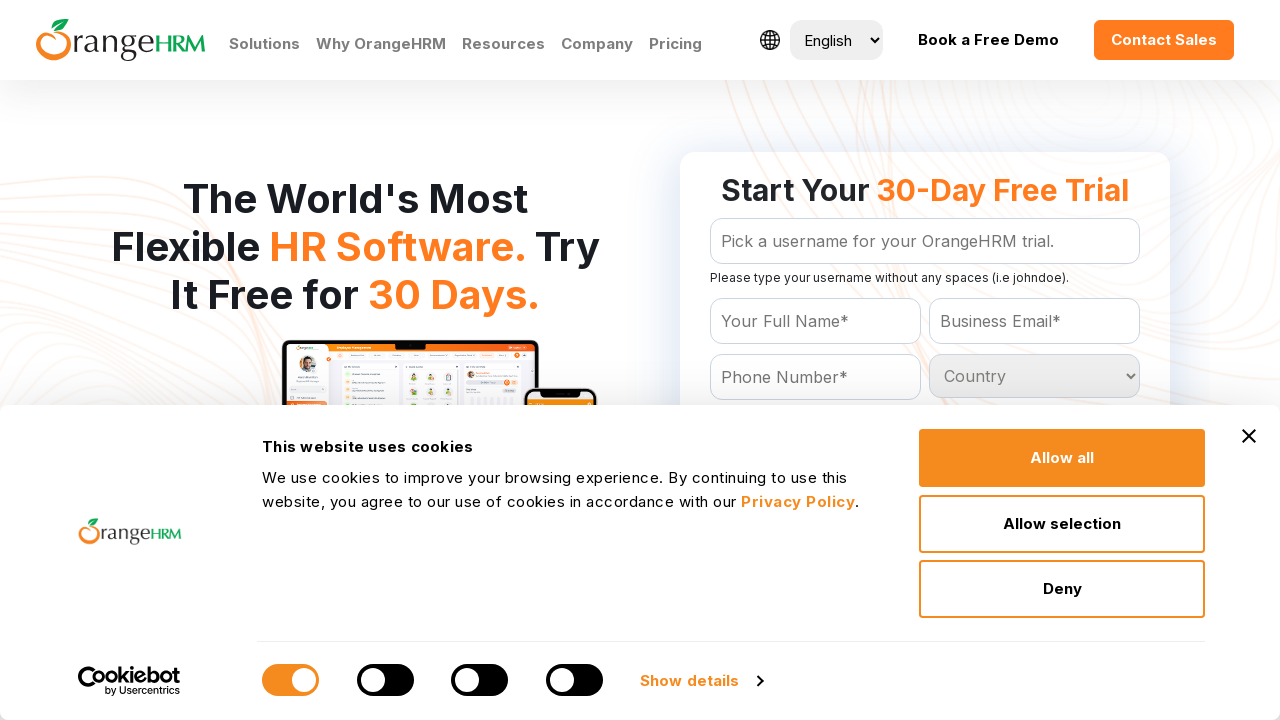

Retrieved option text: 'Congo
	'
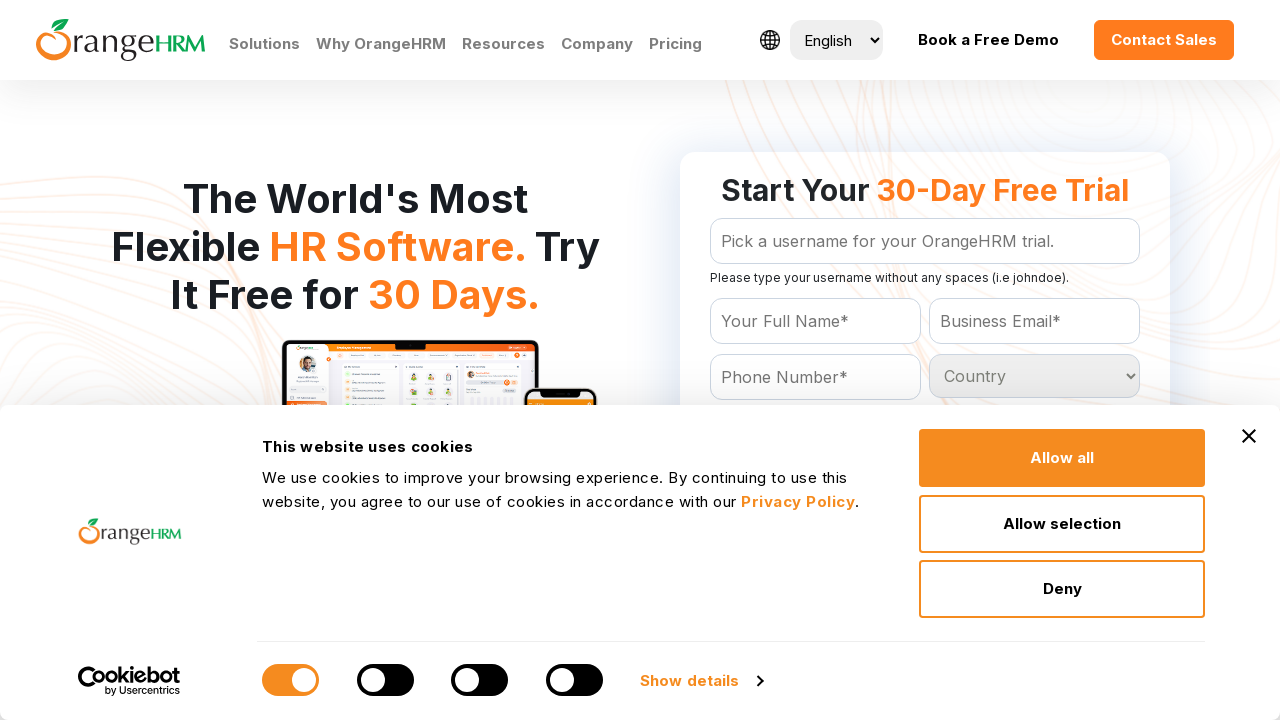

Retrieved option text: 'Cook Islands
	'
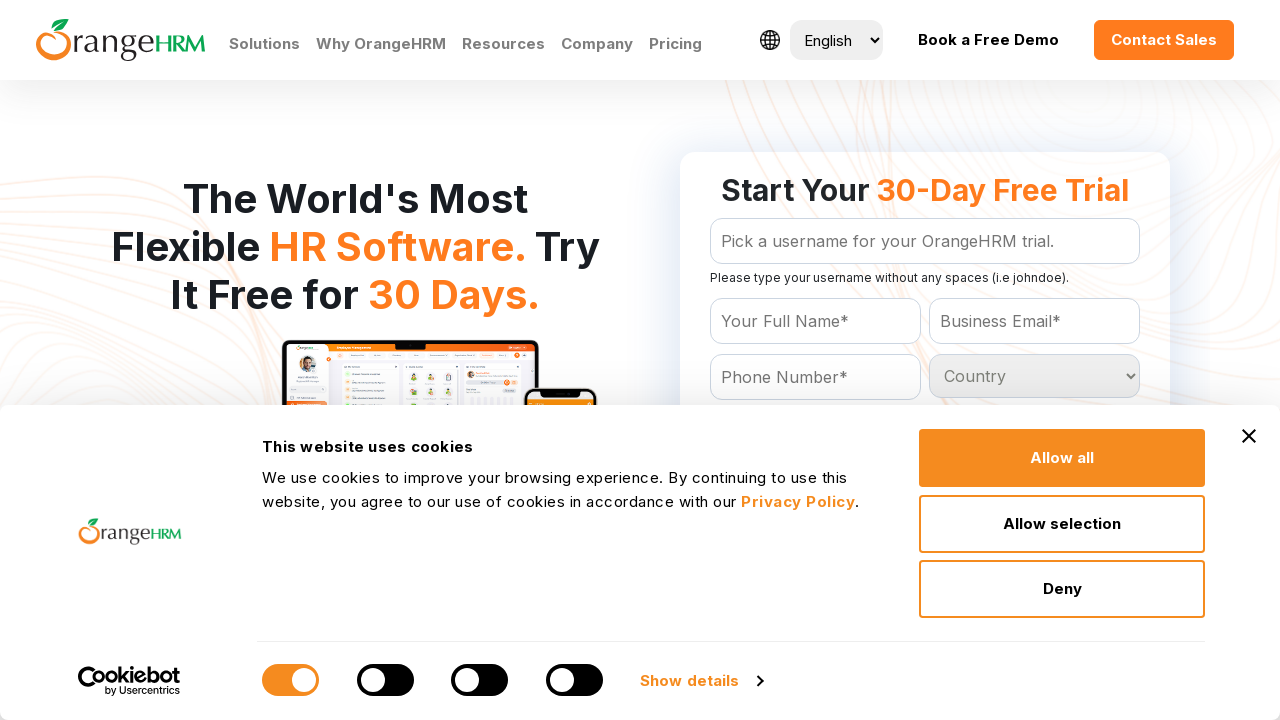

Retrieved option text: 'Costa Rica
	'
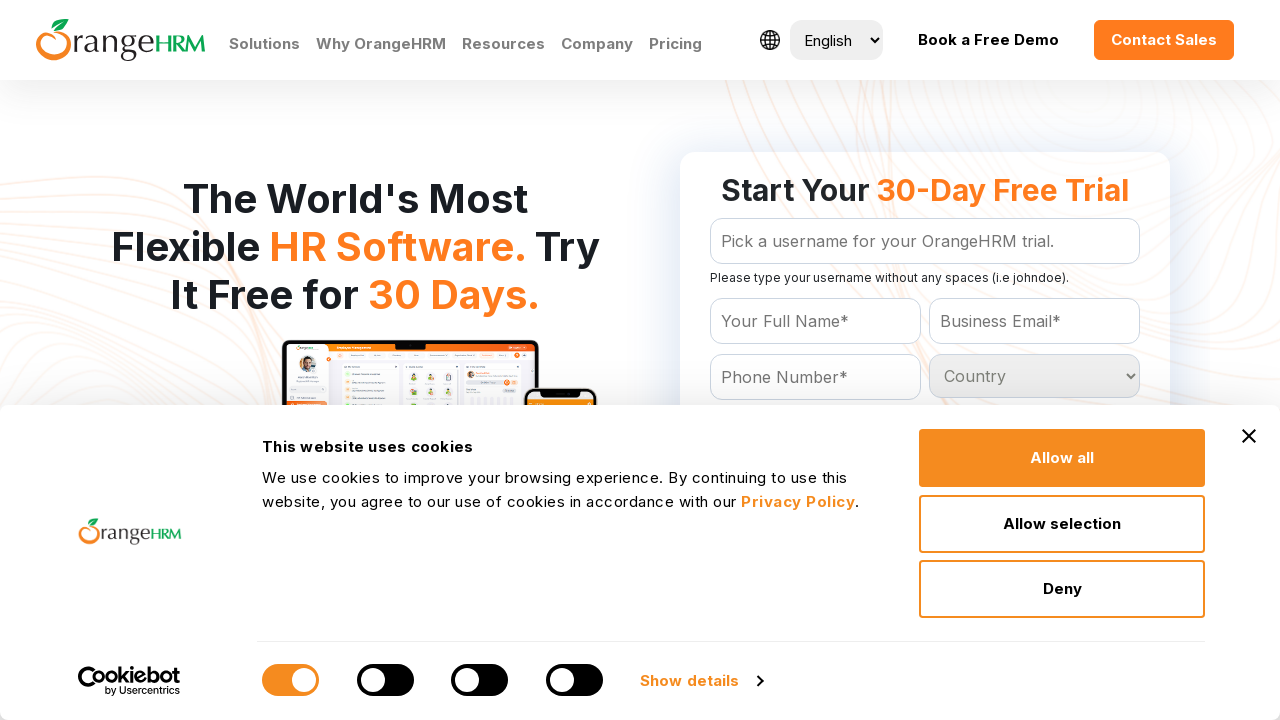

Retrieved option text: 'Cote D'Ivoire
	'
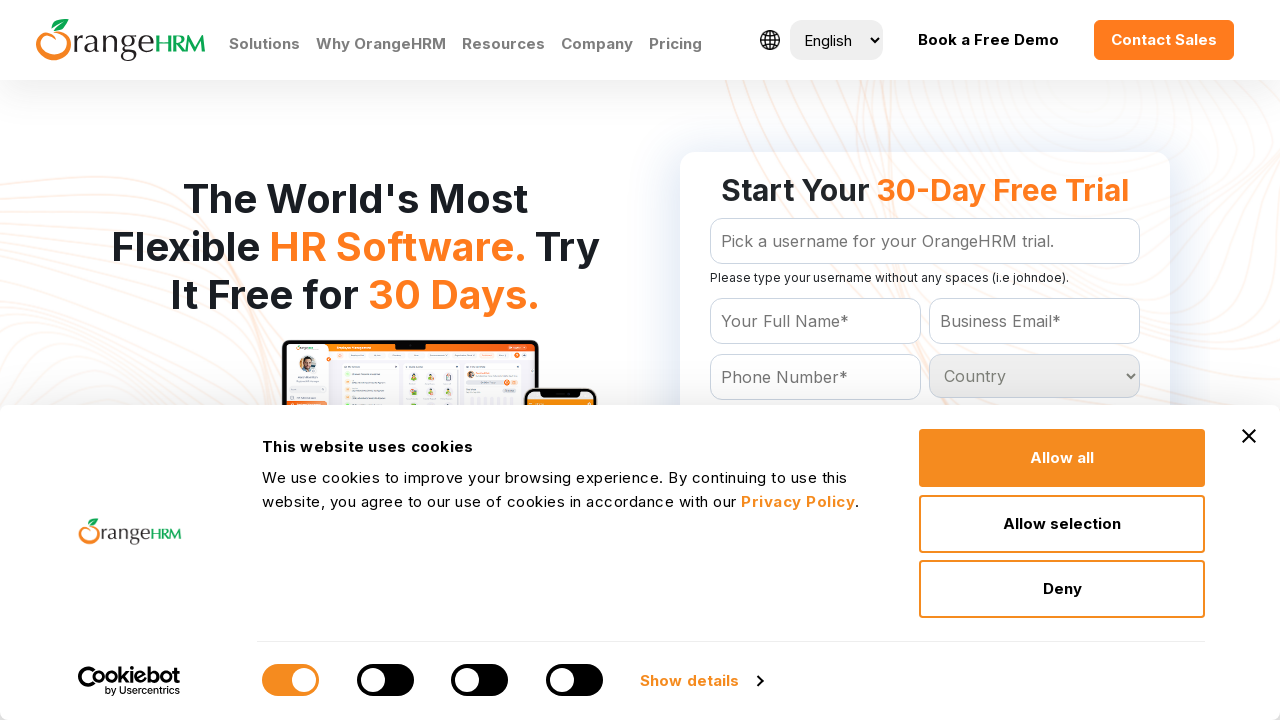

Retrieved option text: 'Croatia
	'
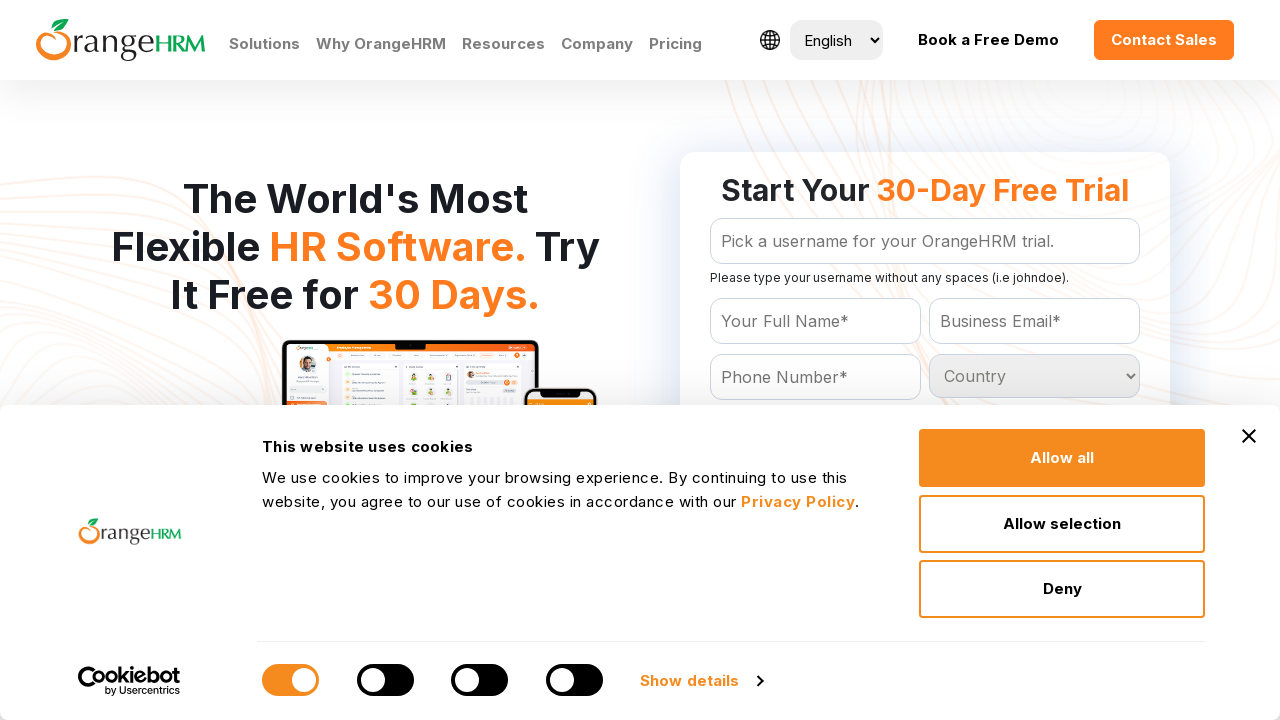

Retrieved option text: 'Cuba
	'
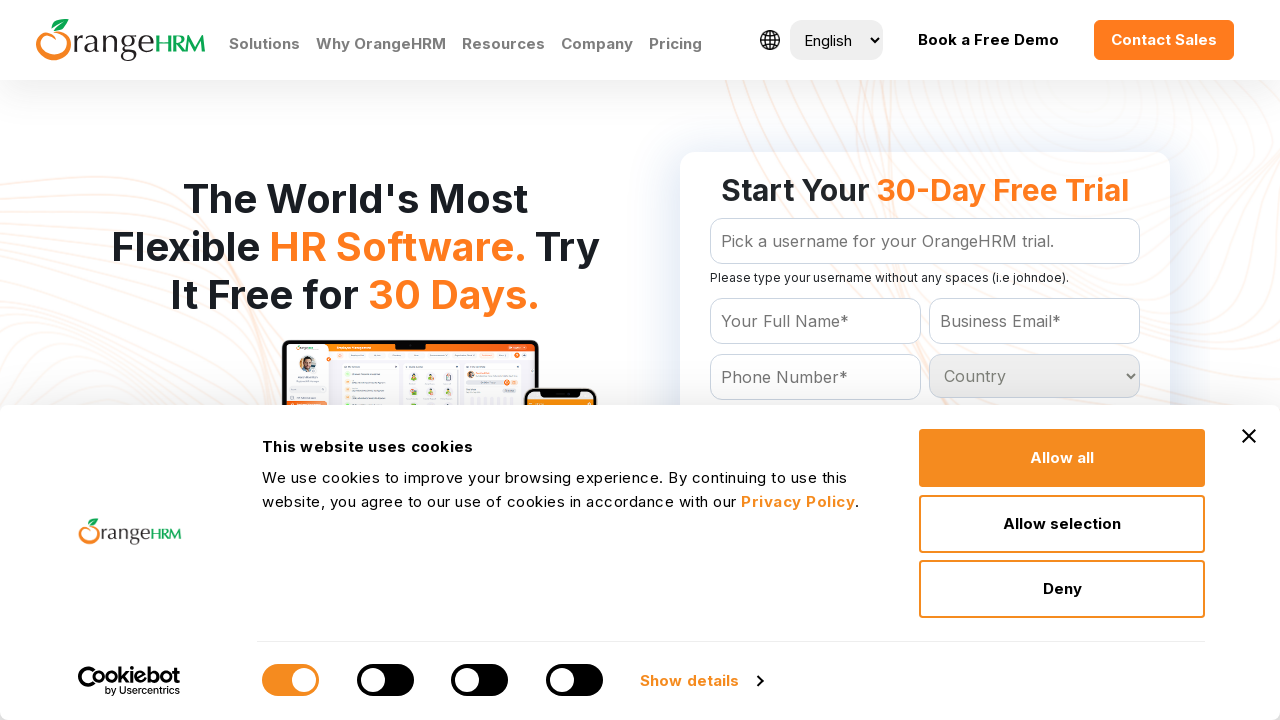

Retrieved option text: 'Cyprus
	'
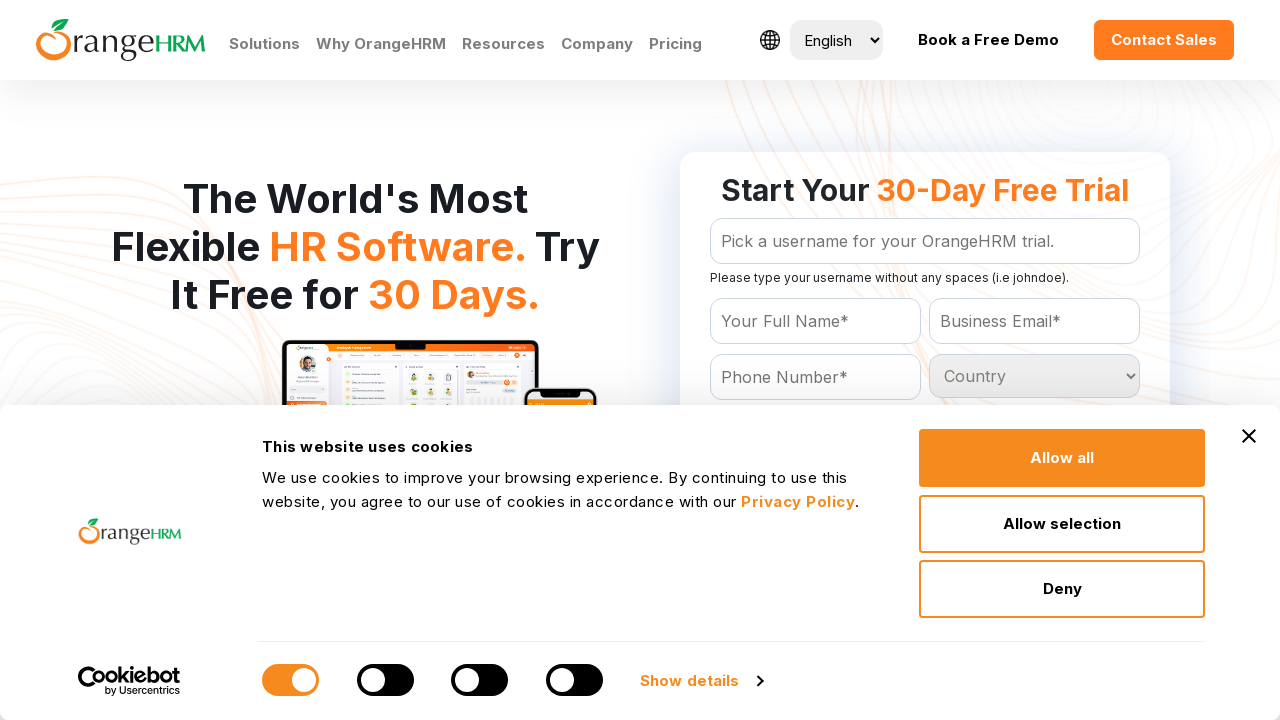

Retrieved option text: 'Czech Republic
	'
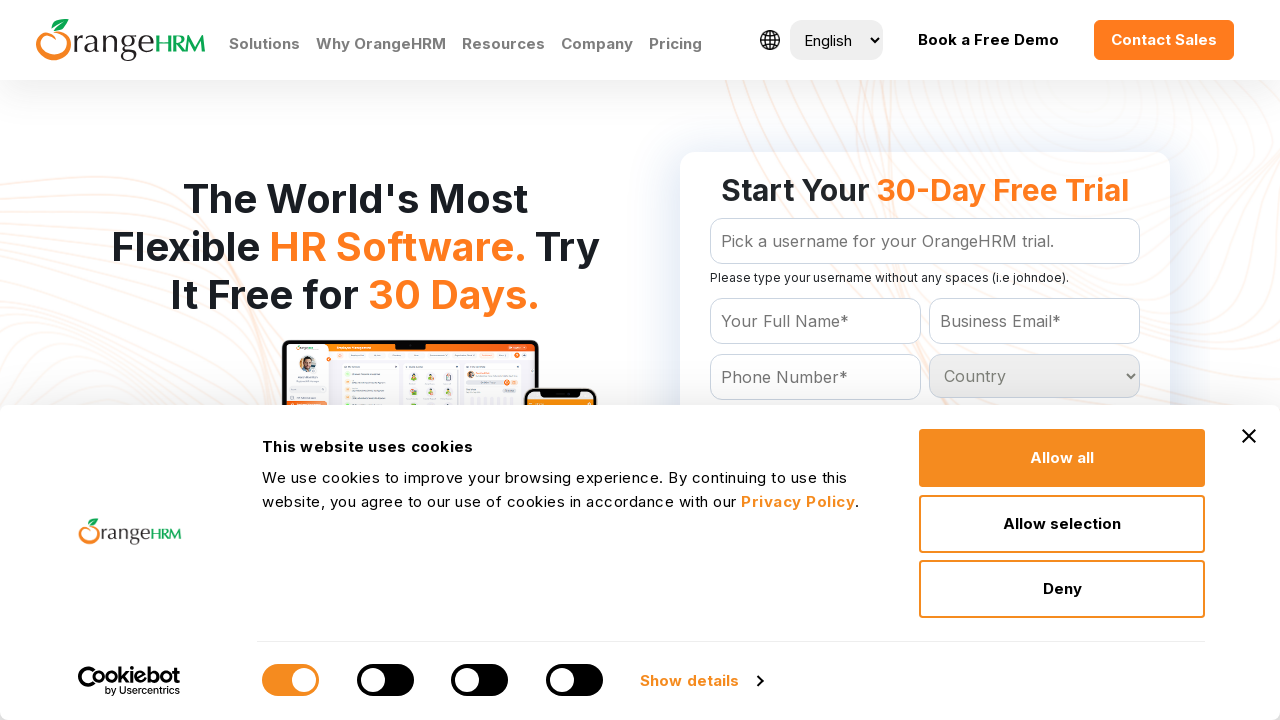

Retrieved option text: 'Denmark
	'
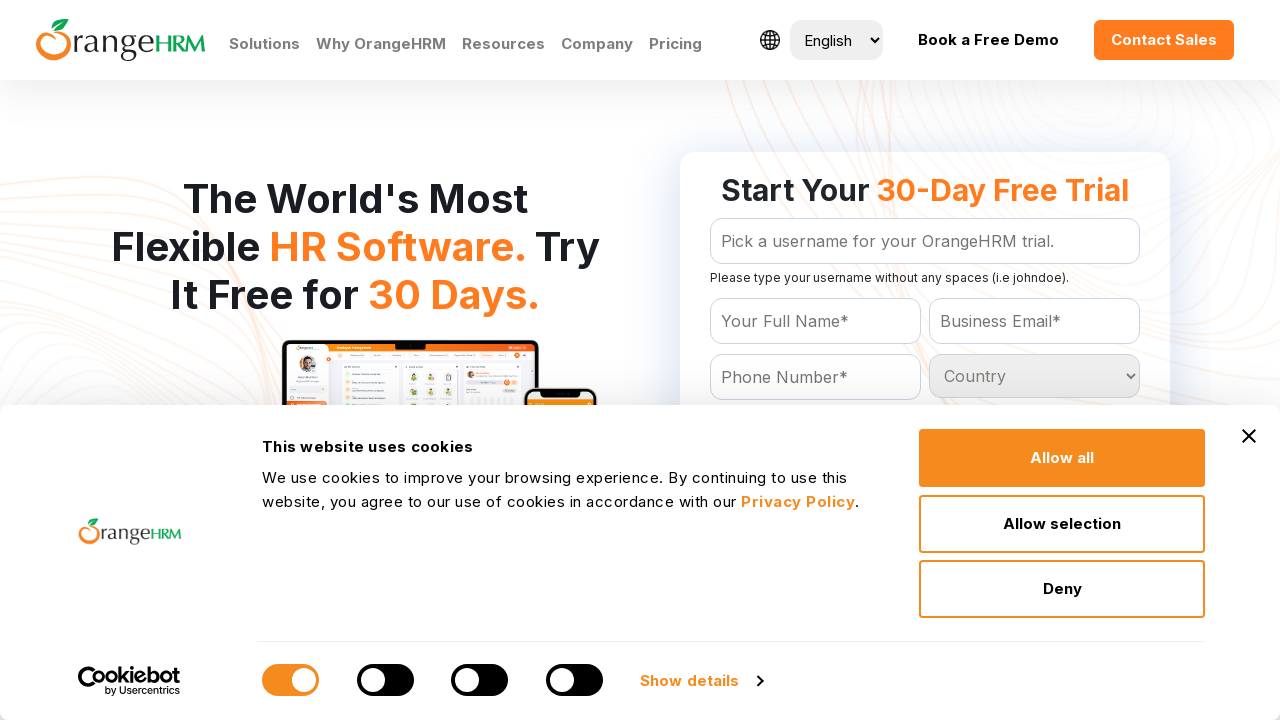

Retrieved option text: 'Djibouti
	'
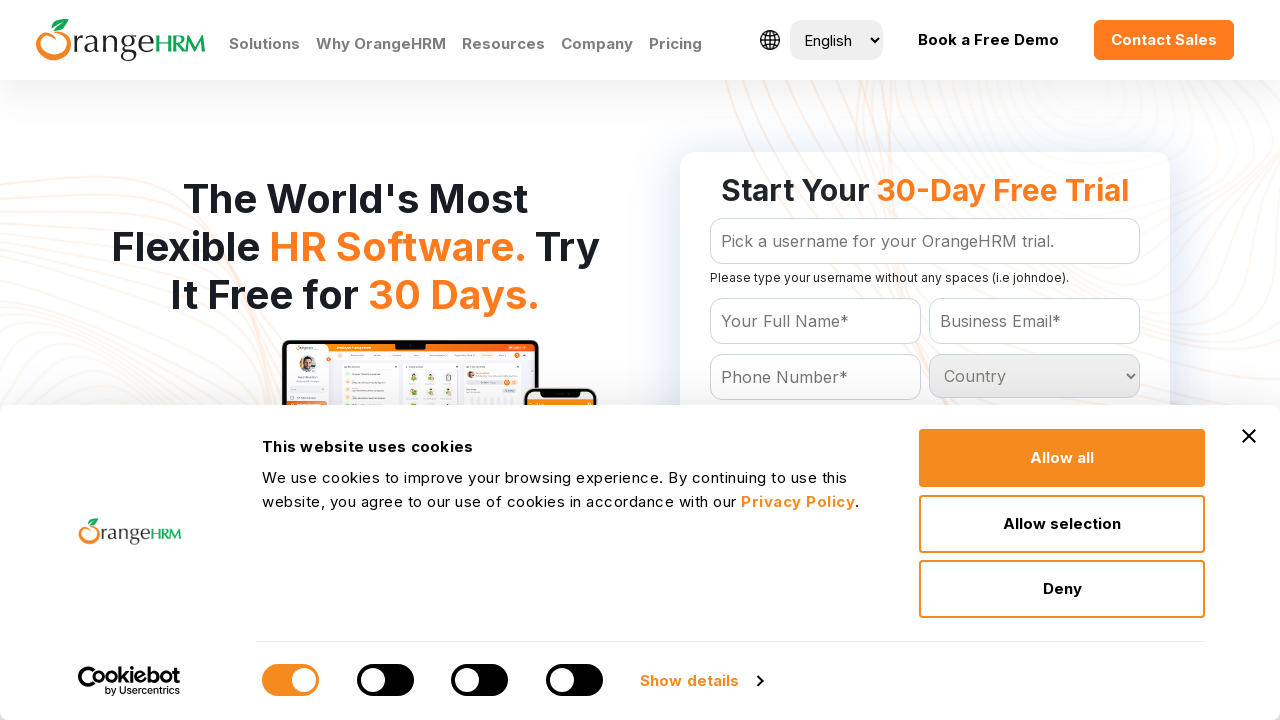

Retrieved option text: 'Dominica
	'
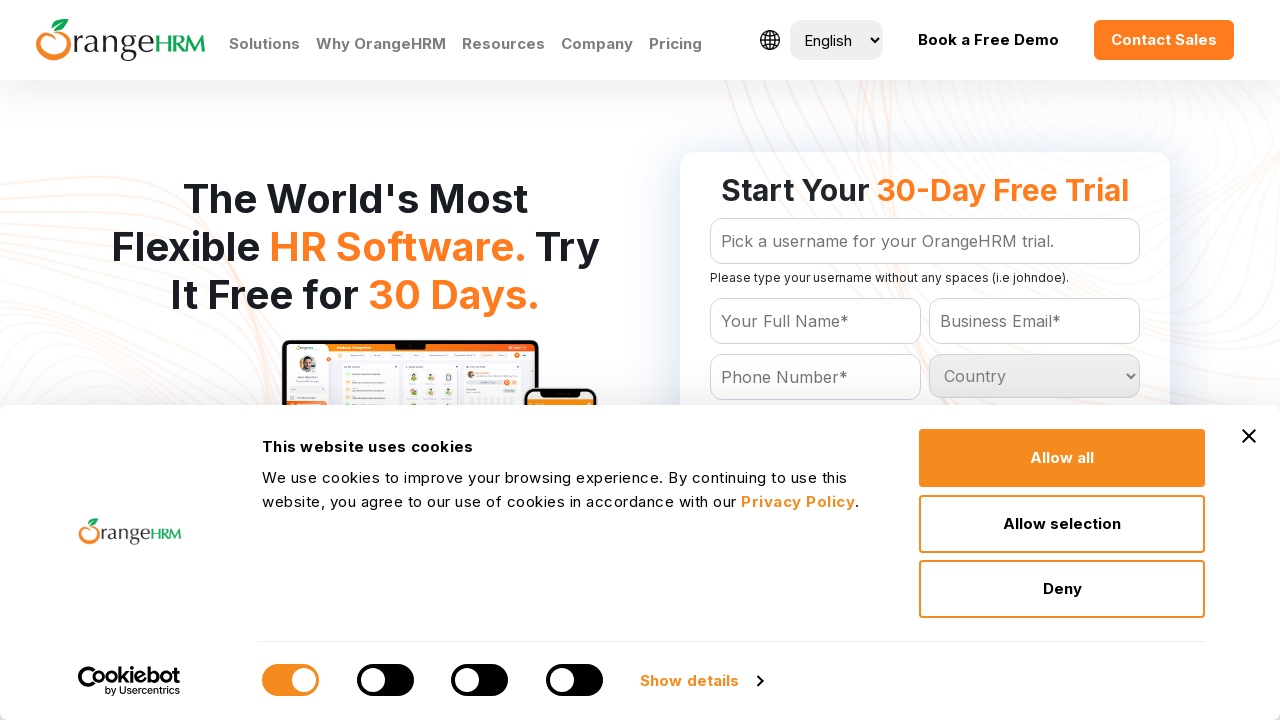

Retrieved option text: 'Dominican Republic
	'
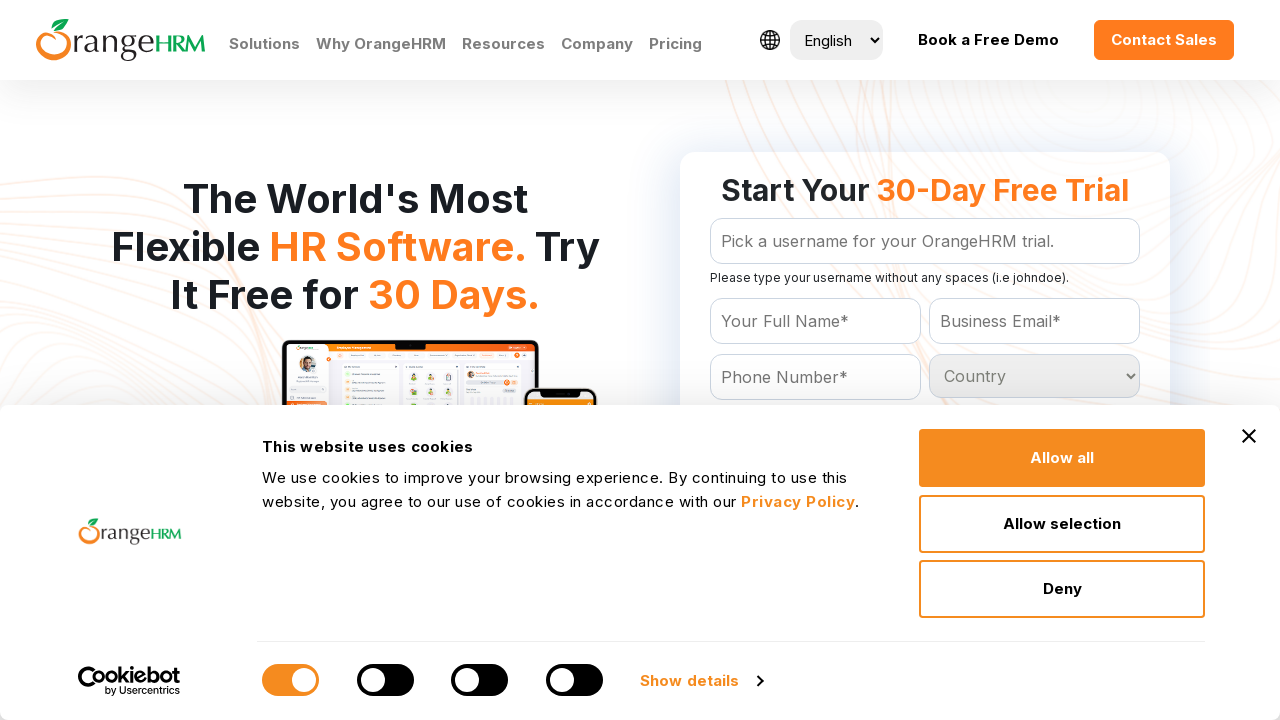

Retrieved option text: 'East Timor
	'
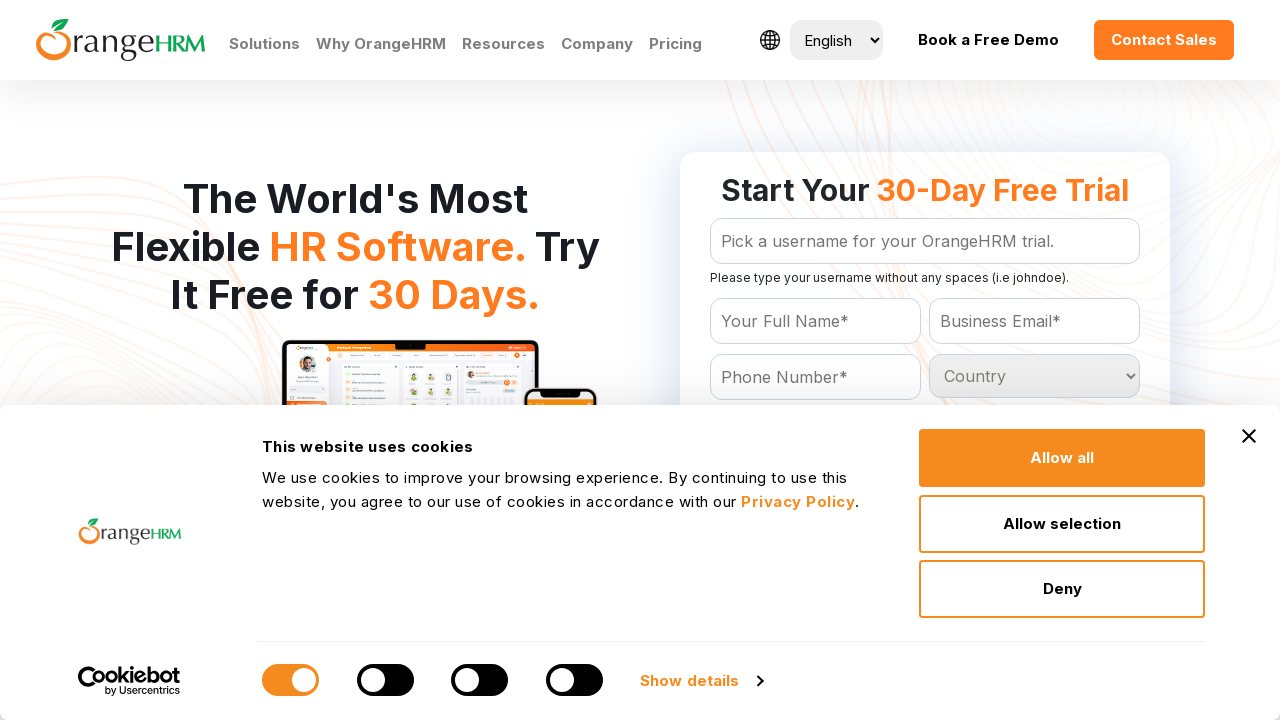

Retrieved option text: 'Ecuador
	'
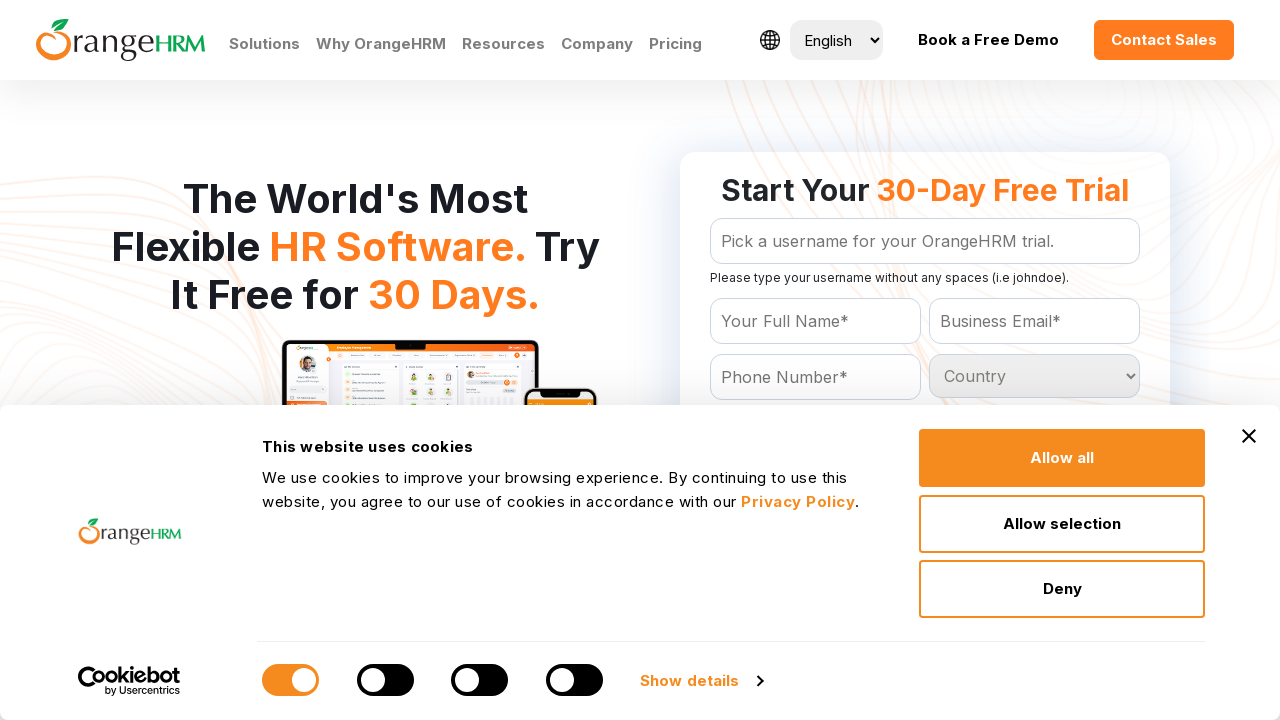

Retrieved option text: 'Egypt
	'
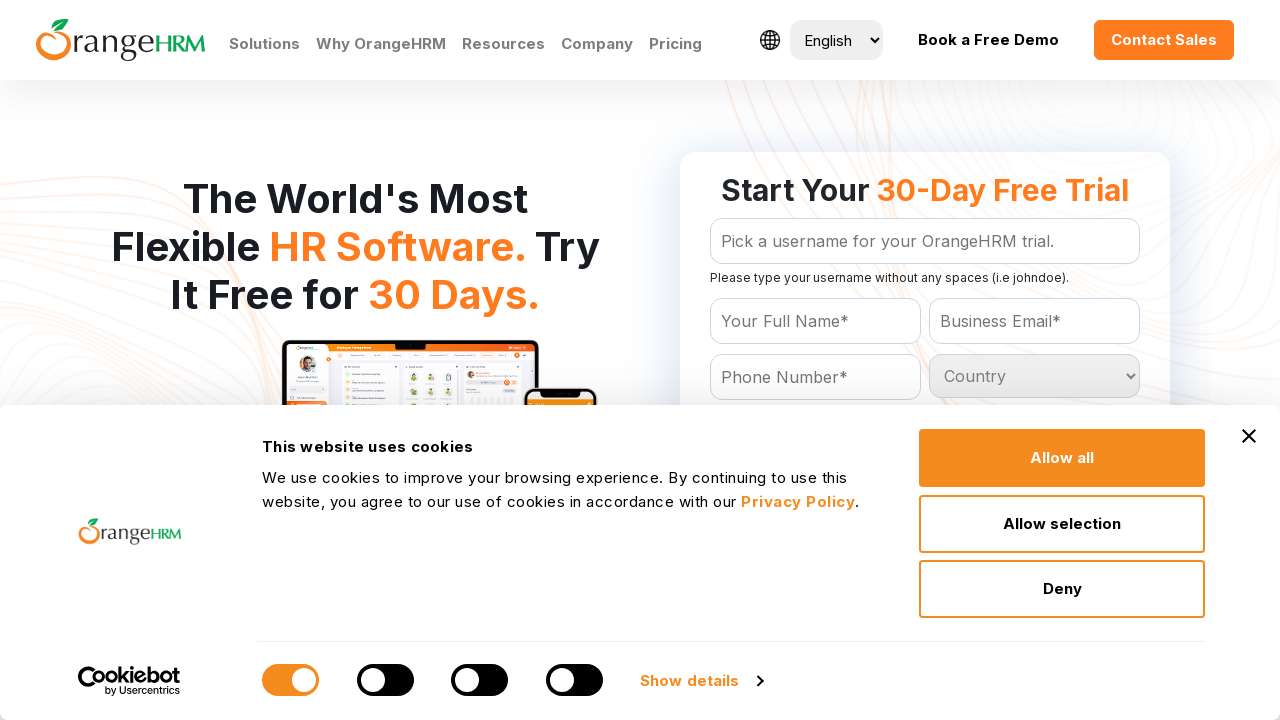

Retrieved option text: 'El Salvador
	'
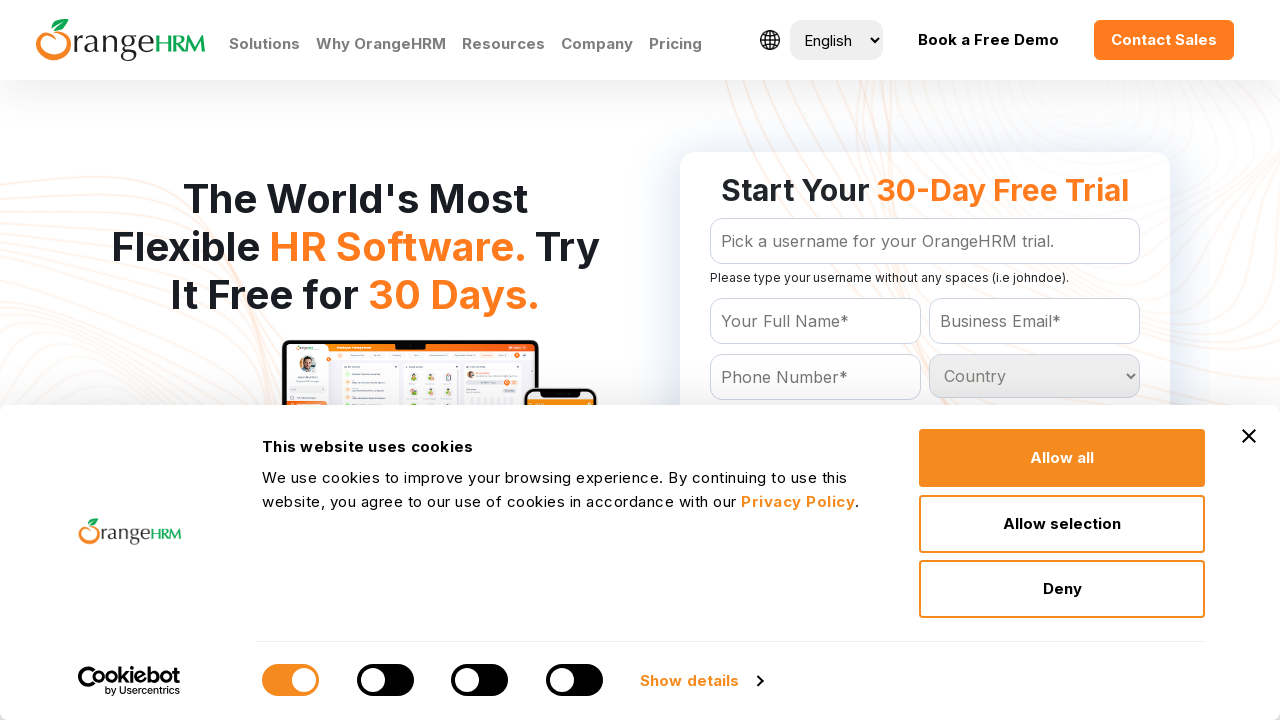

Retrieved option text: 'Equatorial Guinea
	'
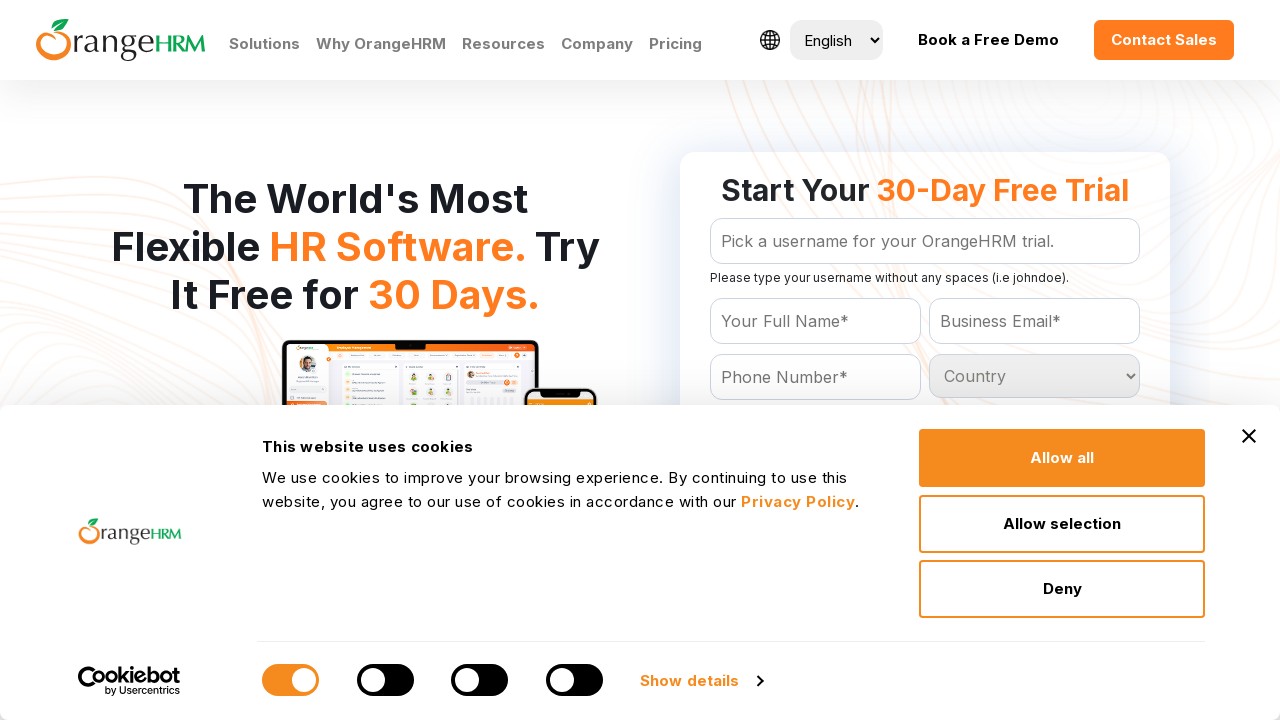

Retrieved option text: 'Eritrea
	'
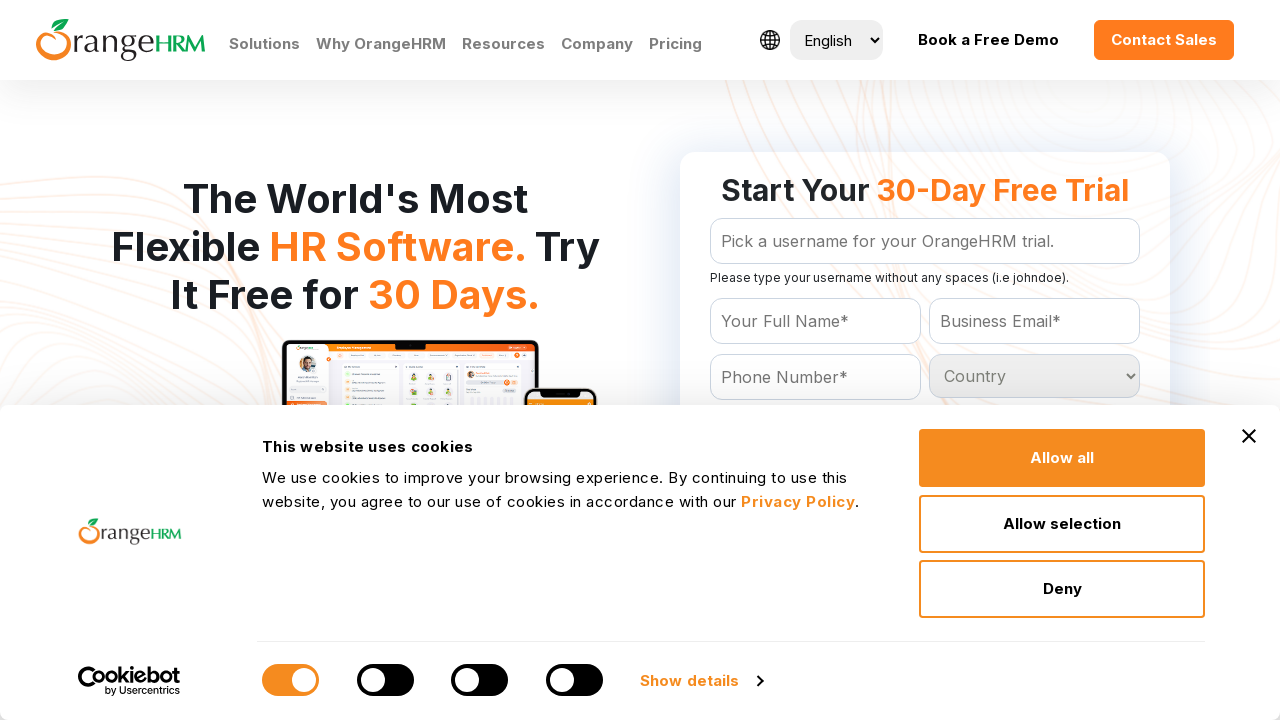

Retrieved option text: 'Estonia
	'
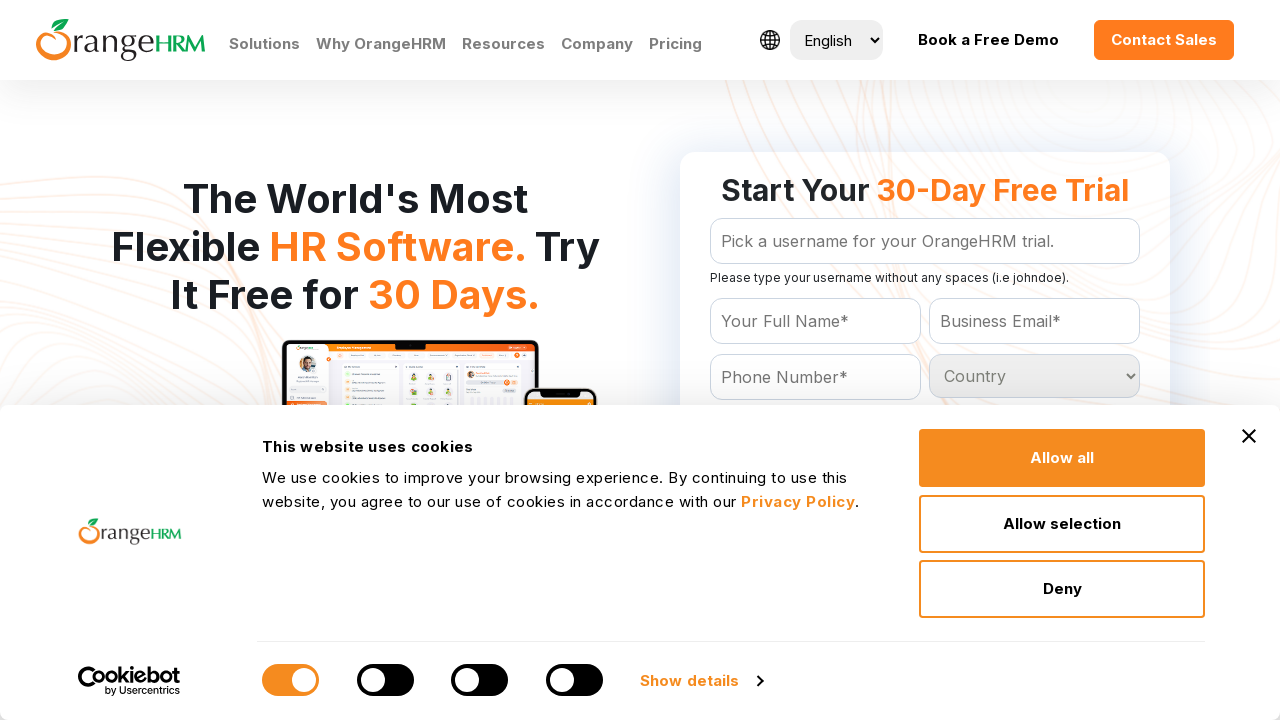

Retrieved option text: 'Ethiopia
	'
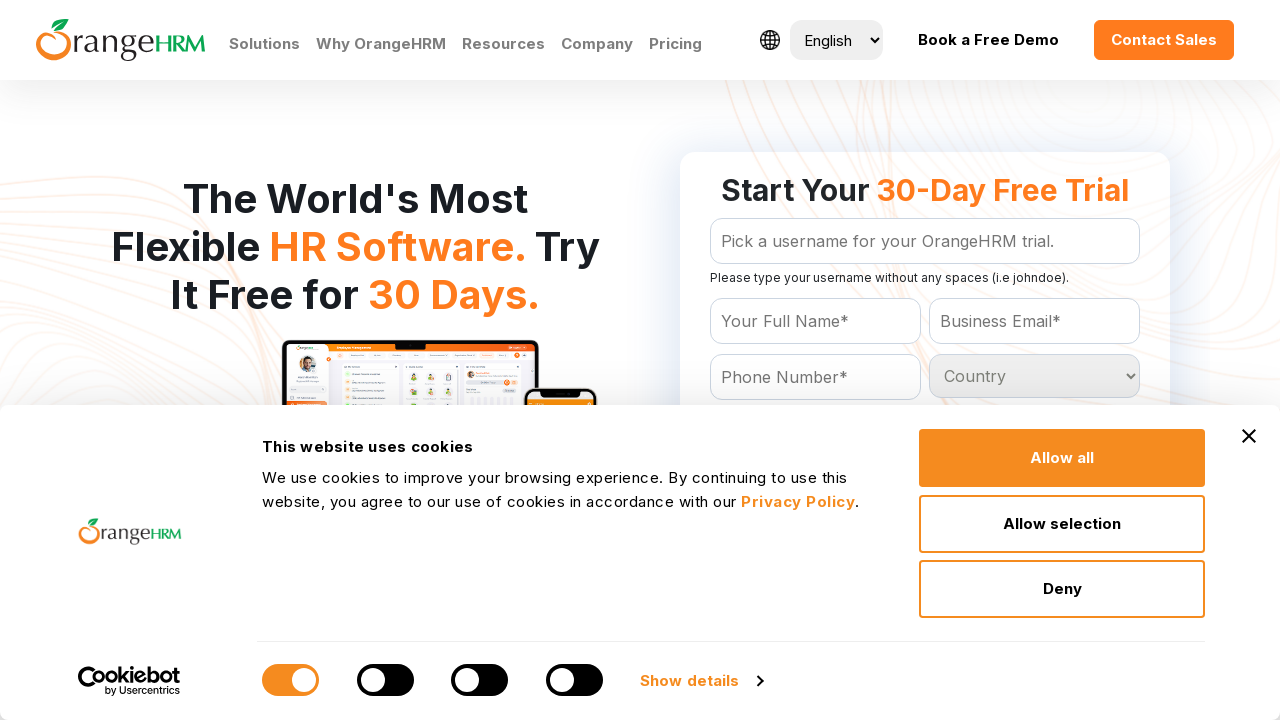

Retrieved option text: 'Falkland Islands (Malvinas)
	'
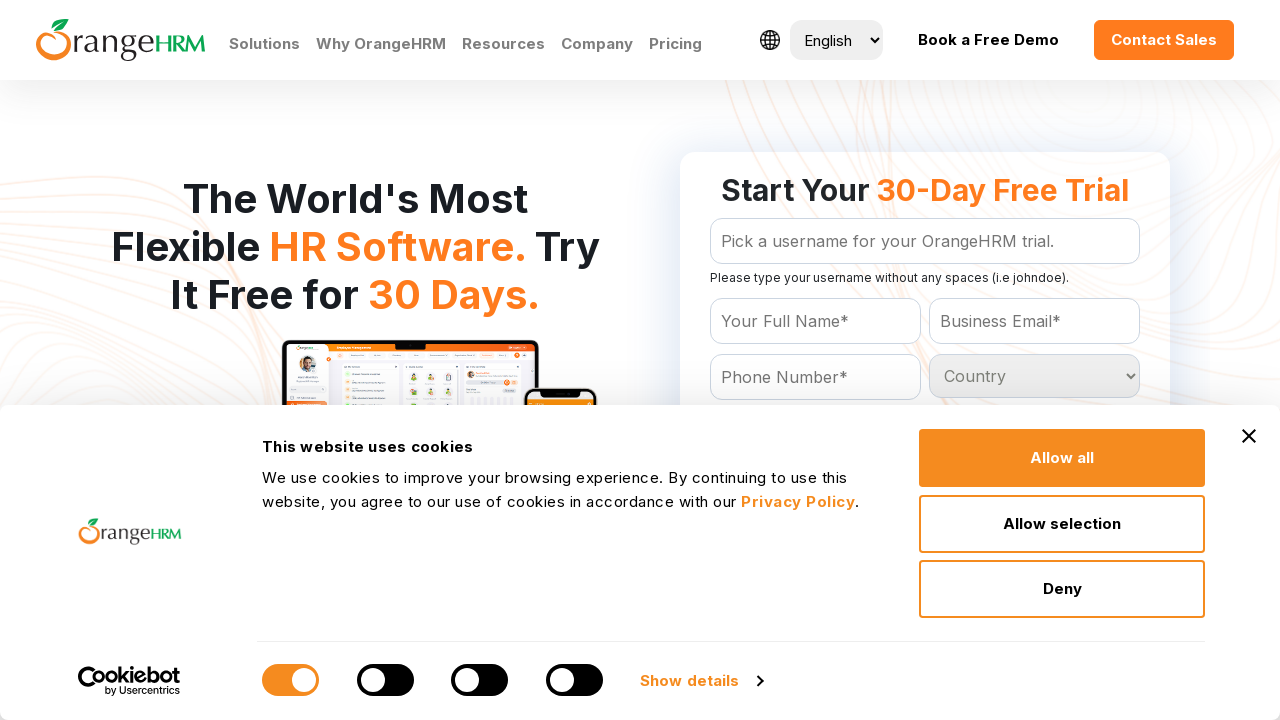

Retrieved option text: 'Faroe Islands
	'
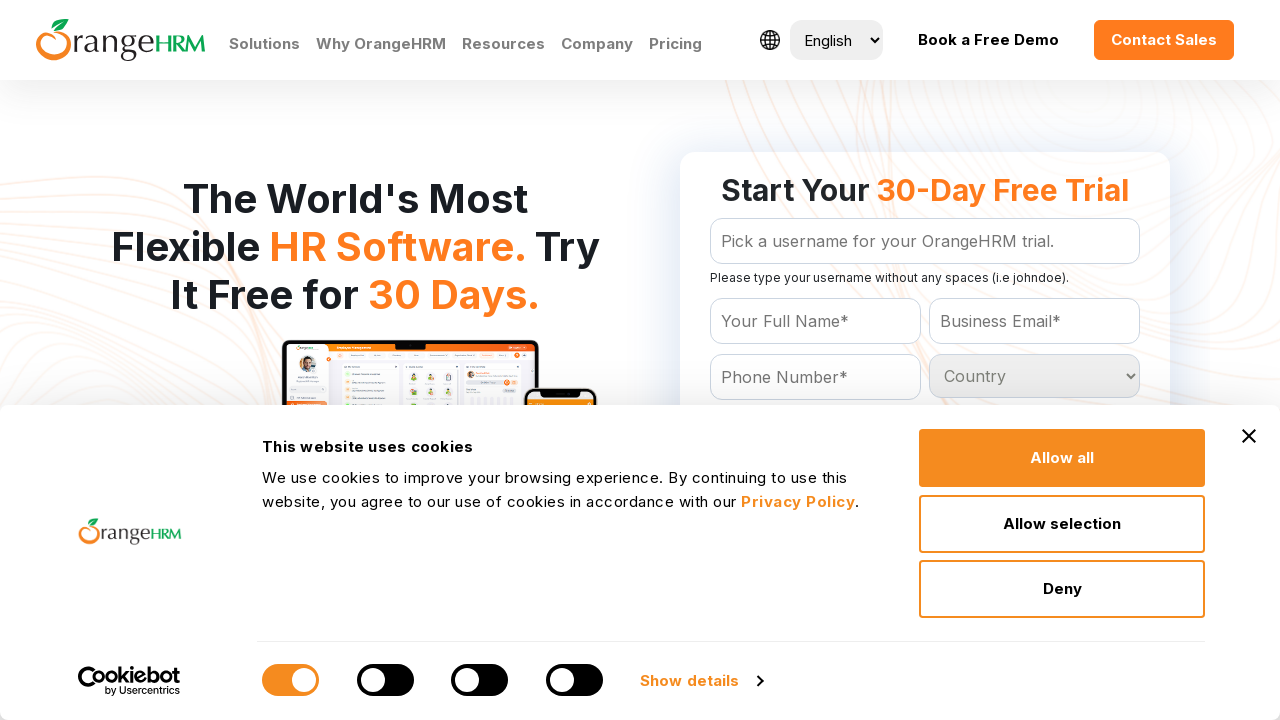

Retrieved option text: 'Fiji
	'
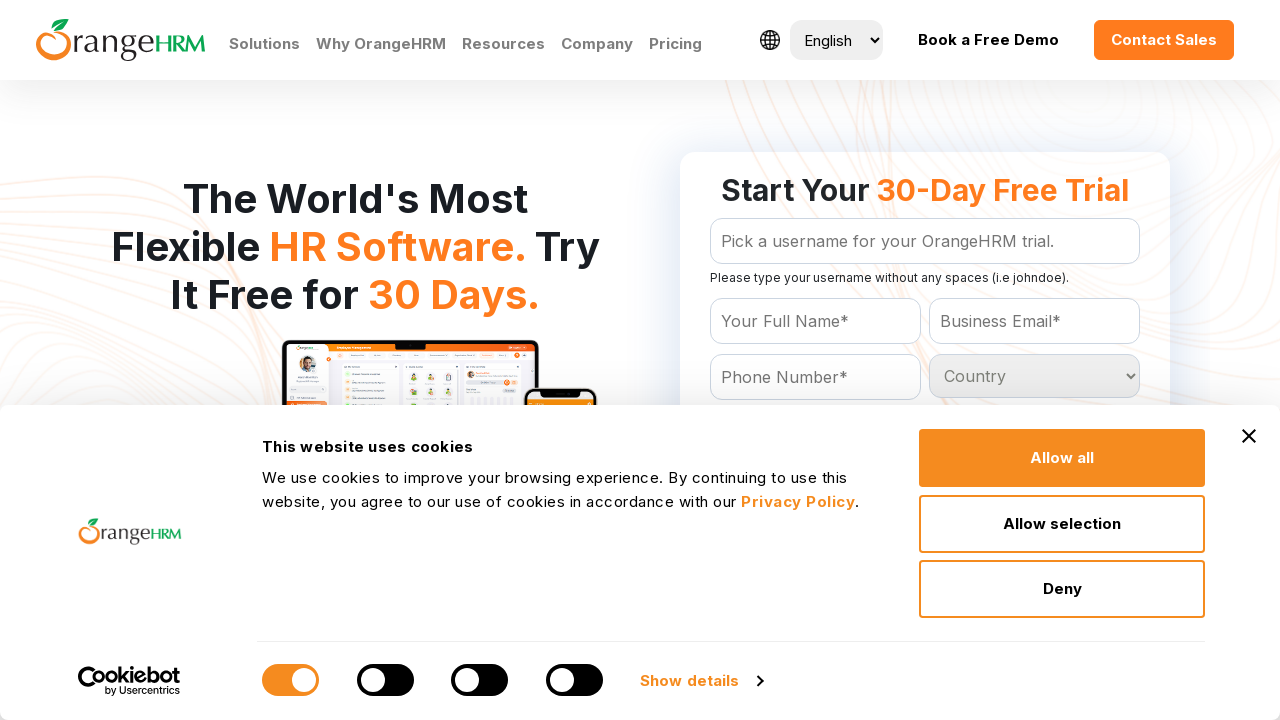

Retrieved option text: 'Finland
	'
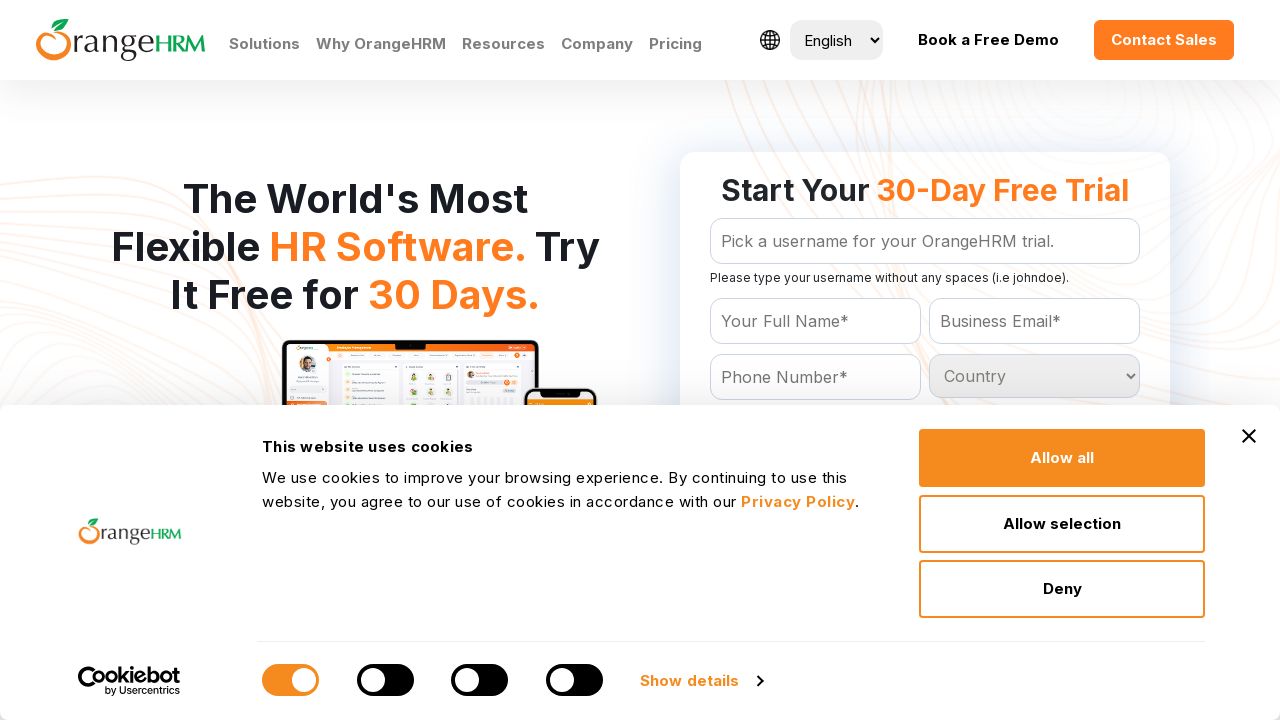

Retrieved option text: 'France
	'
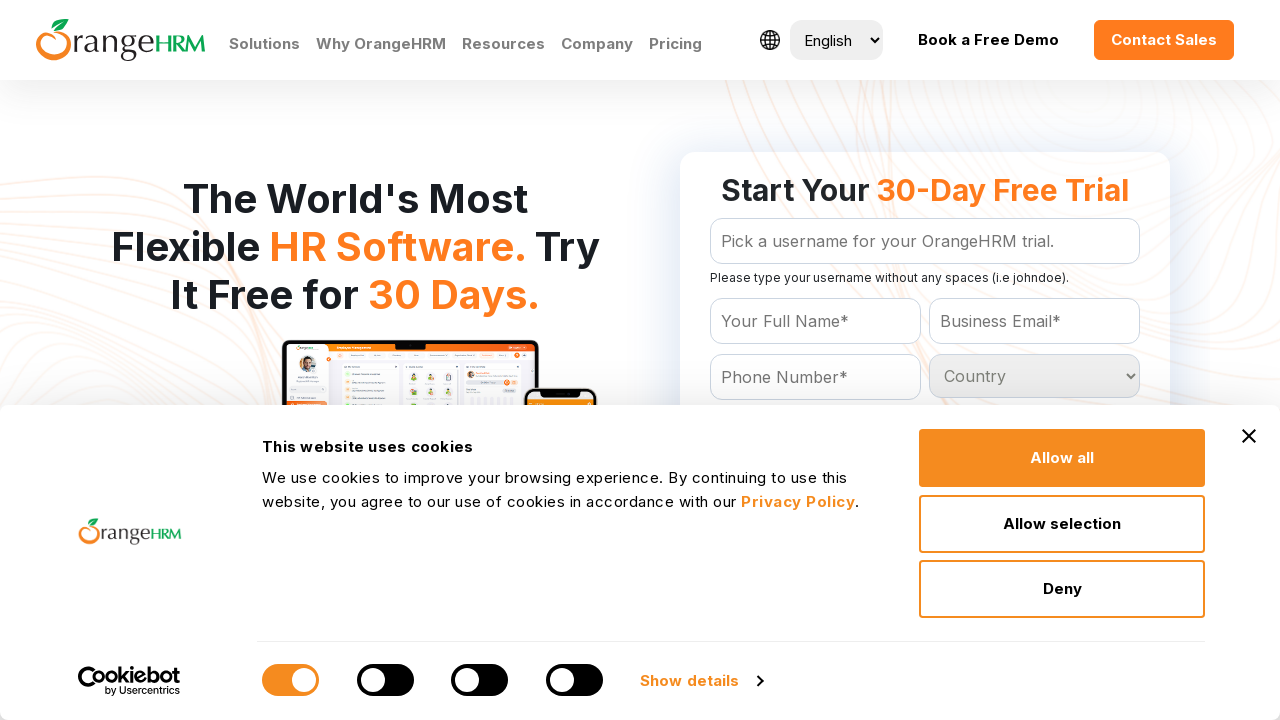

Retrieved option text: 'French Guiana
	'
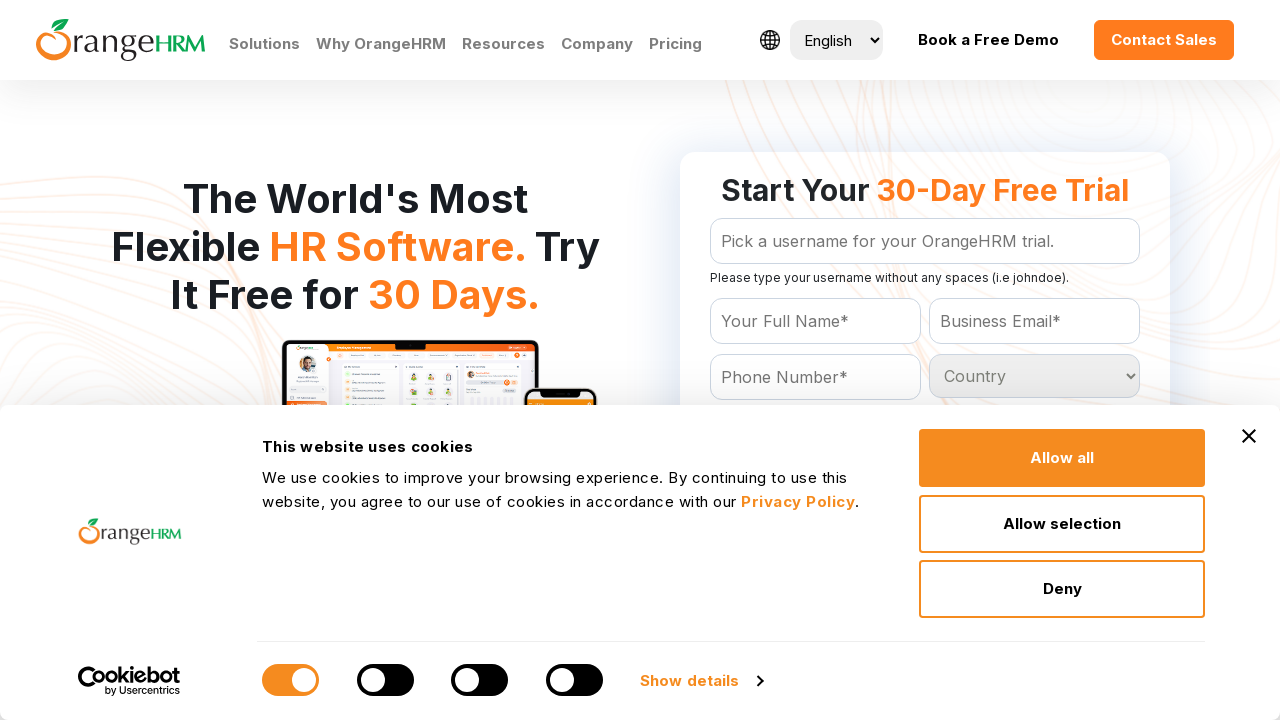

Retrieved option text: 'French Polynesia
	'
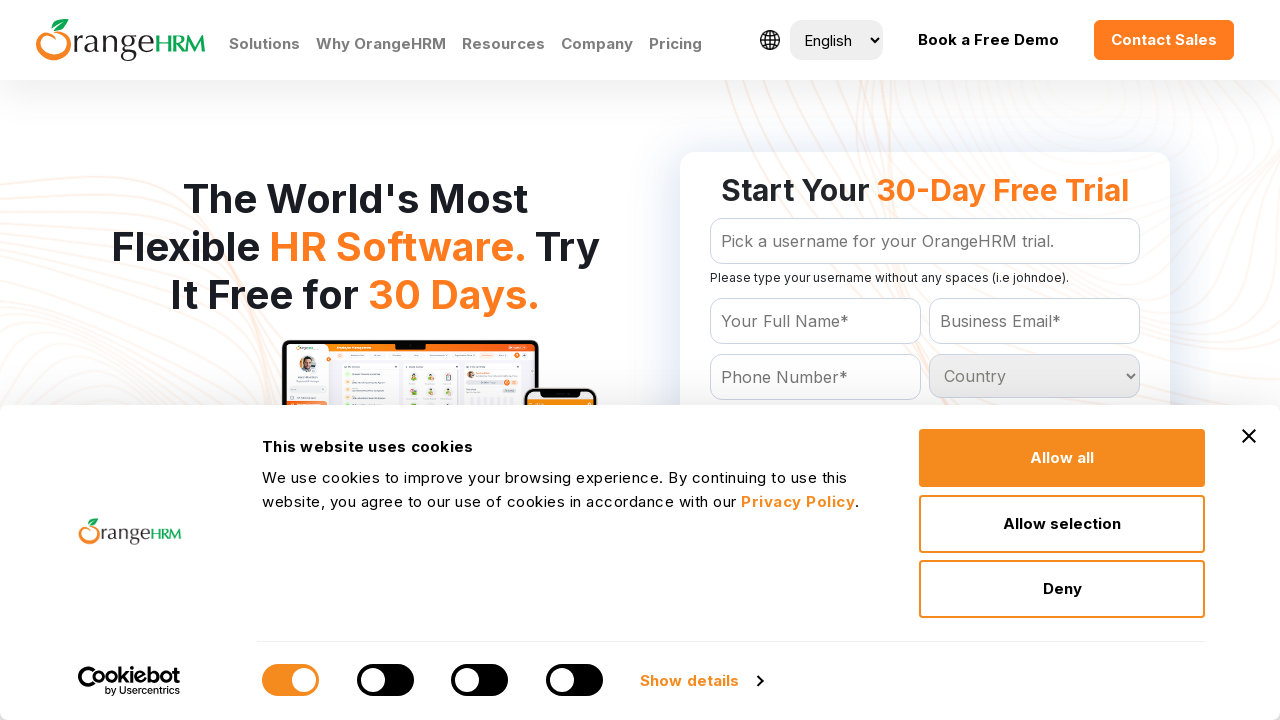

Retrieved option text: 'French Southern Territories
	'
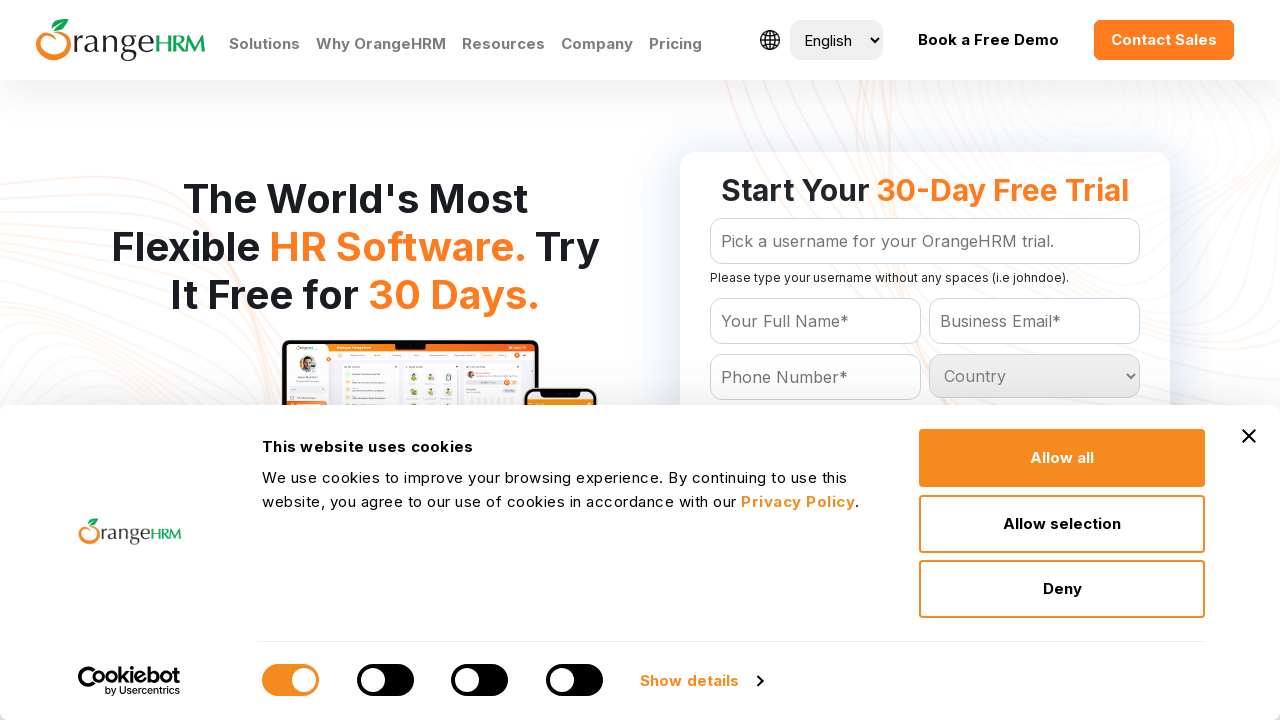

Retrieved option text: 'Gabon
	'
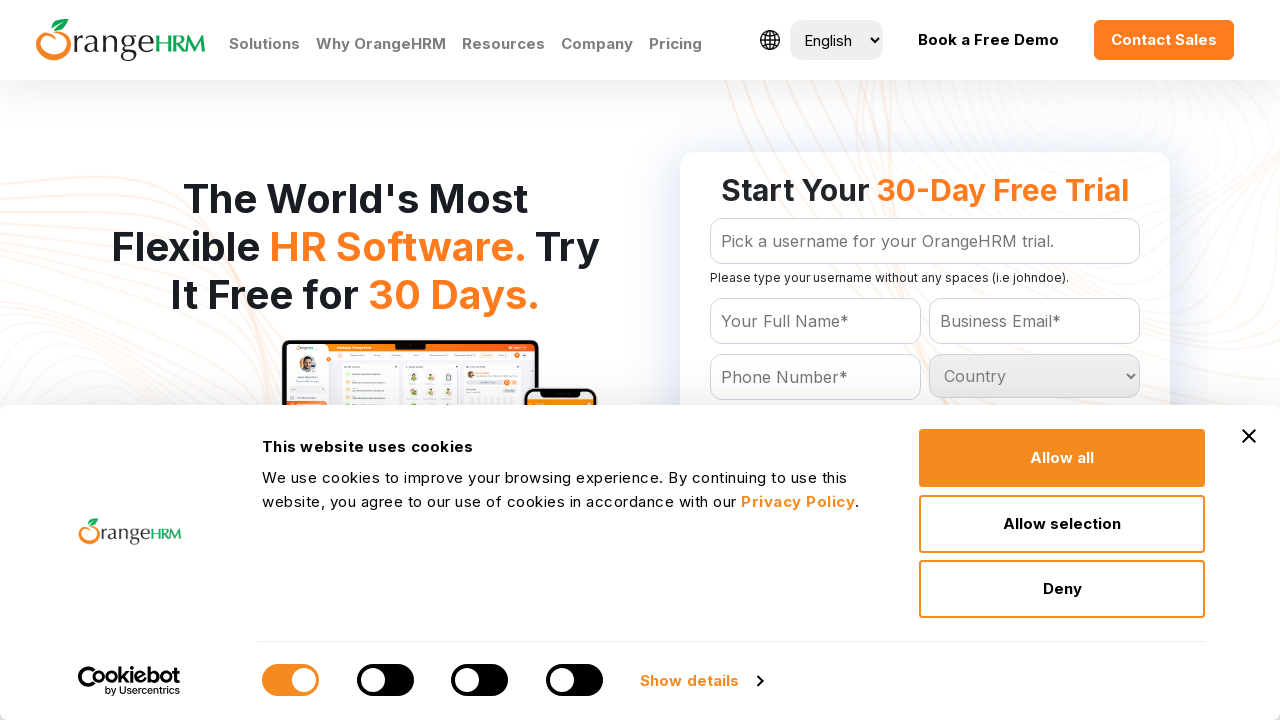

Retrieved option text: 'Gambia
	'
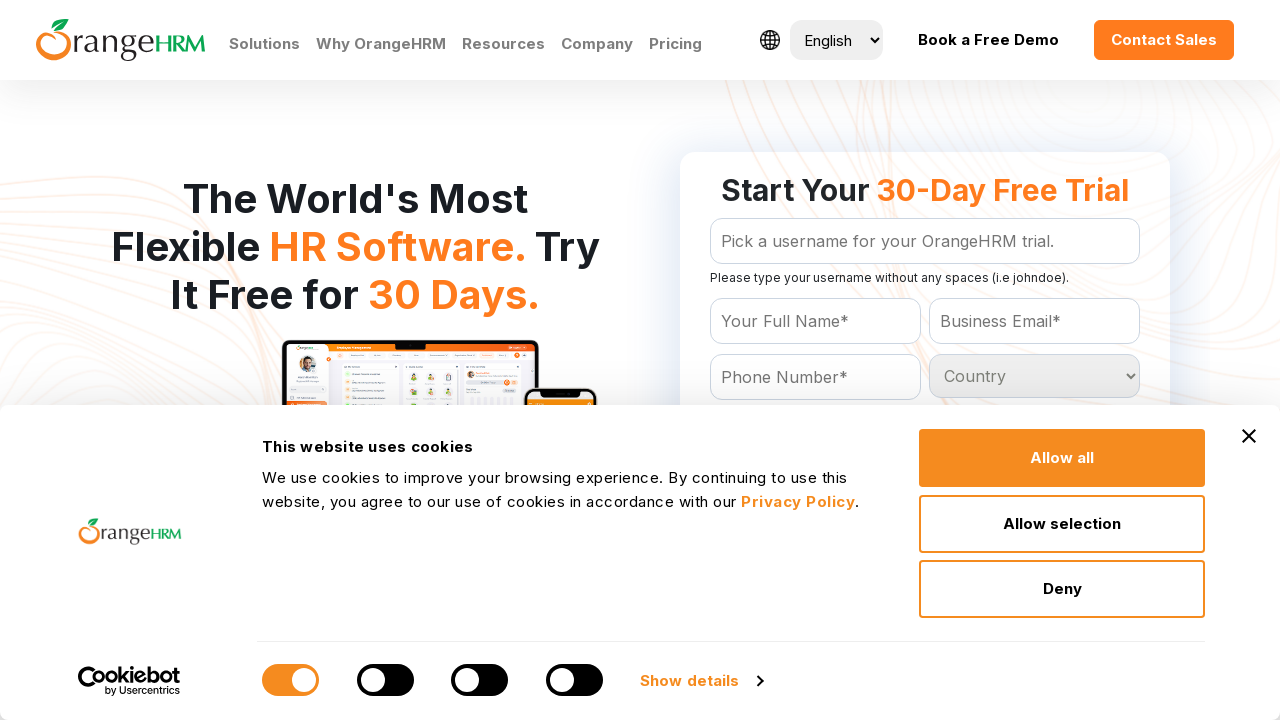

Retrieved option text: 'Georgia
	'
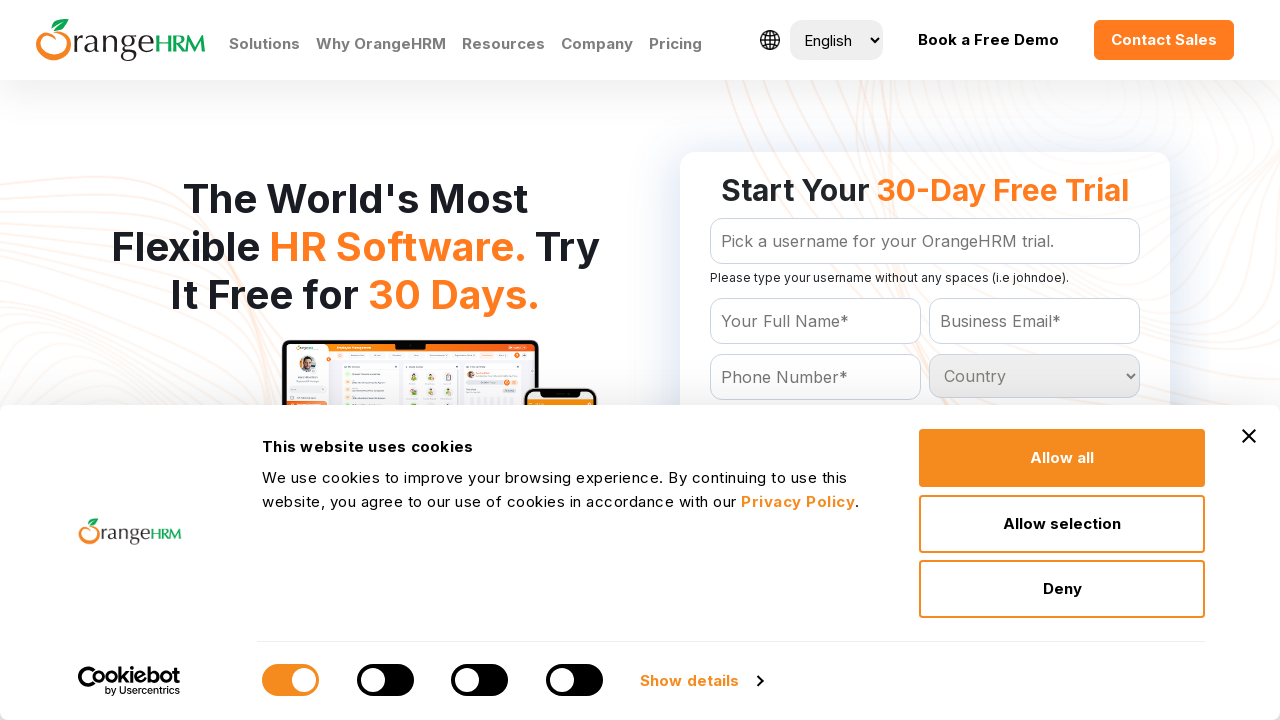

Retrieved option text: 'Germany
	'
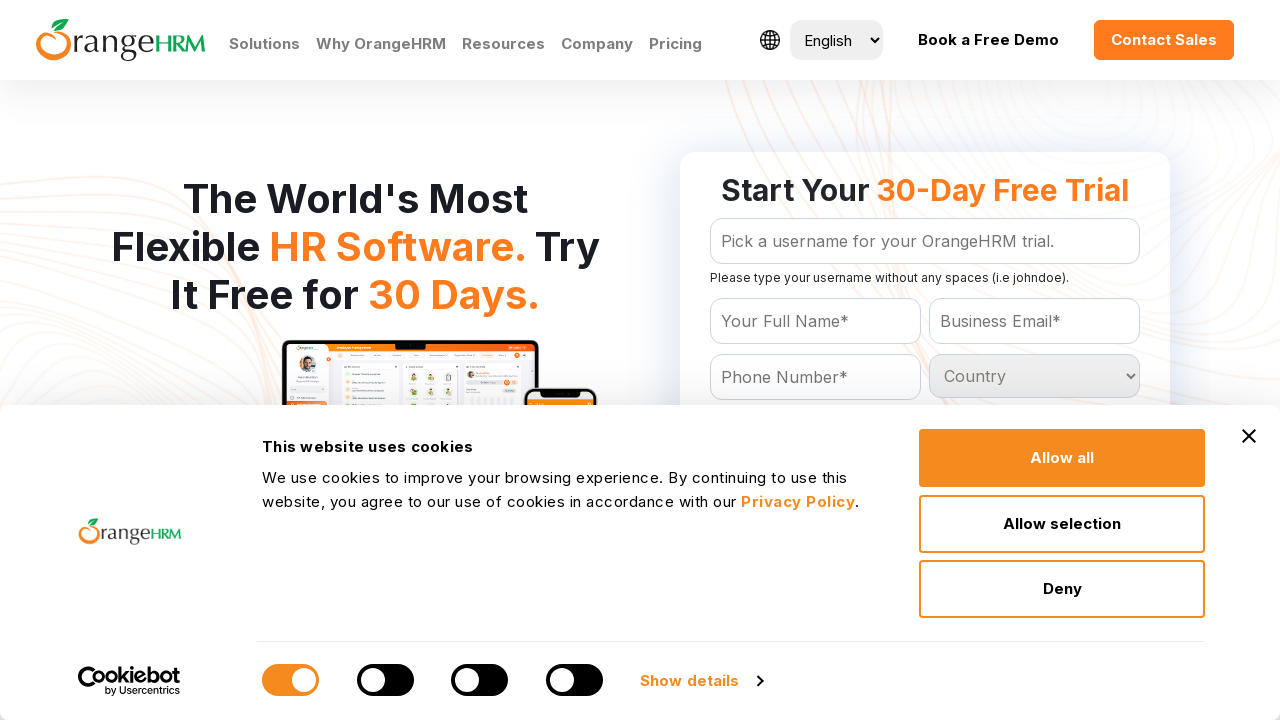

Retrieved option text: 'Ghana
	'
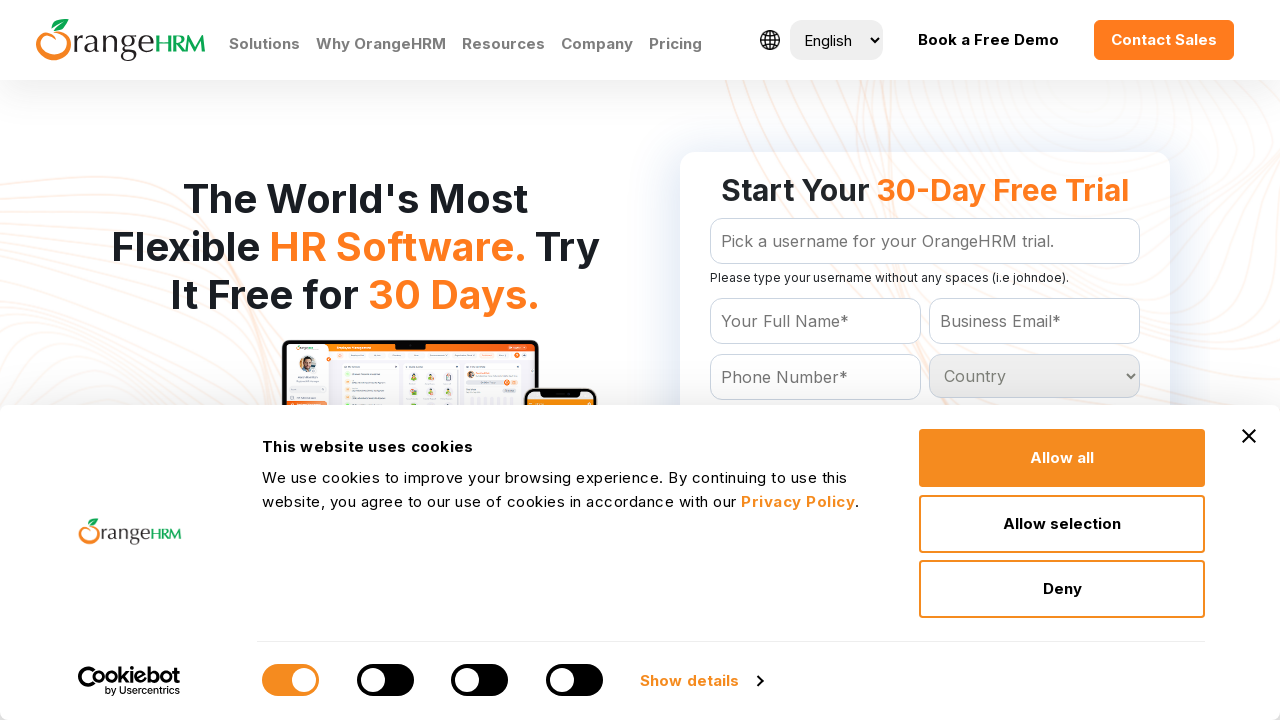

Retrieved option text: 'Gibraltar
	'
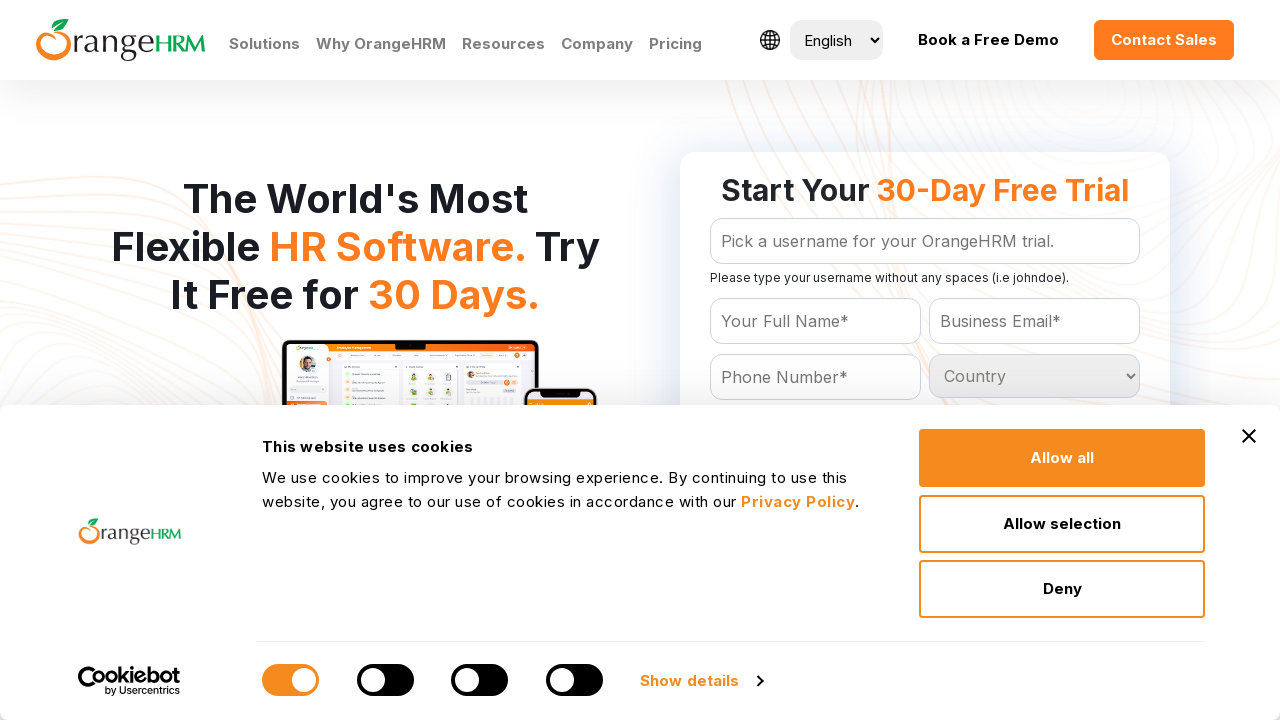

Retrieved option text: 'Greece
	'
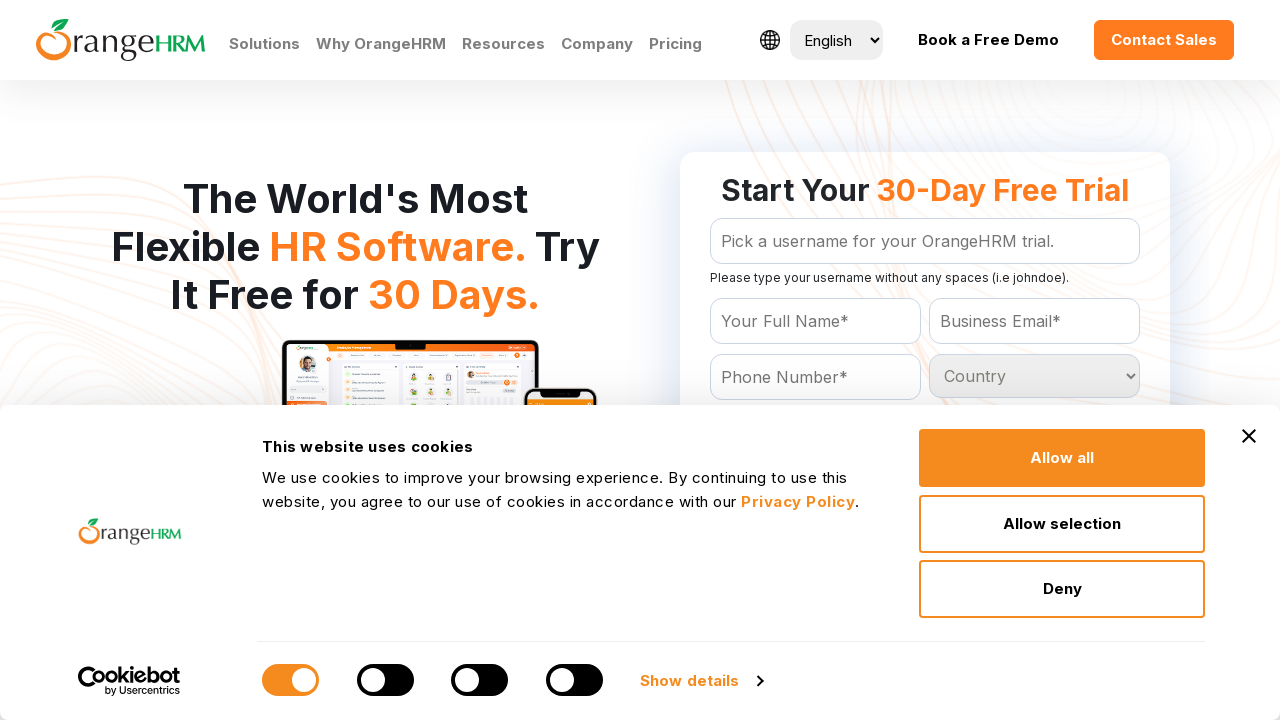

Retrieved option text: 'Greenland
	'
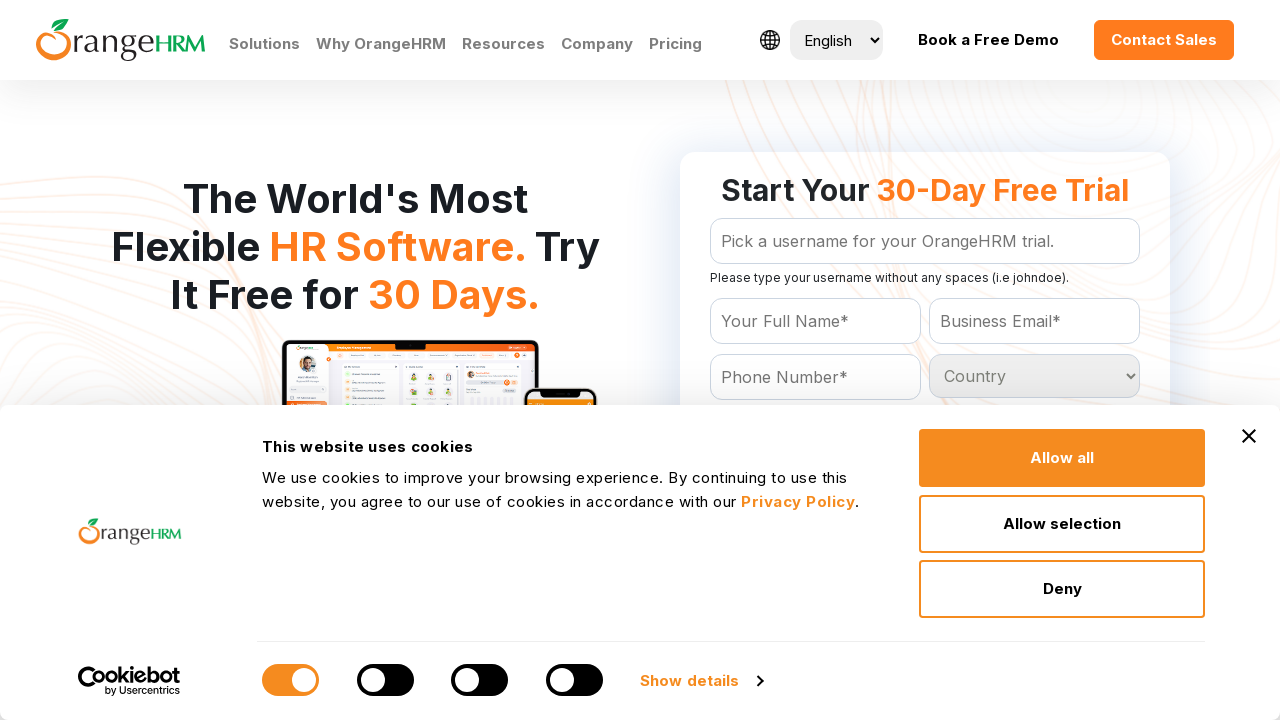

Retrieved option text: 'Grenada
	'
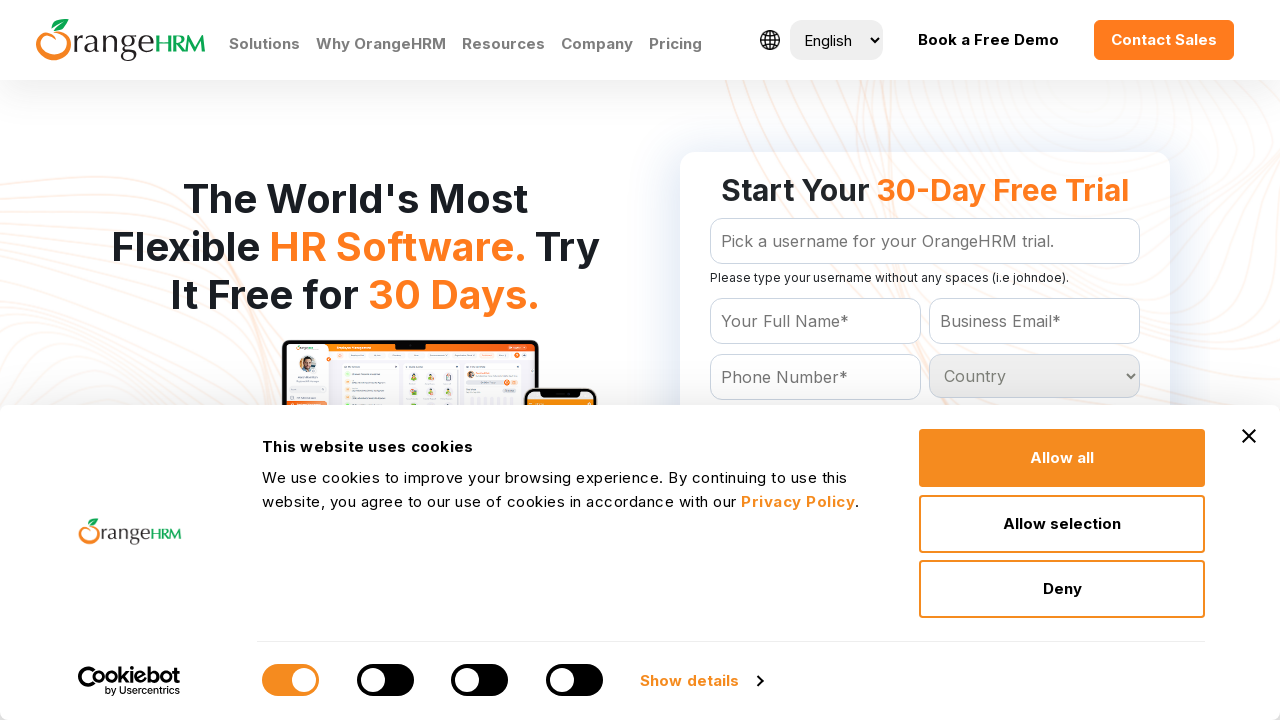

Retrieved option text: 'Guadeloupe
	'
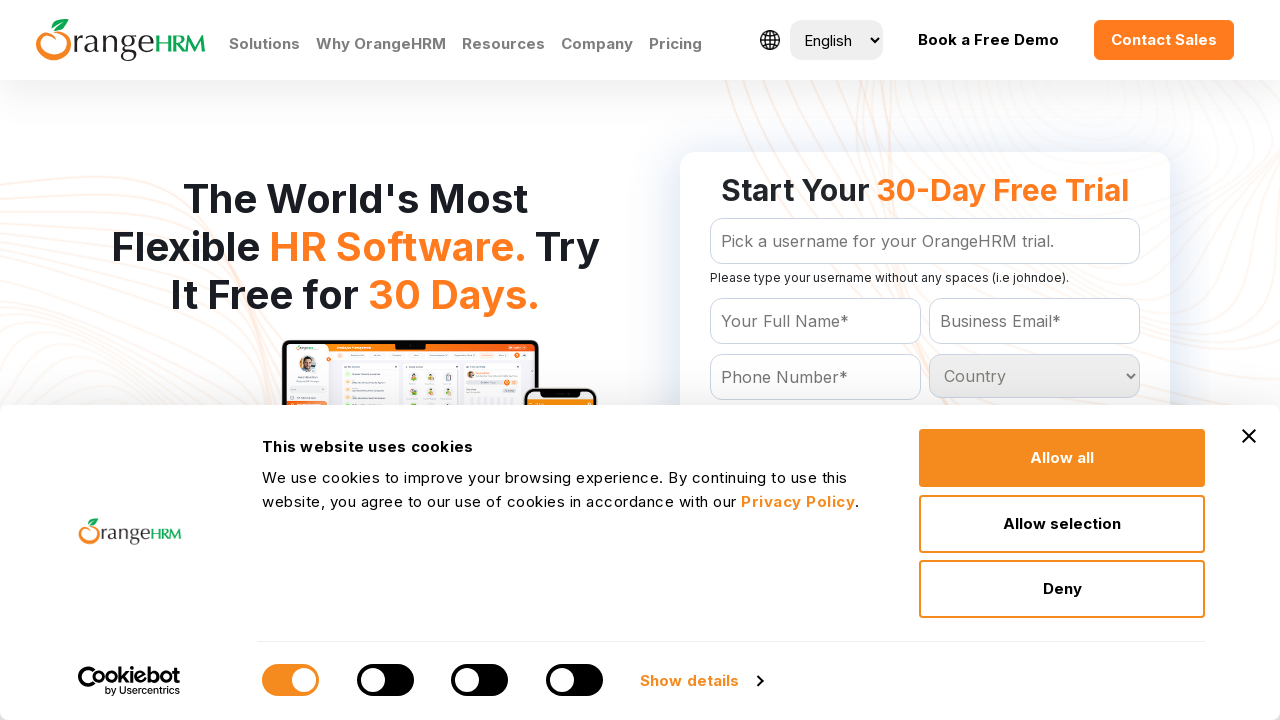

Retrieved option text: 'Guam
	'
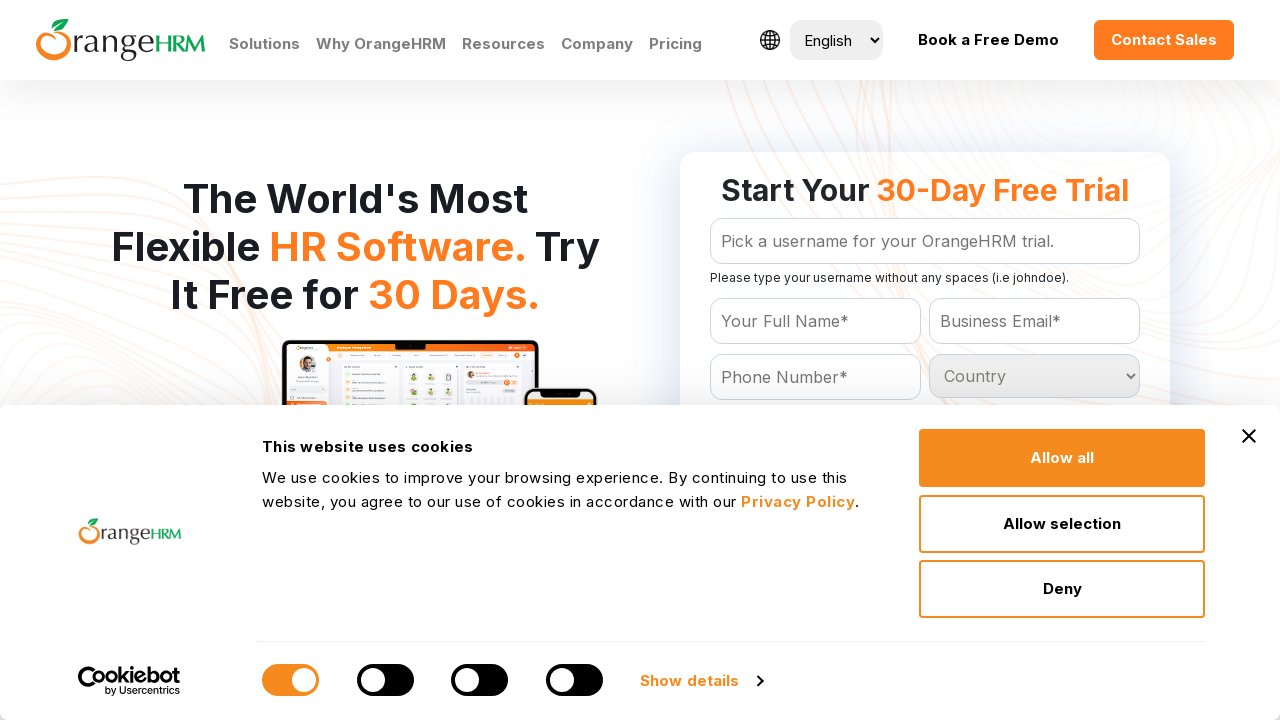

Retrieved option text: 'Guatemala
	'
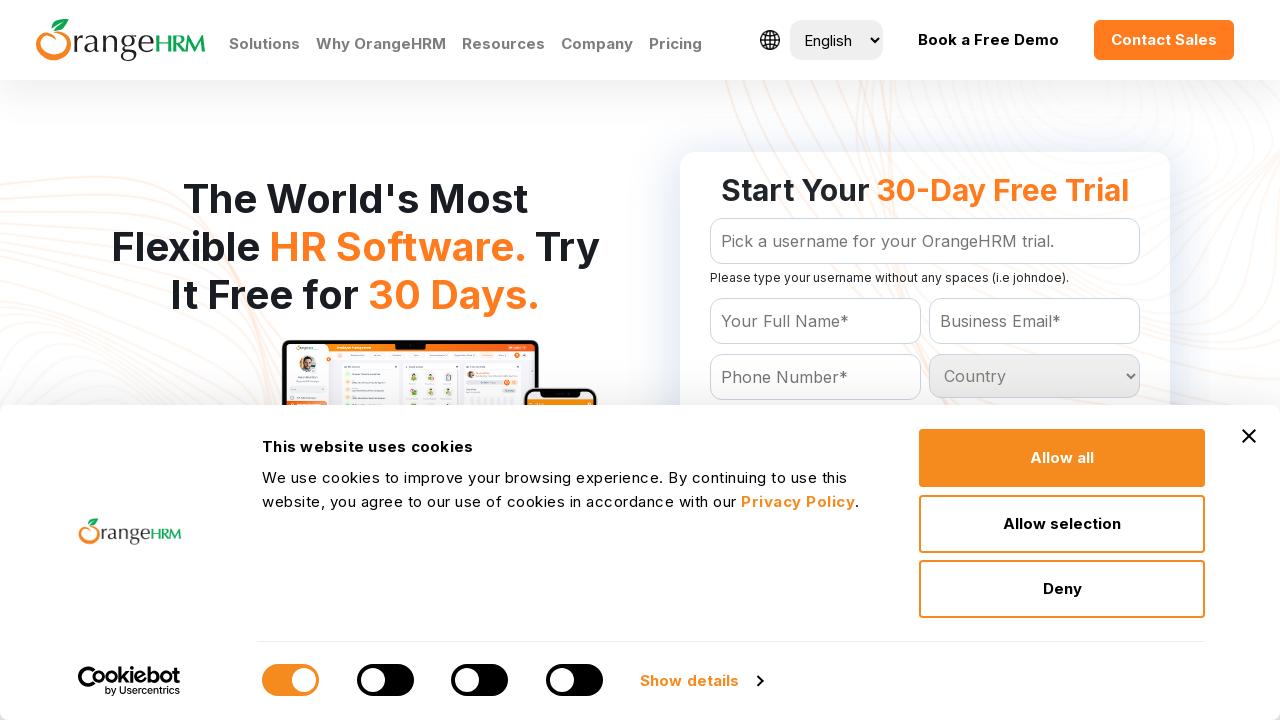

Retrieved option text: 'Guinea
	'
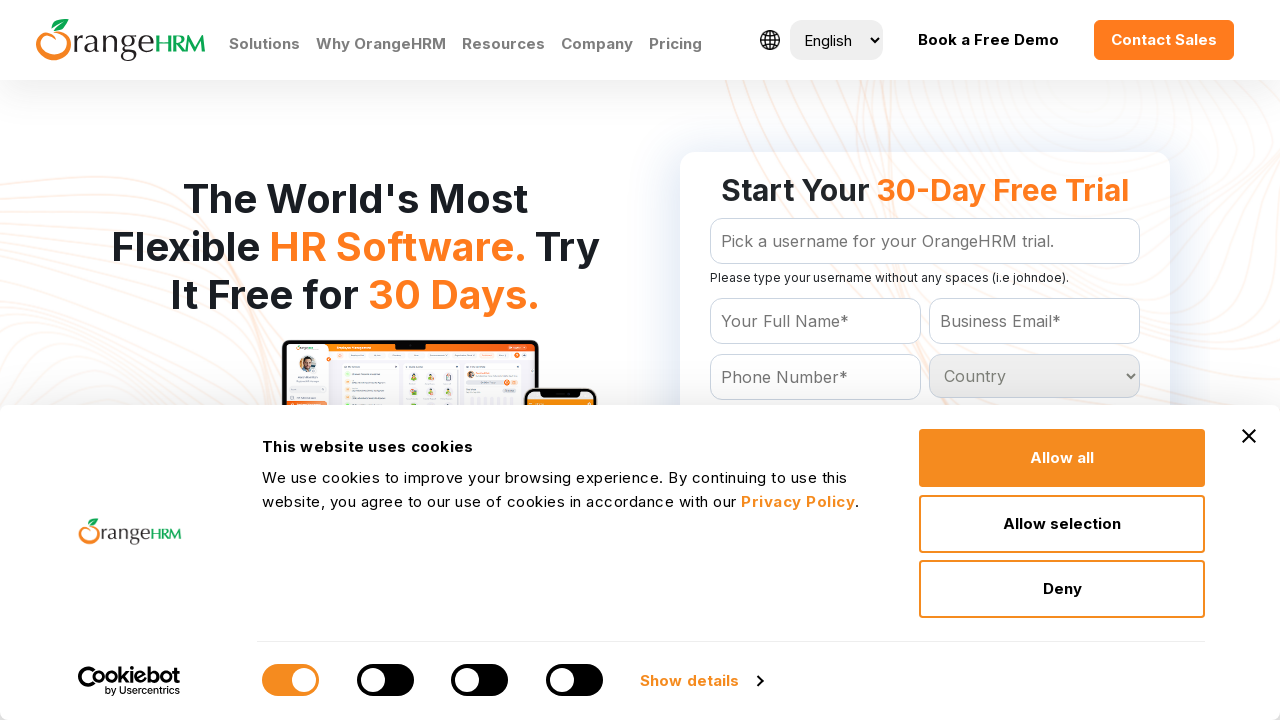

Retrieved option text: 'Guinea-bissau
	'
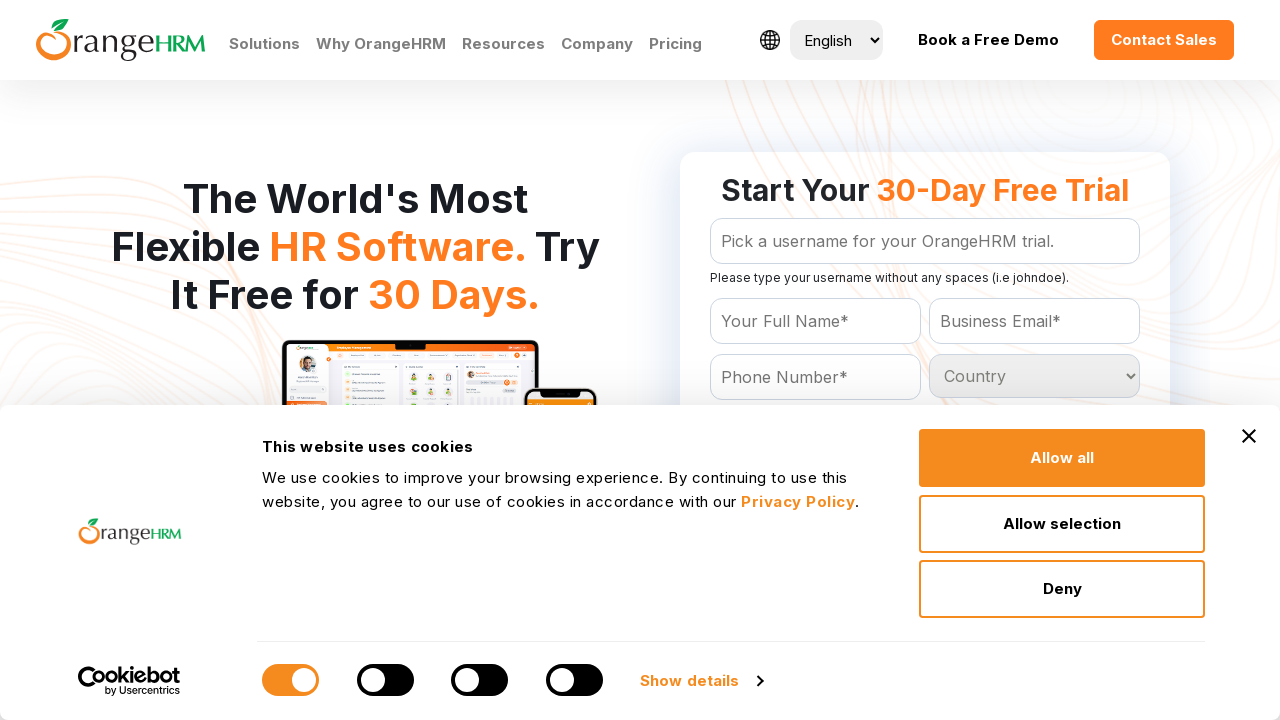

Retrieved option text: 'Guyana
	'
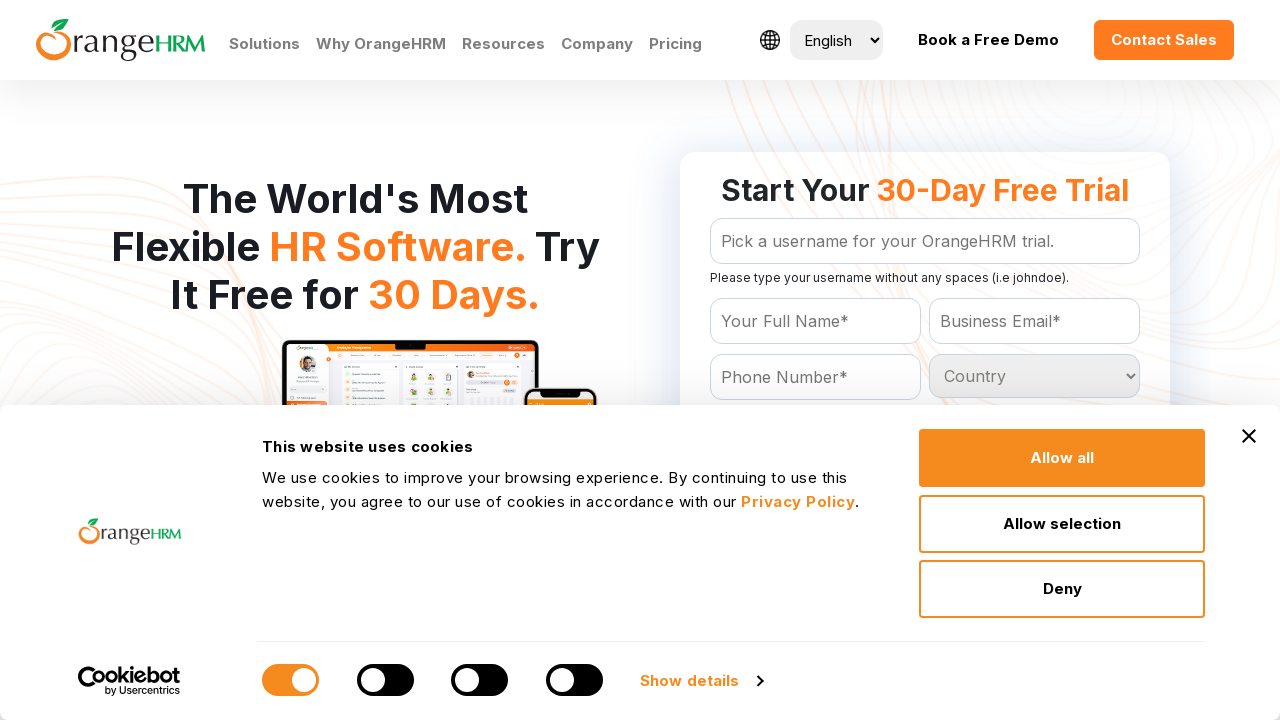

Retrieved option text: 'Haiti
	'
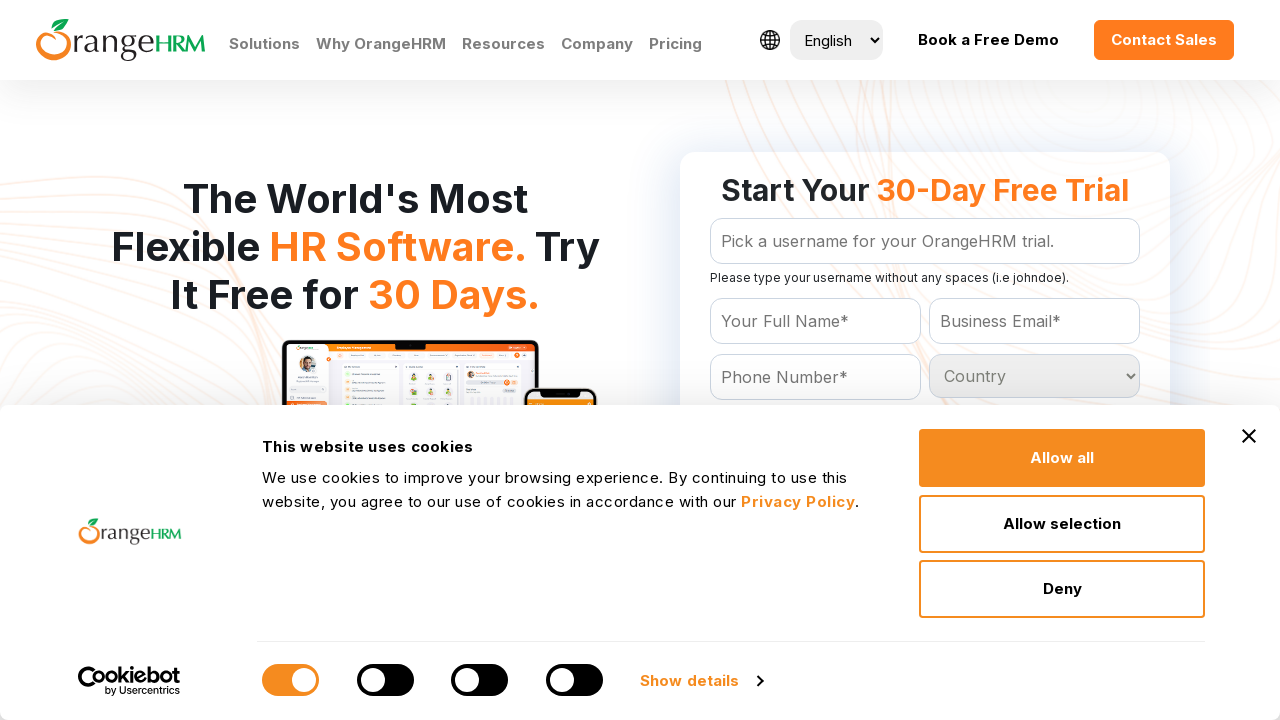

Retrieved option text: 'Heard and Mc Donald Islands
	'
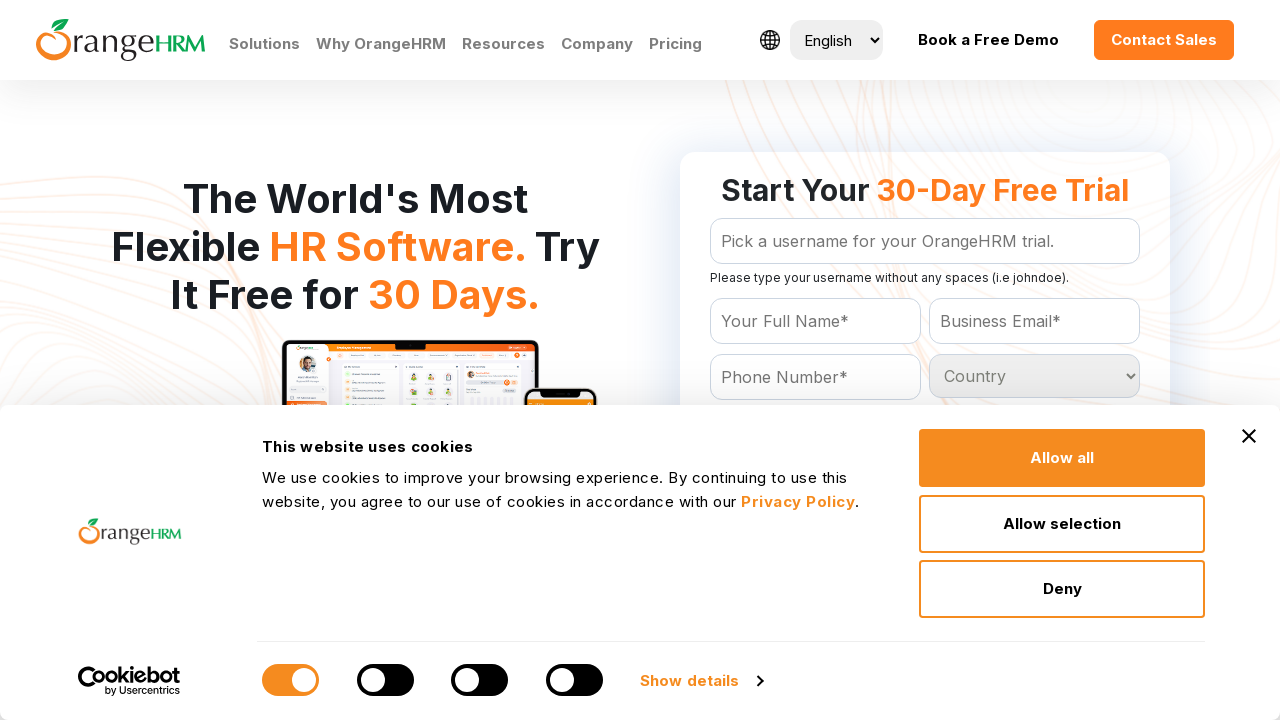

Retrieved option text: 'Honduras
	'
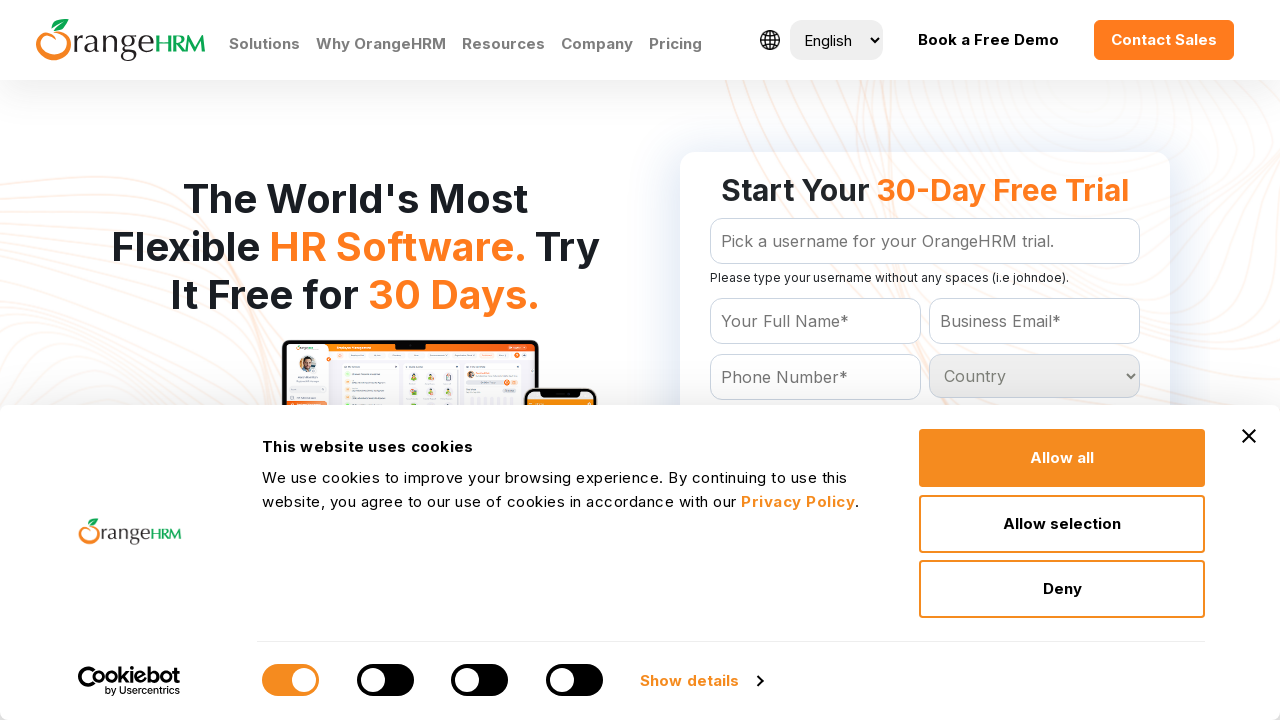

Retrieved option text: 'Hong Kong
	'
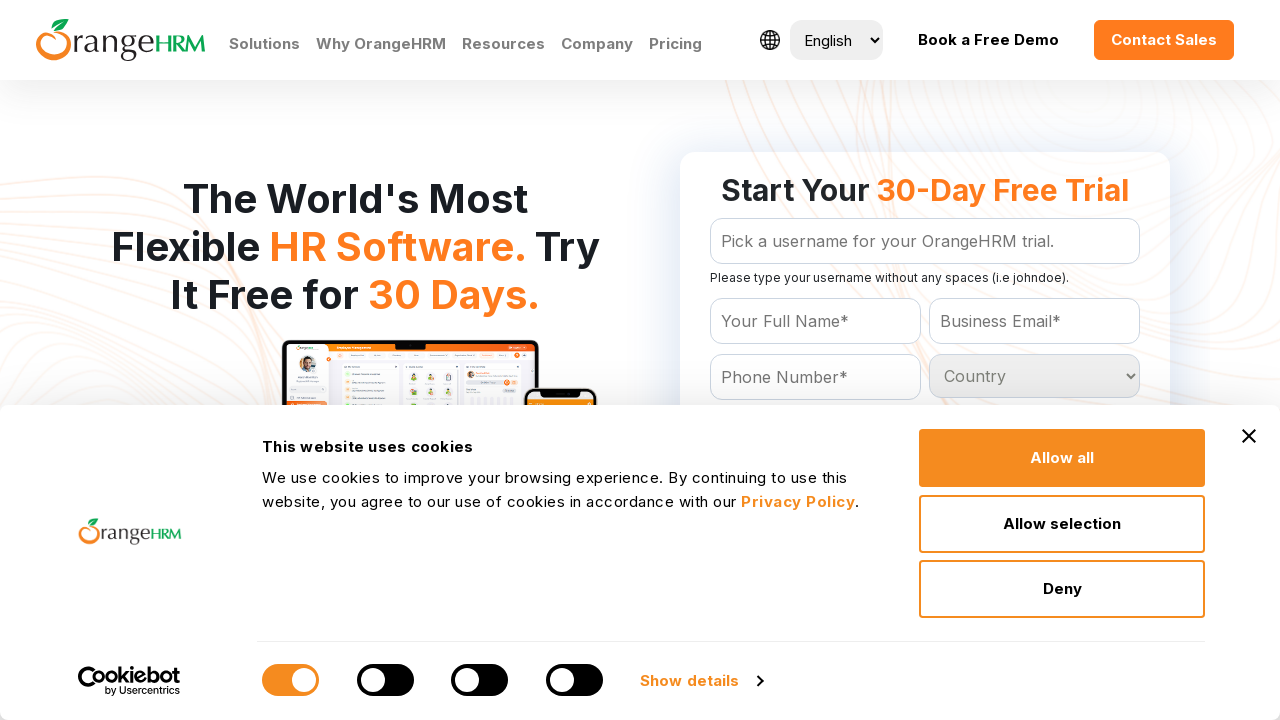

Retrieved option text: 'Hungary
	'
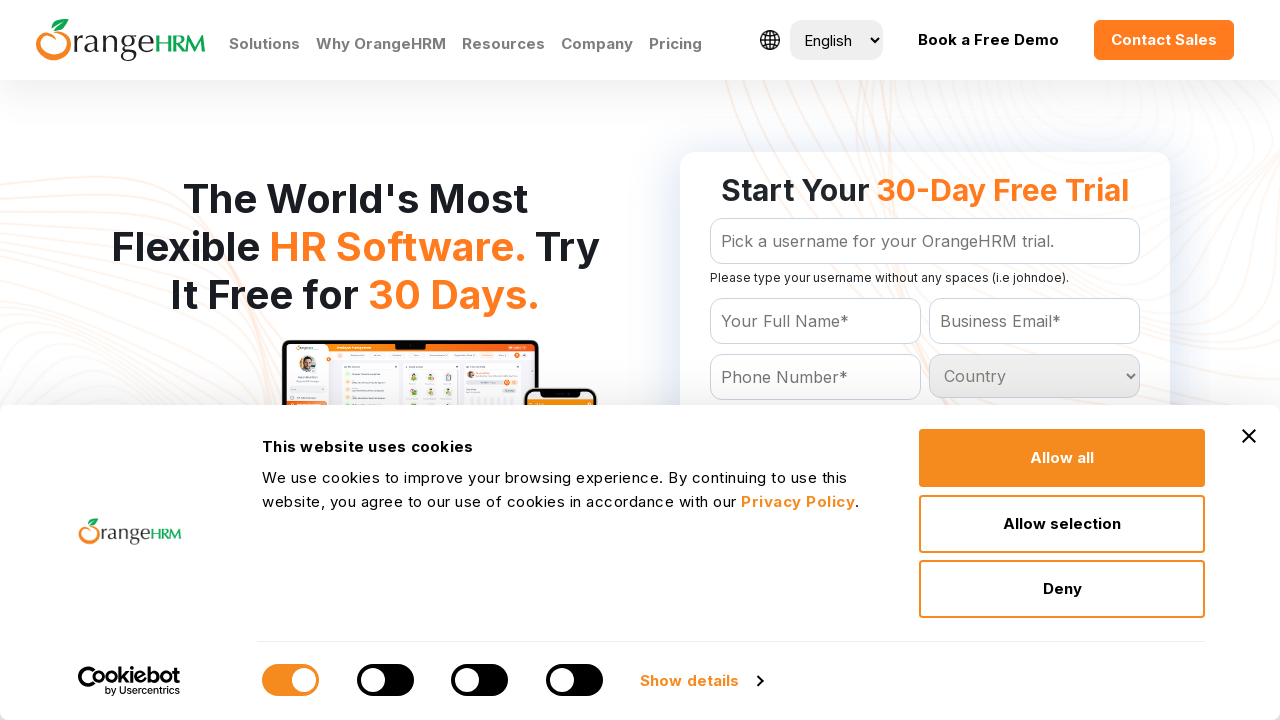

Retrieved option text: 'Iceland
	'
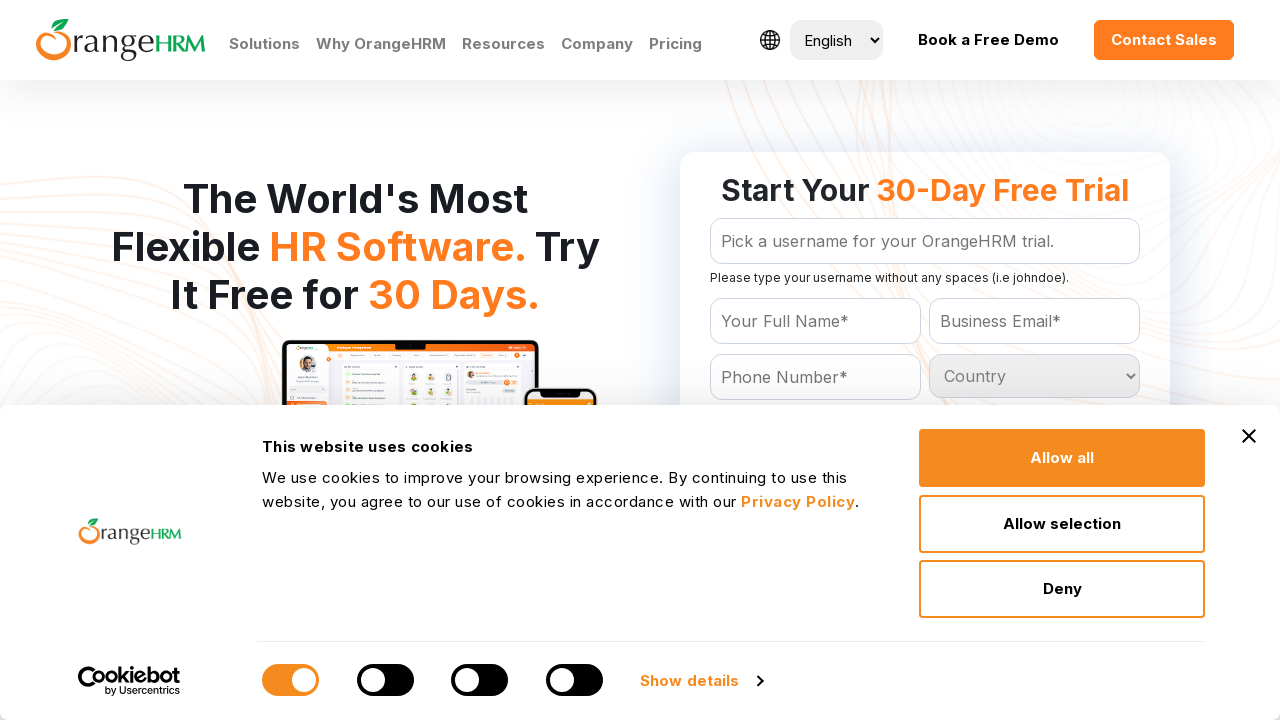

Retrieved option text: 'India
	'
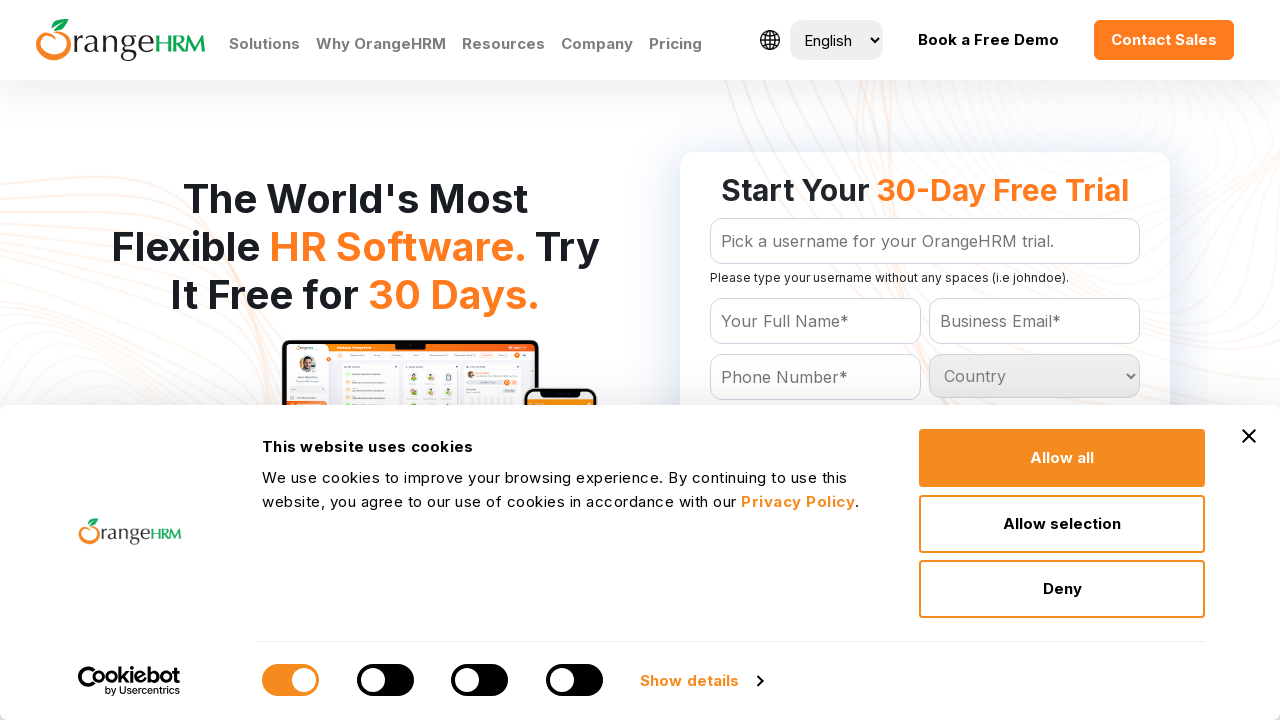

Retrieved option text: 'Indonesia
	'
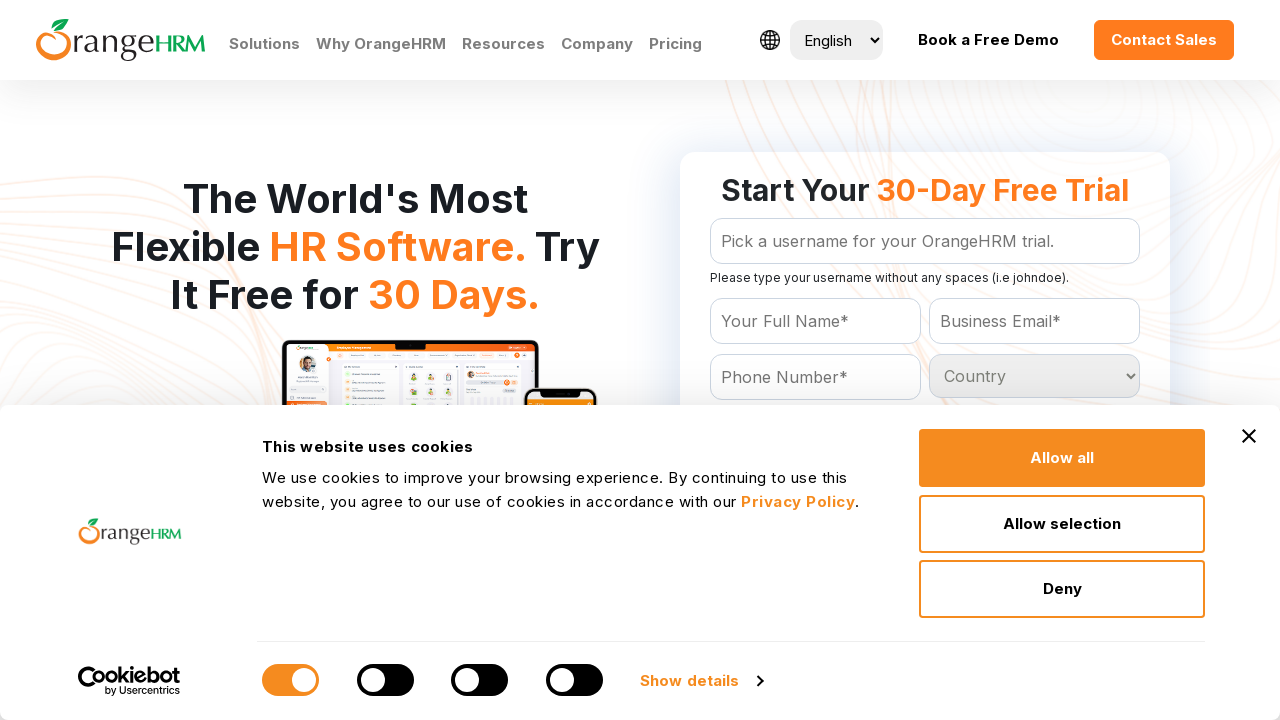

Retrieved option text: 'Iran
	'
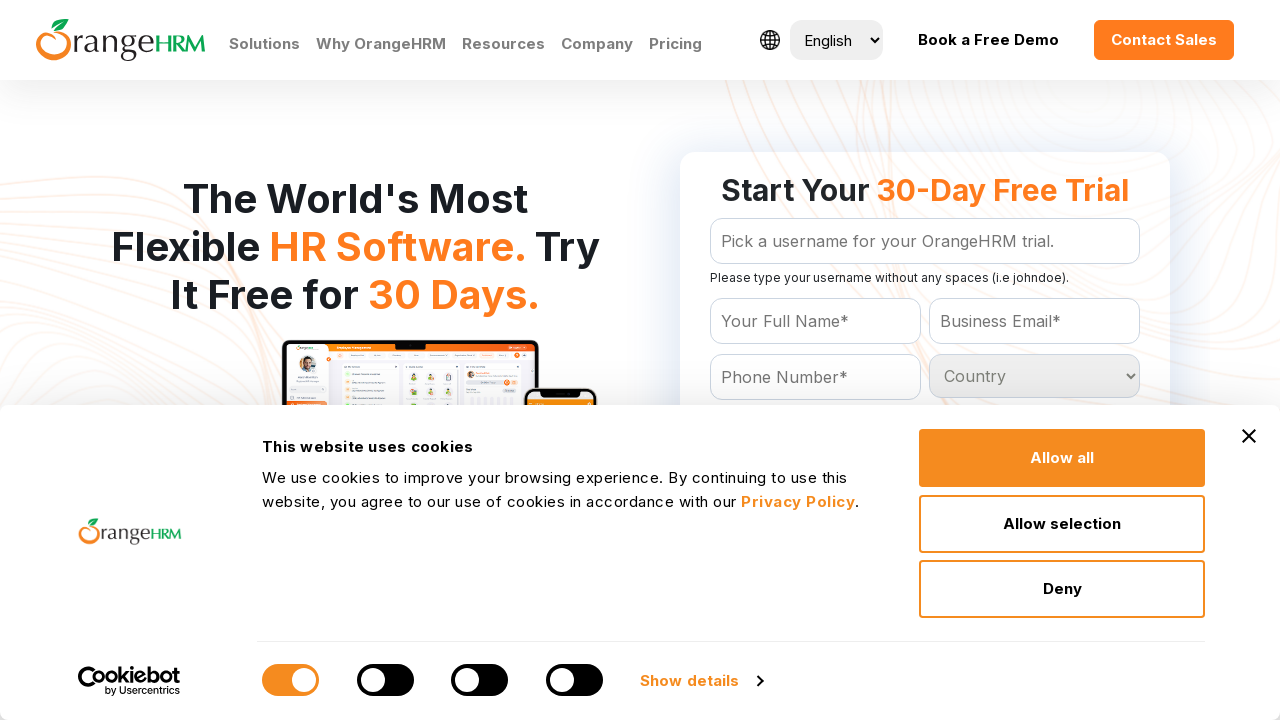

Retrieved option text: 'Iraq
	'
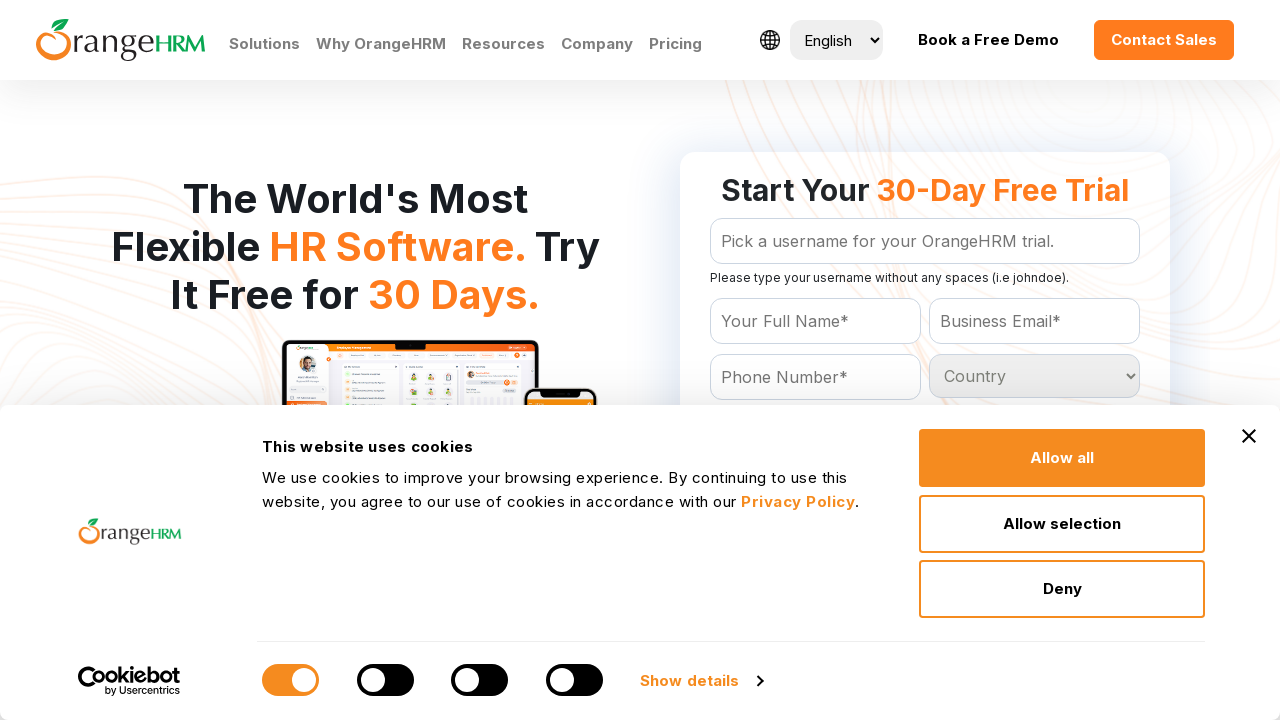

Retrieved option text: 'Ireland
	'
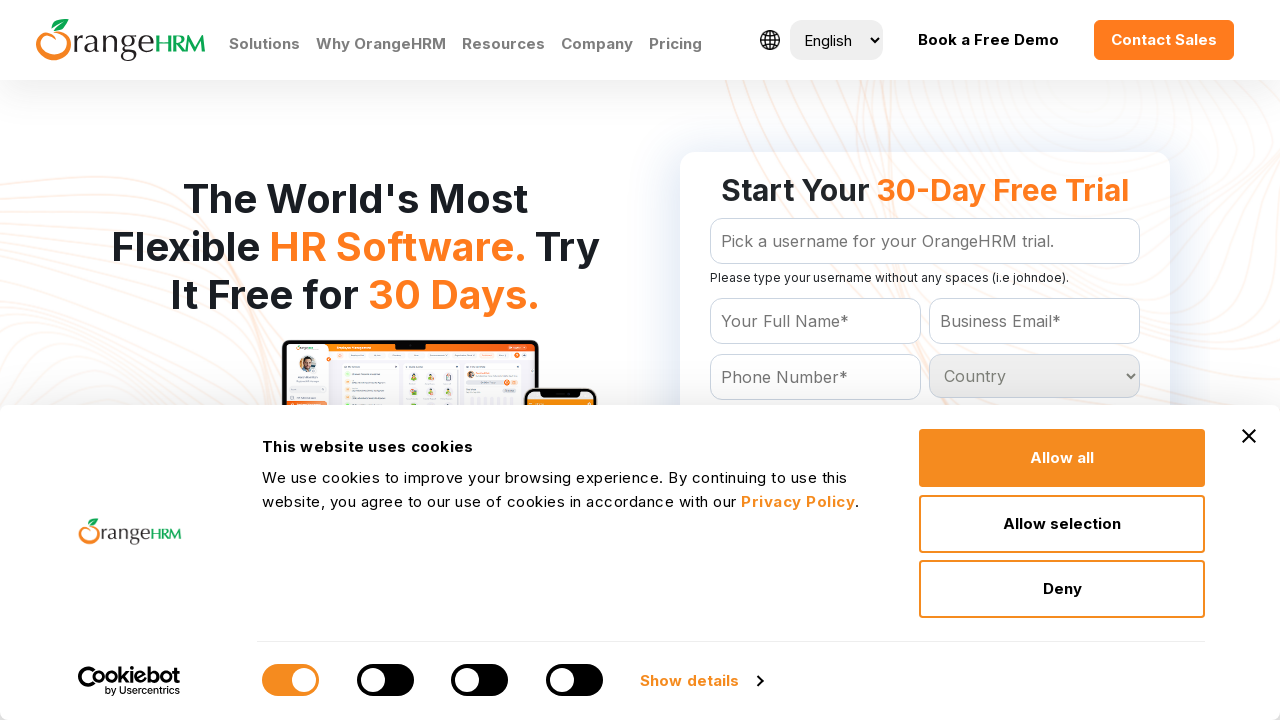

Retrieved option text: 'Israel
	'
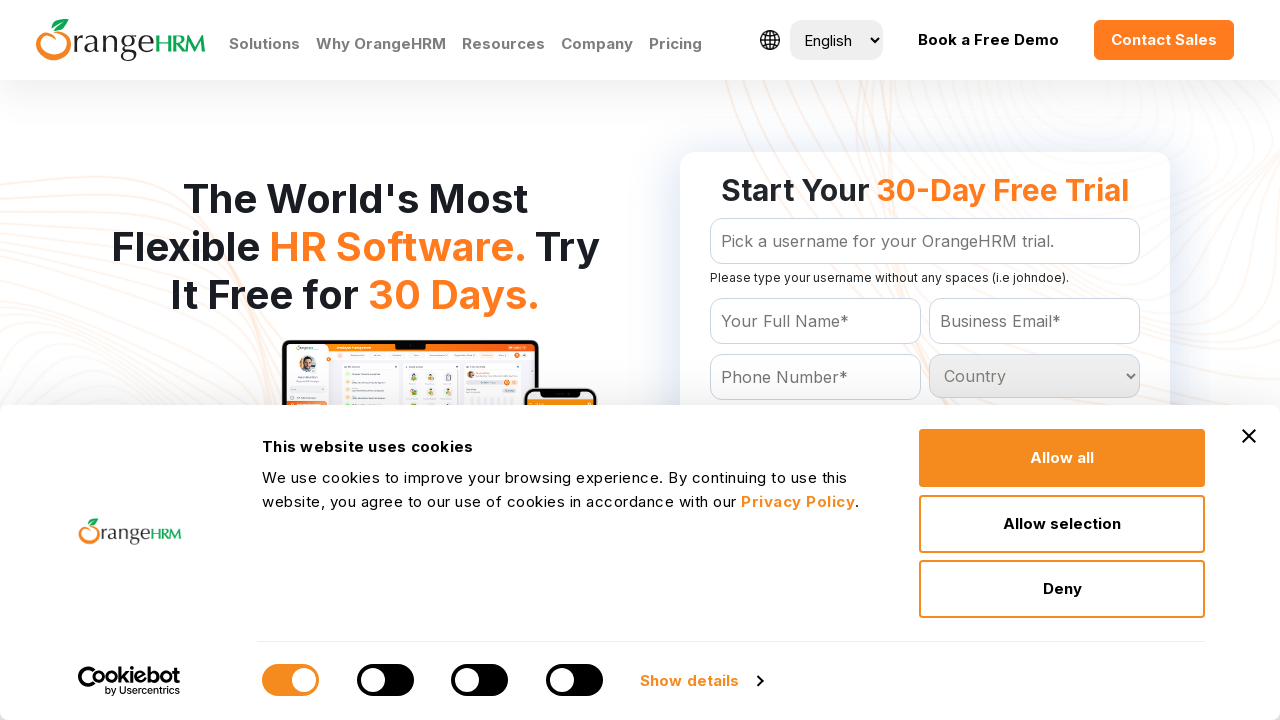

Retrieved option text: 'Italy
	'
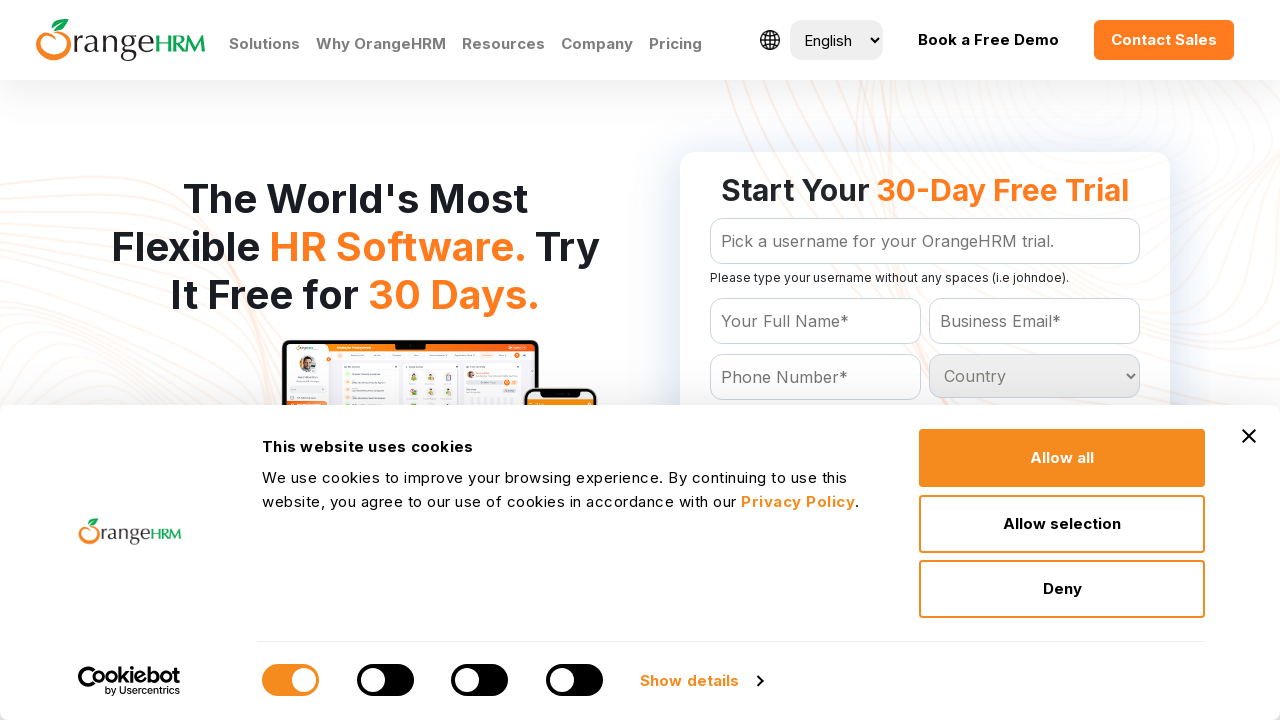

Retrieved option text: 'Jamaica
	'
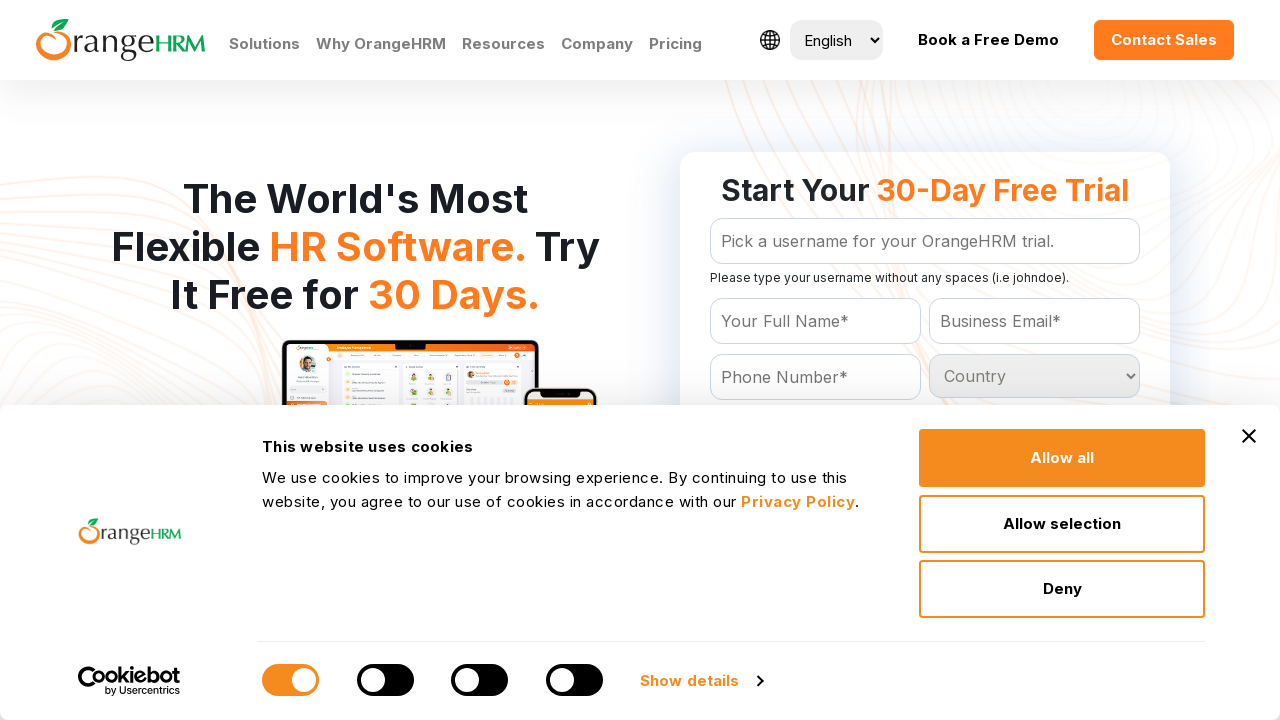

Retrieved option text: 'Japan
	'
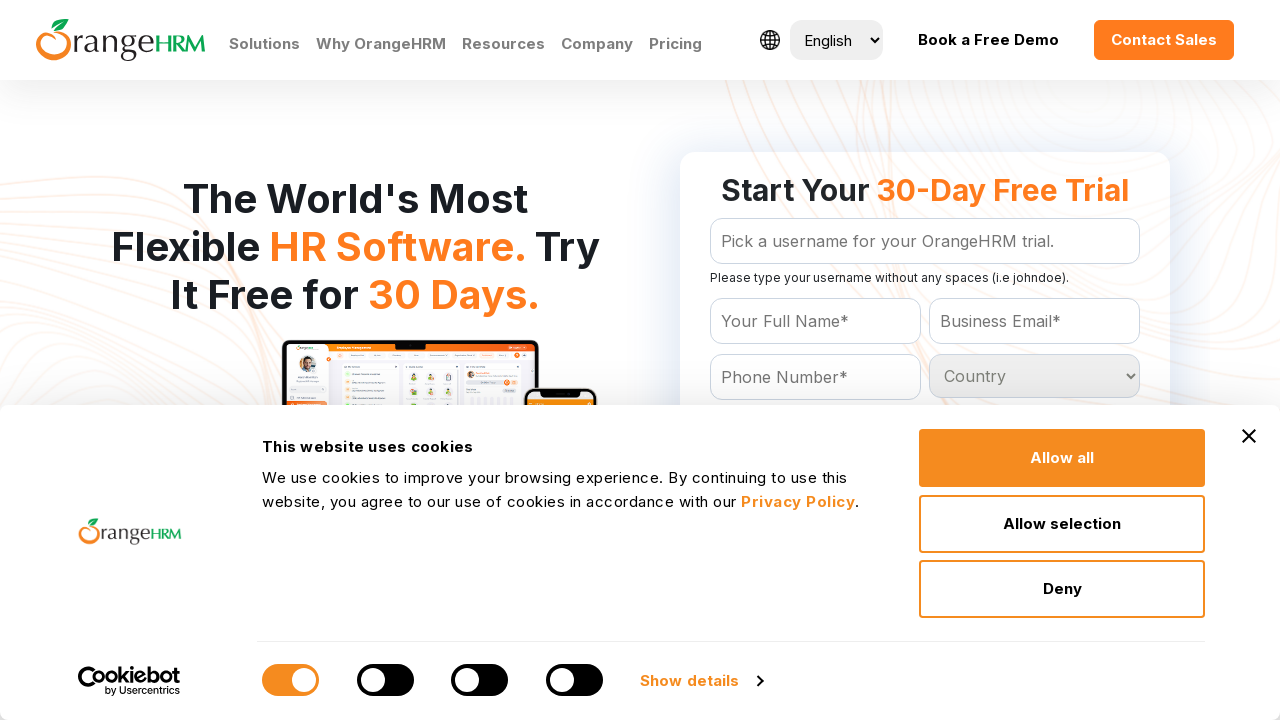

Retrieved option text: 'Jordan
	'
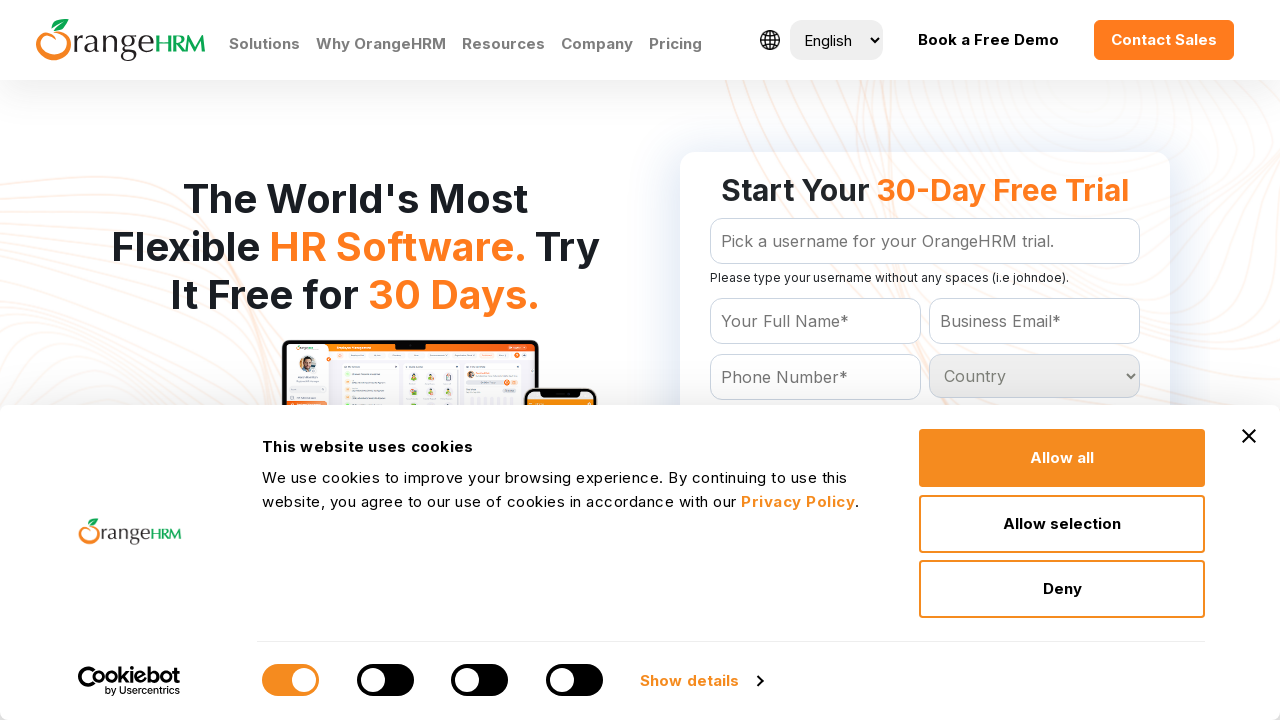

Retrieved option text: 'Kazakhstan
	'
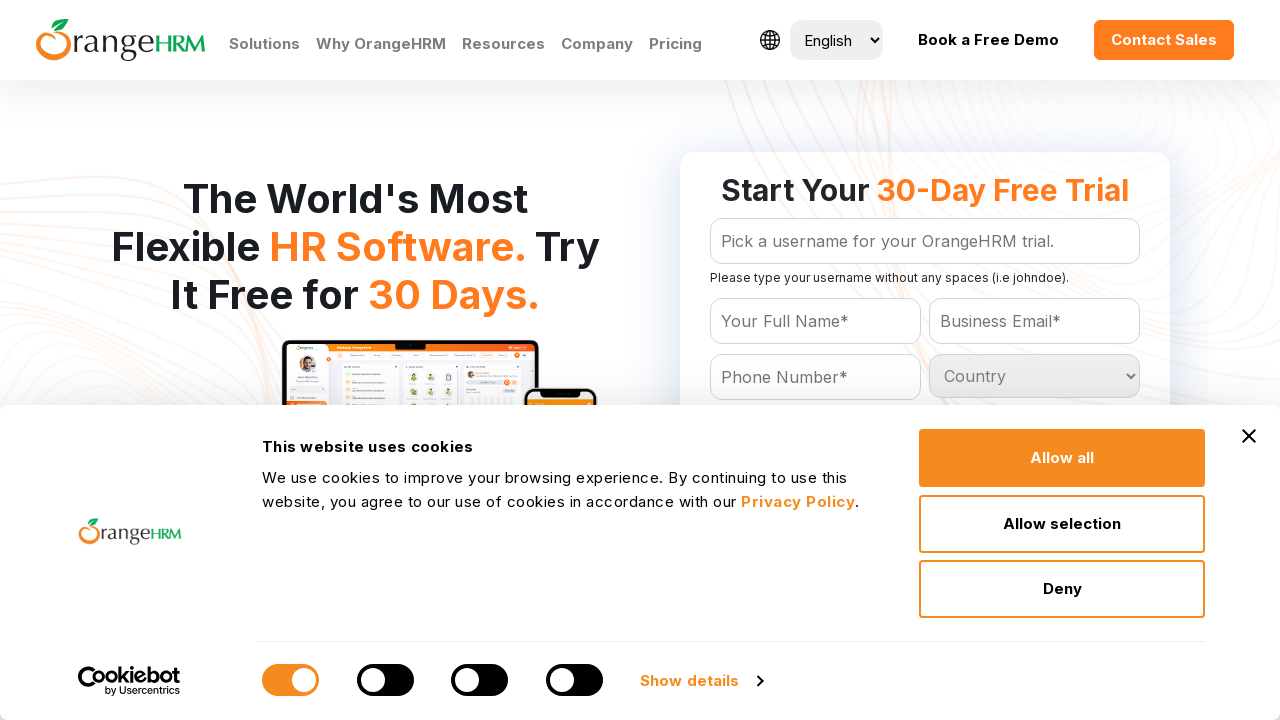

Retrieved option text: 'Kenya
	'
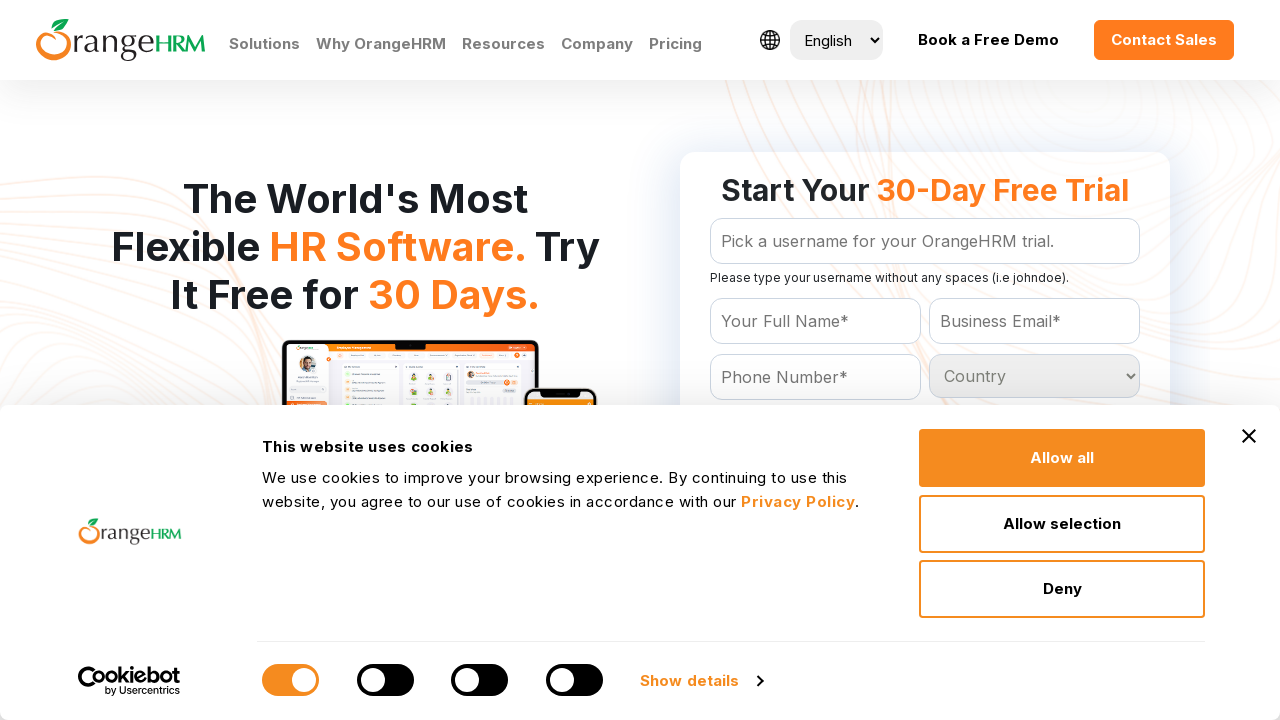

Retrieved option text: 'Kiribati
	'
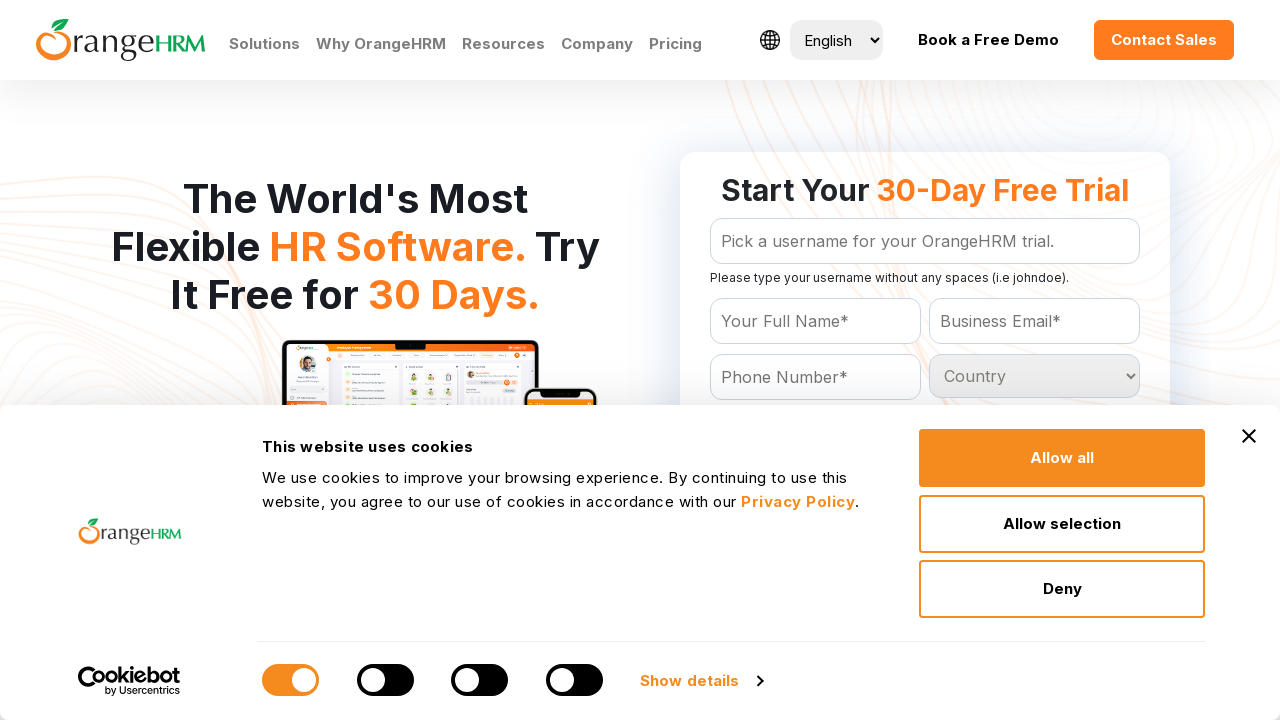

Retrieved option text: 'North Korea
	'
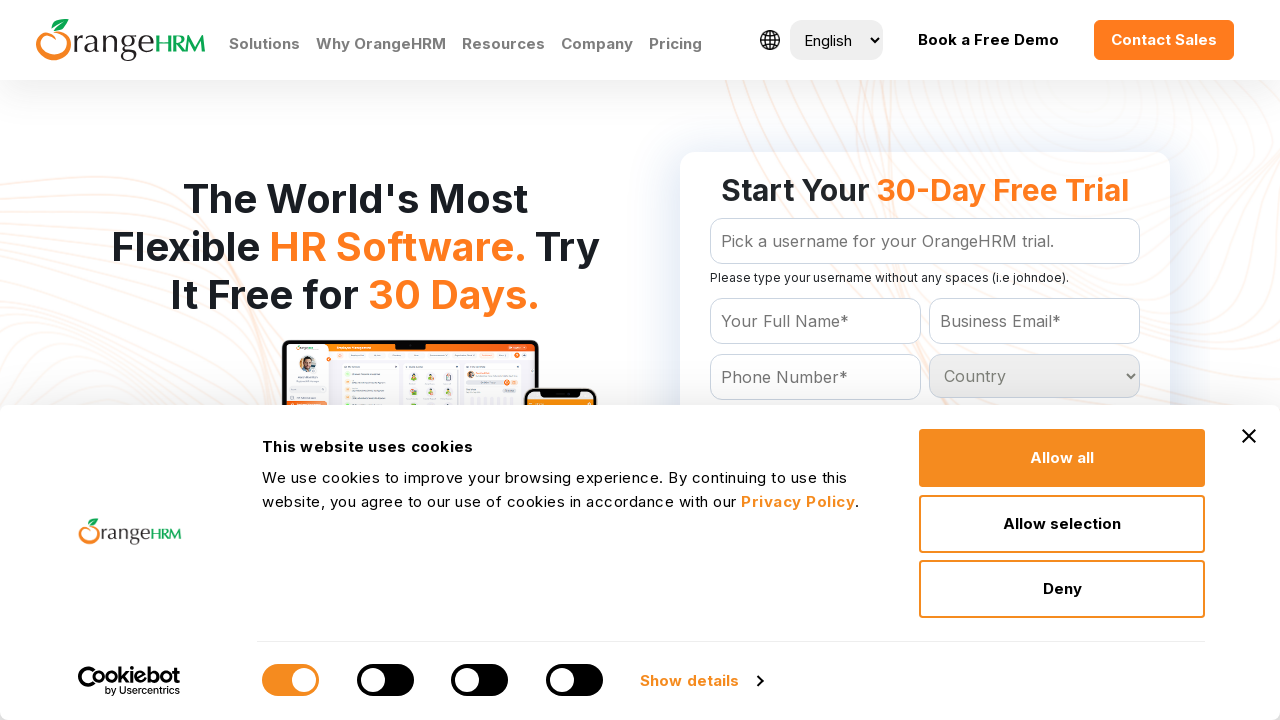

Retrieved option text: 'South Korea
	'
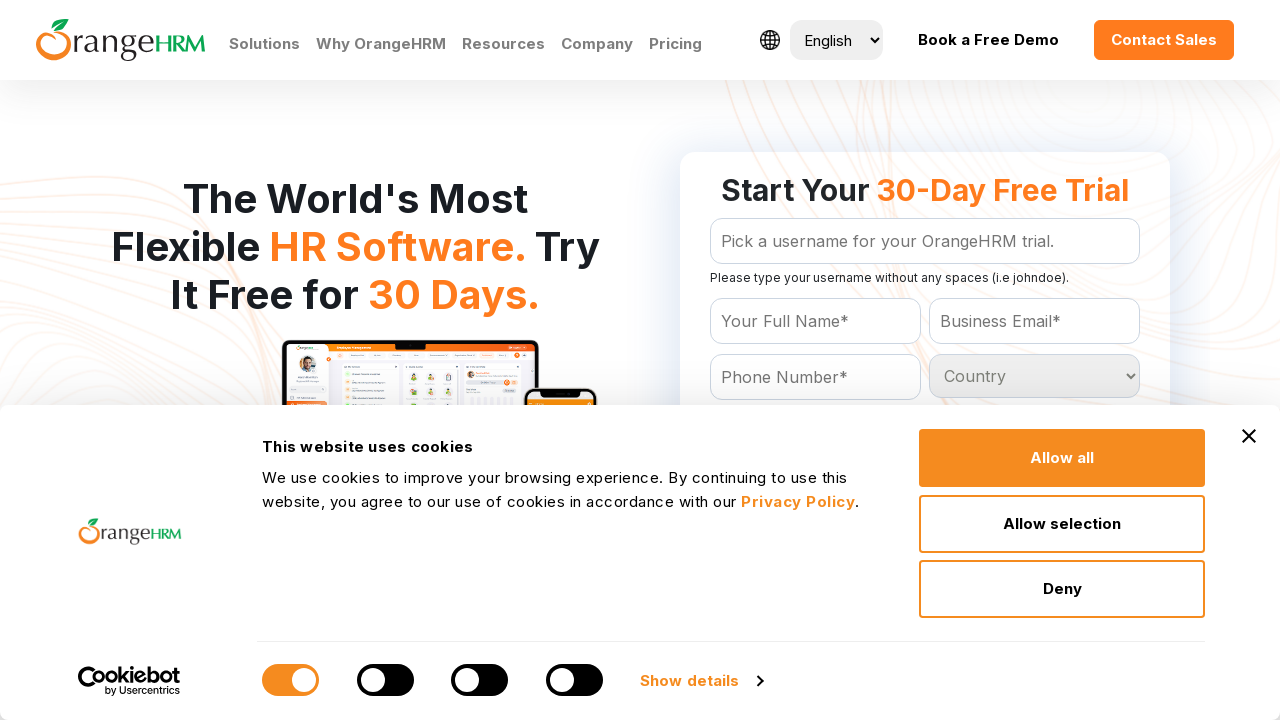

Retrieved option text: 'Kuwait
	'
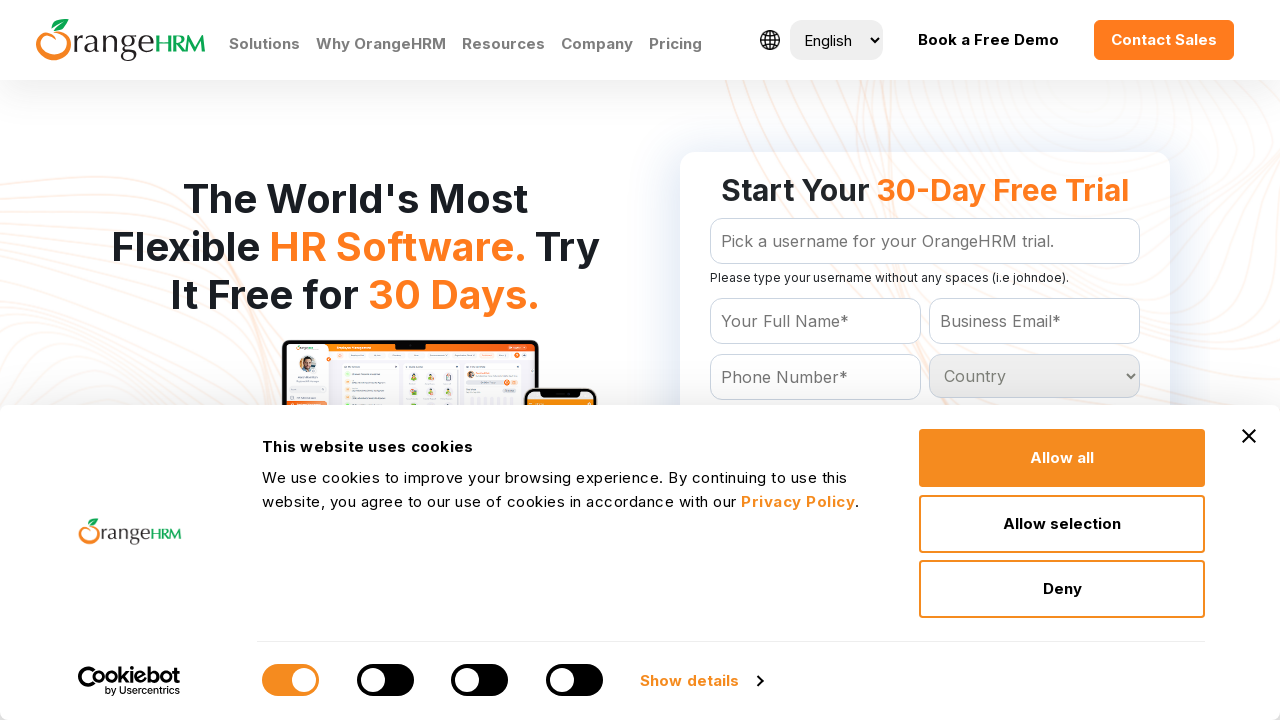

Retrieved option text: 'Kyrgyzstan
	'
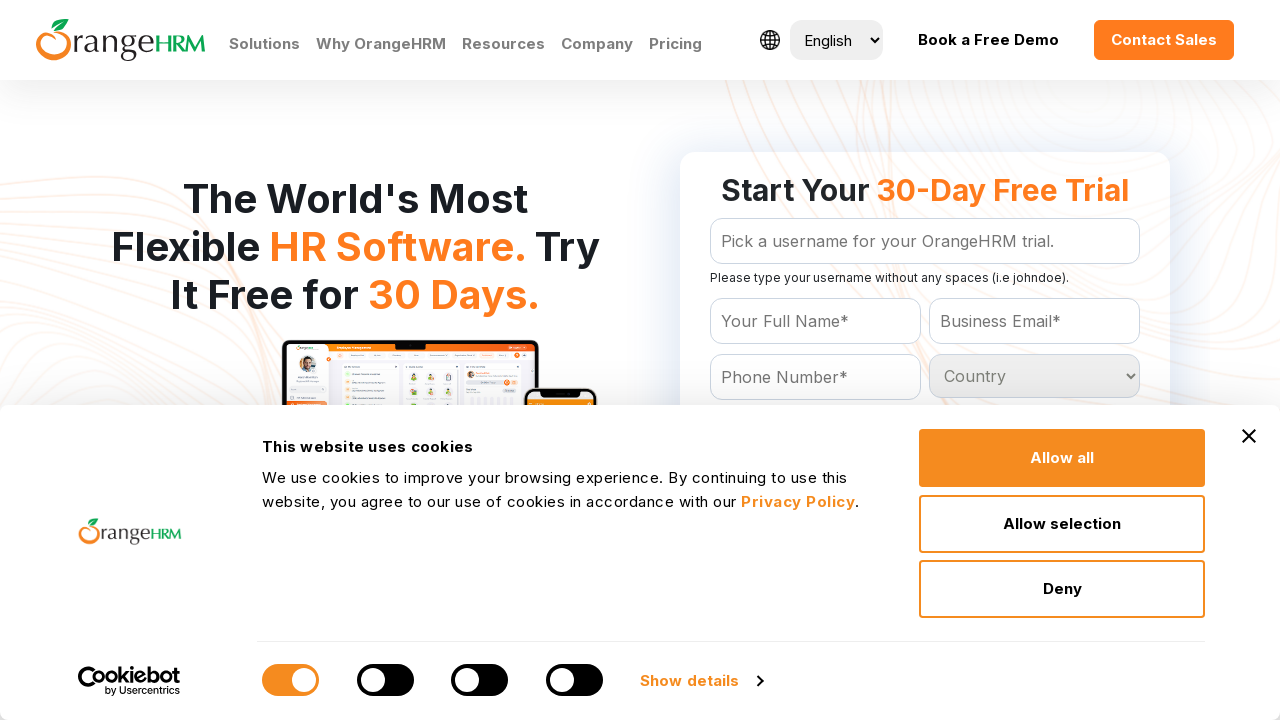

Retrieved option text: 'Laos
	'
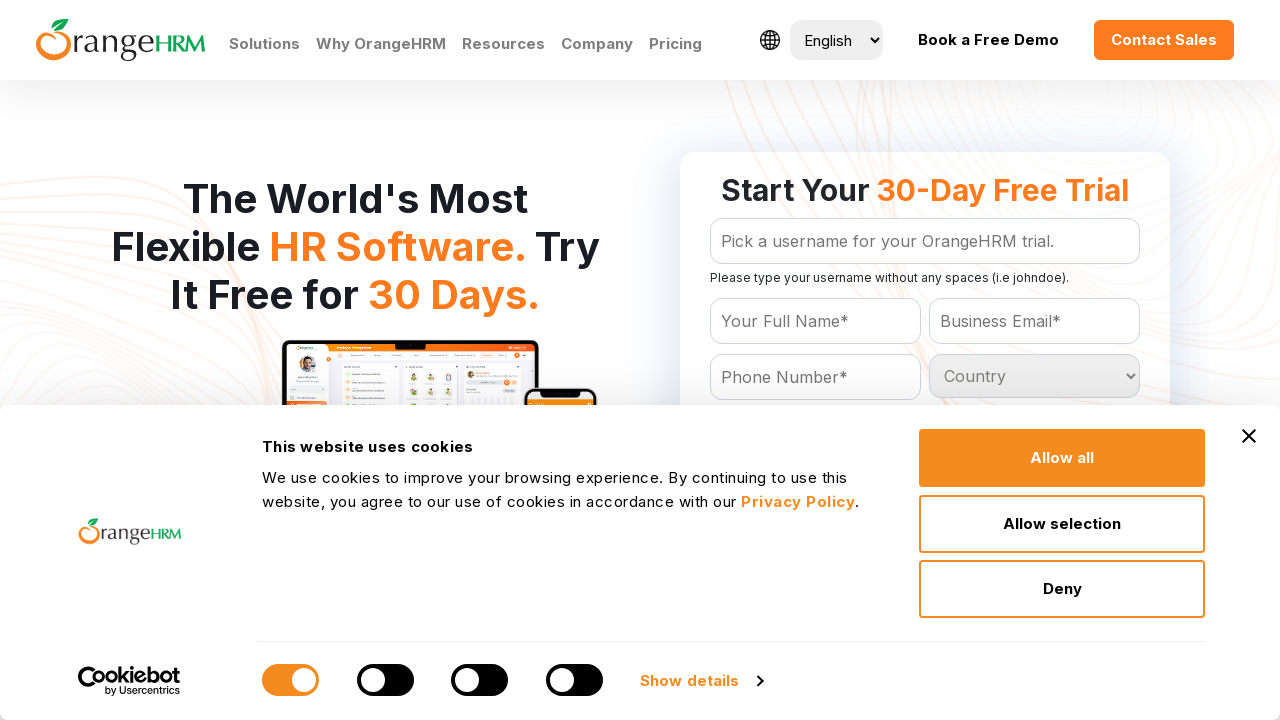

Retrieved option text: 'Latvia
	'
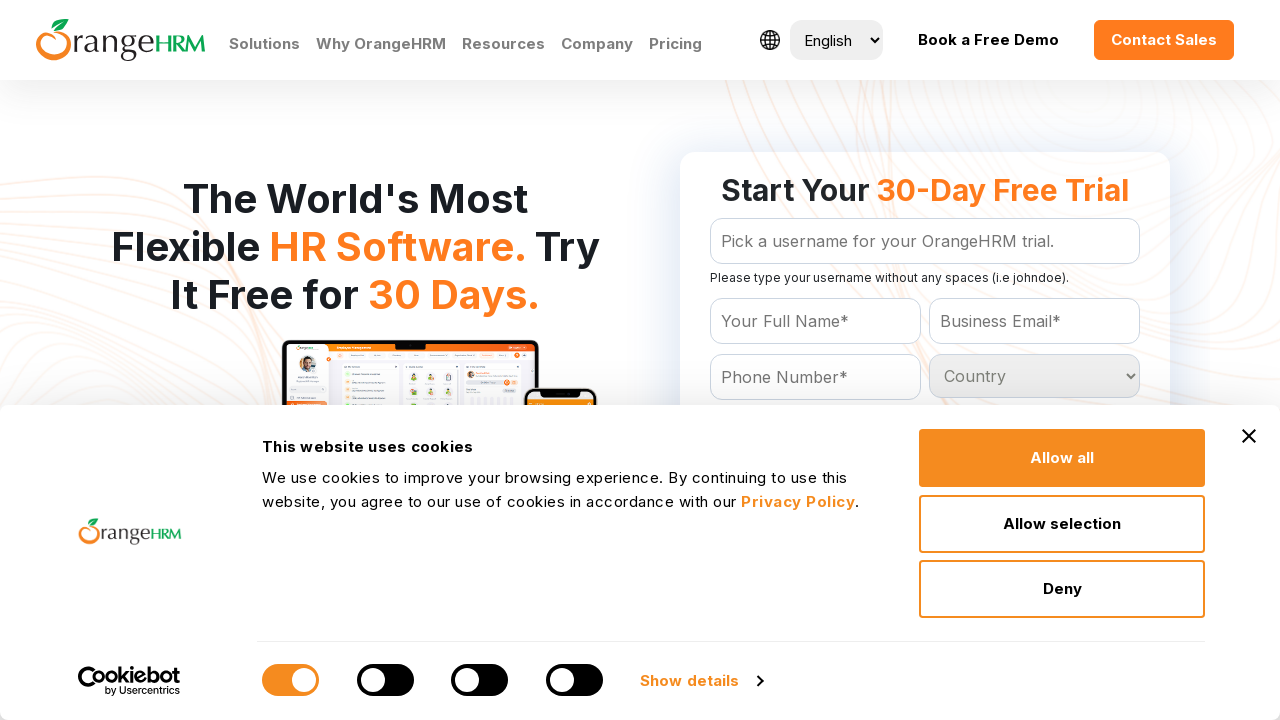

Retrieved option text: 'Lebanon
	'
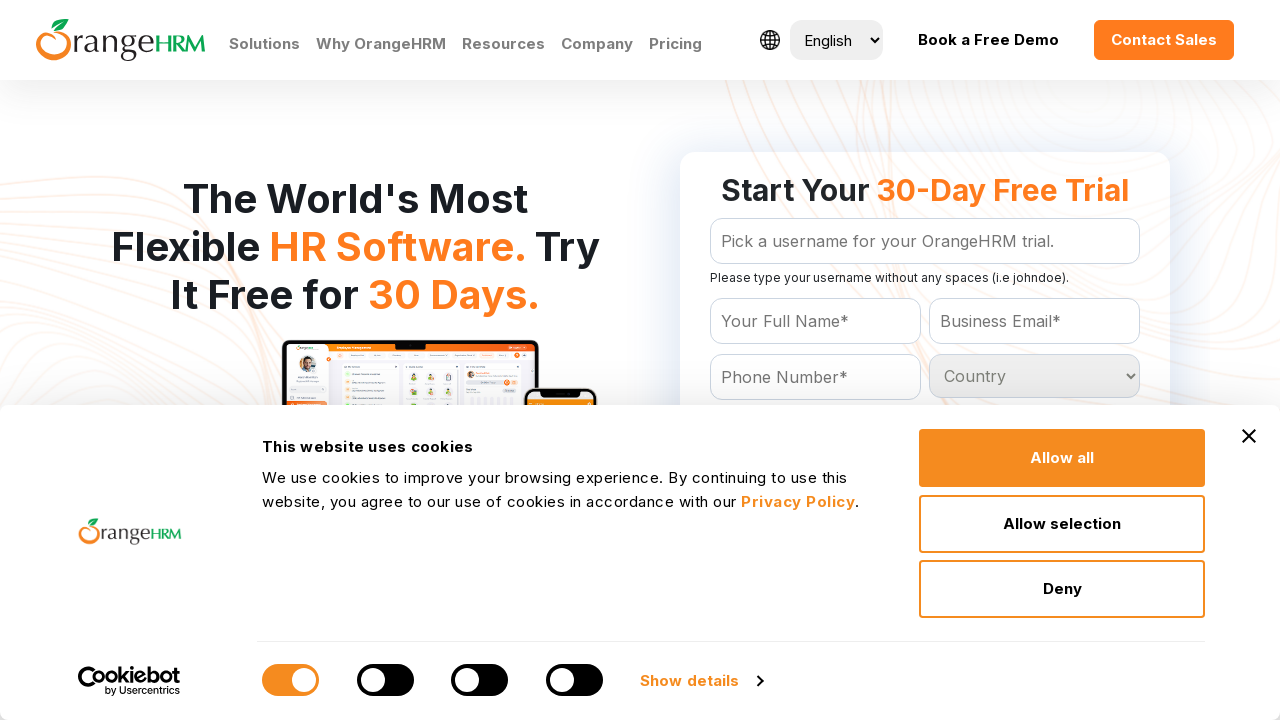

Retrieved option text: 'Lesotho
	'
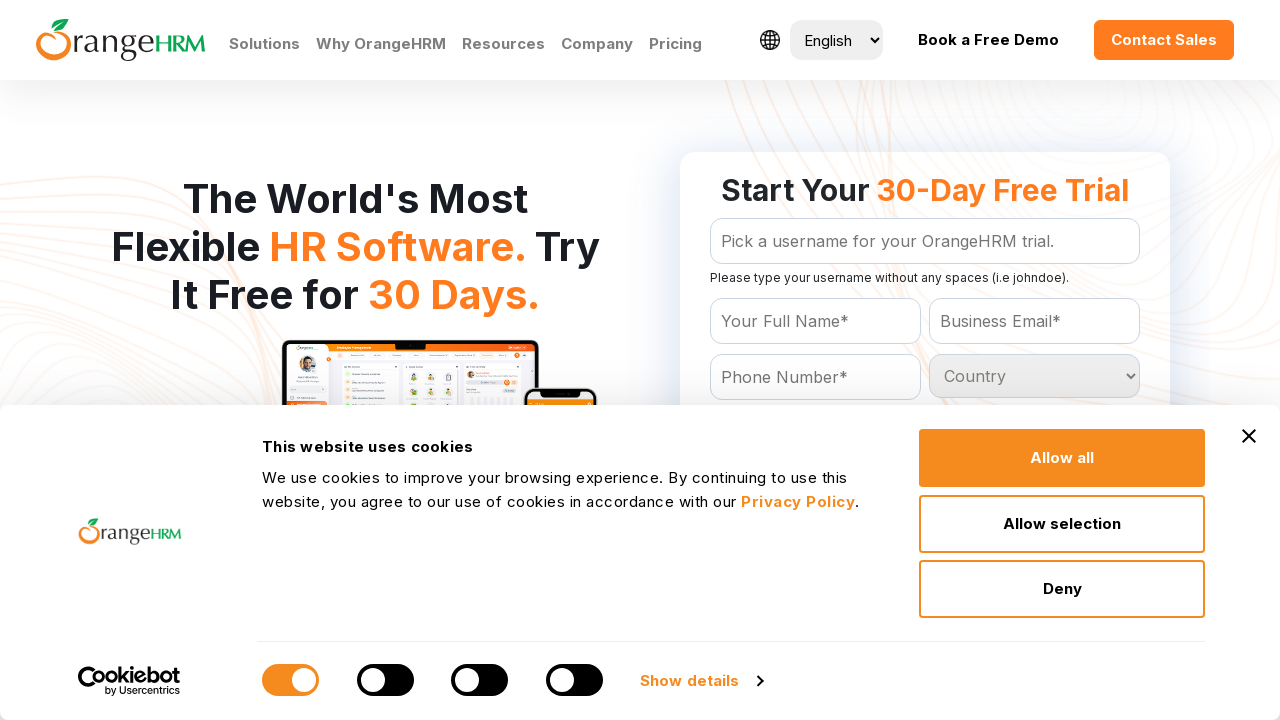

Retrieved option text: 'Liberia
	'
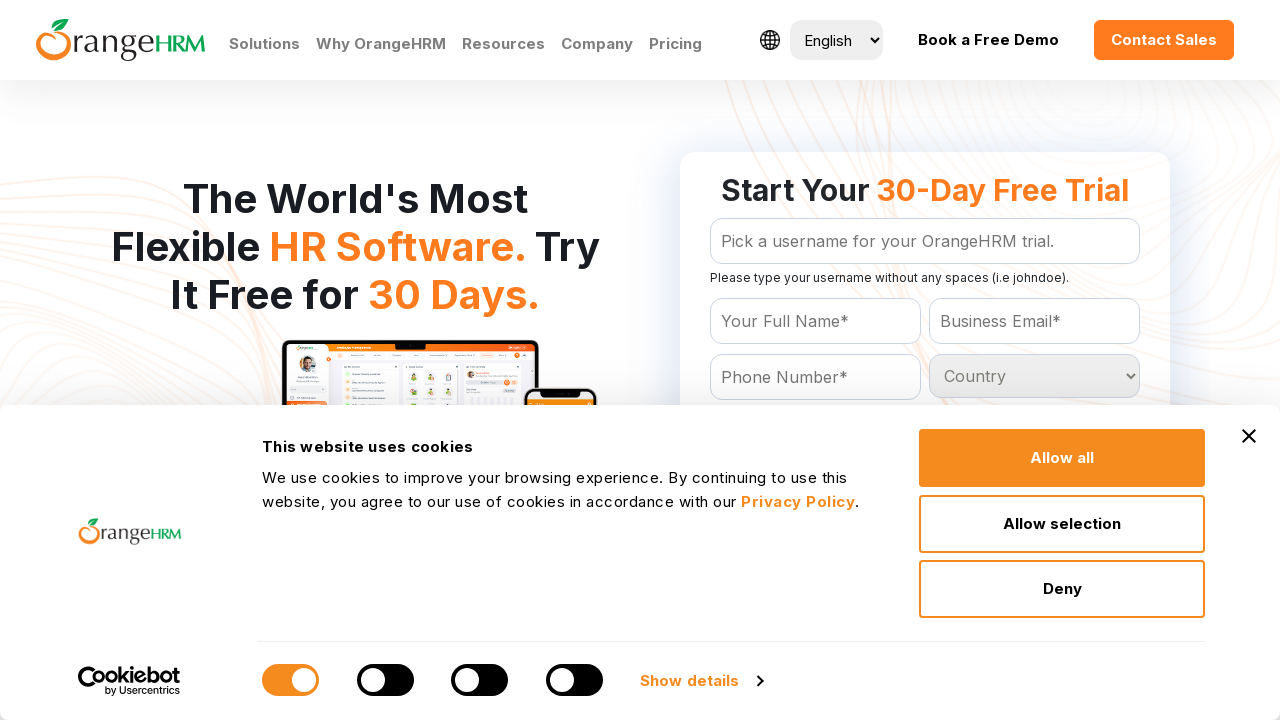

Retrieved option text: 'Libya
	'
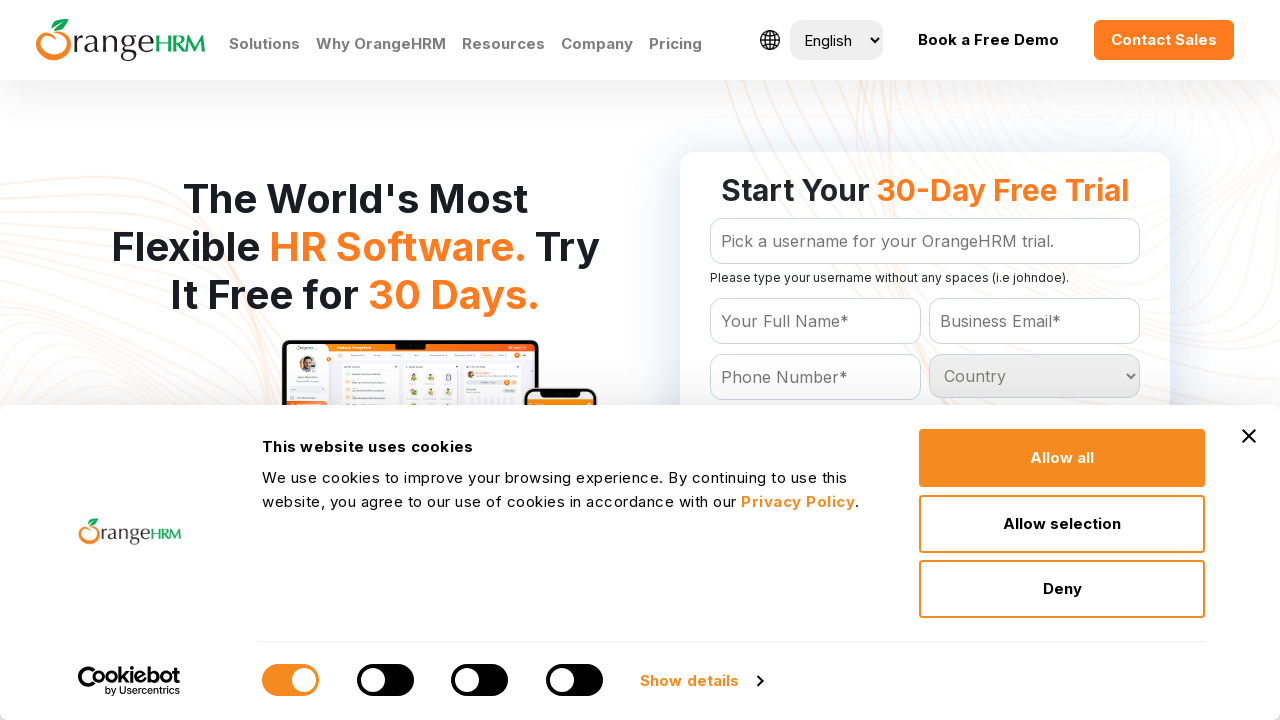

Retrieved option text: 'Liechtenstein
	'
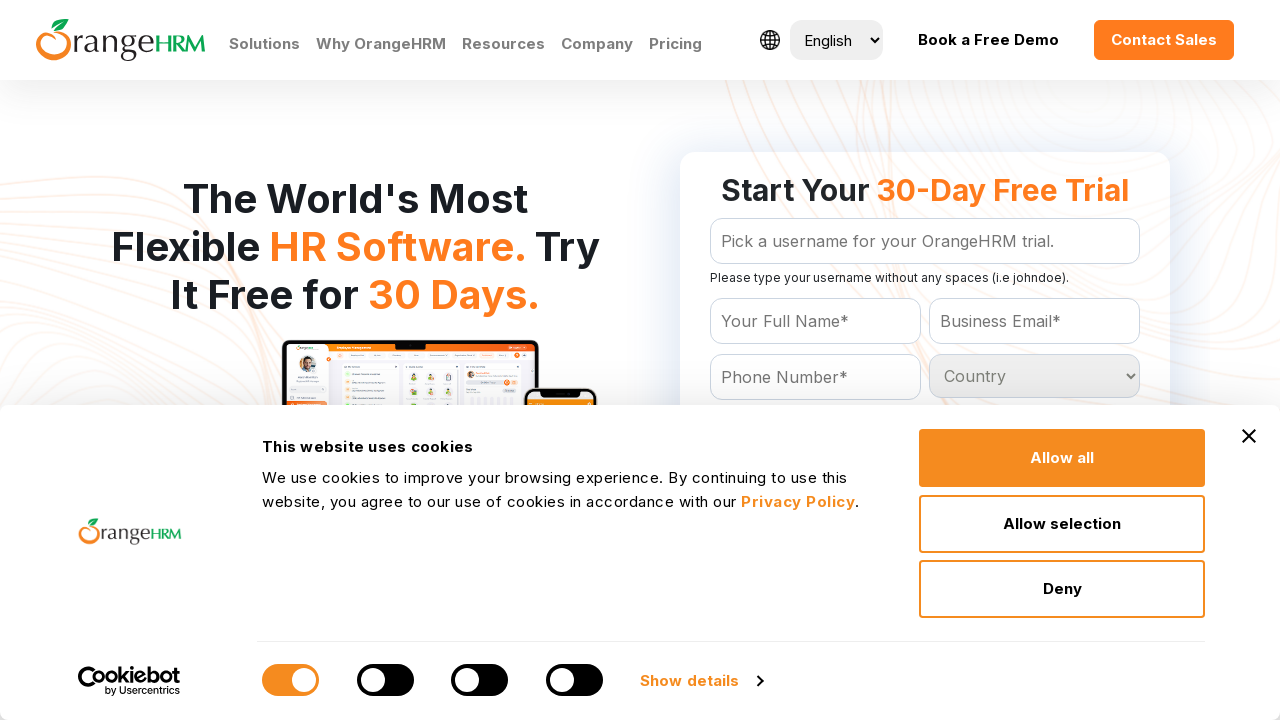

Retrieved option text: 'Lithuania
	'
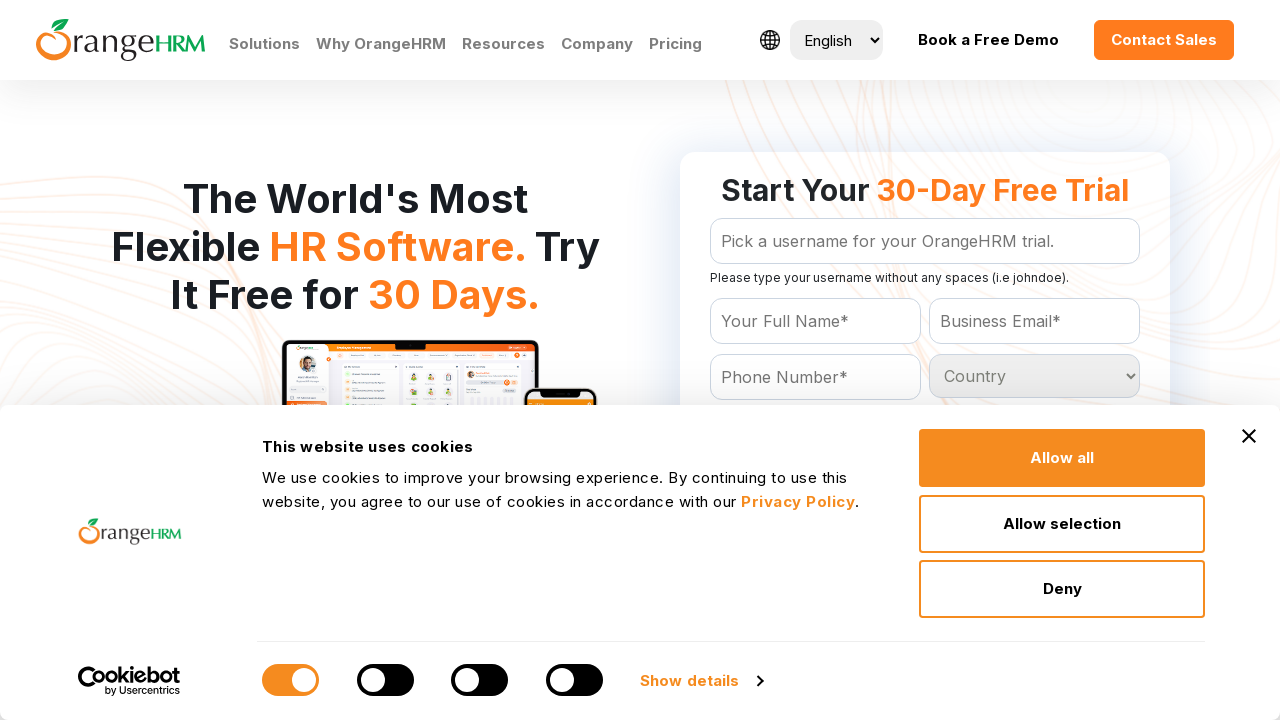

Retrieved option text: 'Luxembourg
	'
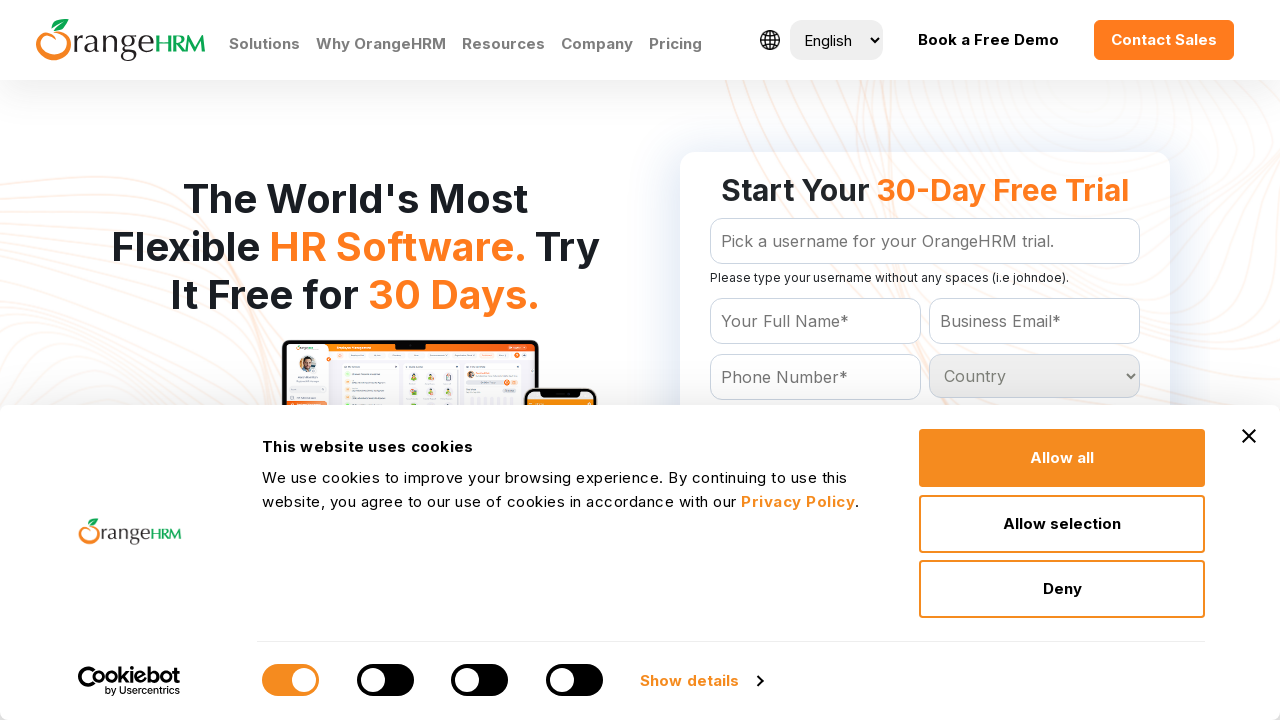

Retrieved option text: 'Macau
	'
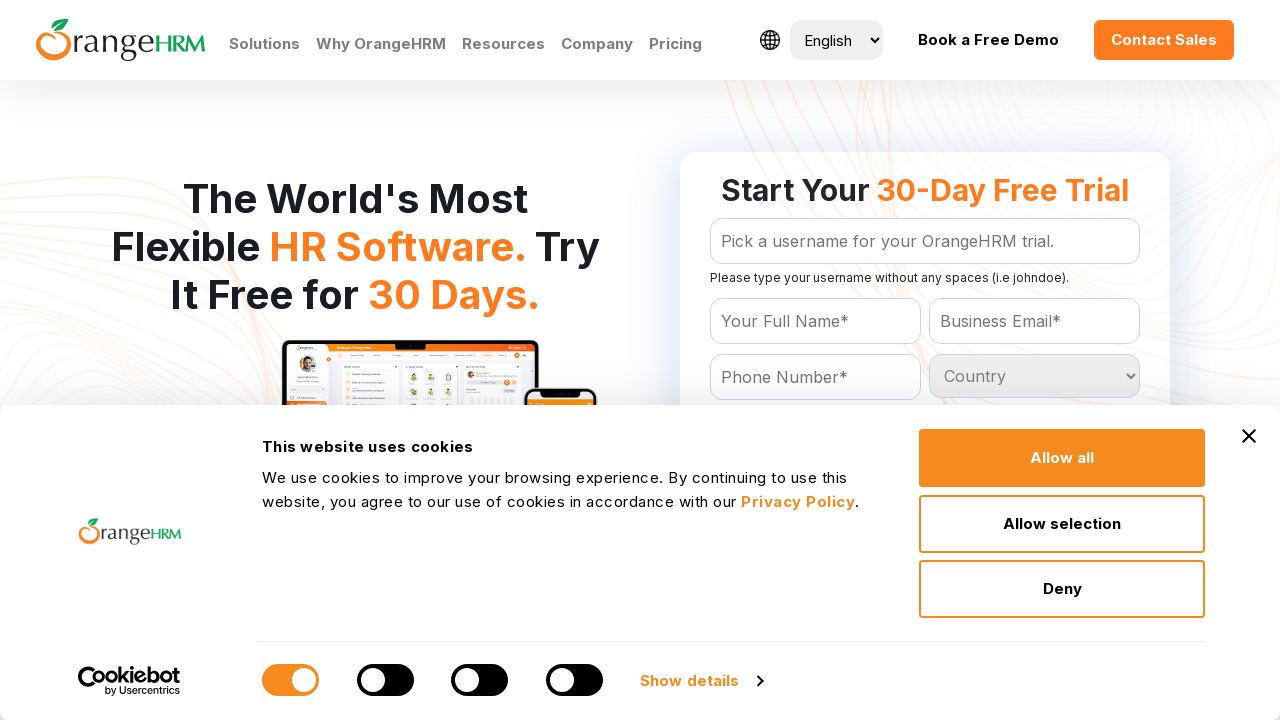

Retrieved option text: 'Macedonia
	'
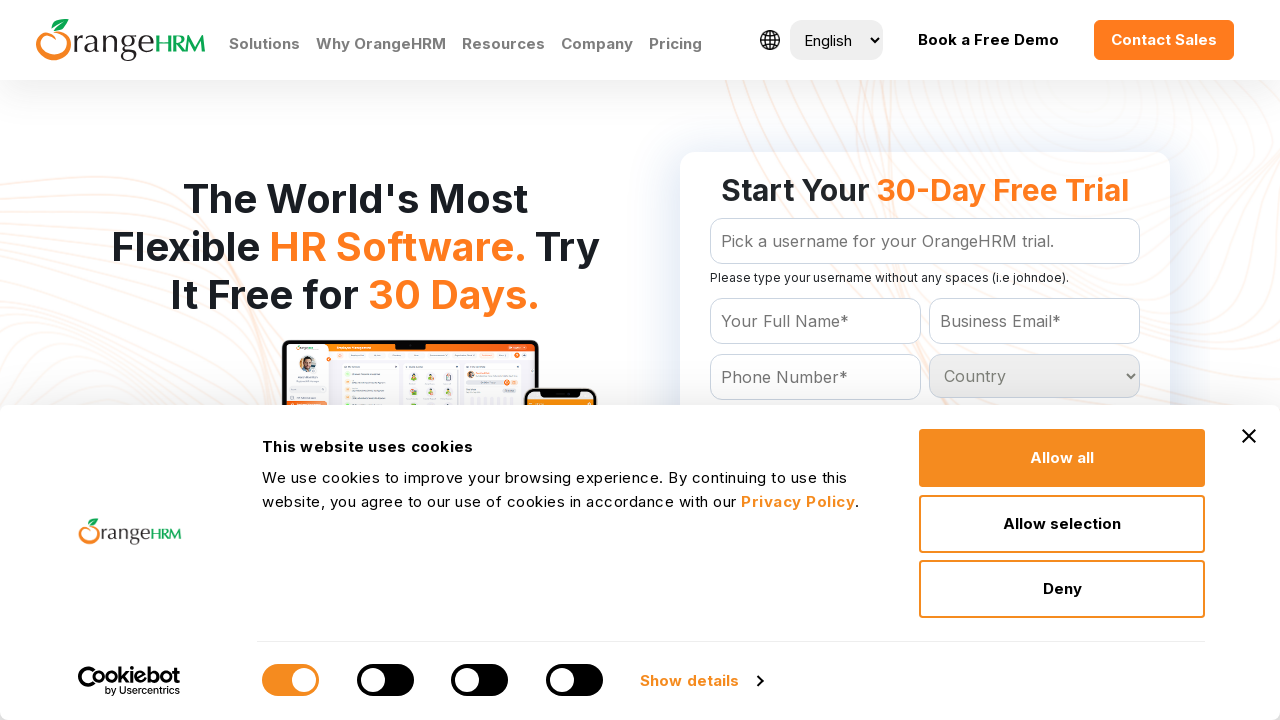

Retrieved option text: 'Madagascar
	'
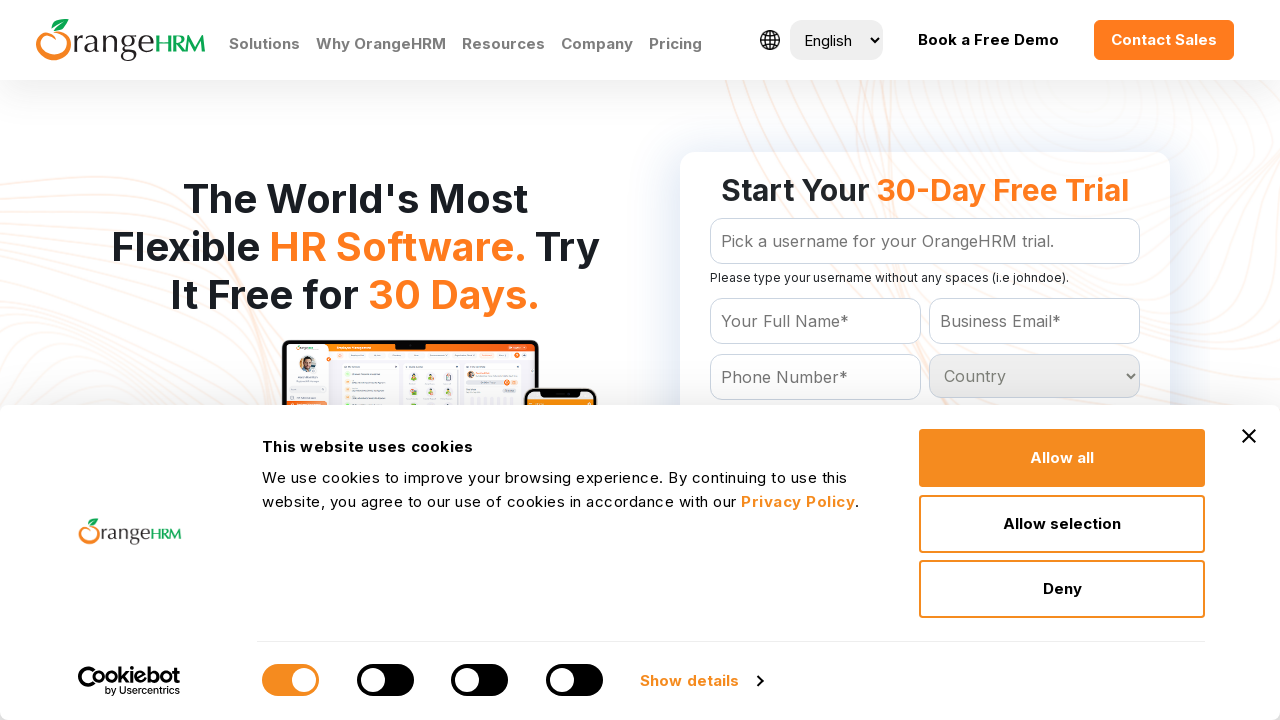

Retrieved option text: 'Malawi
	'
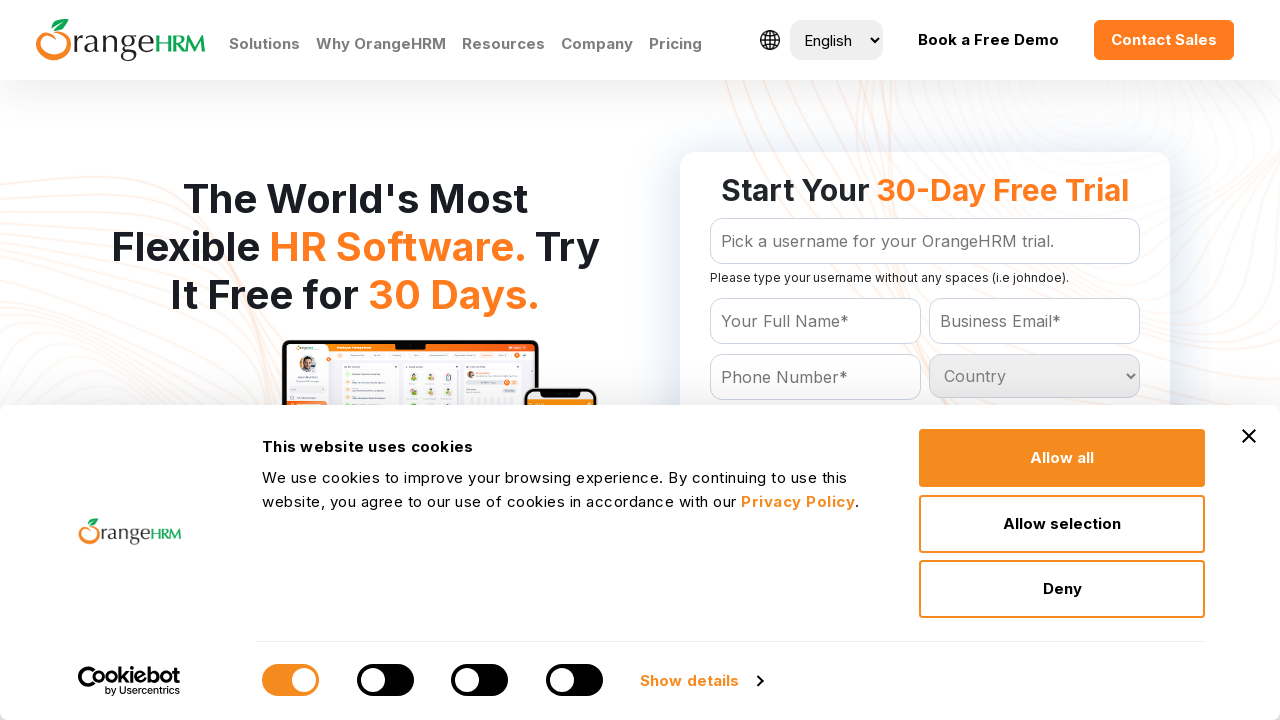

Retrieved option text: 'Malaysia
	'
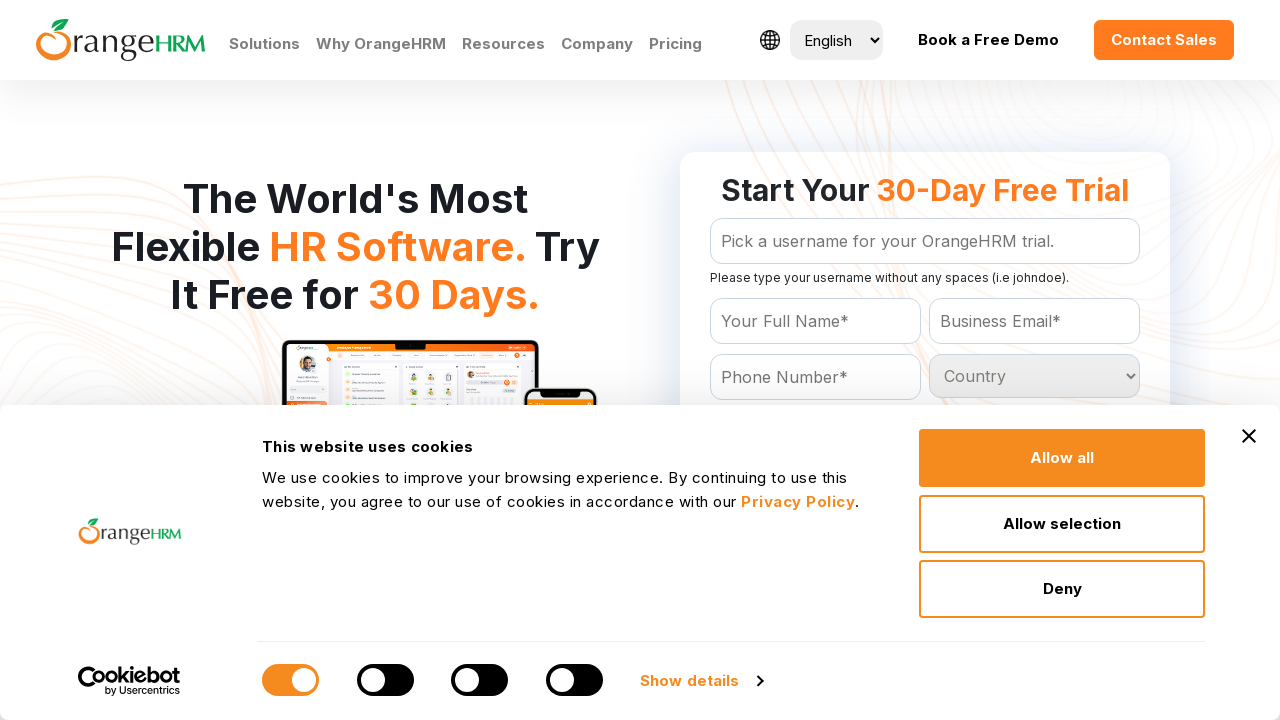

Retrieved option text: 'Maldives
	'
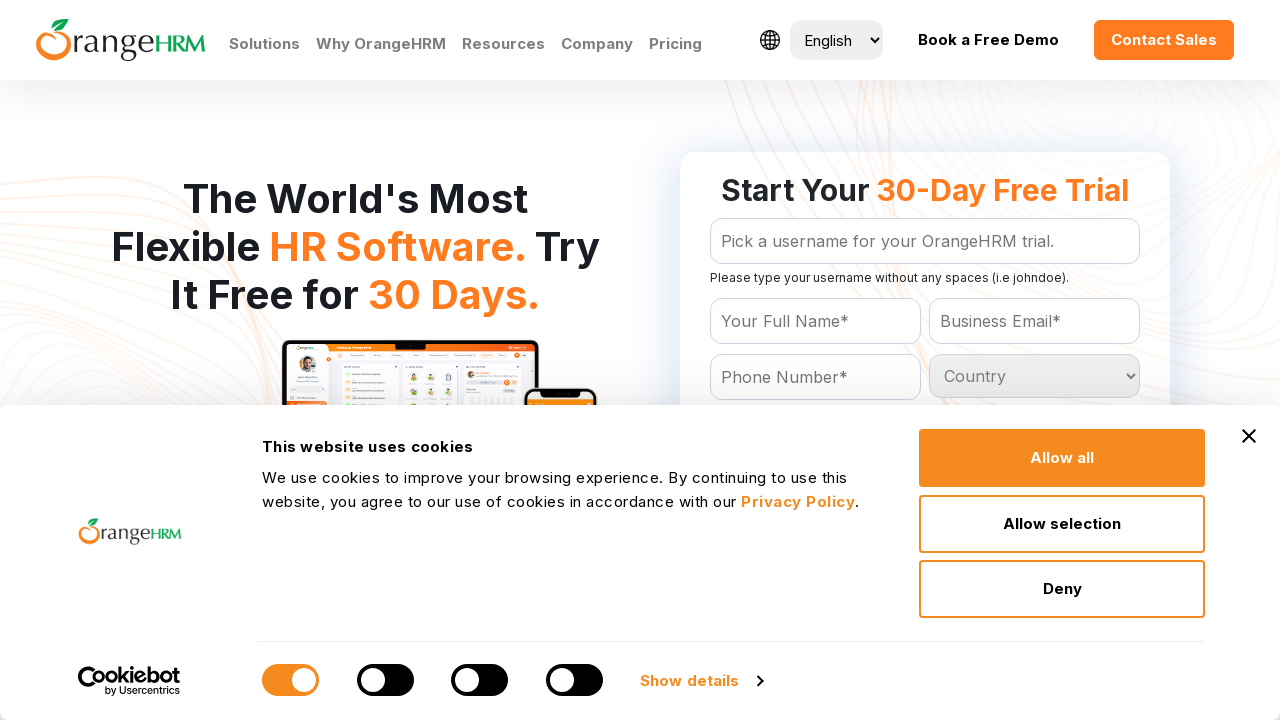

Retrieved option text: 'Mali
	'
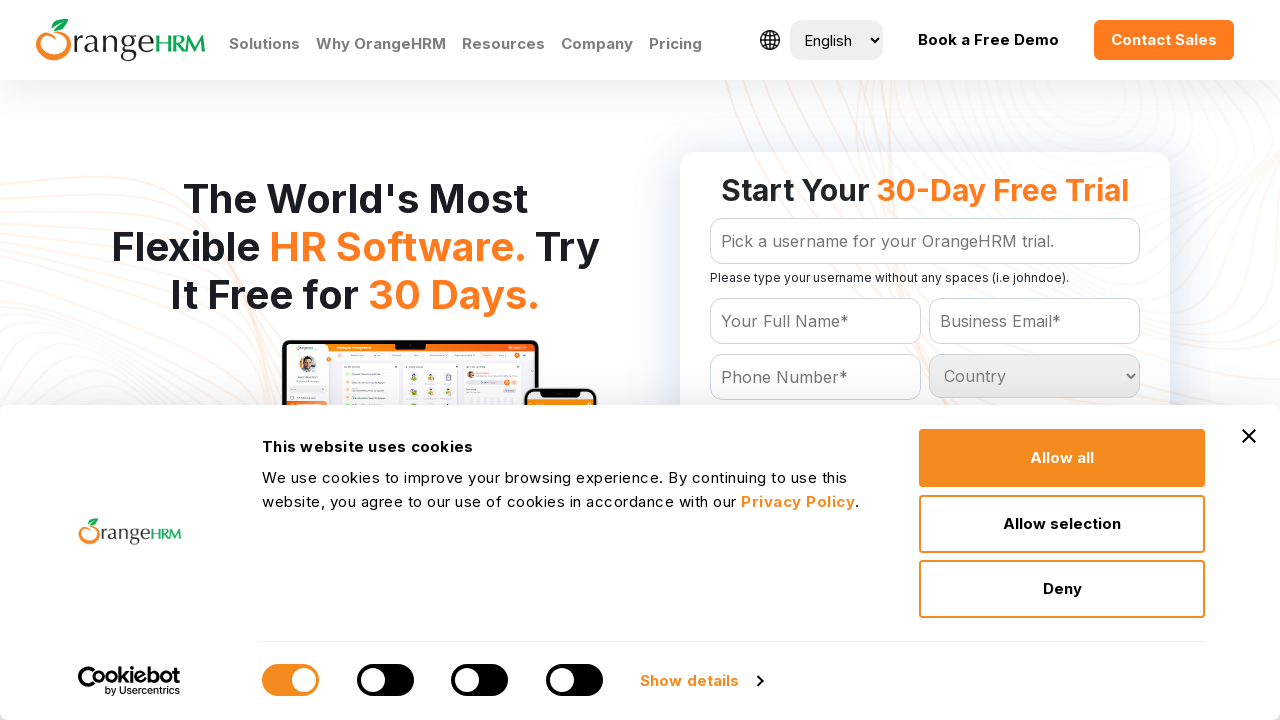

Retrieved option text: 'Malta
	'
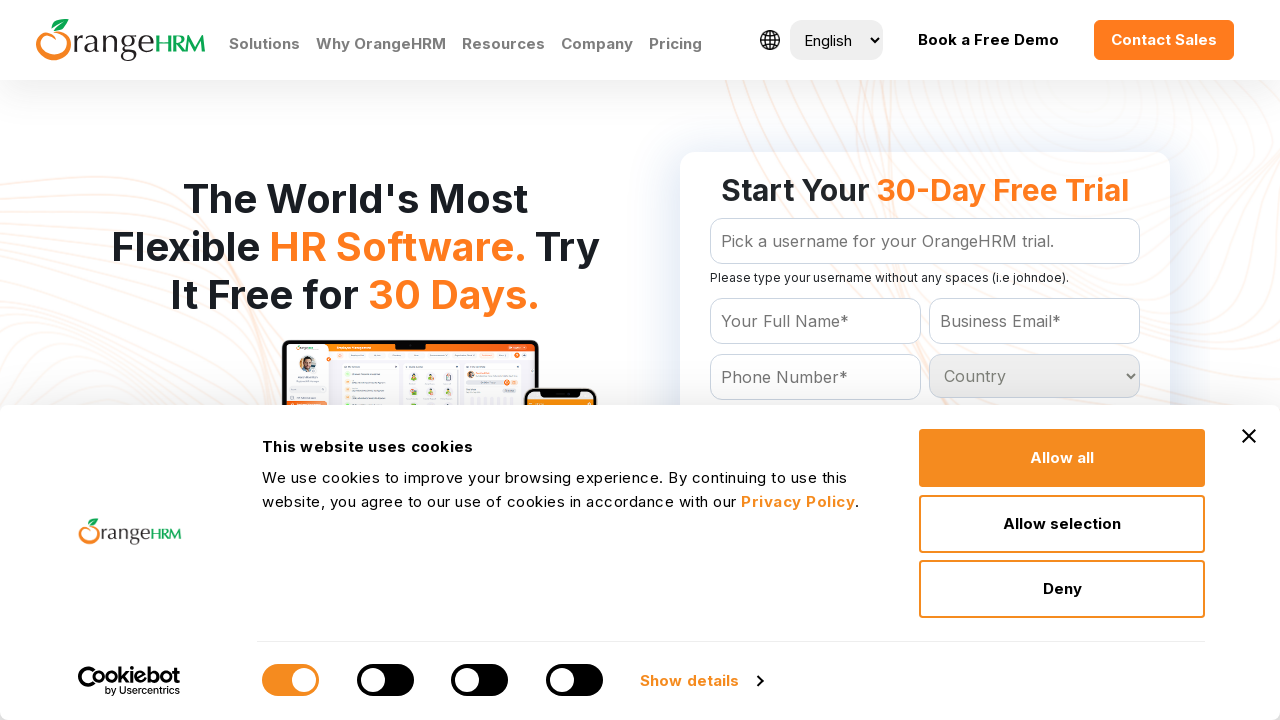

Retrieved option text: 'Marshall Islands
	'
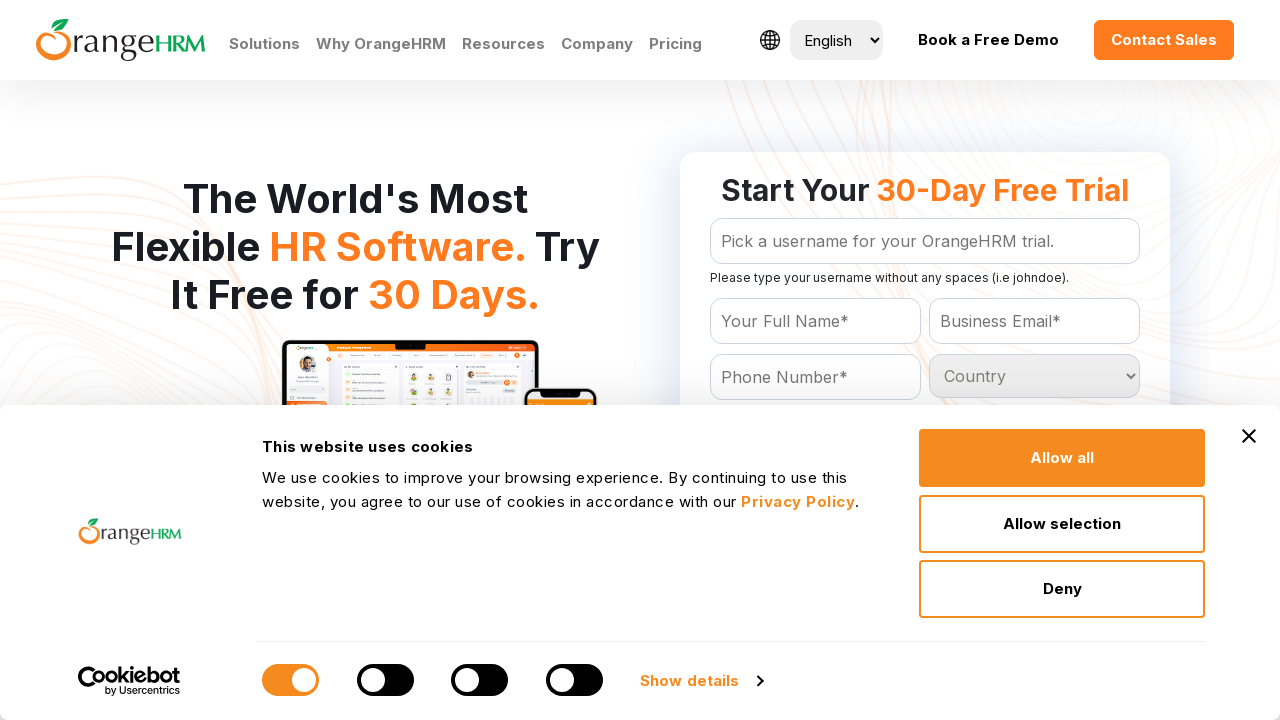

Retrieved option text: 'Martinique
	'
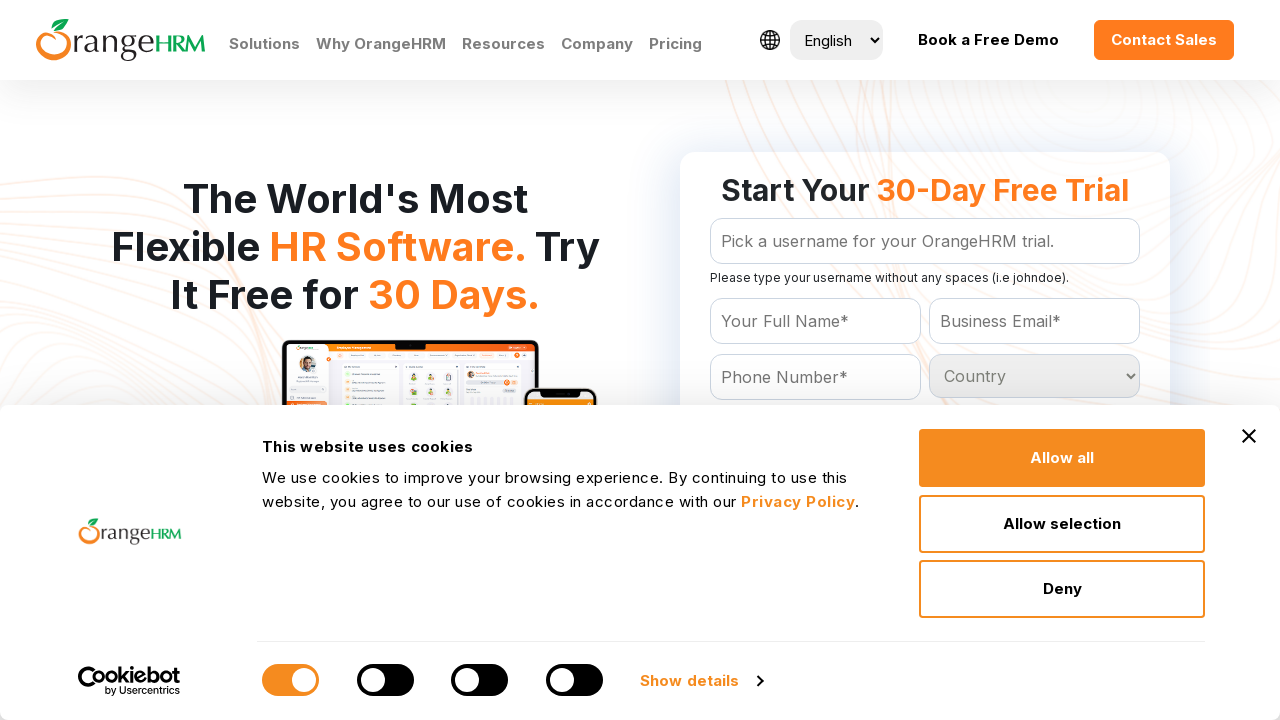

Retrieved option text: 'Mauritania
	'
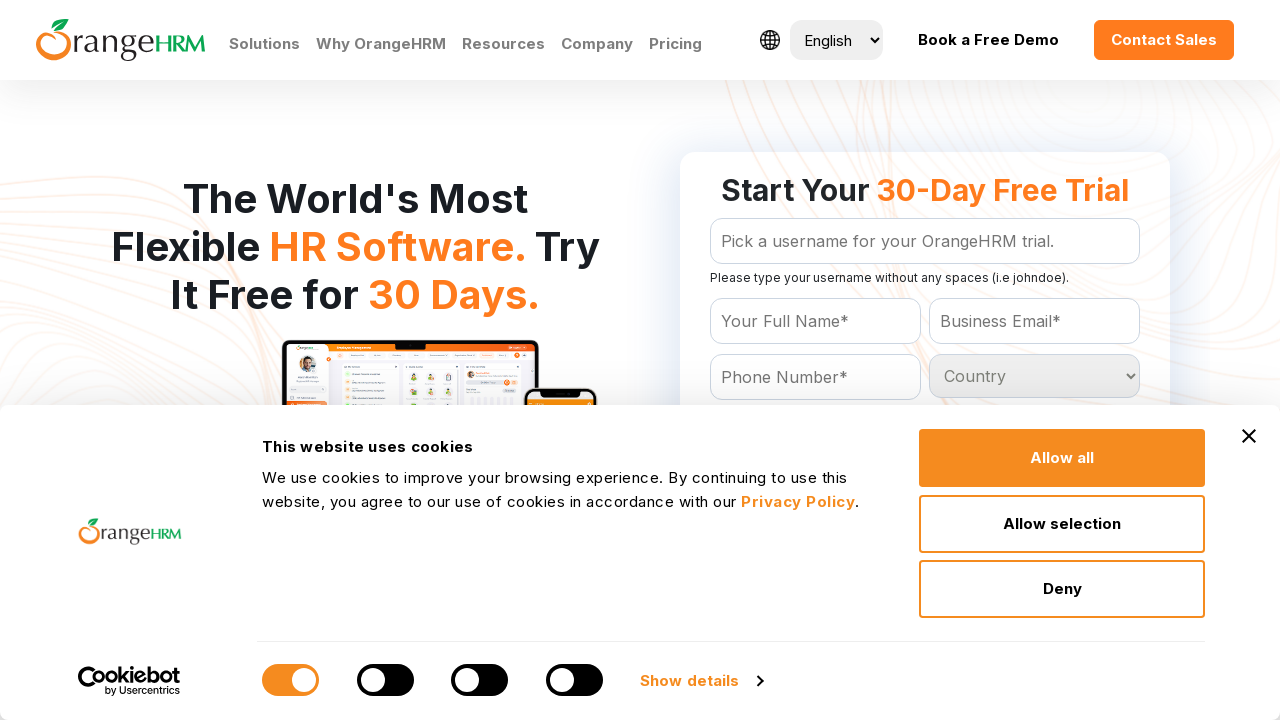

Retrieved option text: 'Mauritius
	'
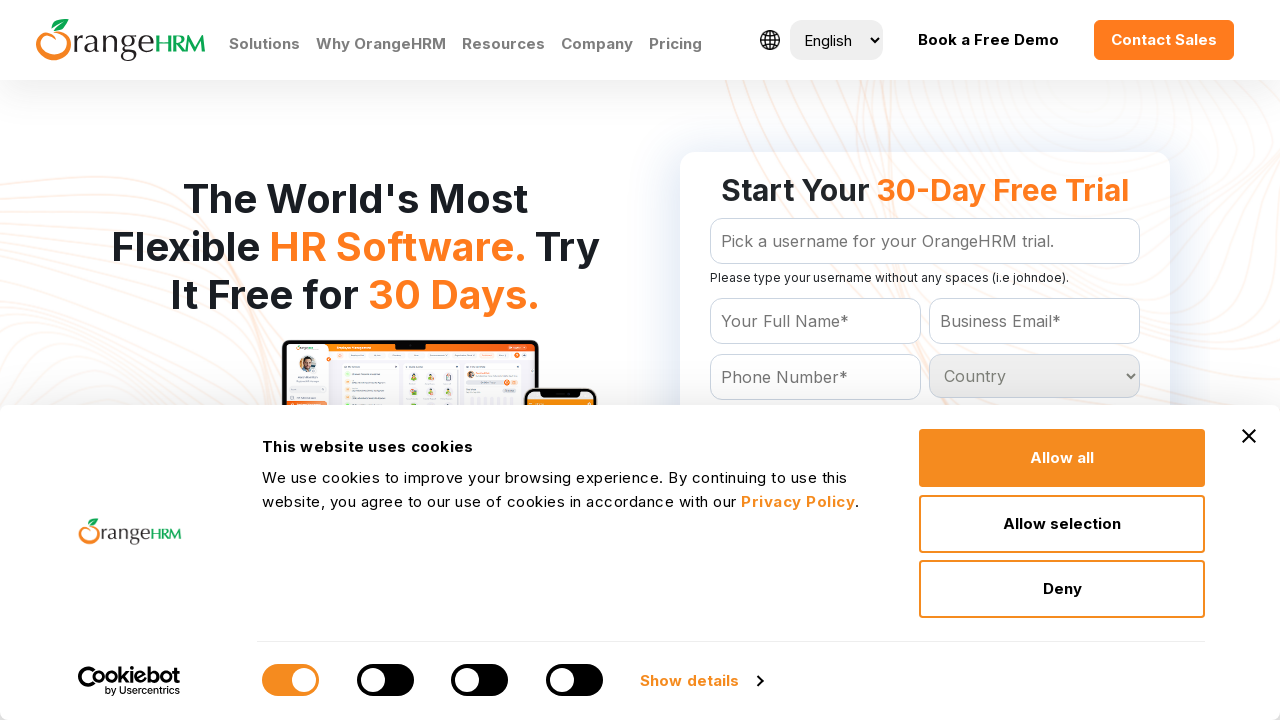

Retrieved option text: 'Mayotte
	'
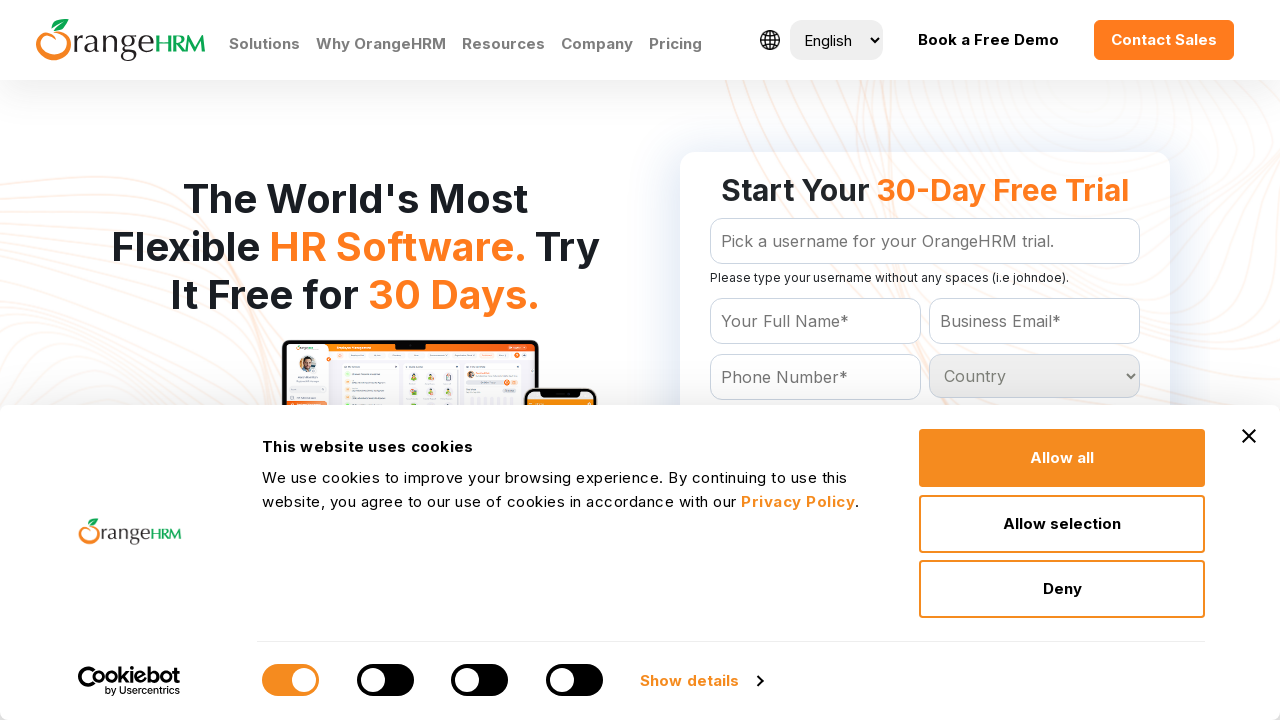

Retrieved option text: 'Mexico
	'
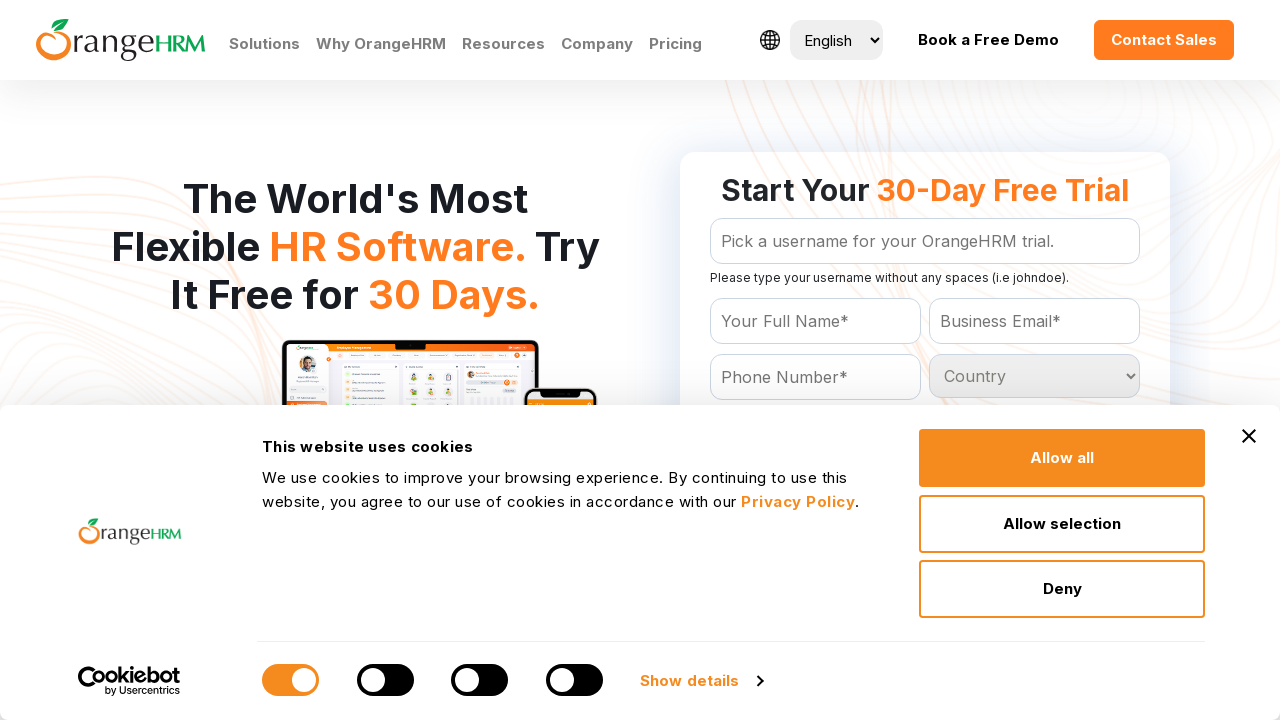

Retrieved option text: 'Moldova
	'
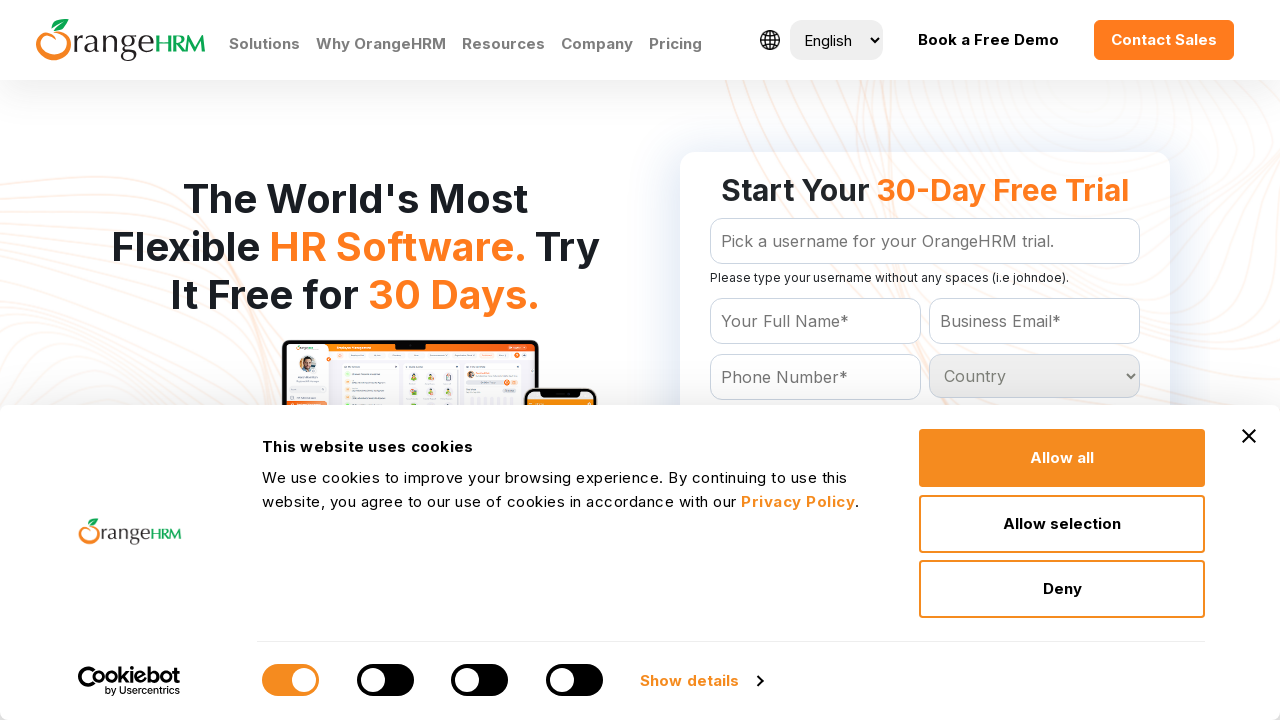

Retrieved option text: 'Monaco
	'
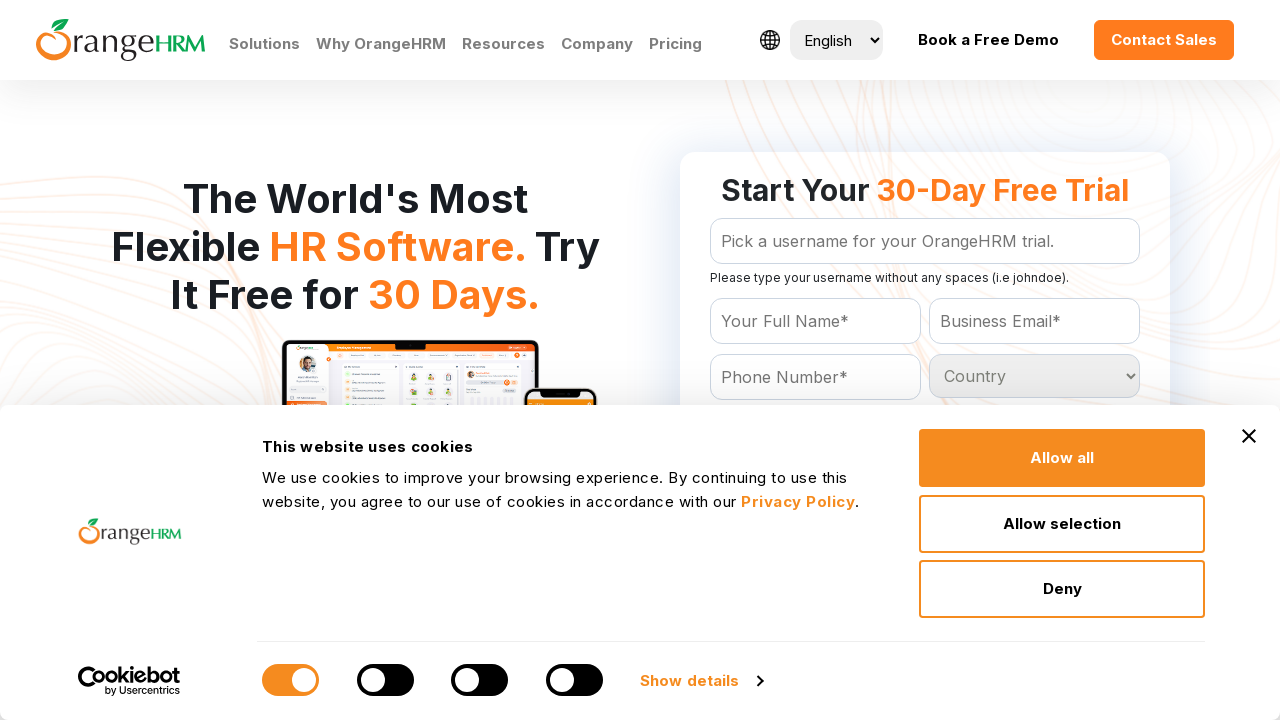

Retrieved option text: 'Montenegro
	'
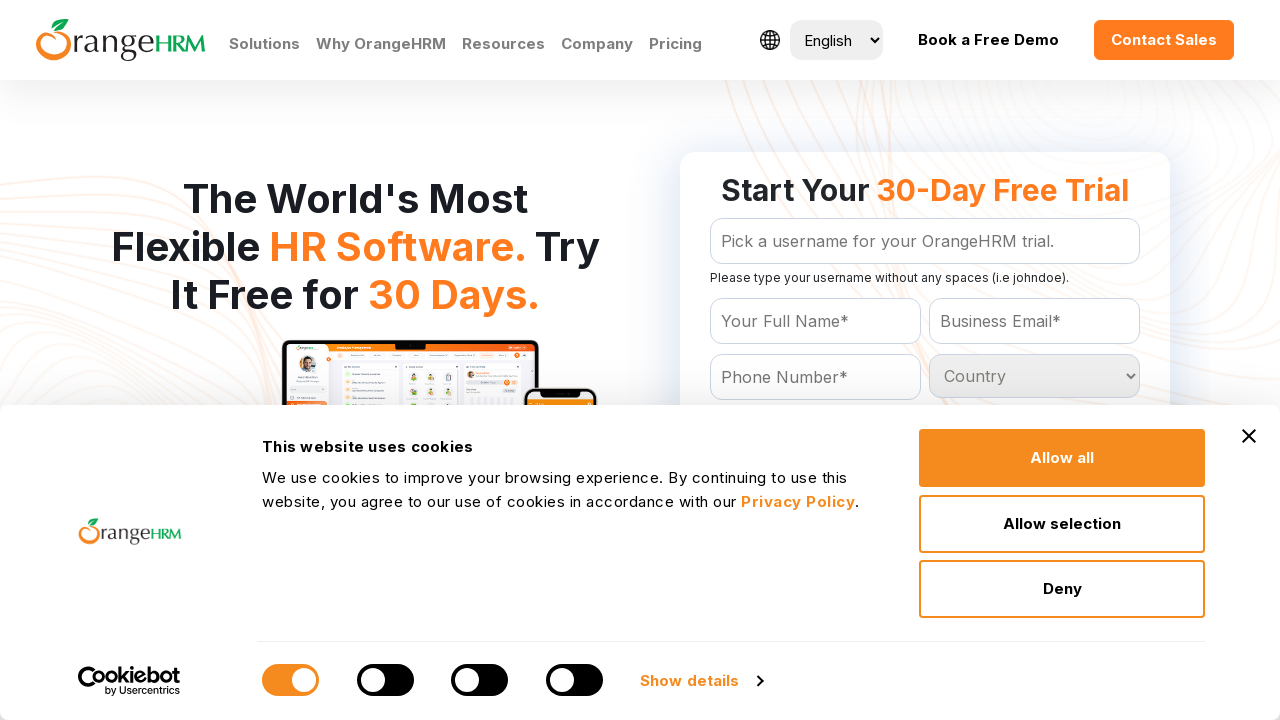

Retrieved option text: 'Mongolia
	'
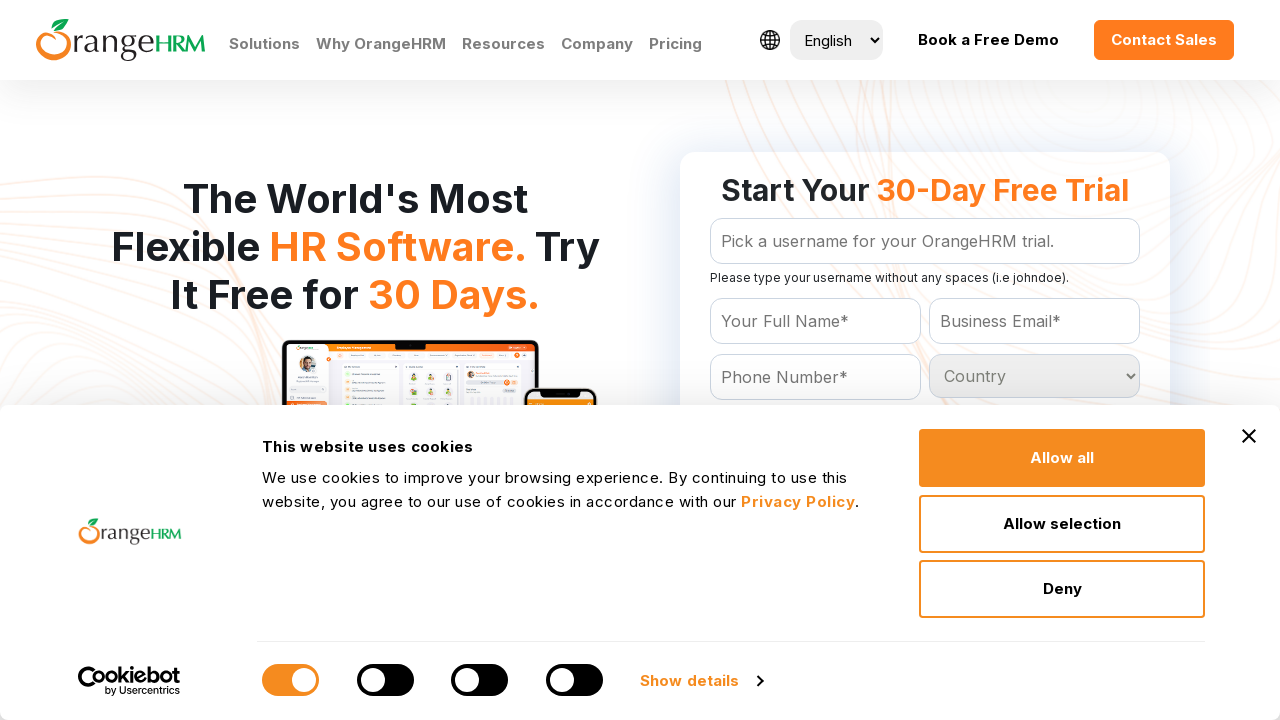

Retrieved option text: 'Morocco
	'
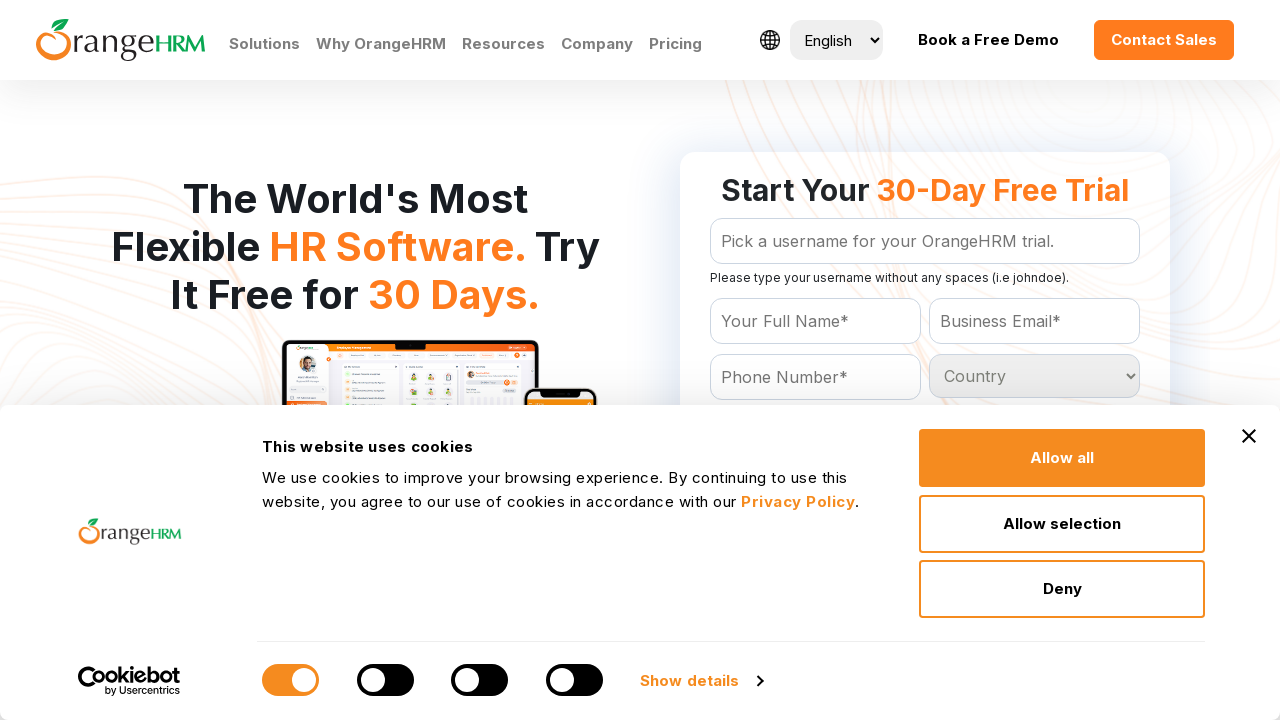

Retrieved option text: 'Mozambique
	'
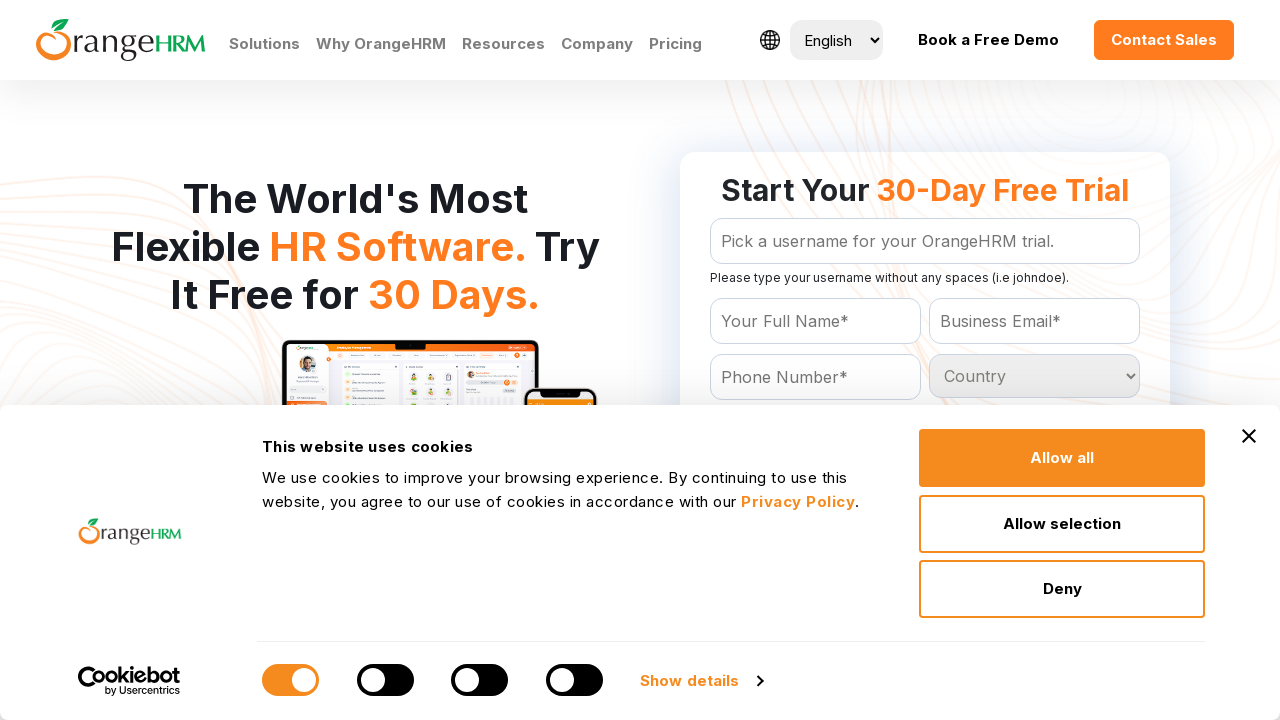

Retrieved option text: 'Myanmar
	'
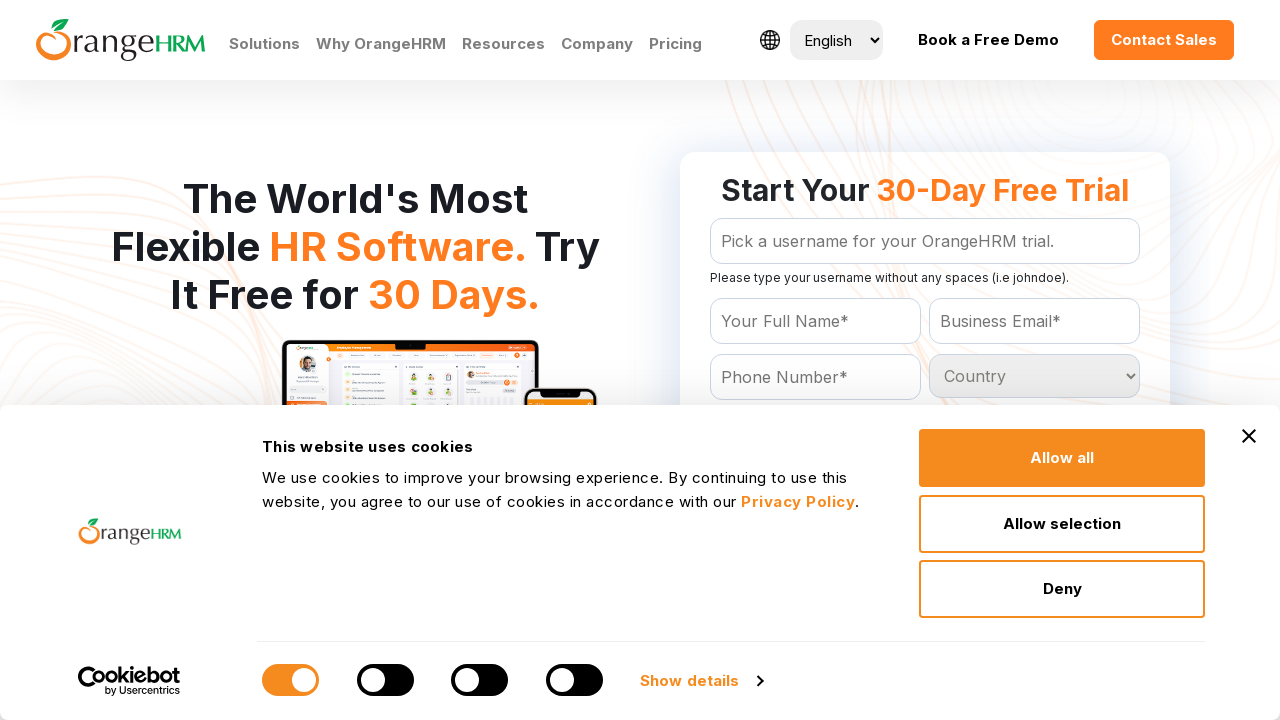

Retrieved option text: 'Namibia
	'
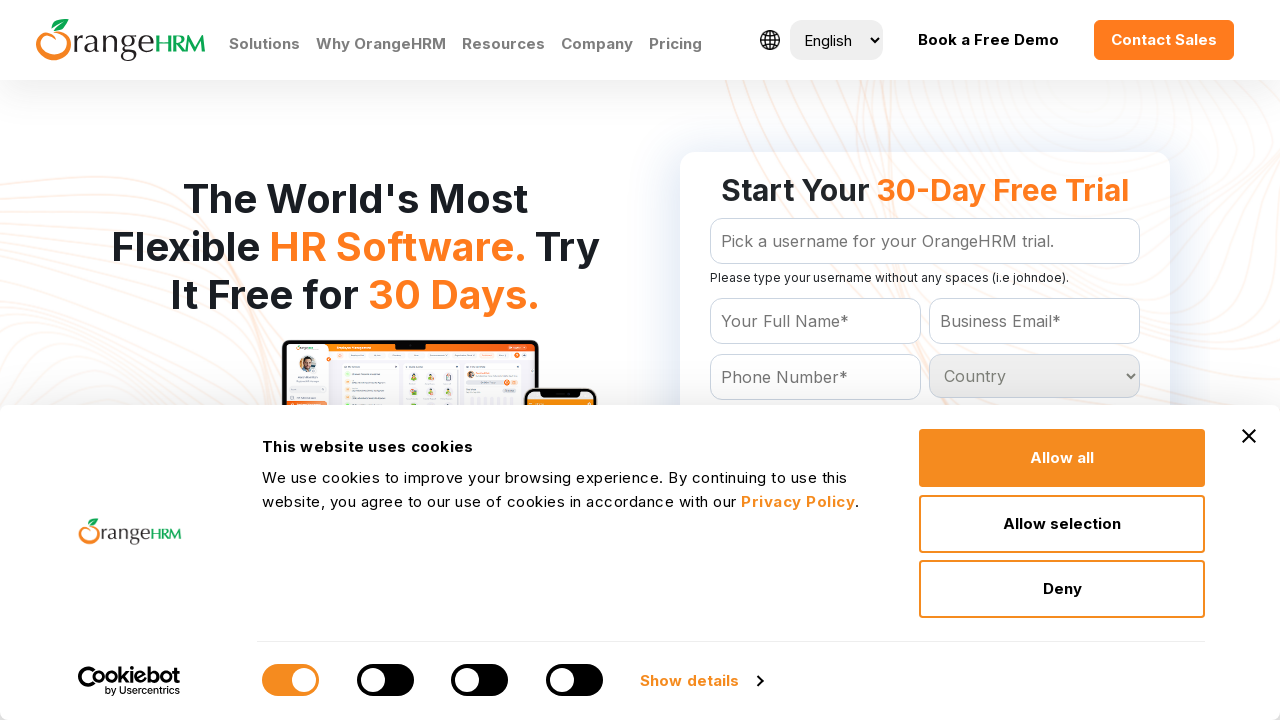

Retrieved option text: 'Nauru
	'
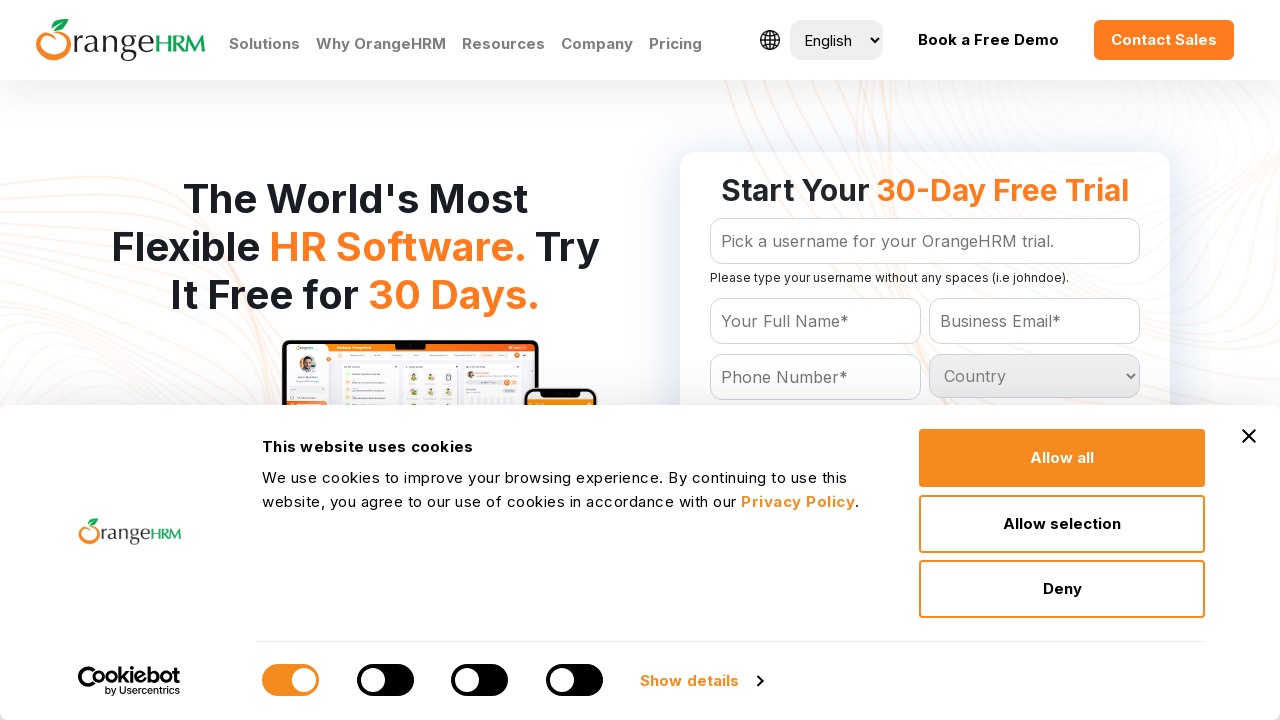

Retrieved option text: 'Nepal
	'
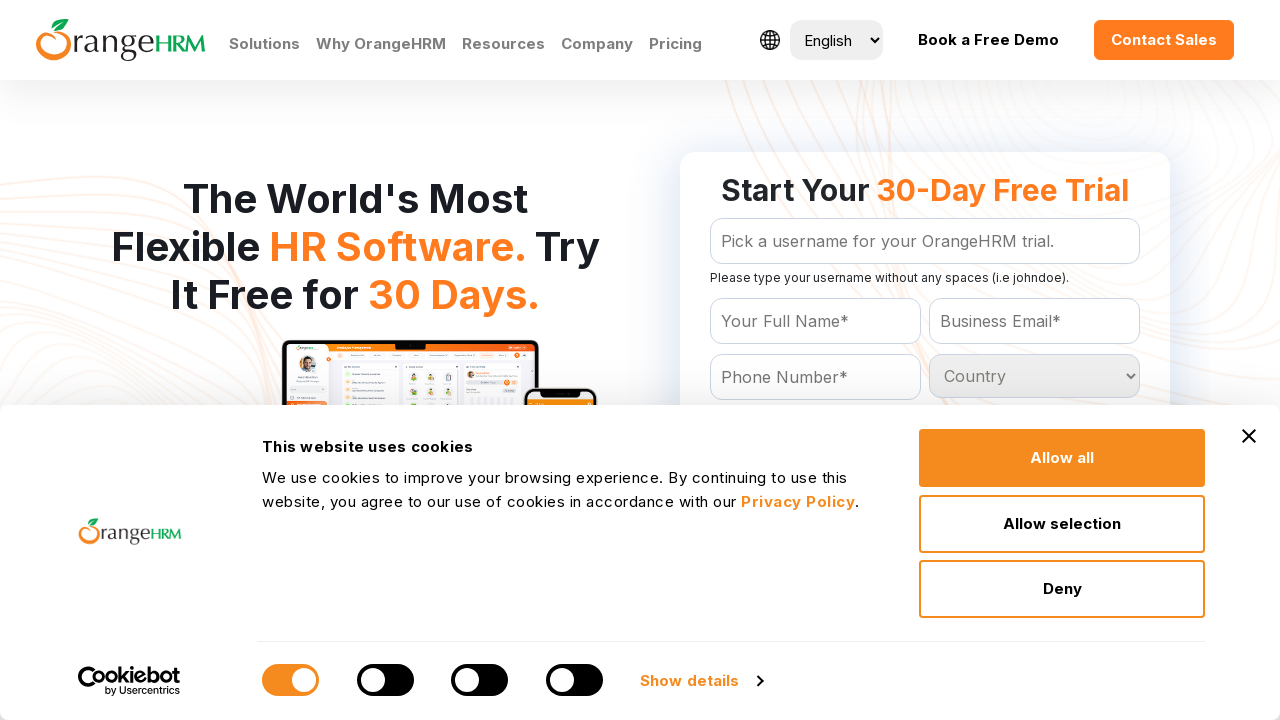

Retrieved option text: 'Netherlands
	'
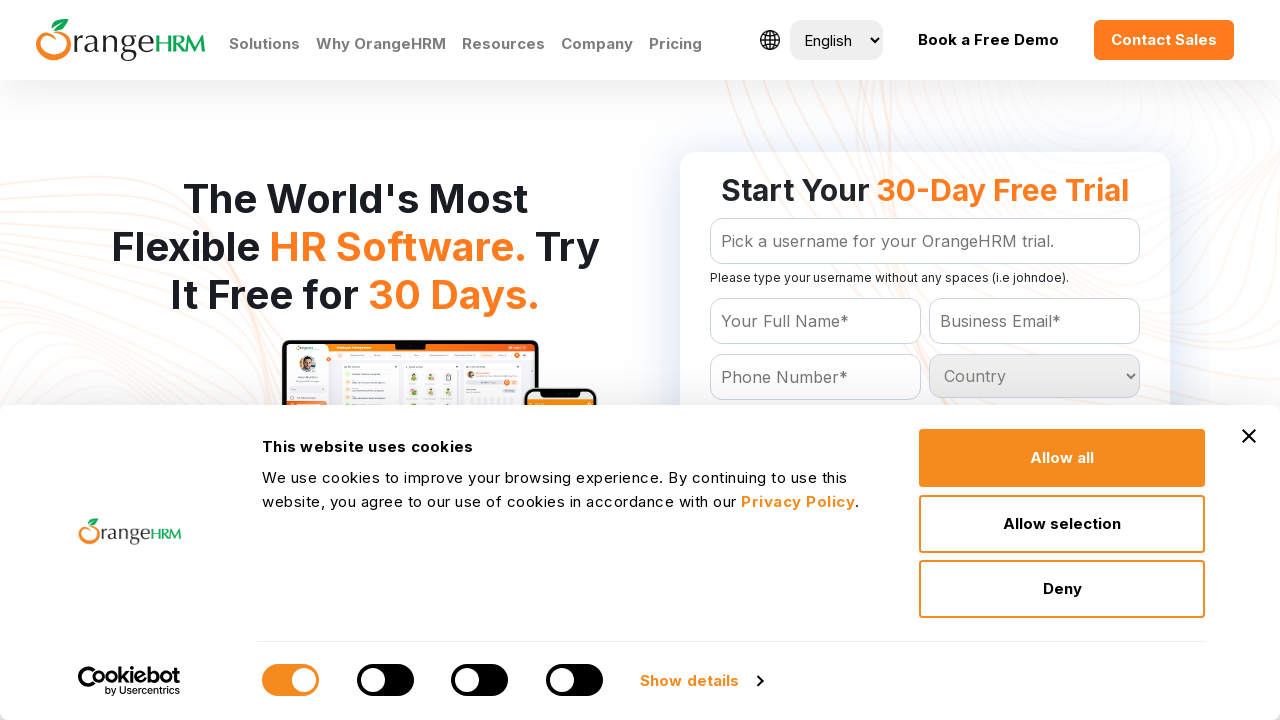

Retrieved option text: 'Netherlands Antilles
	'
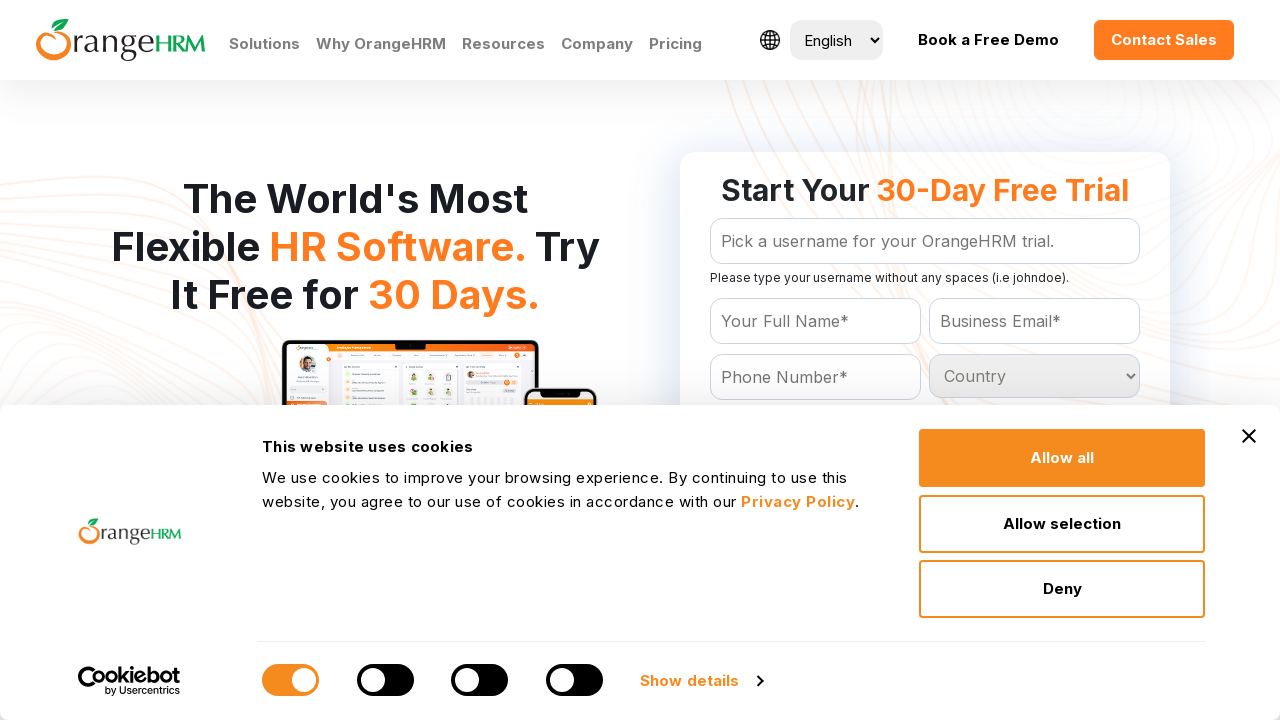

Retrieved option text: 'New Caledonia
	'
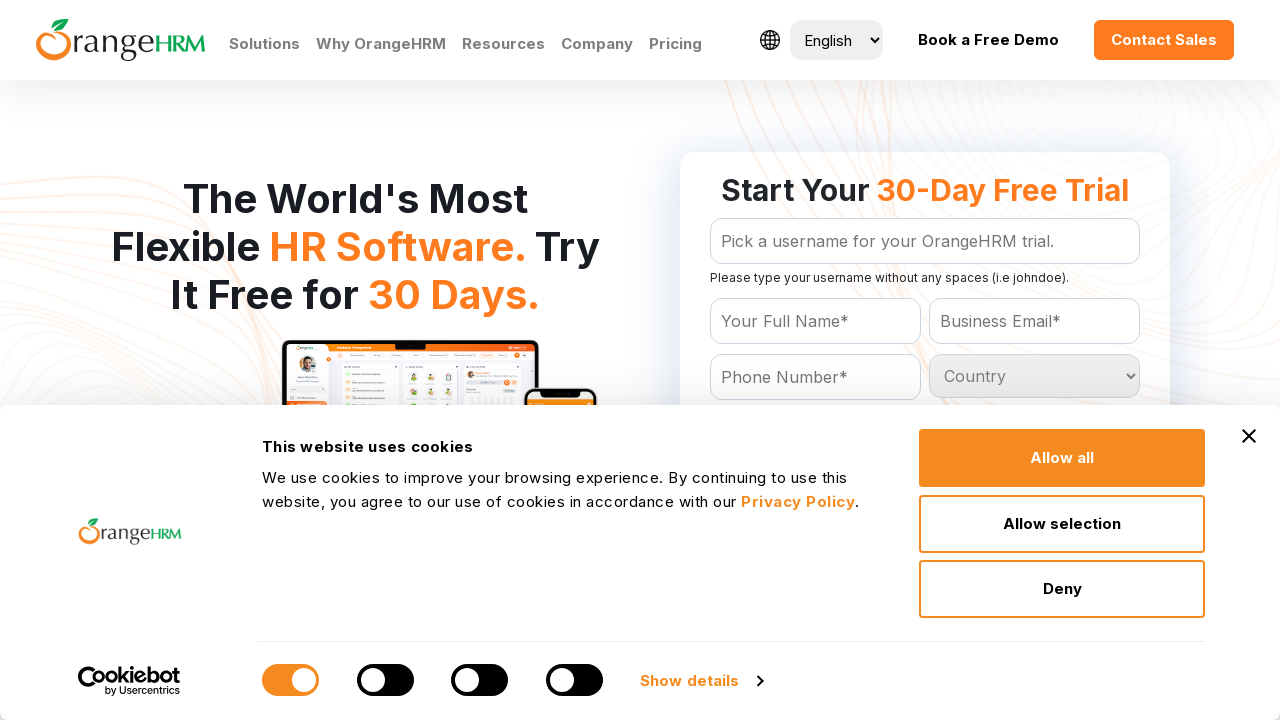

Retrieved option text: 'New Zealand
	'
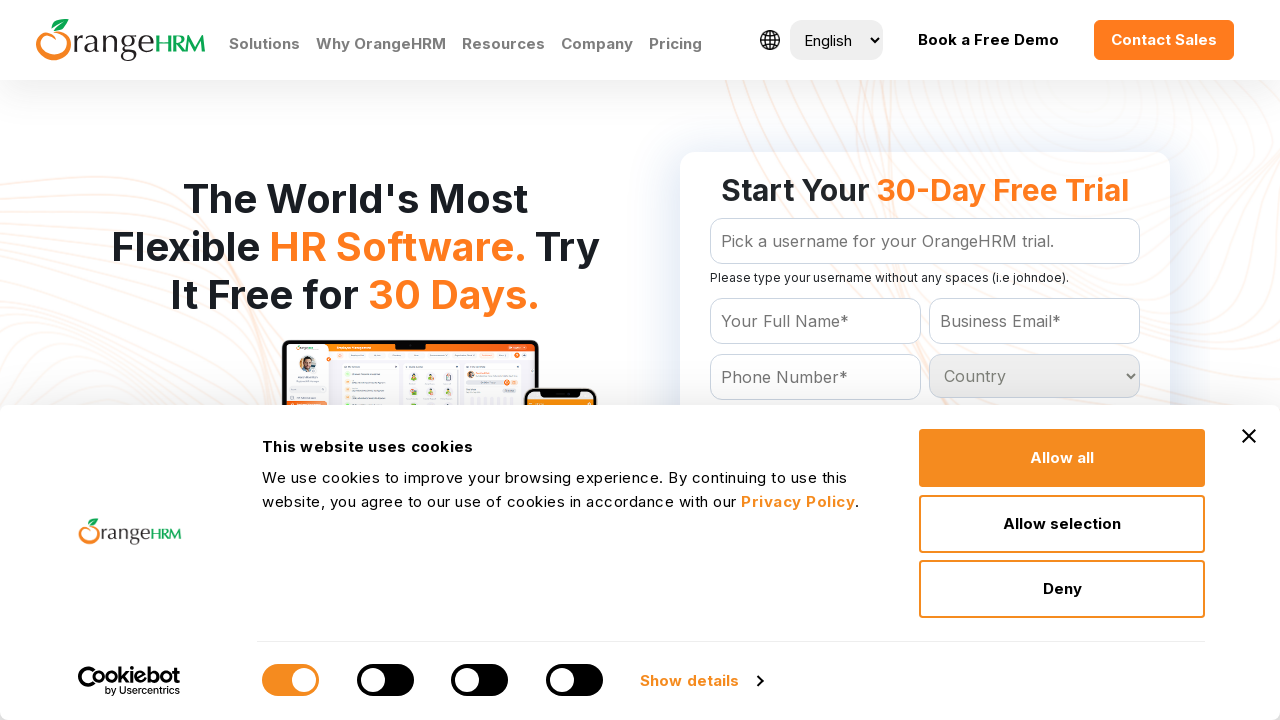

Retrieved option text: 'Nicaragua
	'
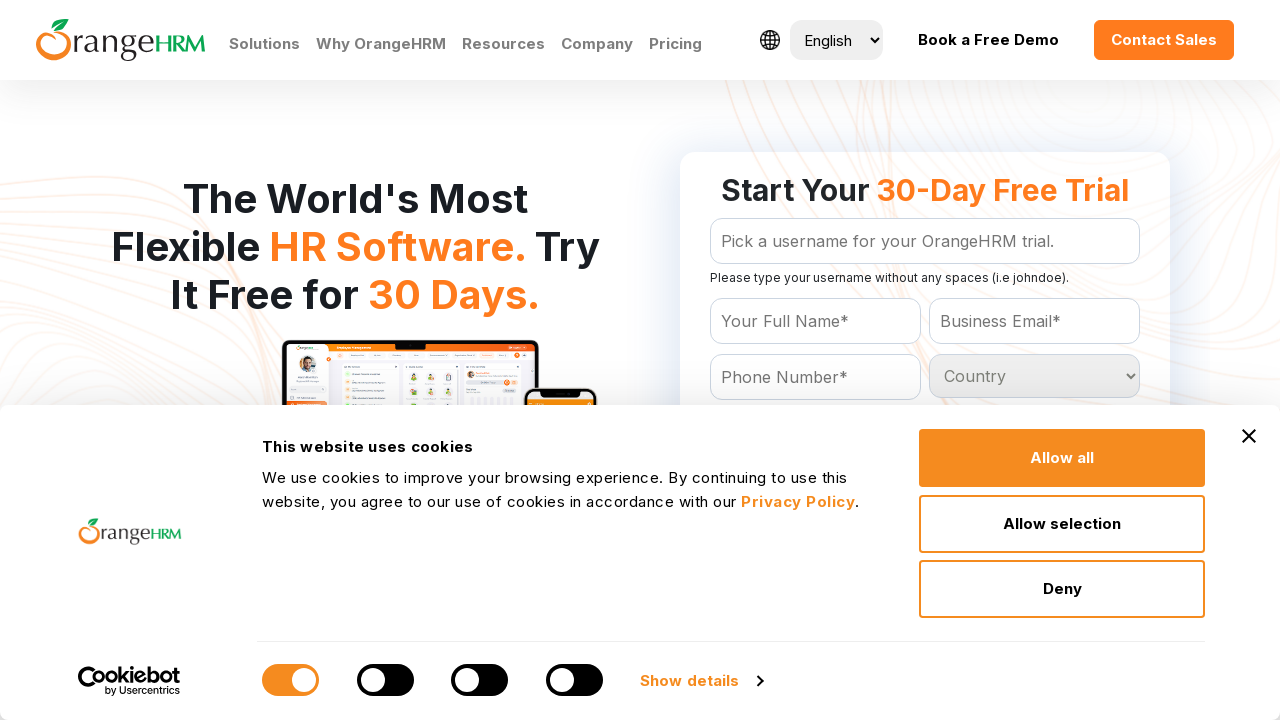

Retrieved option text: 'Niger
	'
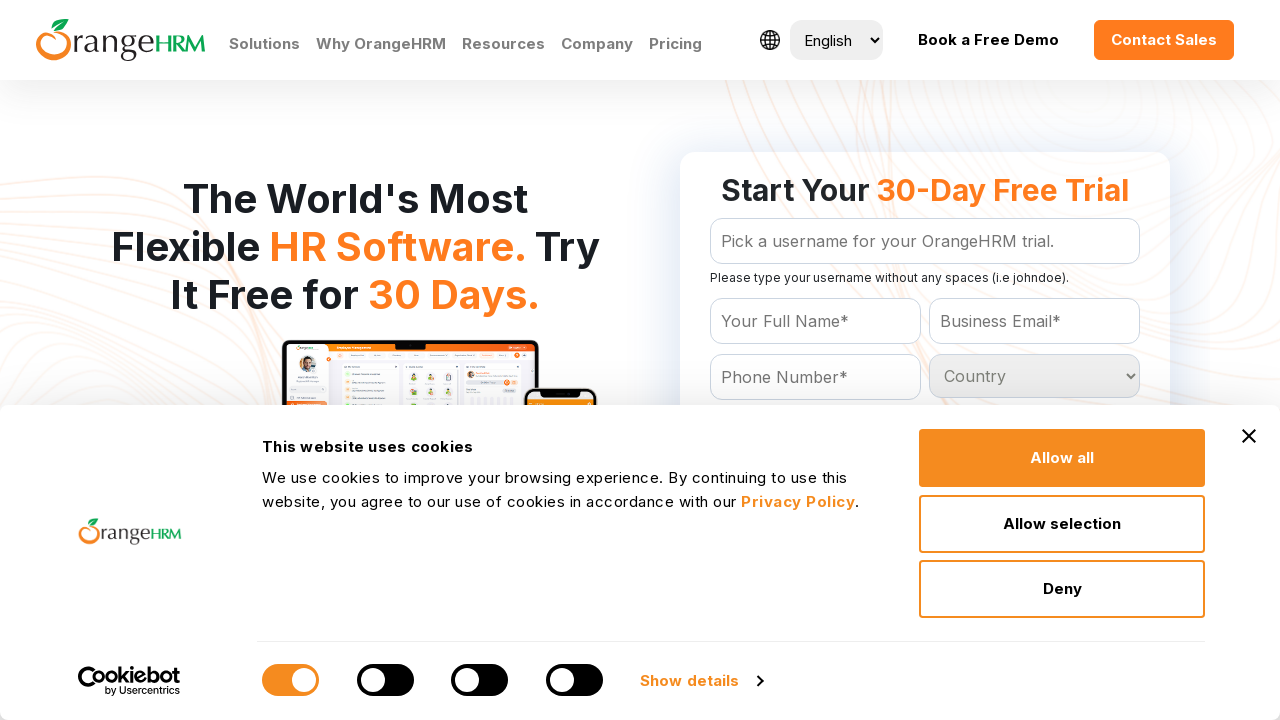

Retrieved option text: 'Nigeria
	'
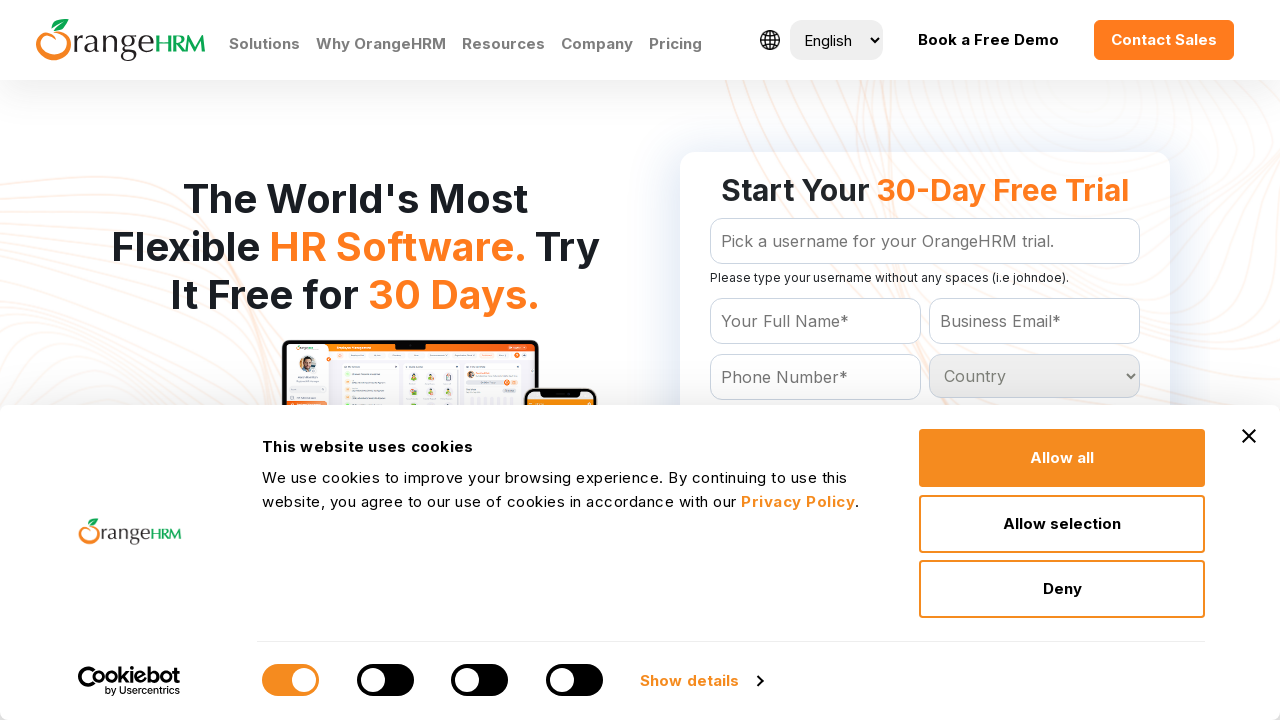

Retrieved option text: 'Niue
	'
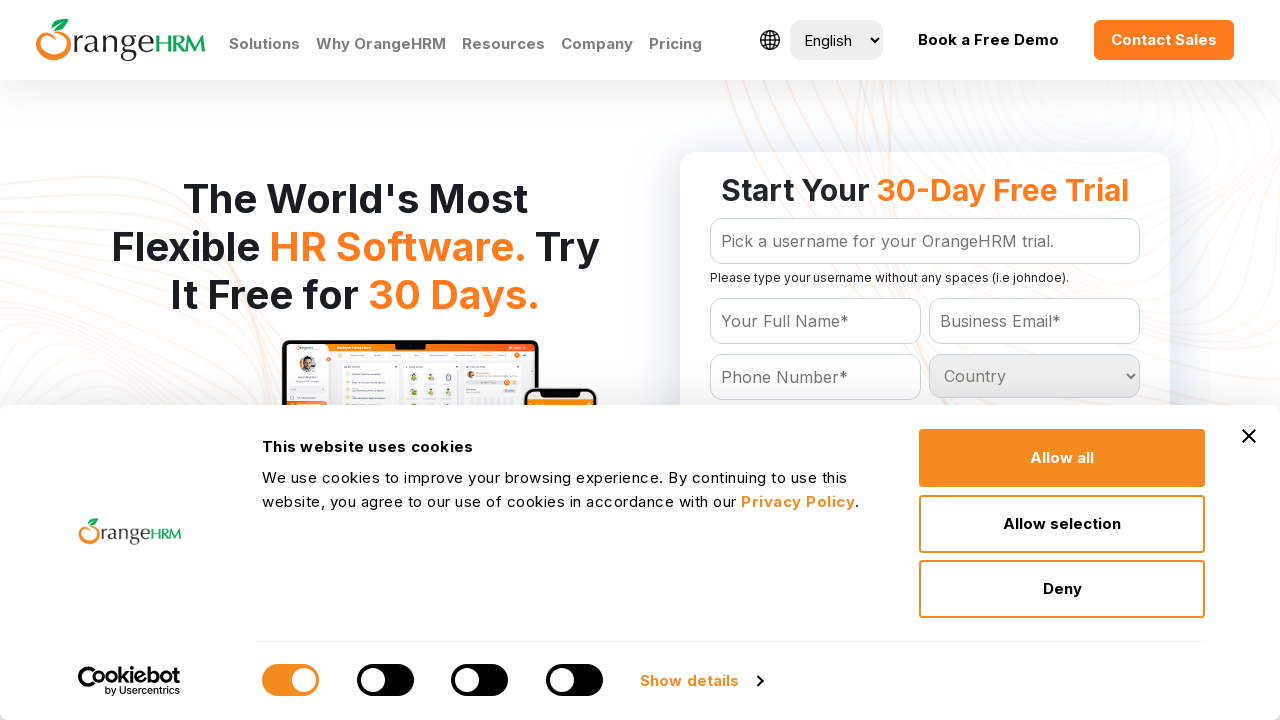

Retrieved option text: 'Norfolk Island
	'
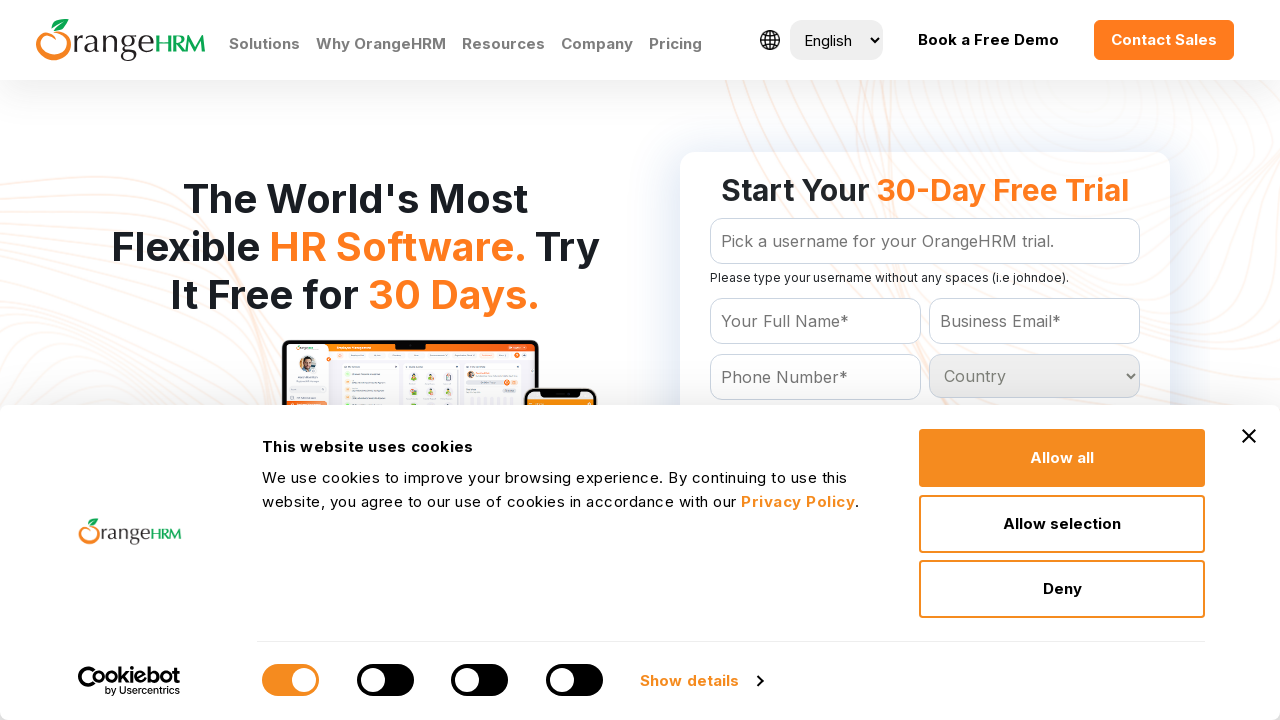

Retrieved option text: 'Northern Mariana Islands
	'
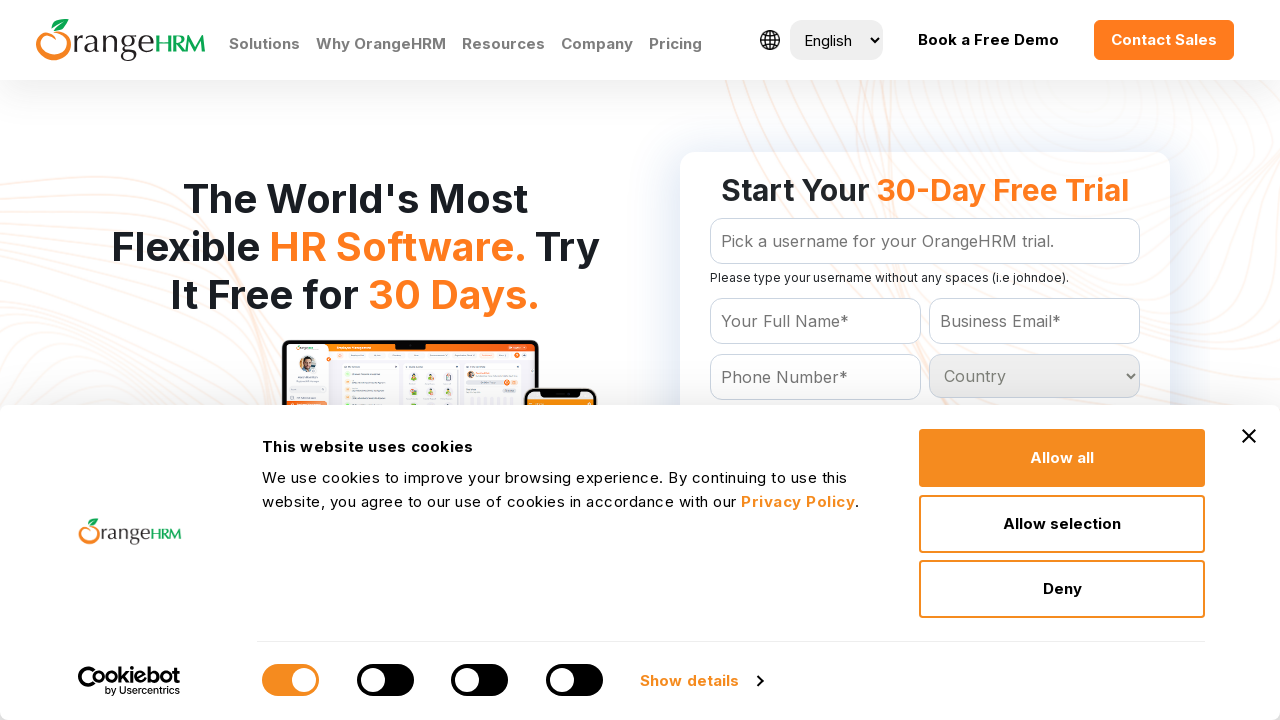

Retrieved option text: 'Norway
	'
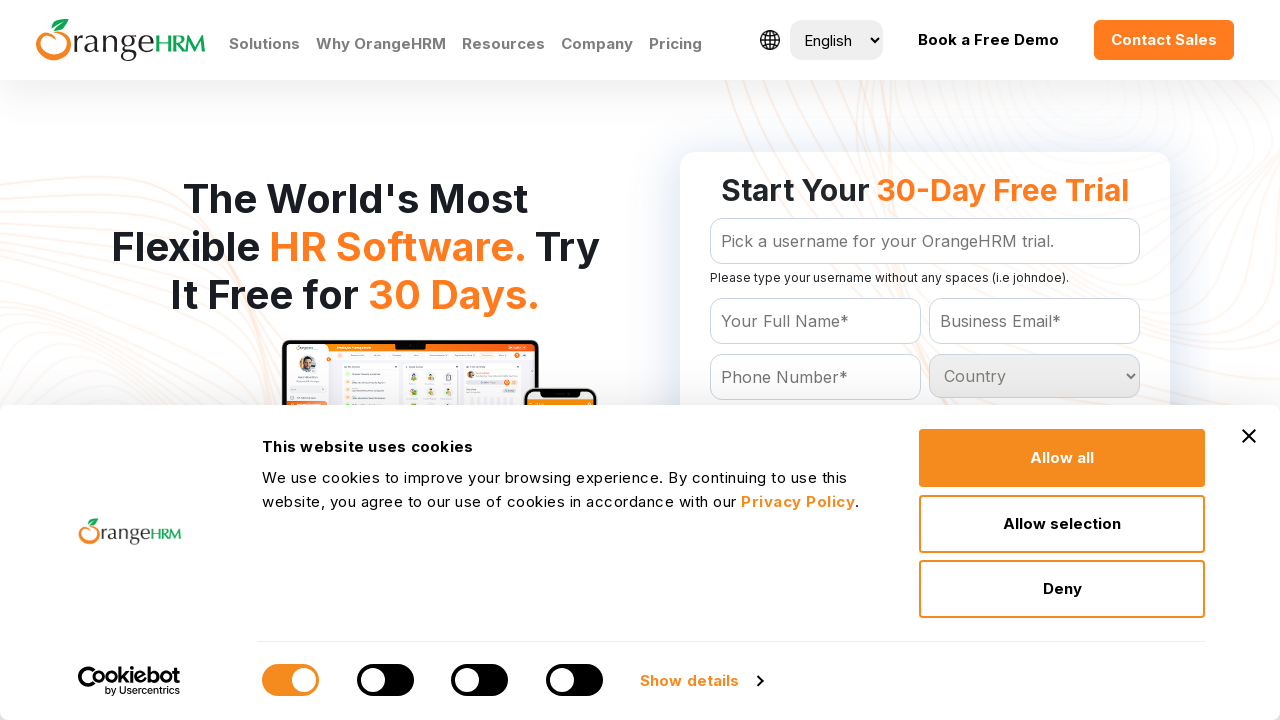

Retrieved option text: 'Oman
	'
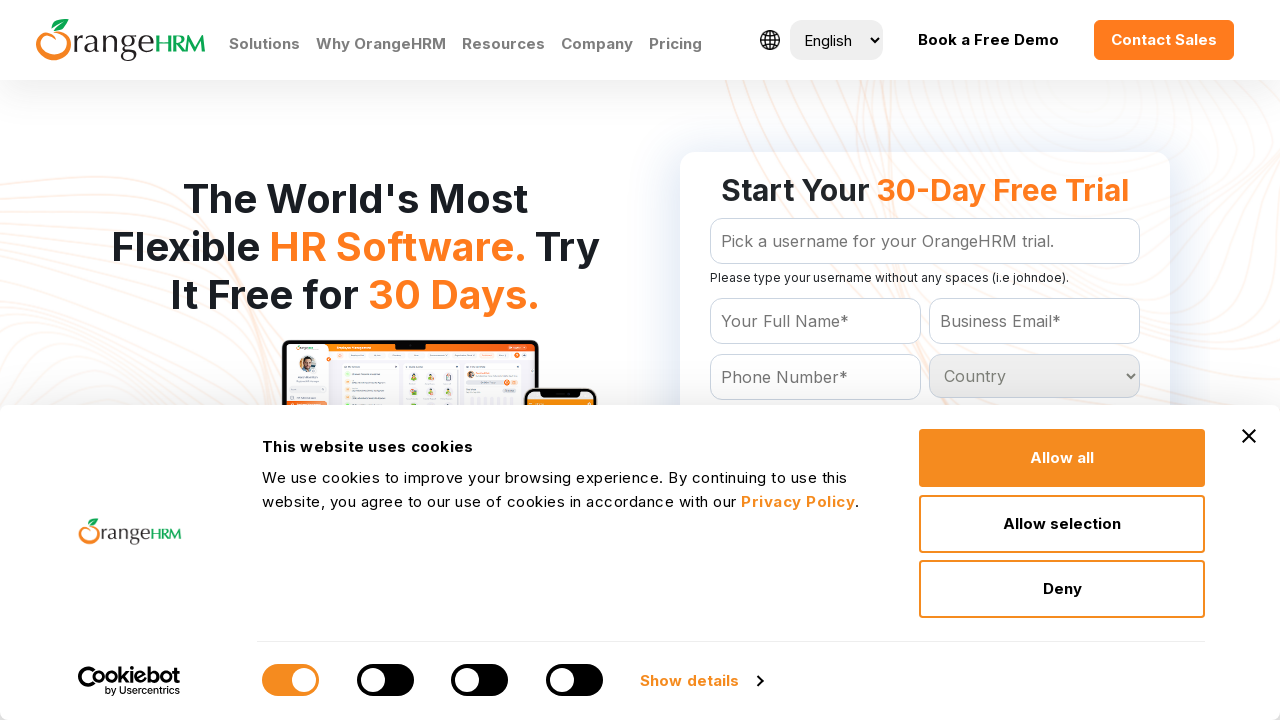

Retrieved option text: 'Pakistan
	'
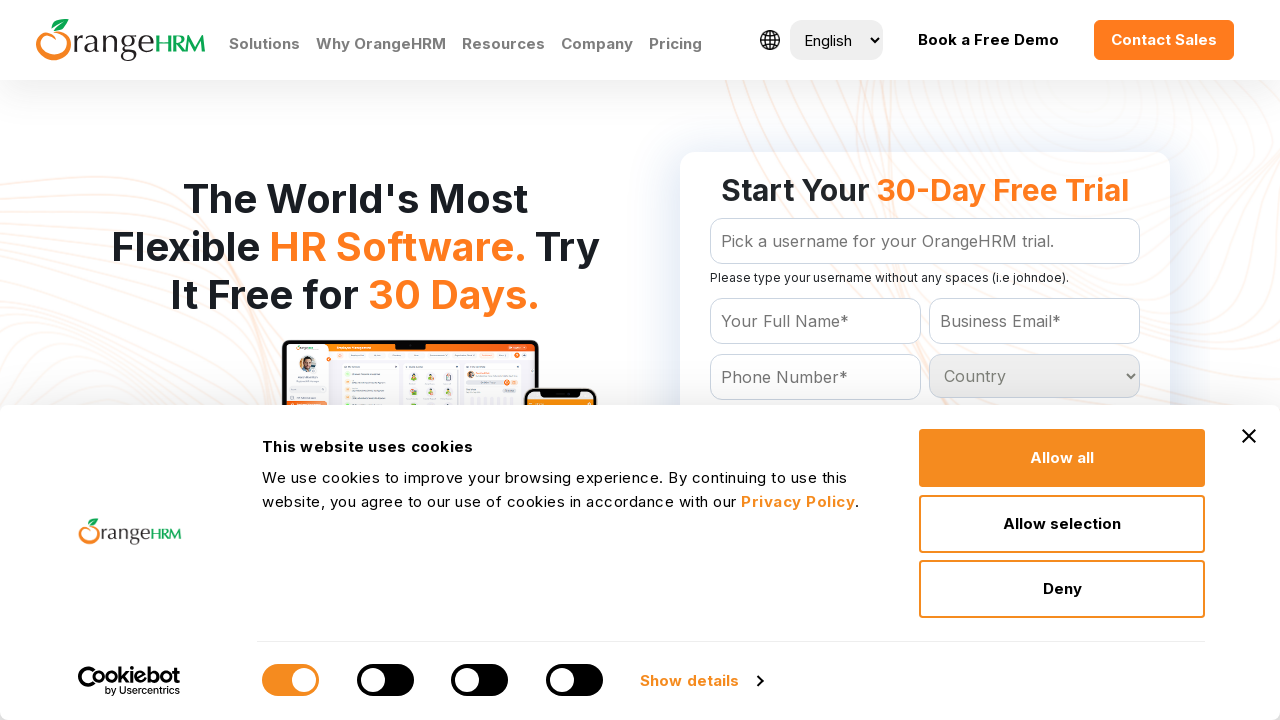

Retrieved option text: 'Palau
	'
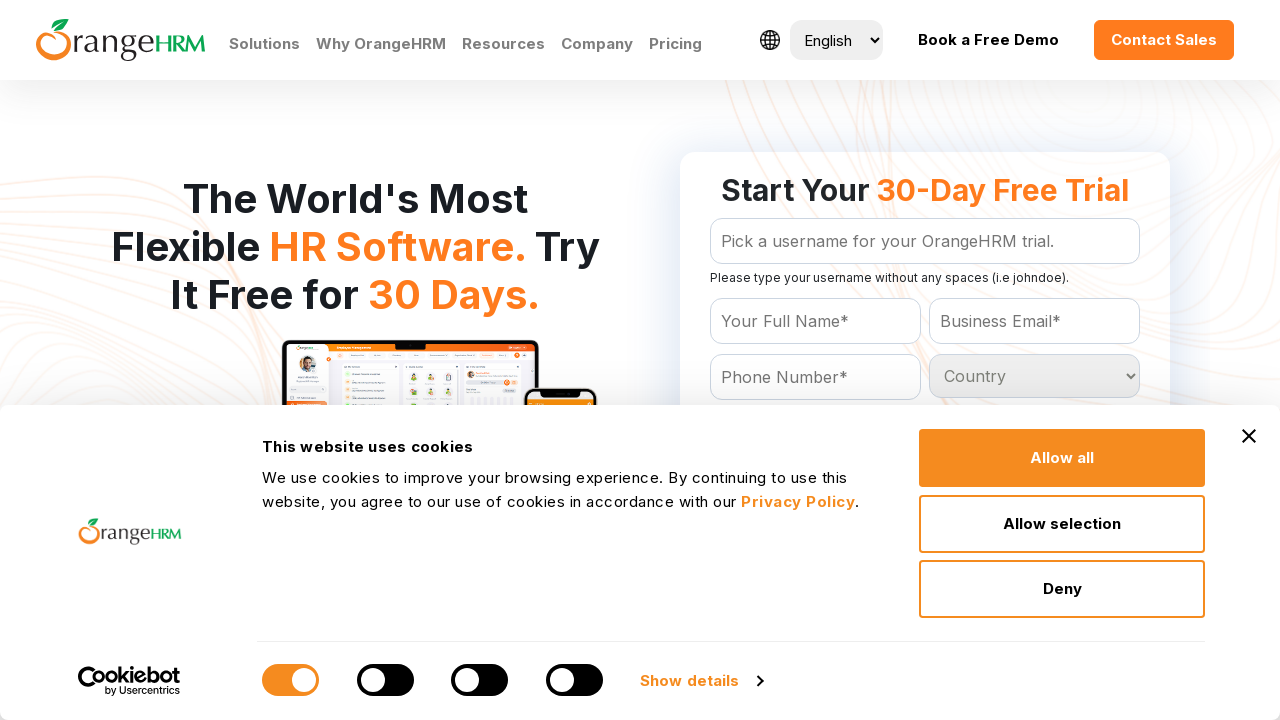

Retrieved option text: 'Panama
	'
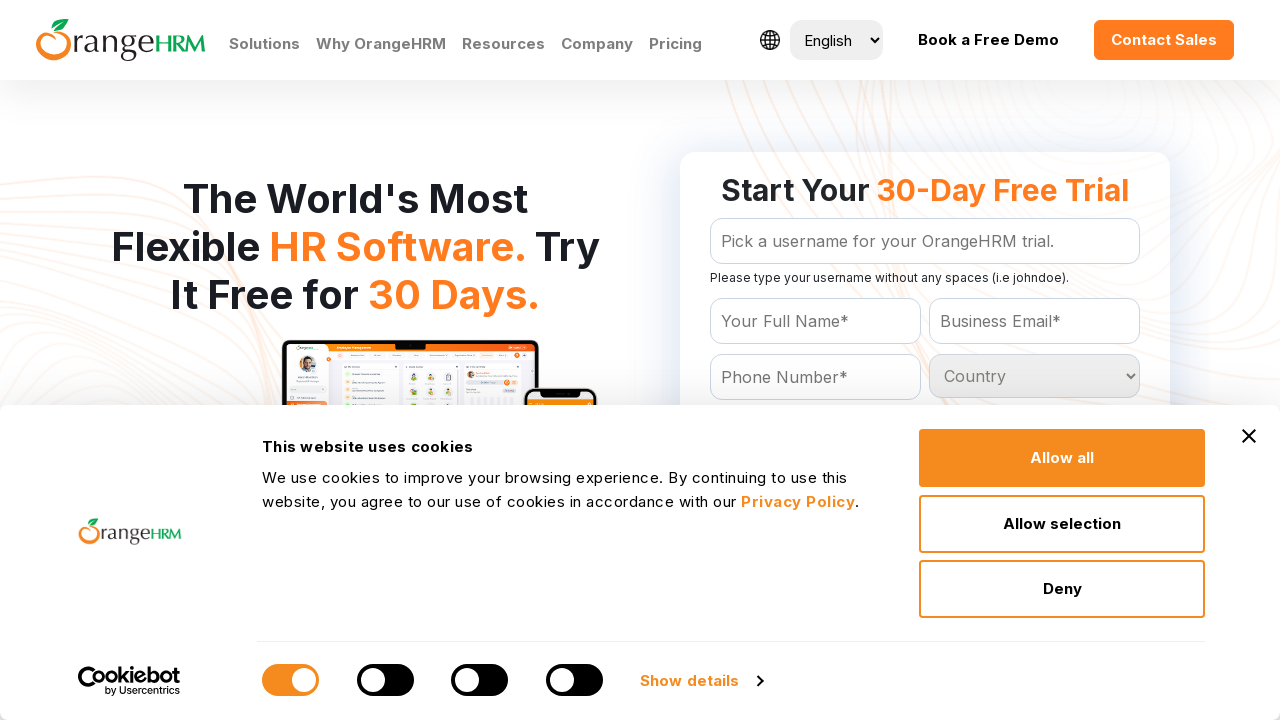

Retrieved option text: 'Papua New Guinea
	'
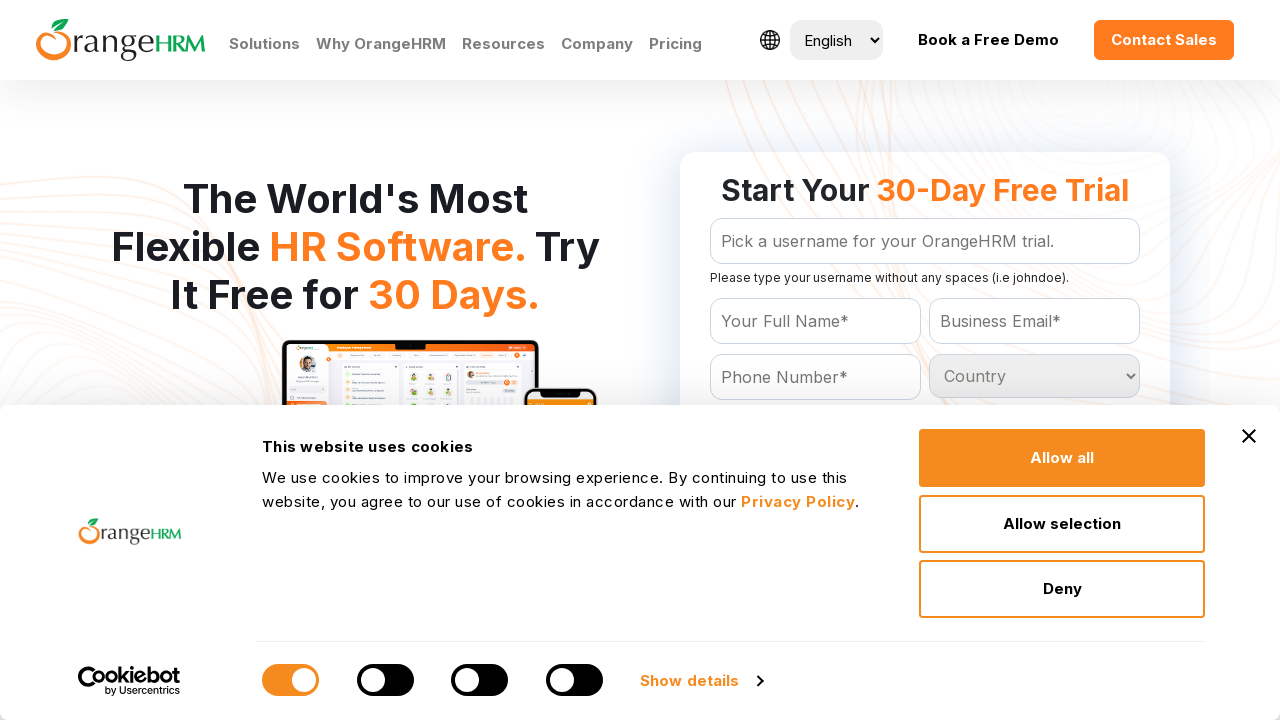

Retrieved option text: 'Paraguay
	'
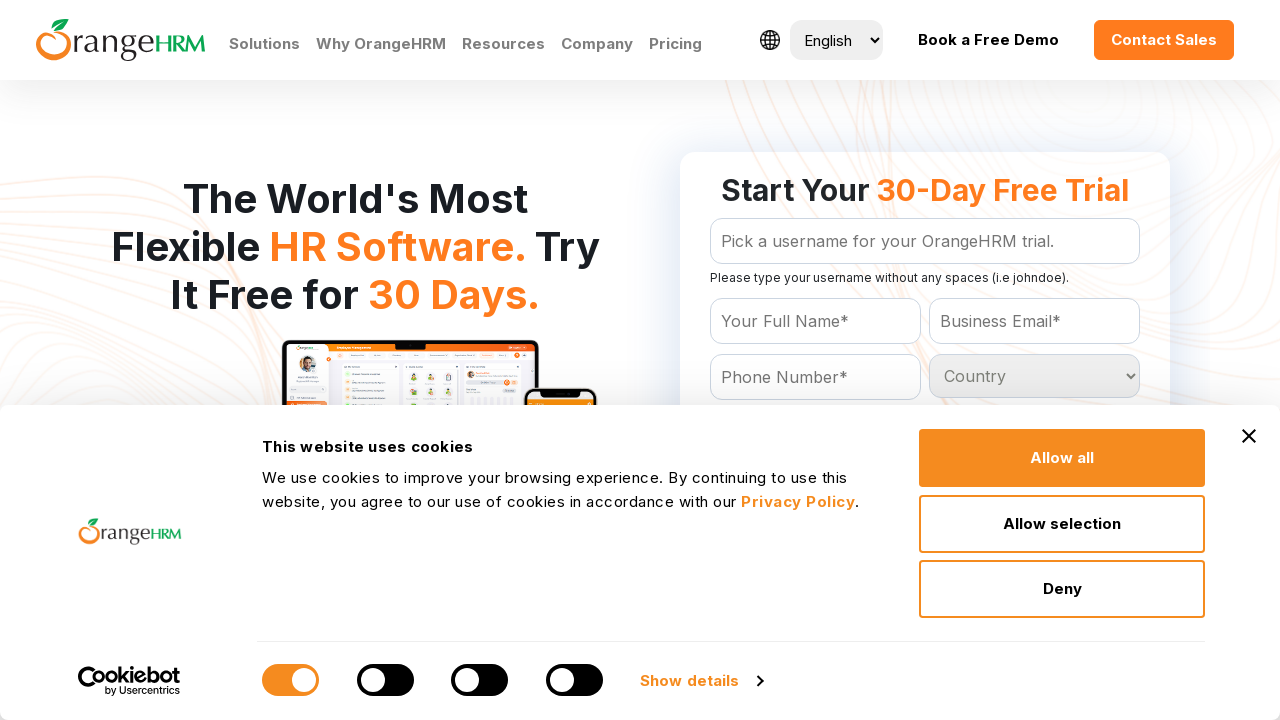

Retrieved option text: 'Peru
	'
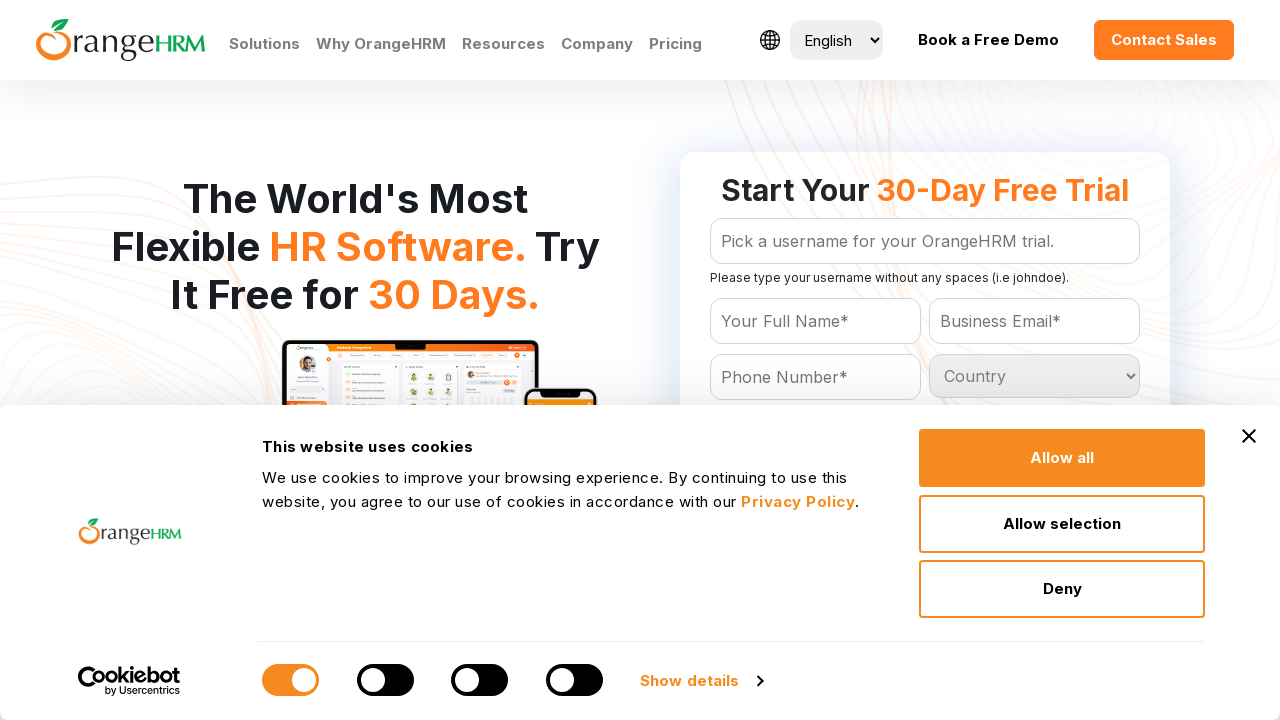

Retrieved option text: 'Philippines
	'
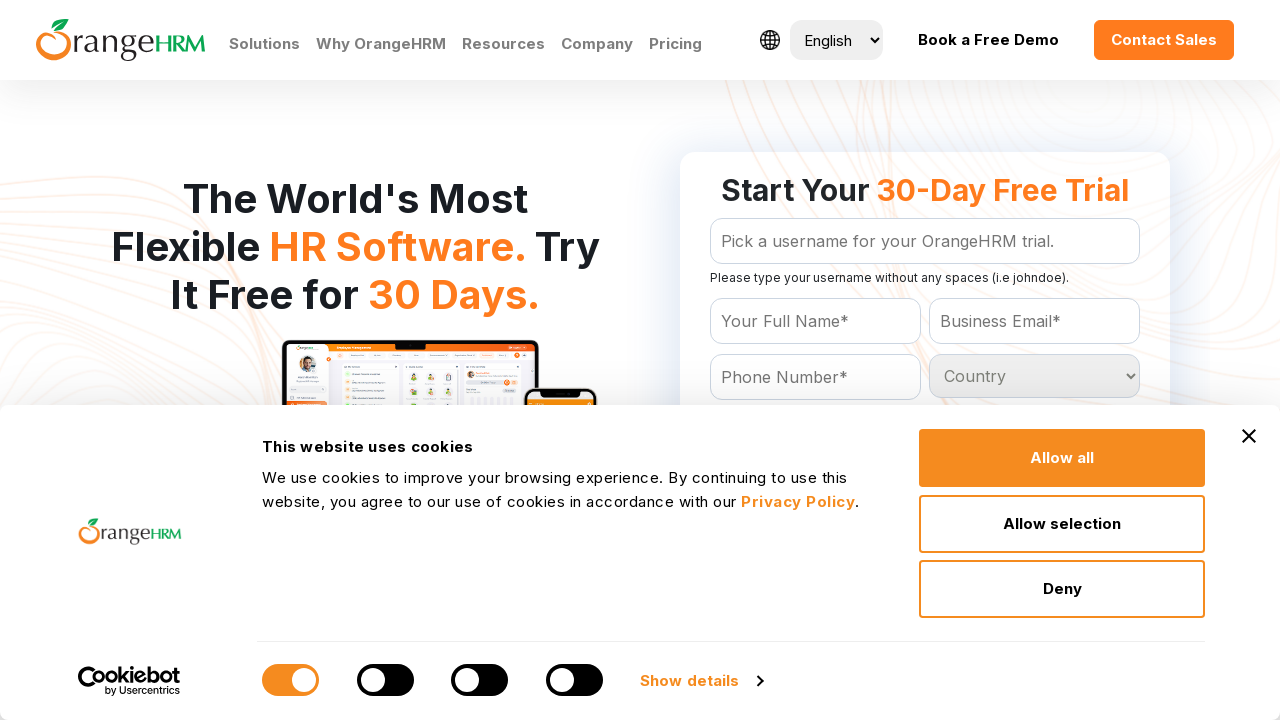

Retrieved option text: 'Poland
	'
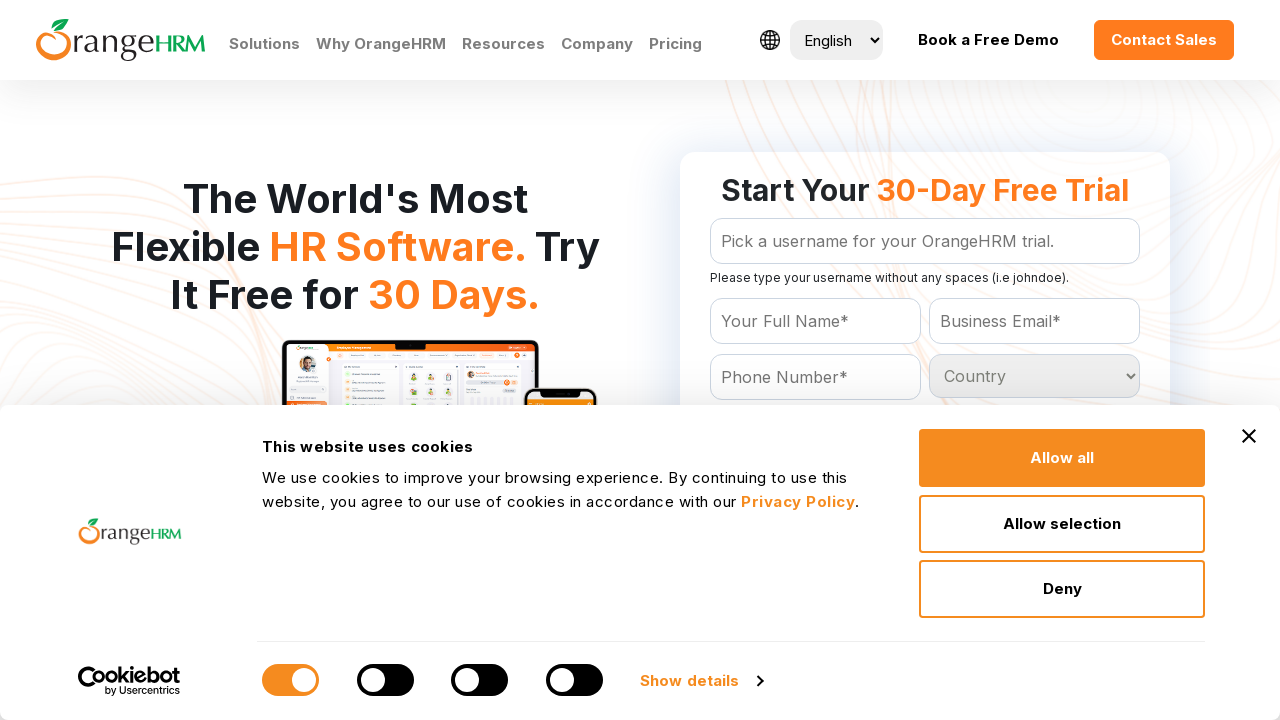

Retrieved option text: 'Portugal
	'
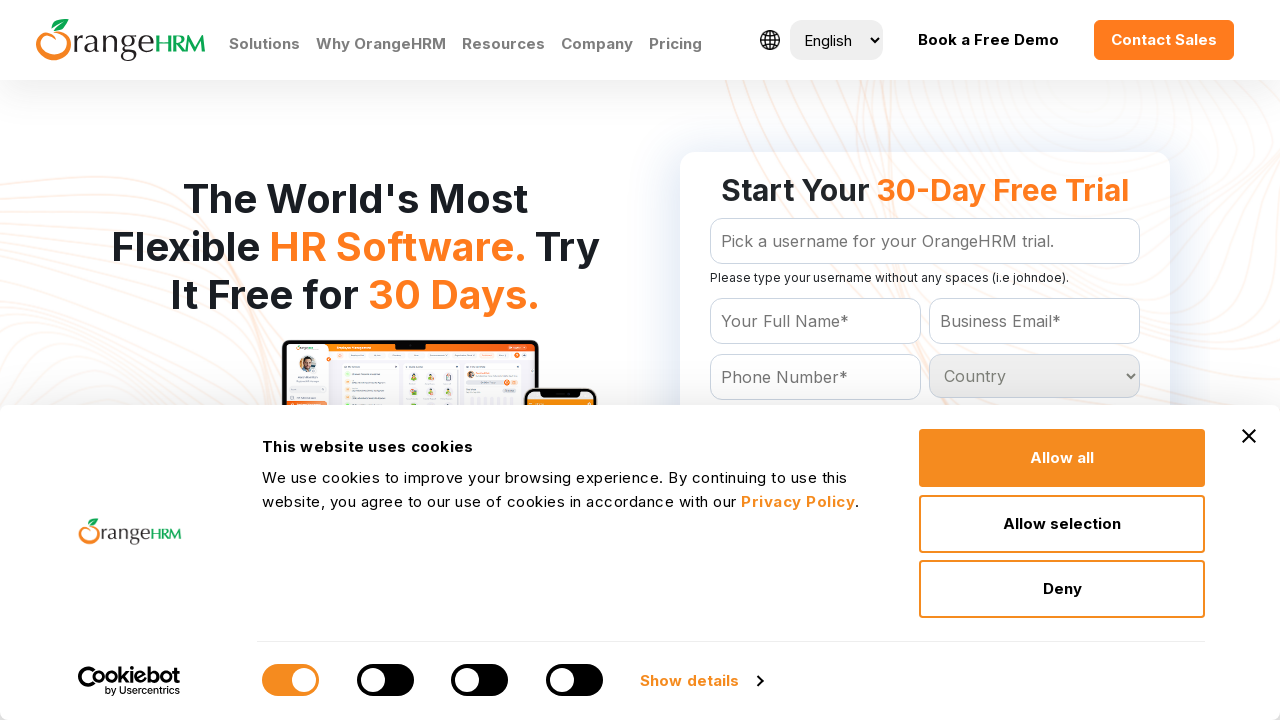

Retrieved option text: 'Puerto Rico
	'
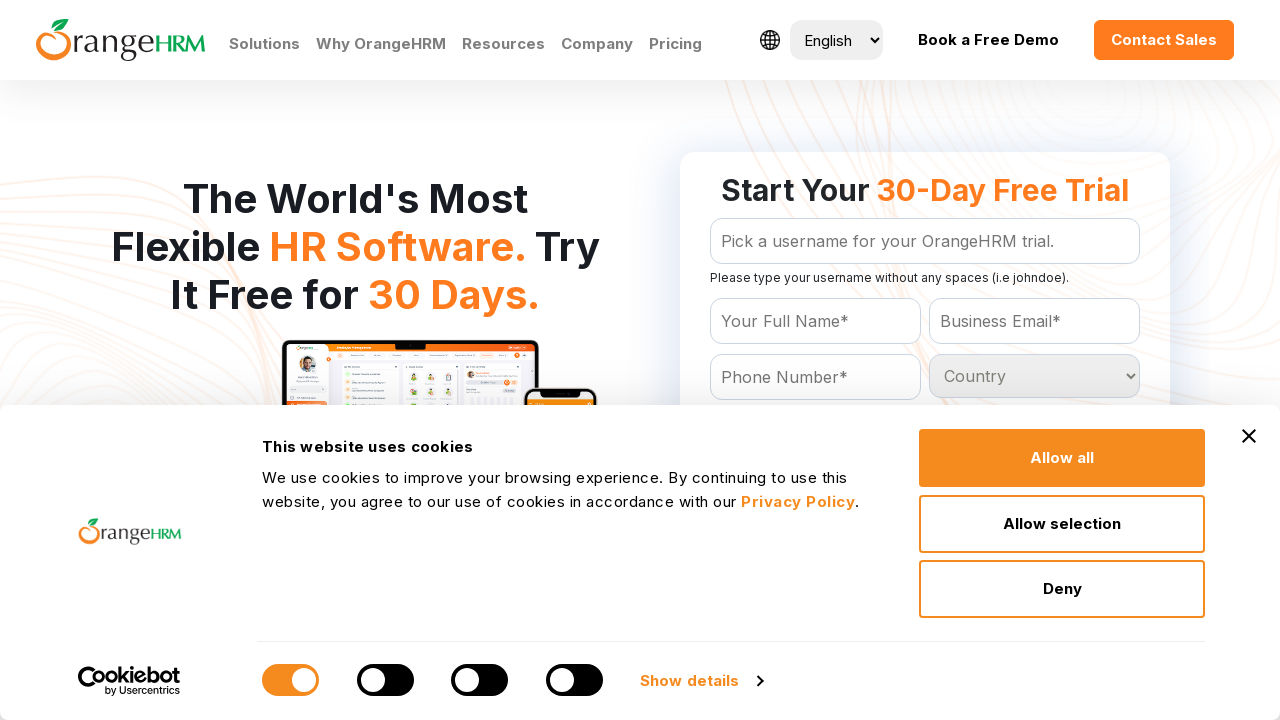

Retrieved option text: 'Qatar
	'
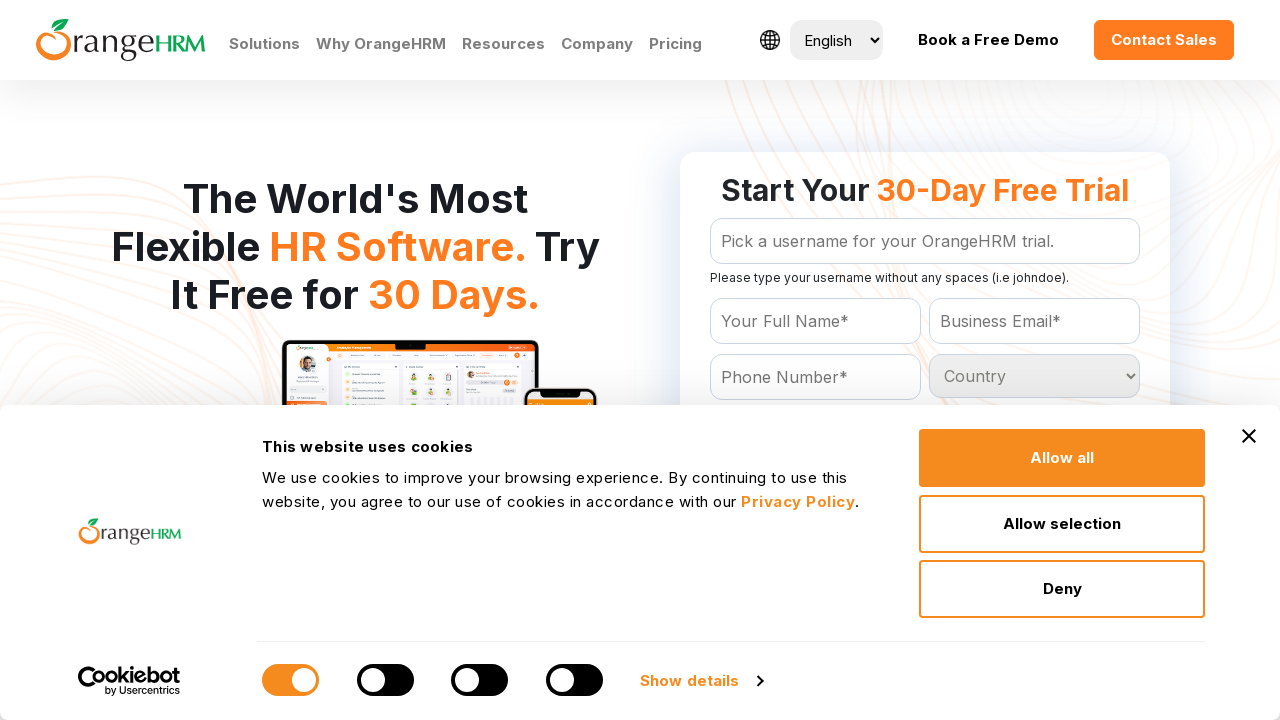

Retrieved option text: 'Reunion
	'
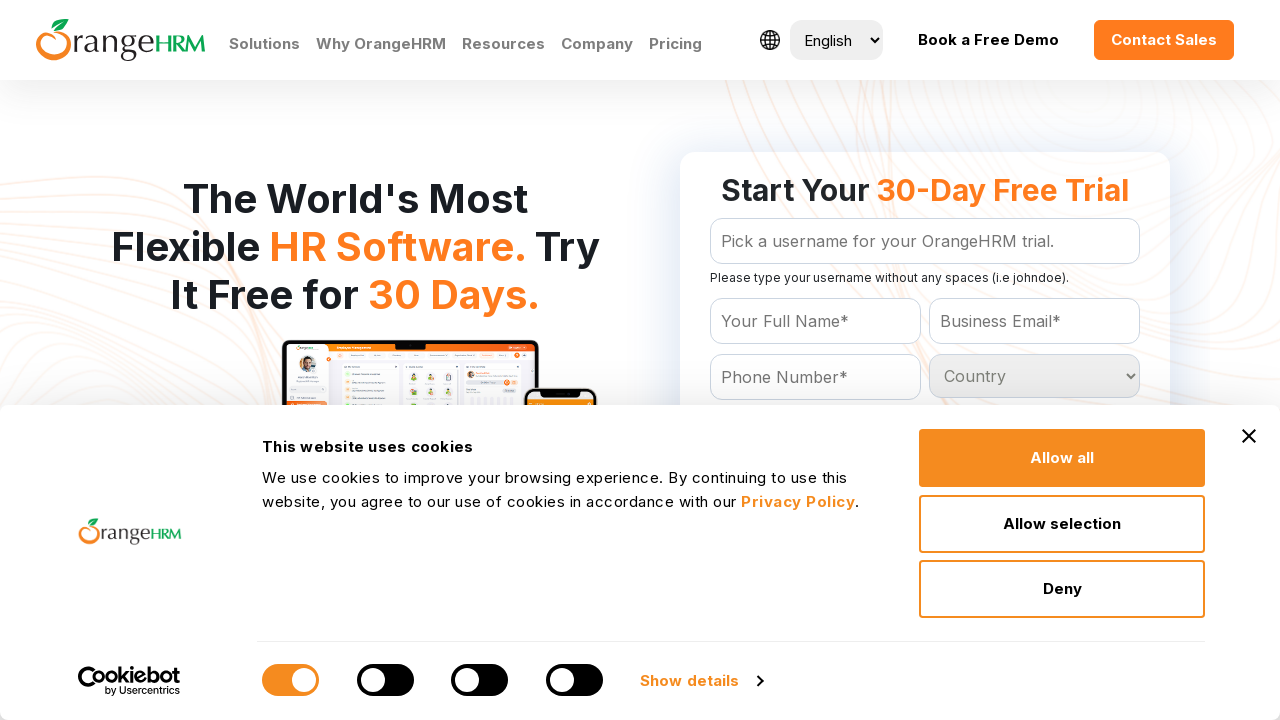

Retrieved option text: 'Romania
	'
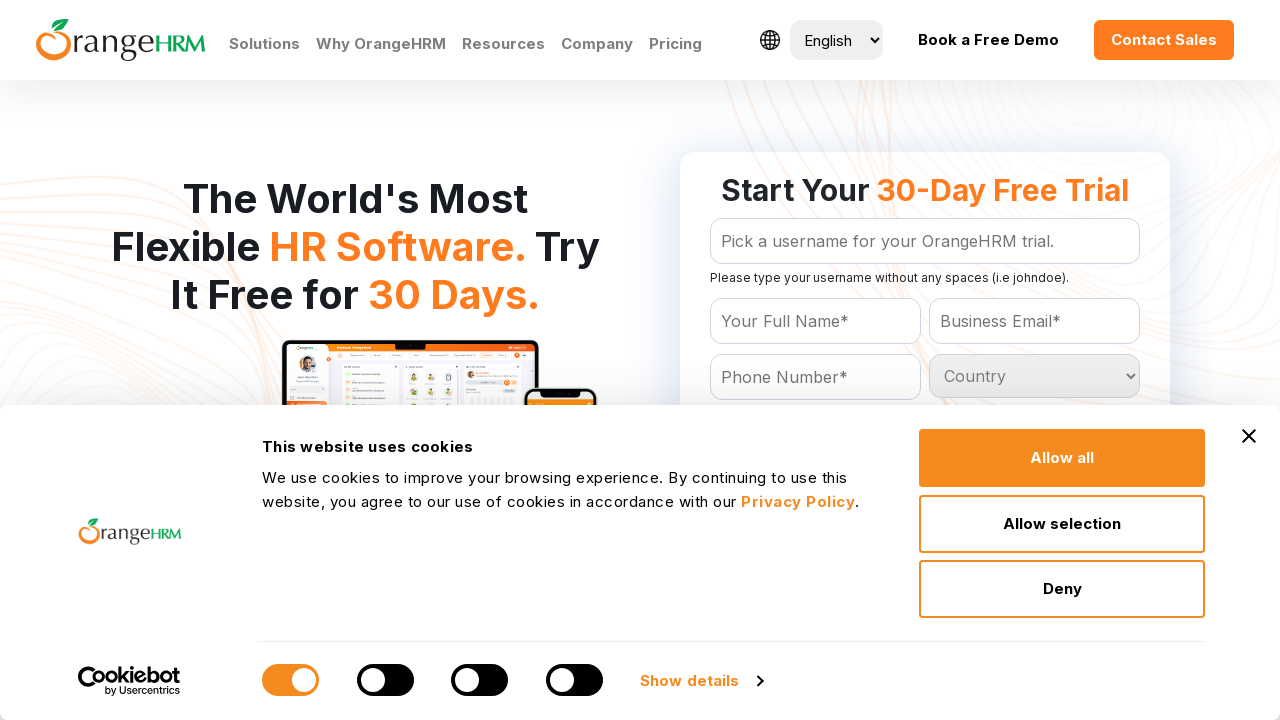

Retrieved option text: 'Russian Federation
	'
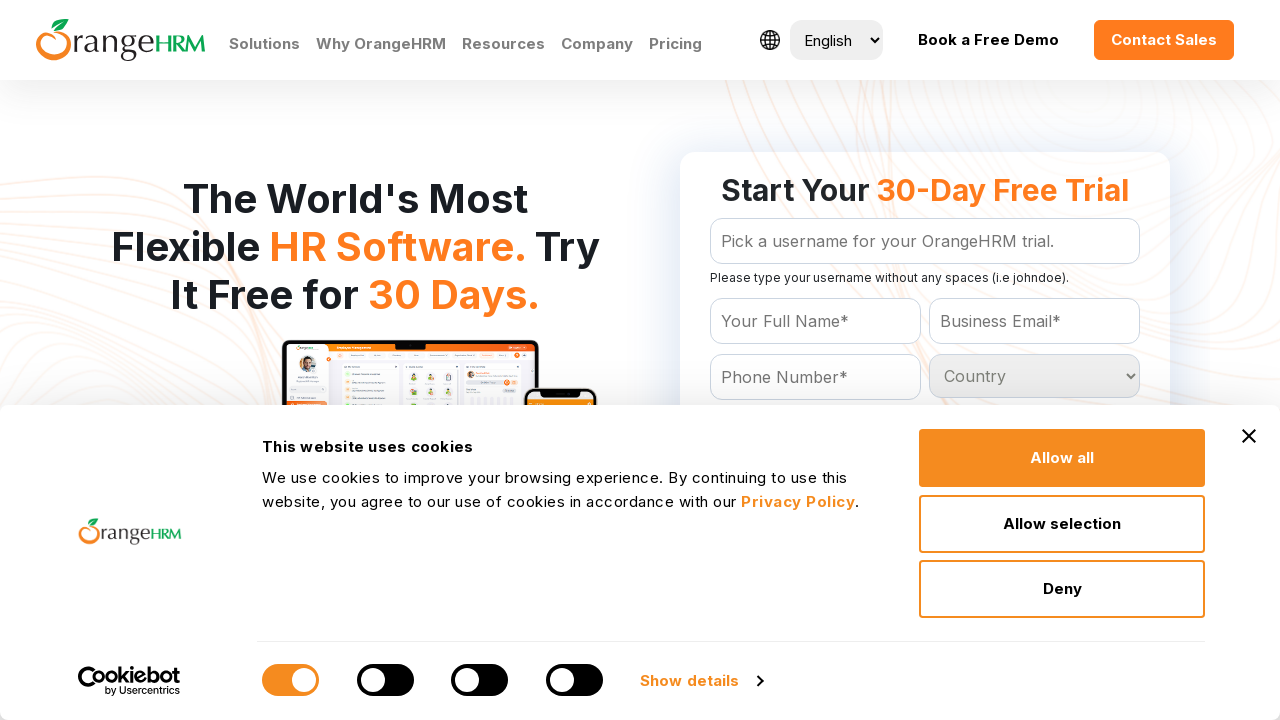

Retrieved option text: 'Rwanda
	'
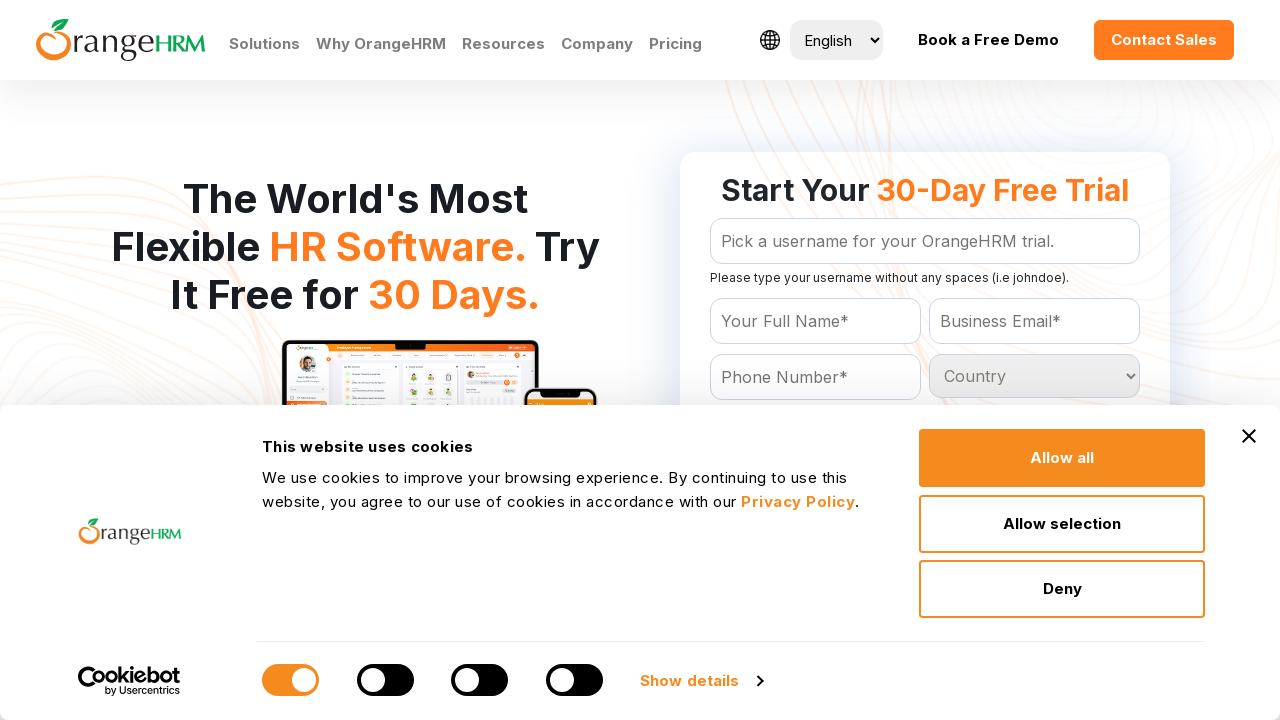

Retrieved option text: 'St Kitts and Nevis
	'
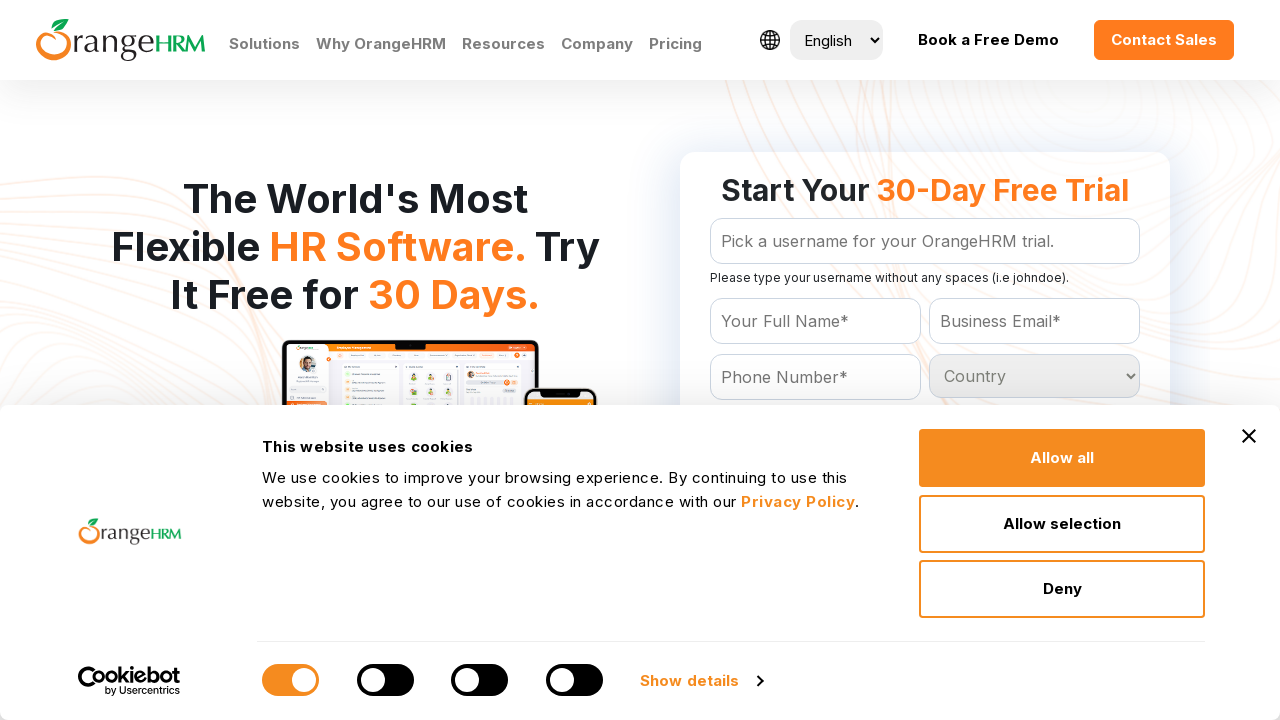

Retrieved option text: 'St Lucia
	'
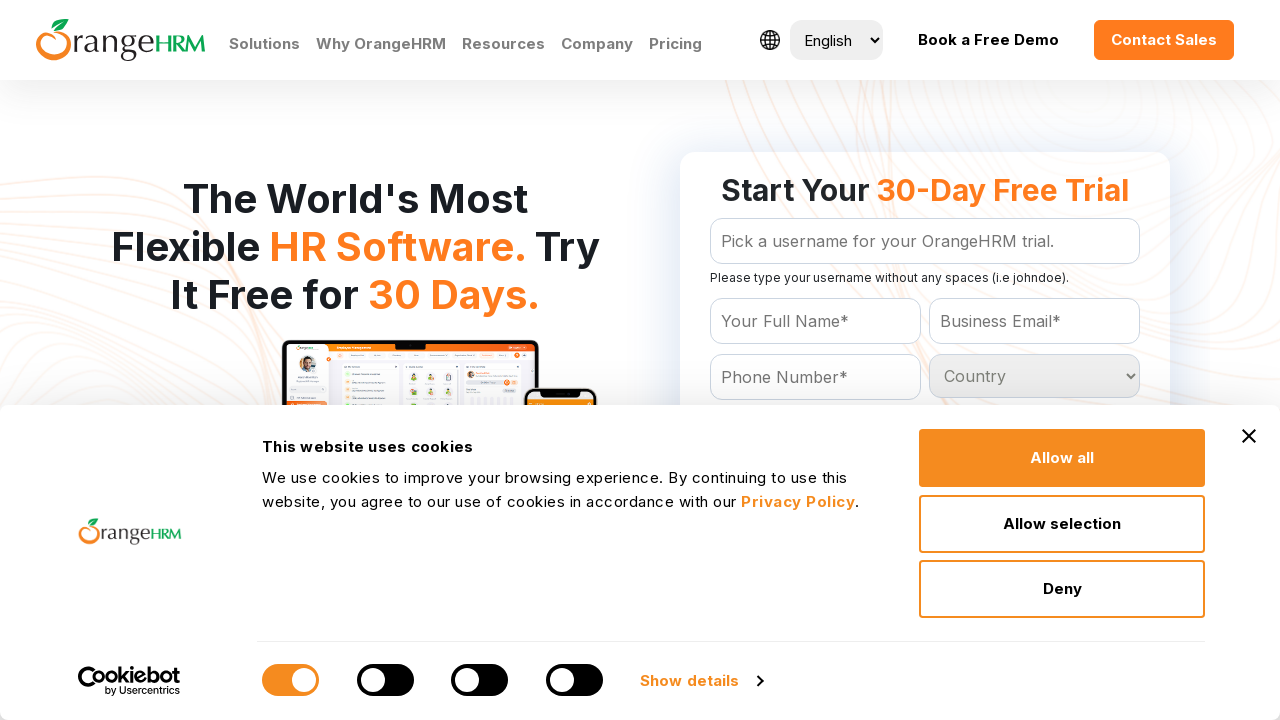

Retrieved option text: 'St Vincent and the Grenadines
	'
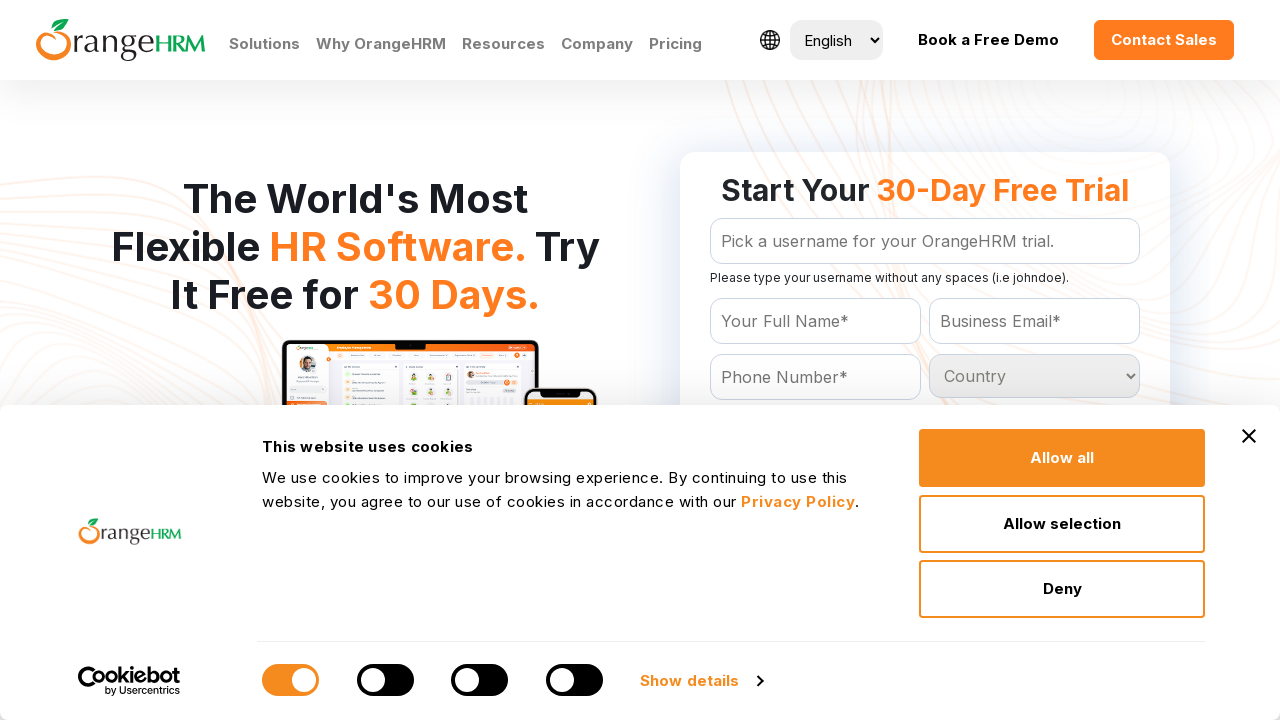

Retrieved option text: 'Samoa
	'
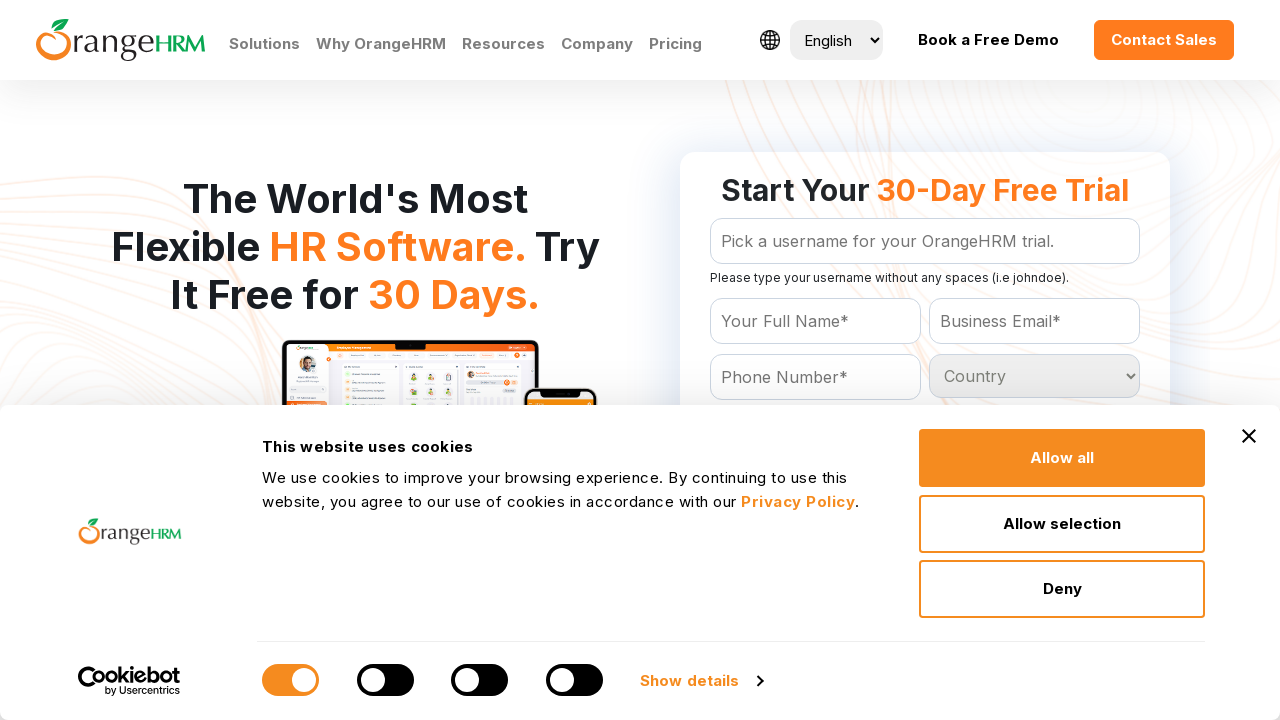

Retrieved option text: 'San Marino
	'
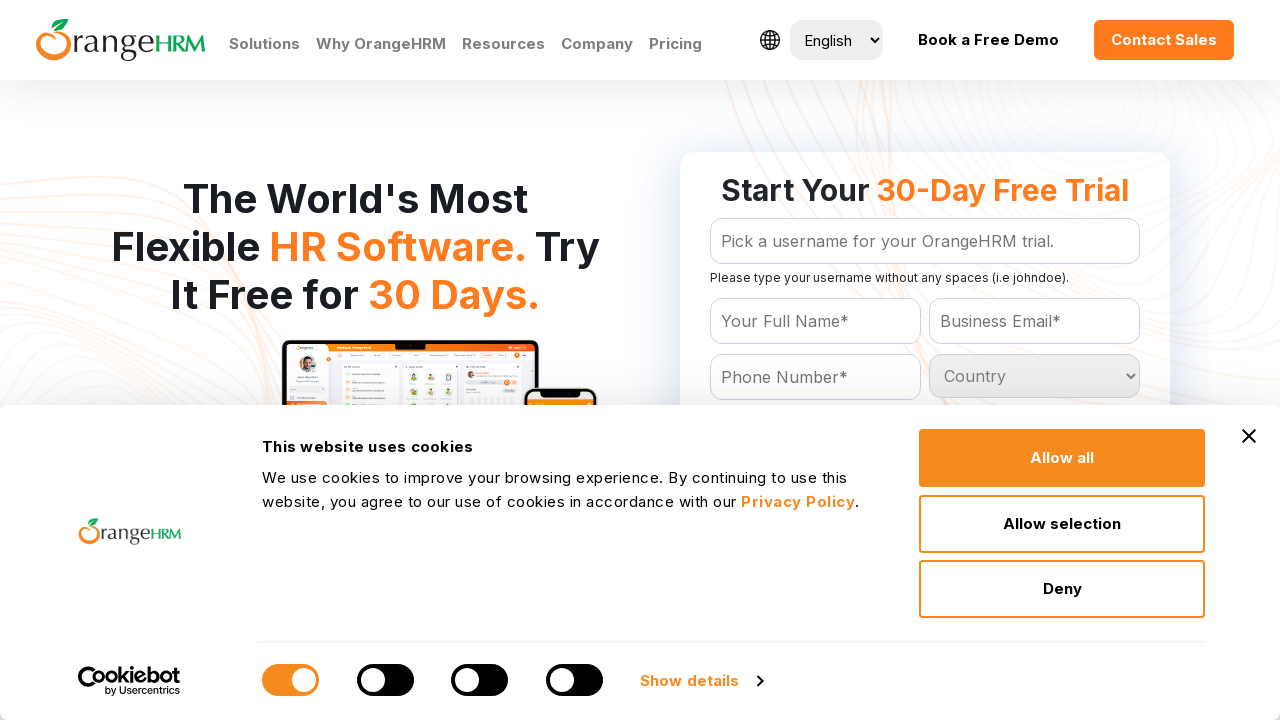

Retrieved option text: 'Sao Tome and Principe
	'
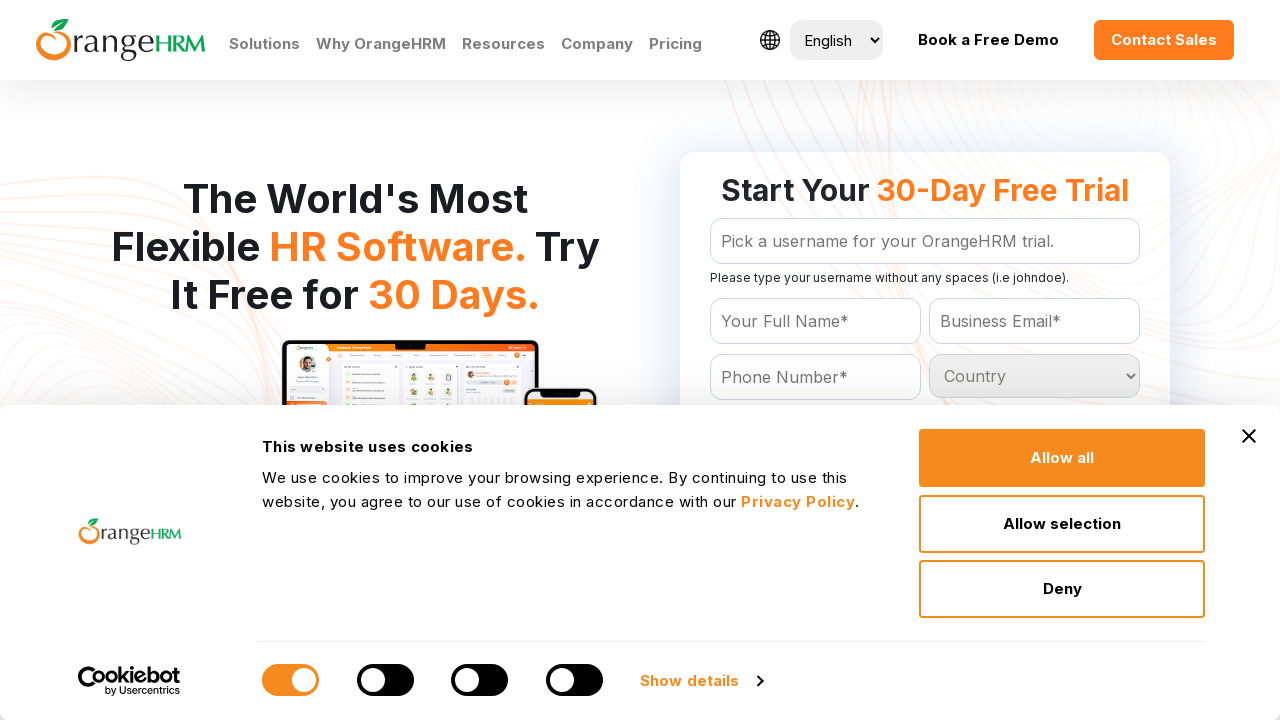

Retrieved option text: 'Saudi Arabia
	'
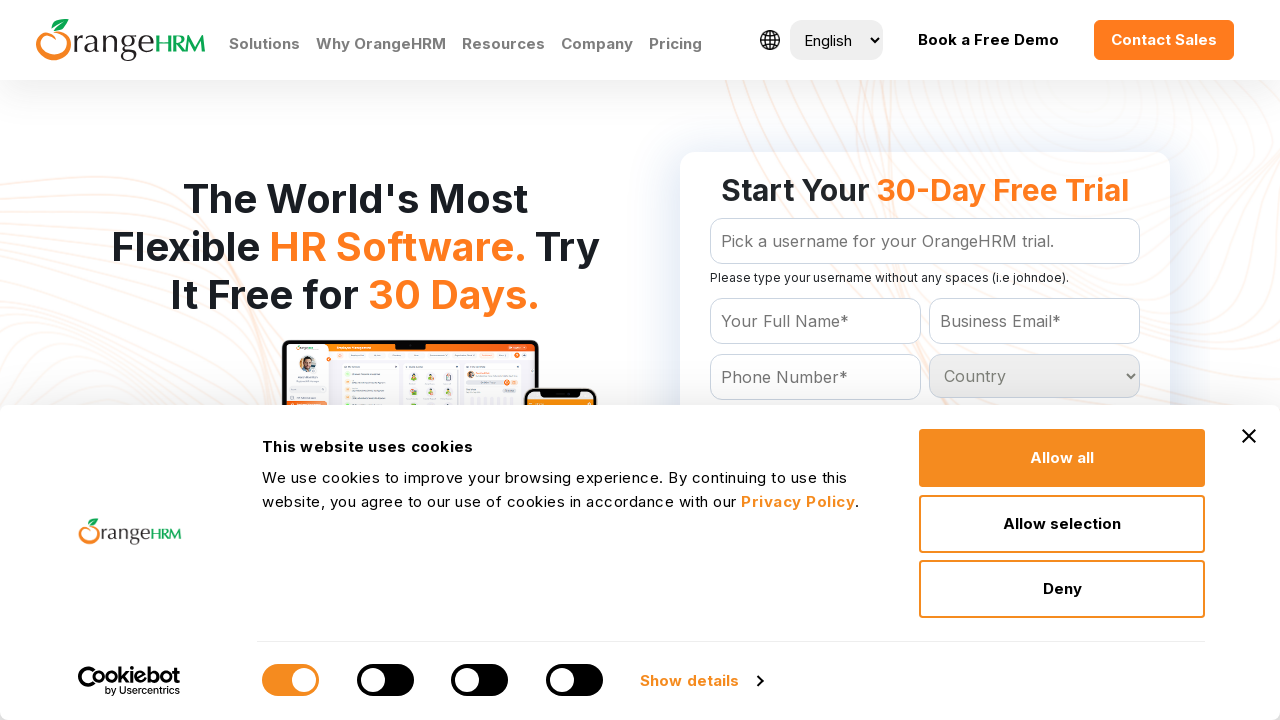

Retrieved option text: 'Senegal
	'
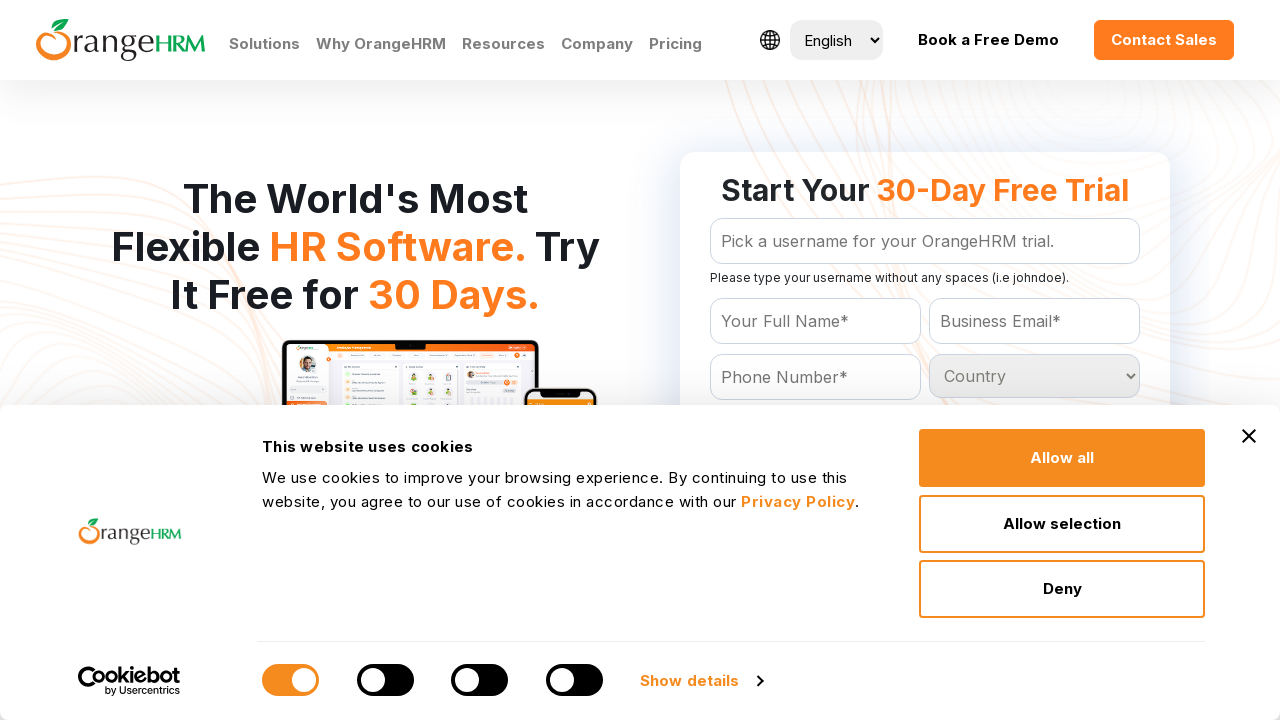

Retrieved option text: 'Serbia
	'
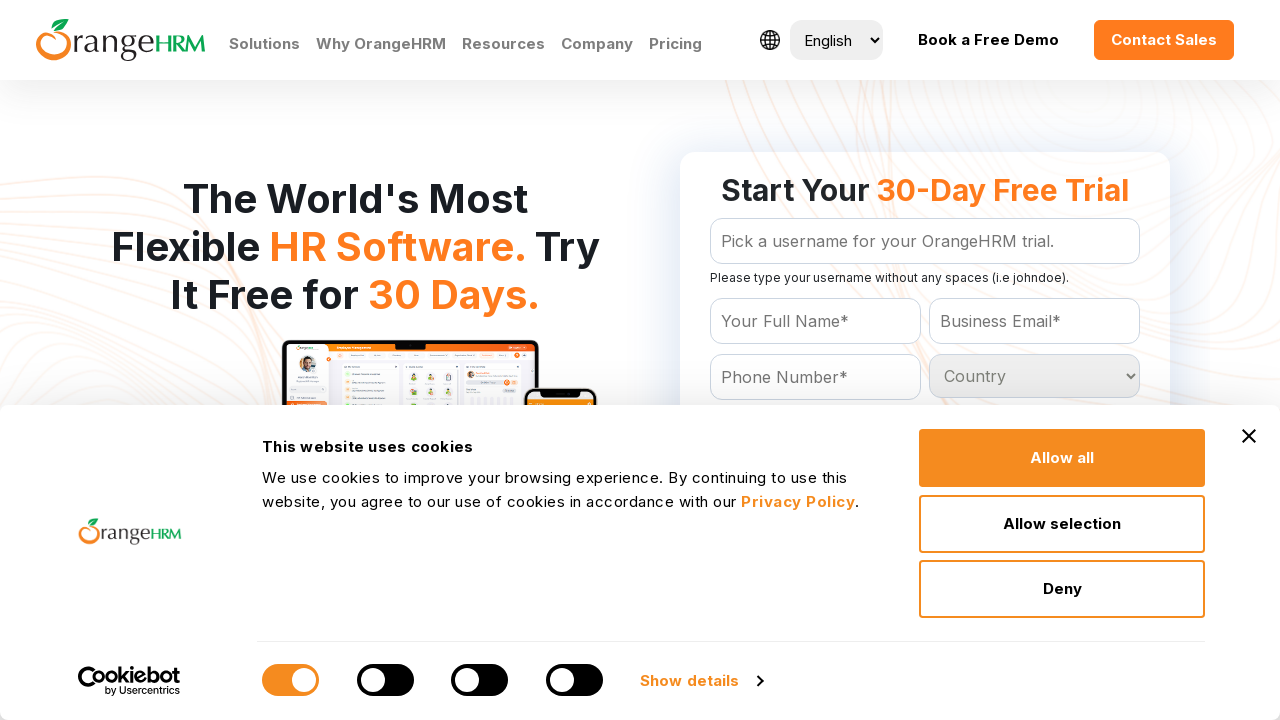

Retrieved option text: 'Seychelles
	'
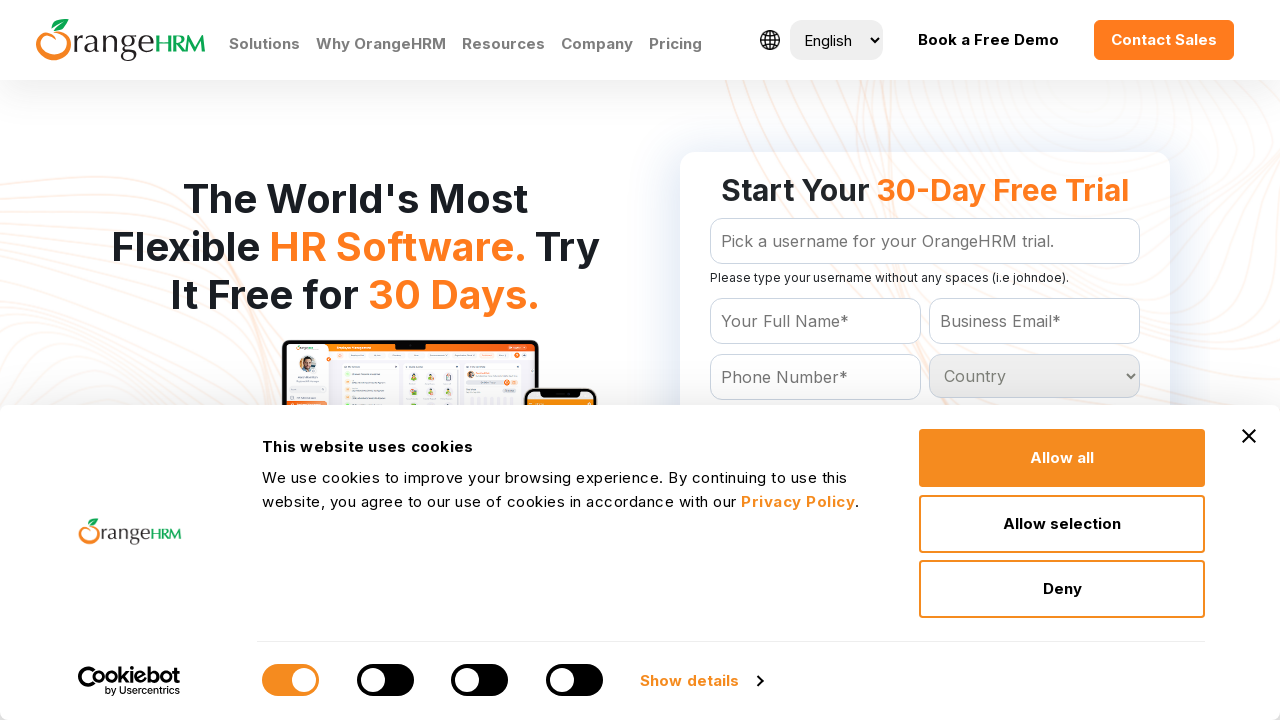

Retrieved option text: 'Sierra Leone
	'
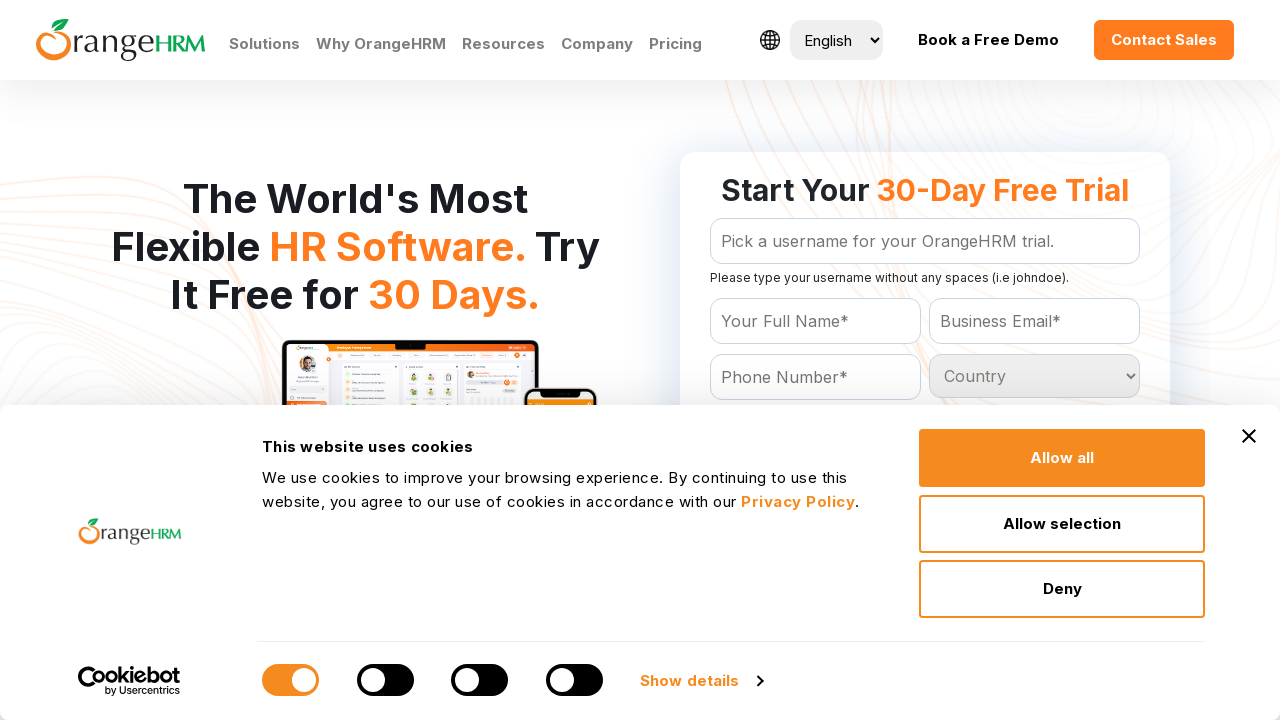

Retrieved option text: 'Singapore
	'
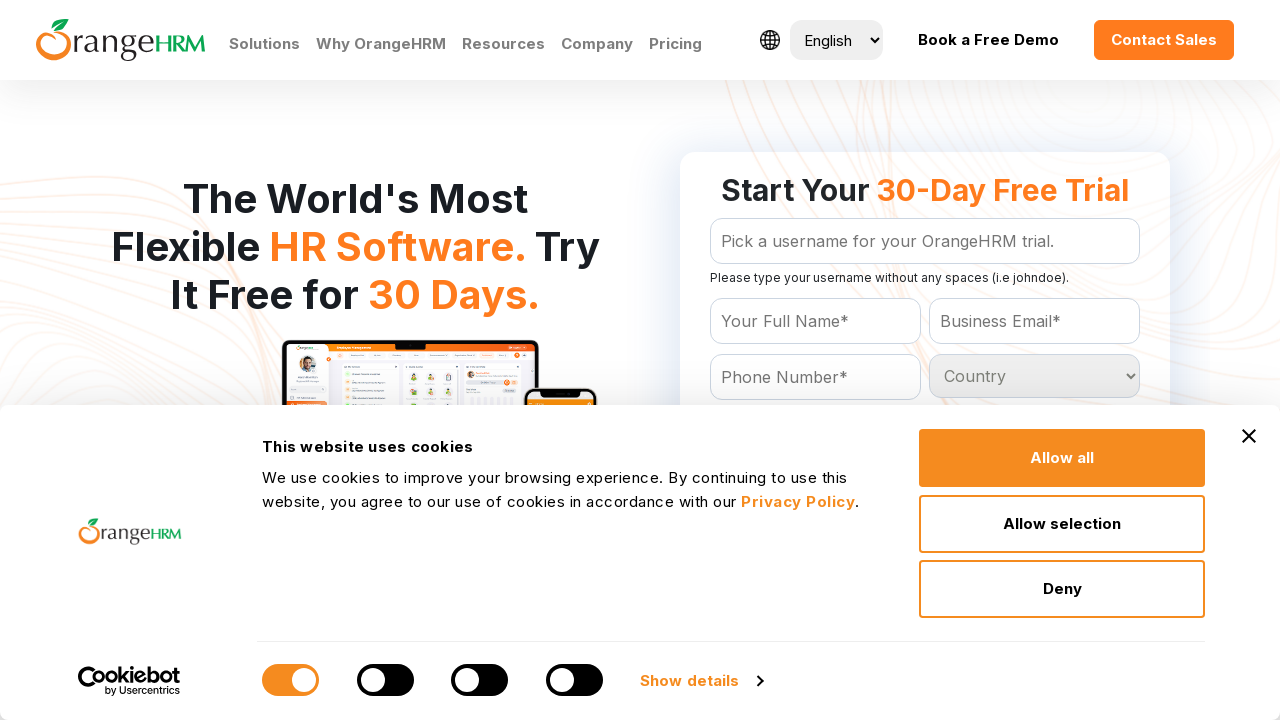

Retrieved option text: 'Slovakia
	'
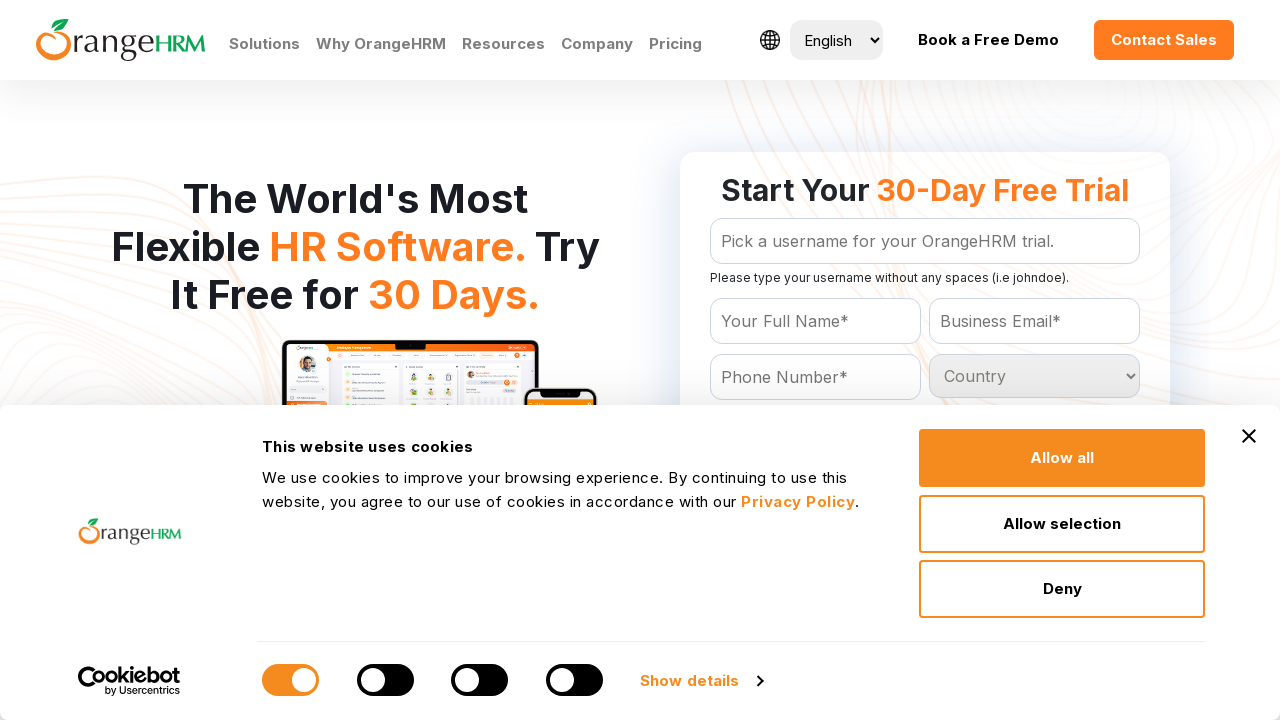

Retrieved option text: 'Slovenia
	'
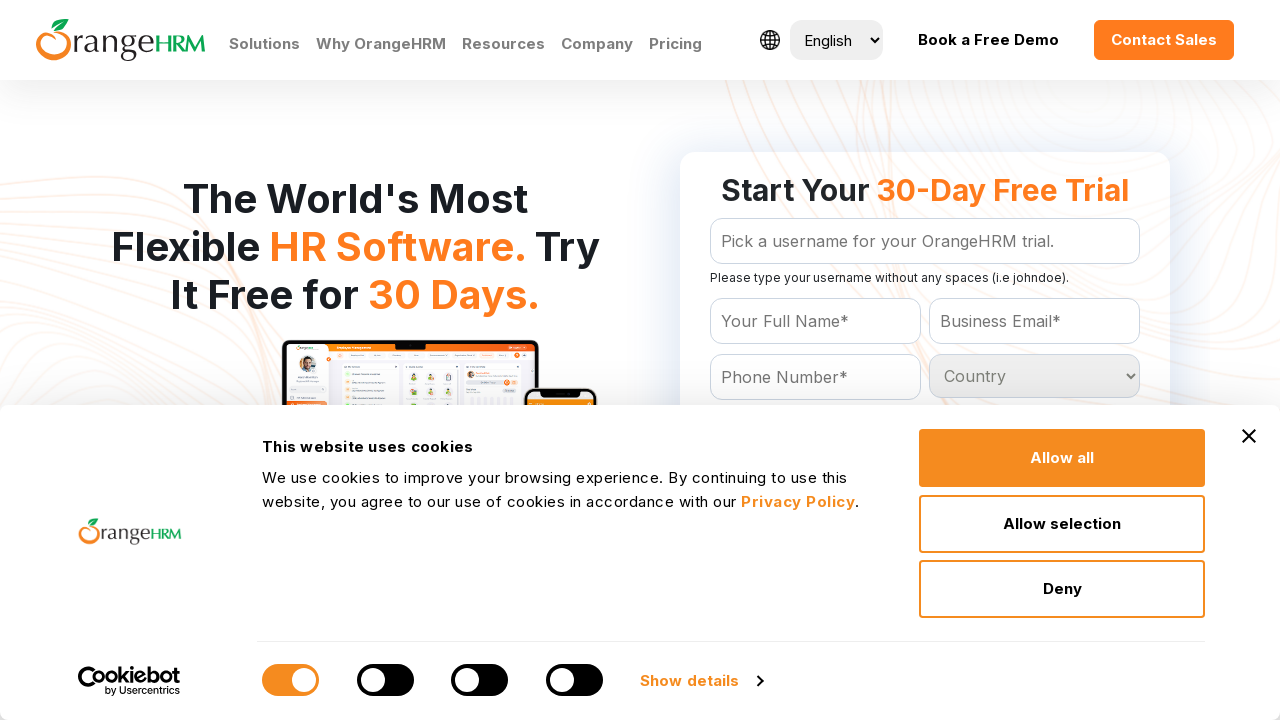

Retrieved option text: 'Solomon Islands
	'
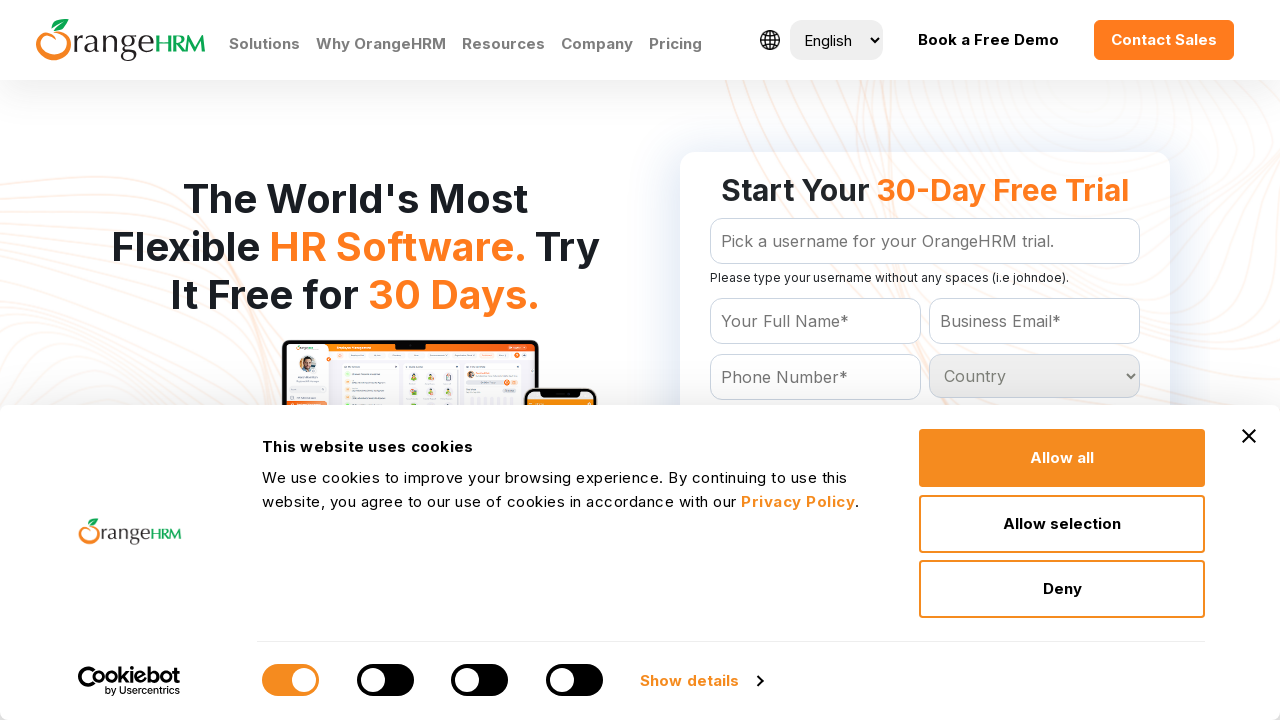

Retrieved option text: 'Somalia
	'
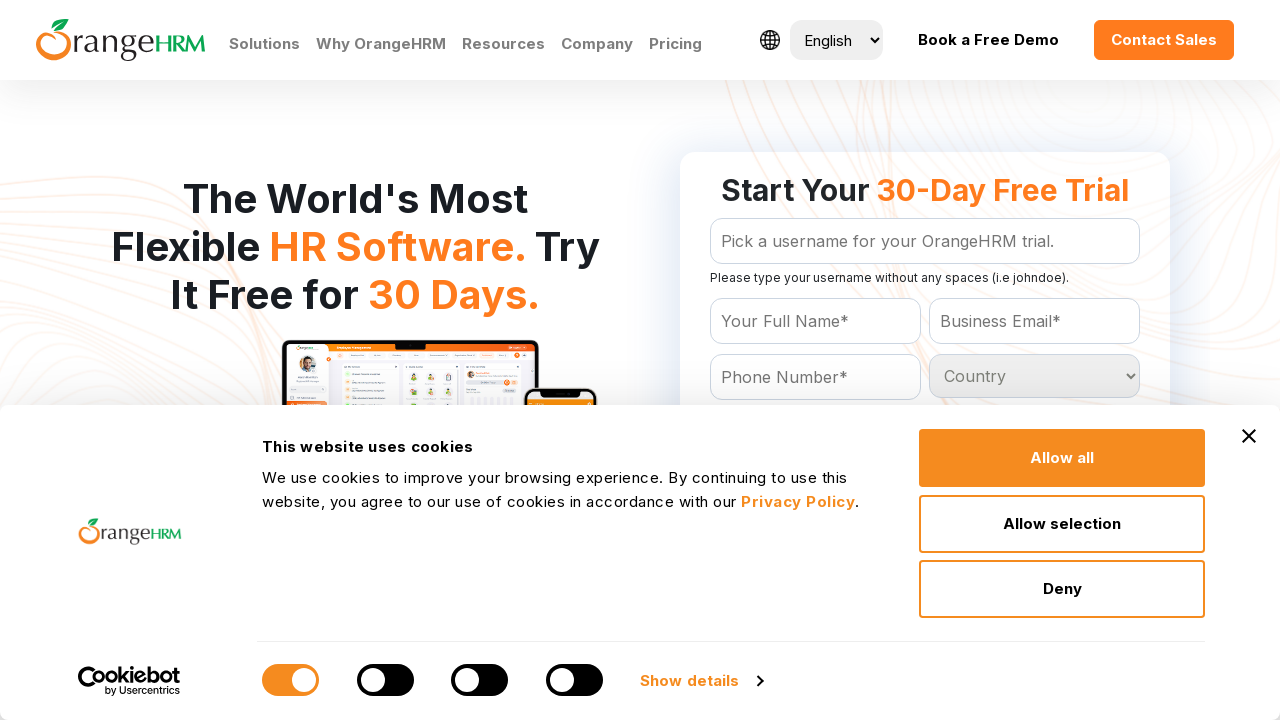

Retrieved option text: 'South Africa
	'
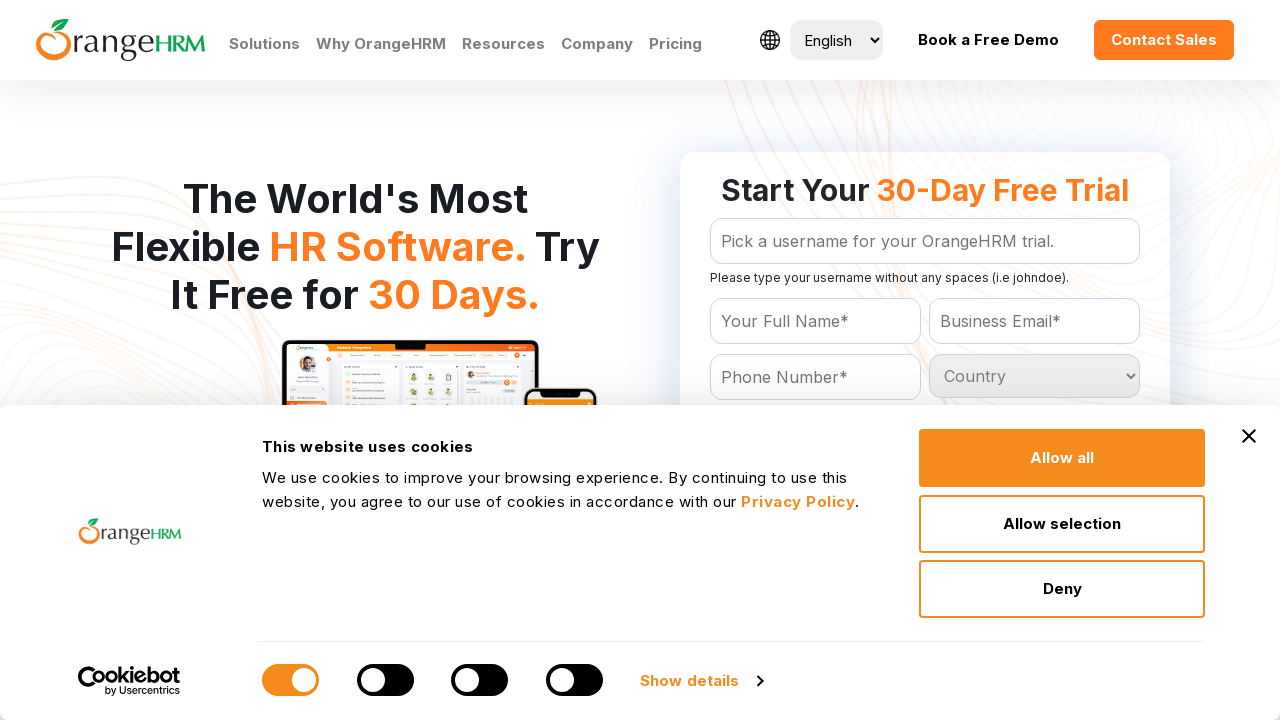

Retrieved option text: 'South Georgia
	'
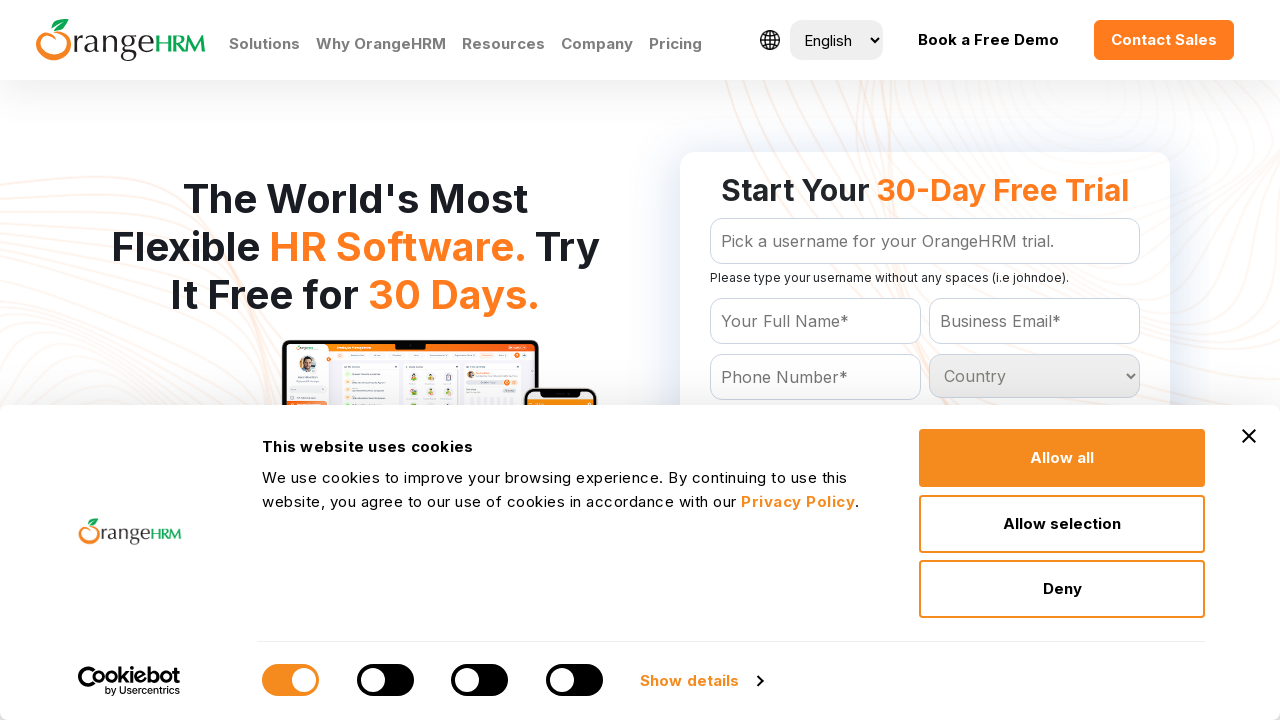

Retrieved option text: 'Spain
	'
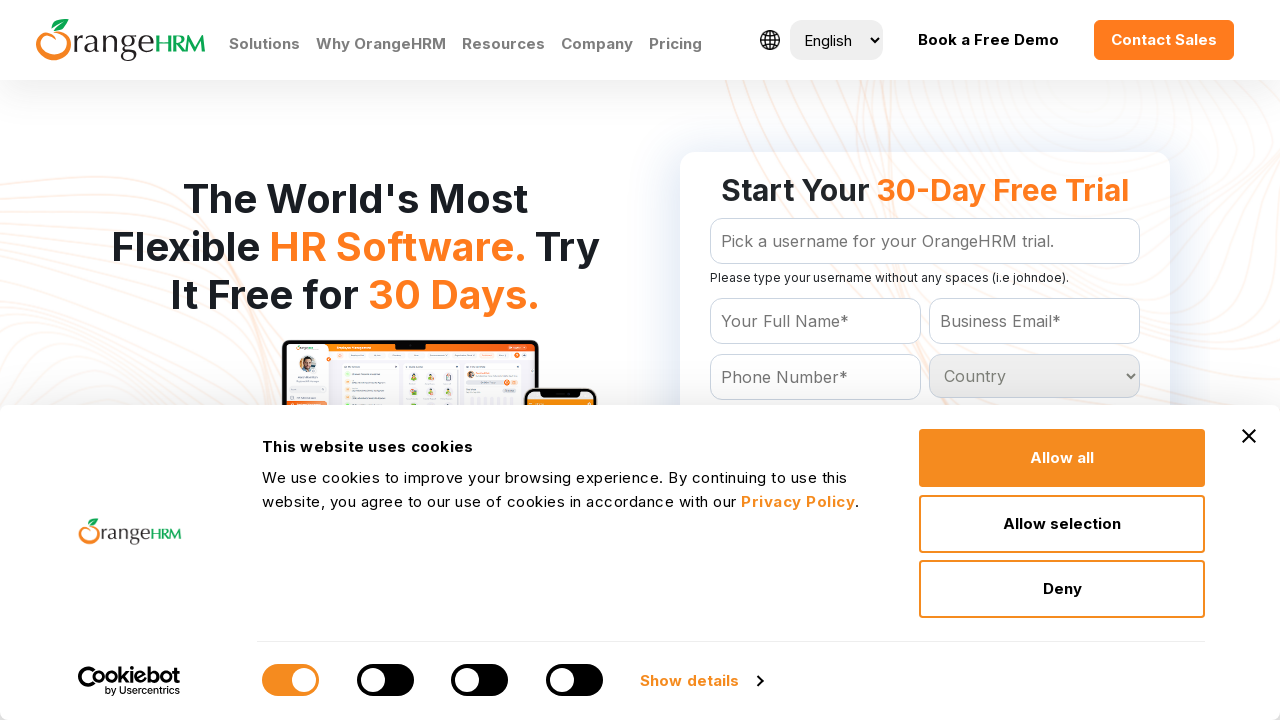

Retrieved option text: 'Sri Lanka
	'
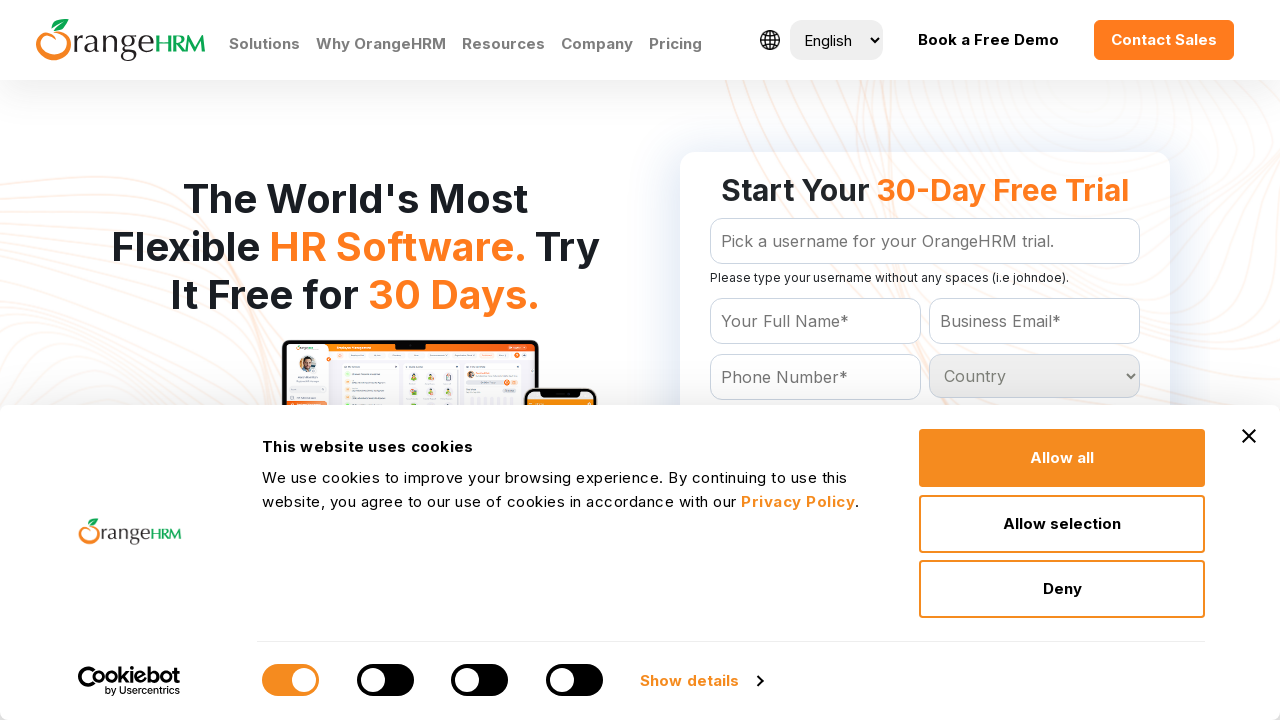

Retrieved option text: 'Sudan
	'
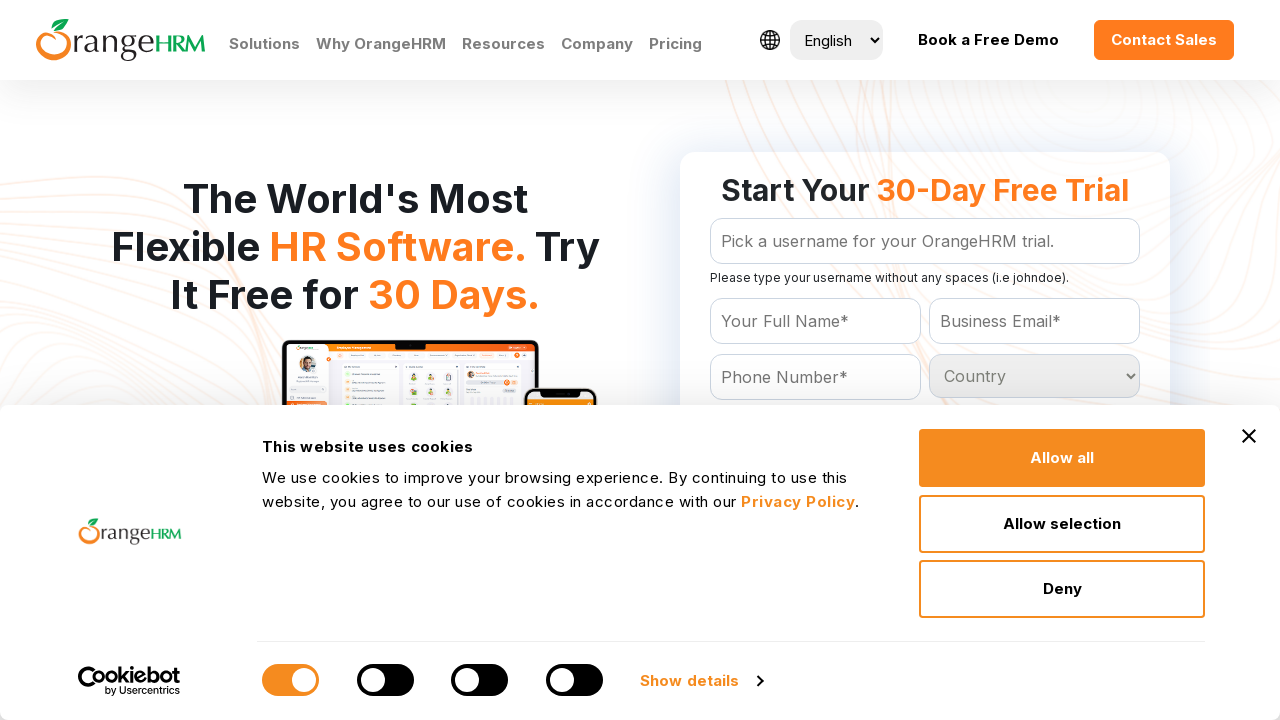

Retrieved option text: 'Suriname
	'
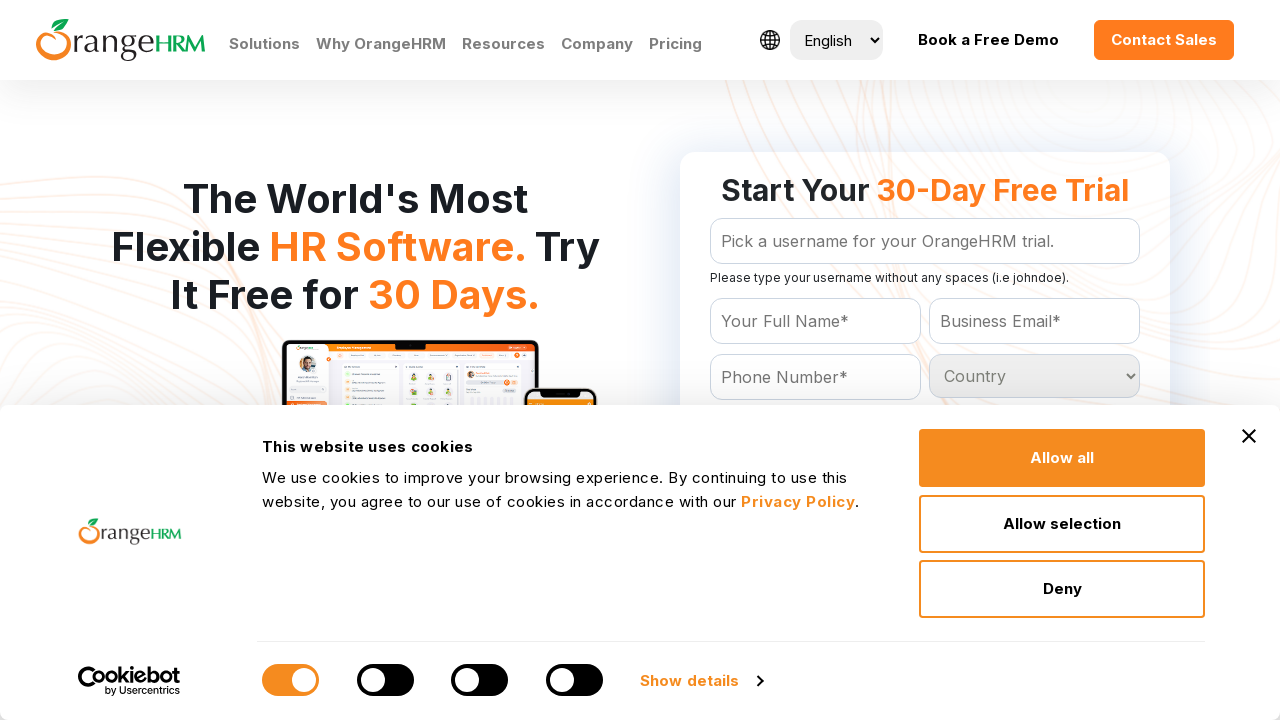

Retrieved option text: 'Swaziland
	'
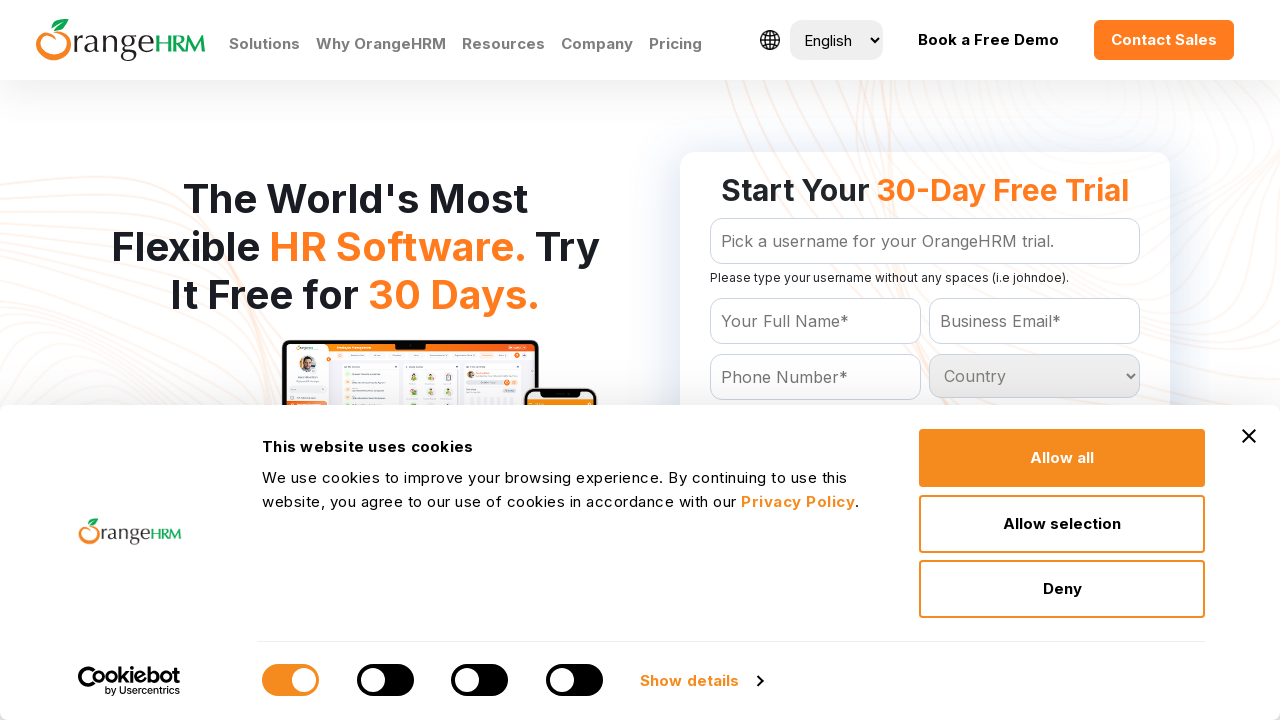

Retrieved option text: 'Sweden
	'
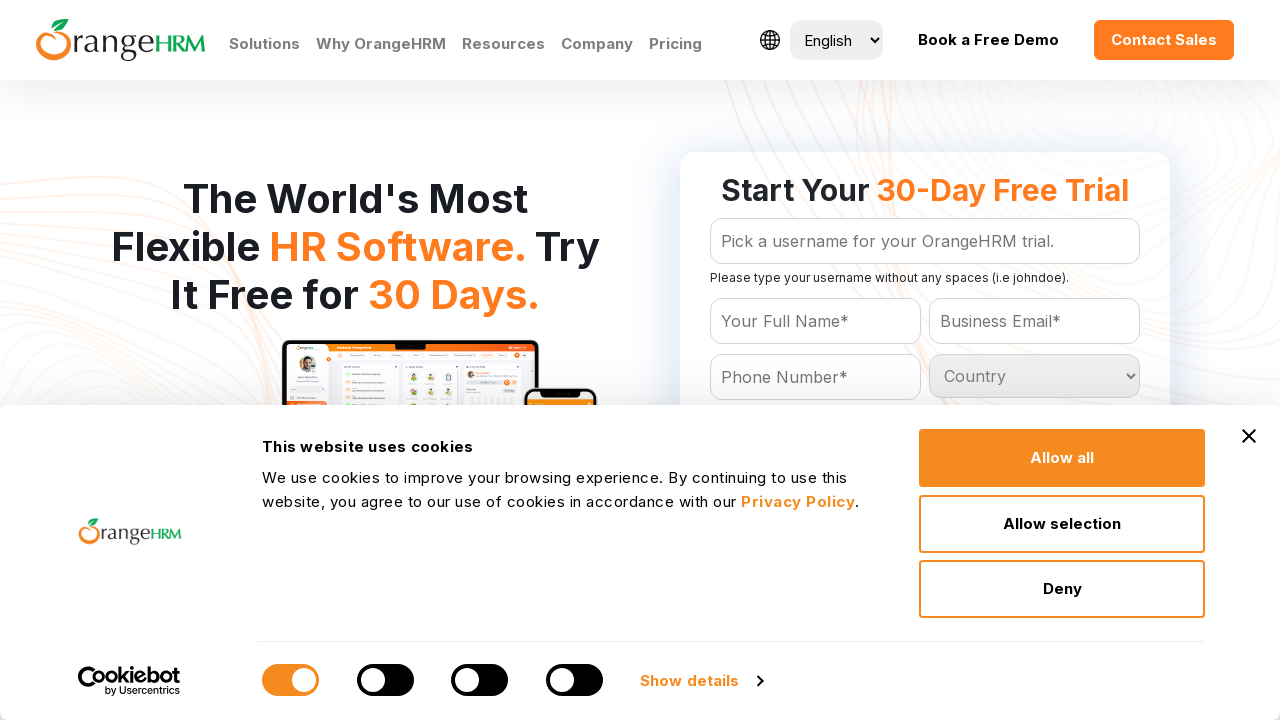

Retrieved option text: 'Switzerland
	'
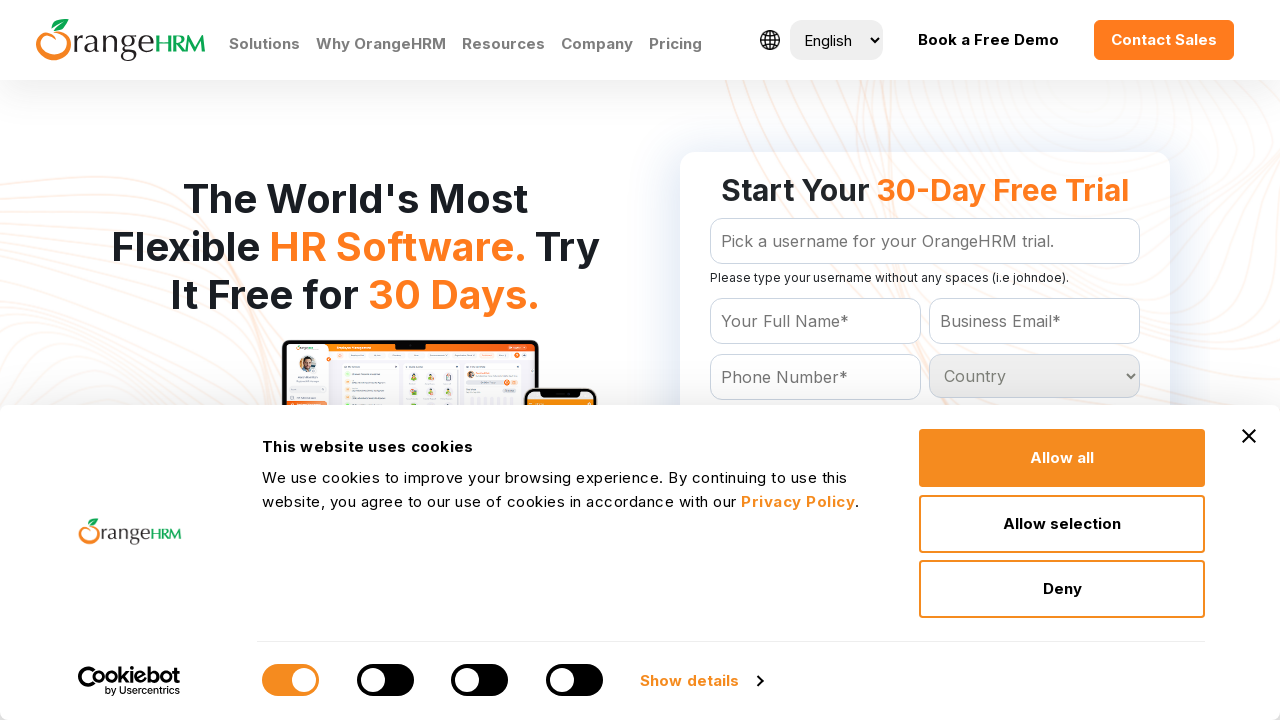

Retrieved option text: 'Syrian Arab Republic
	'
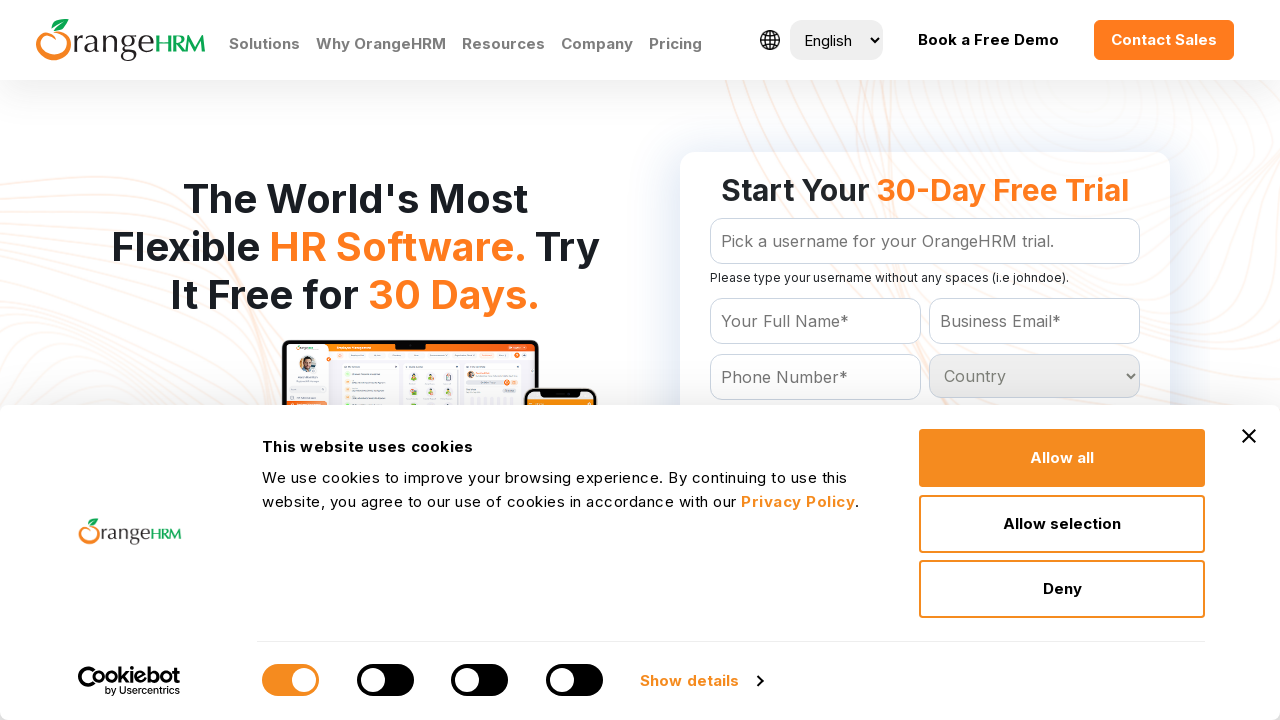

Retrieved option text: 'Taiwan
	'
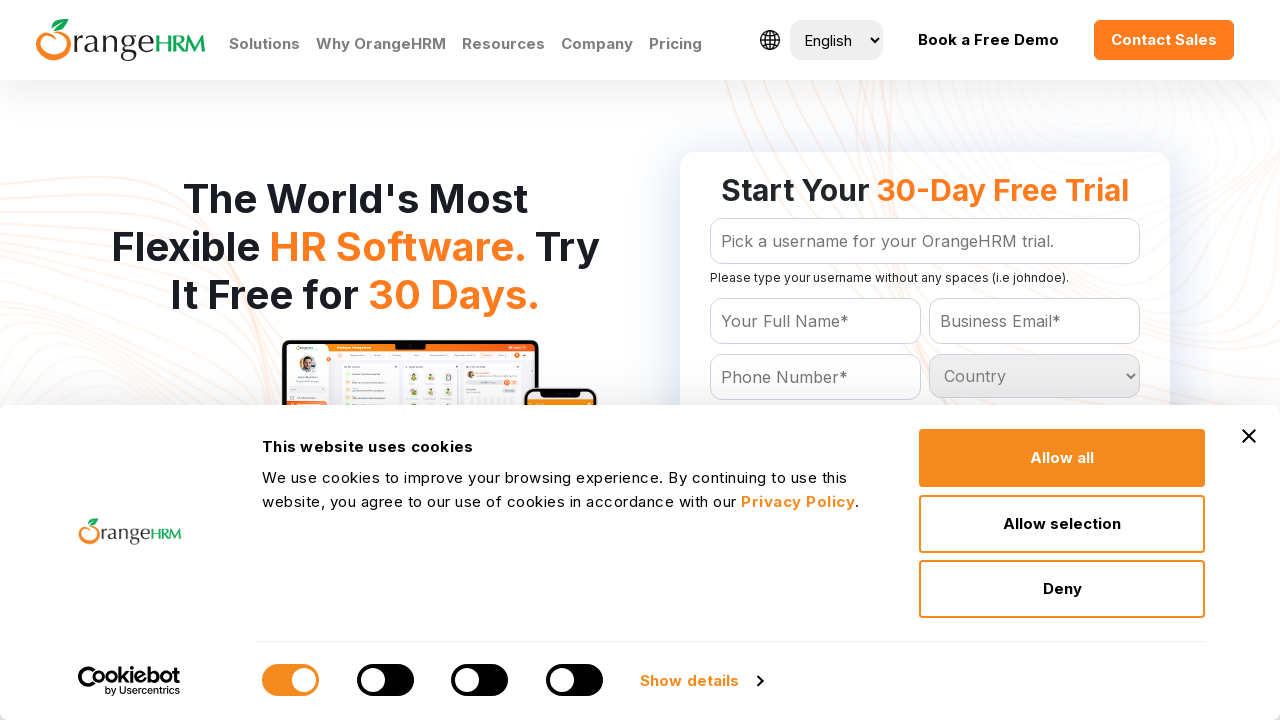

Retrieved option text: 'Tajikistan
	'
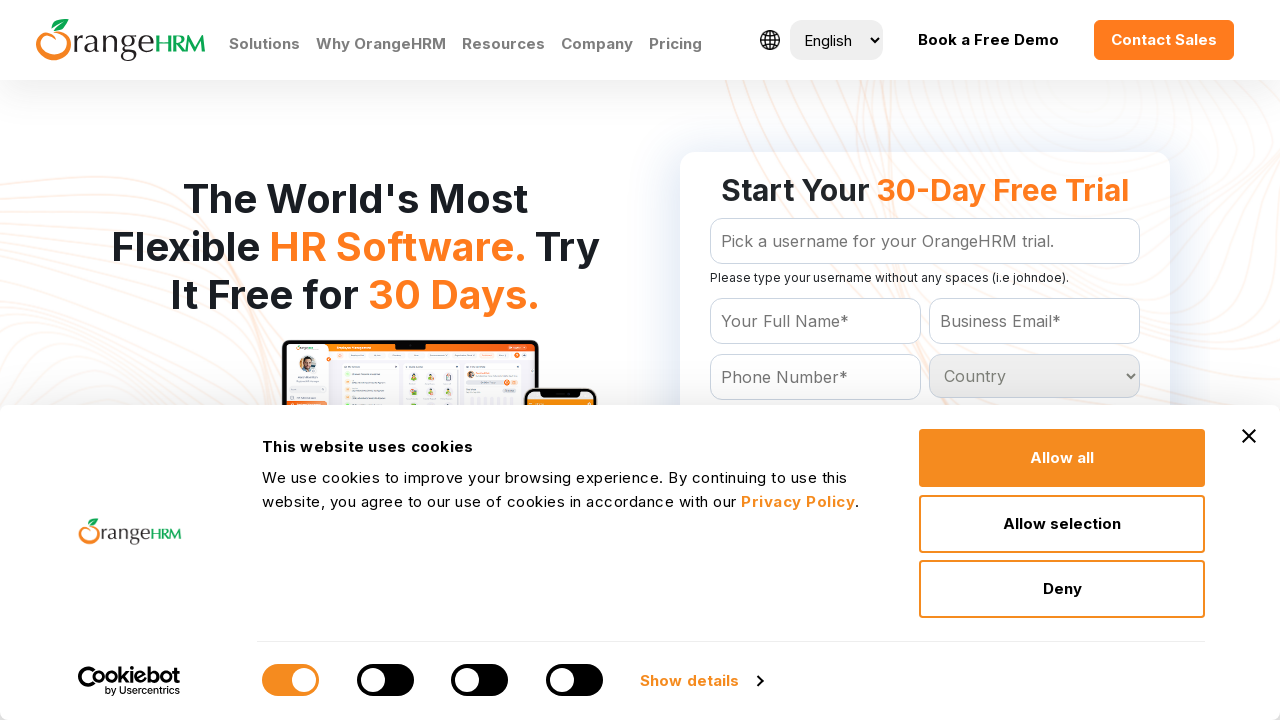

Retrieved option text: 'Tanzania
	'
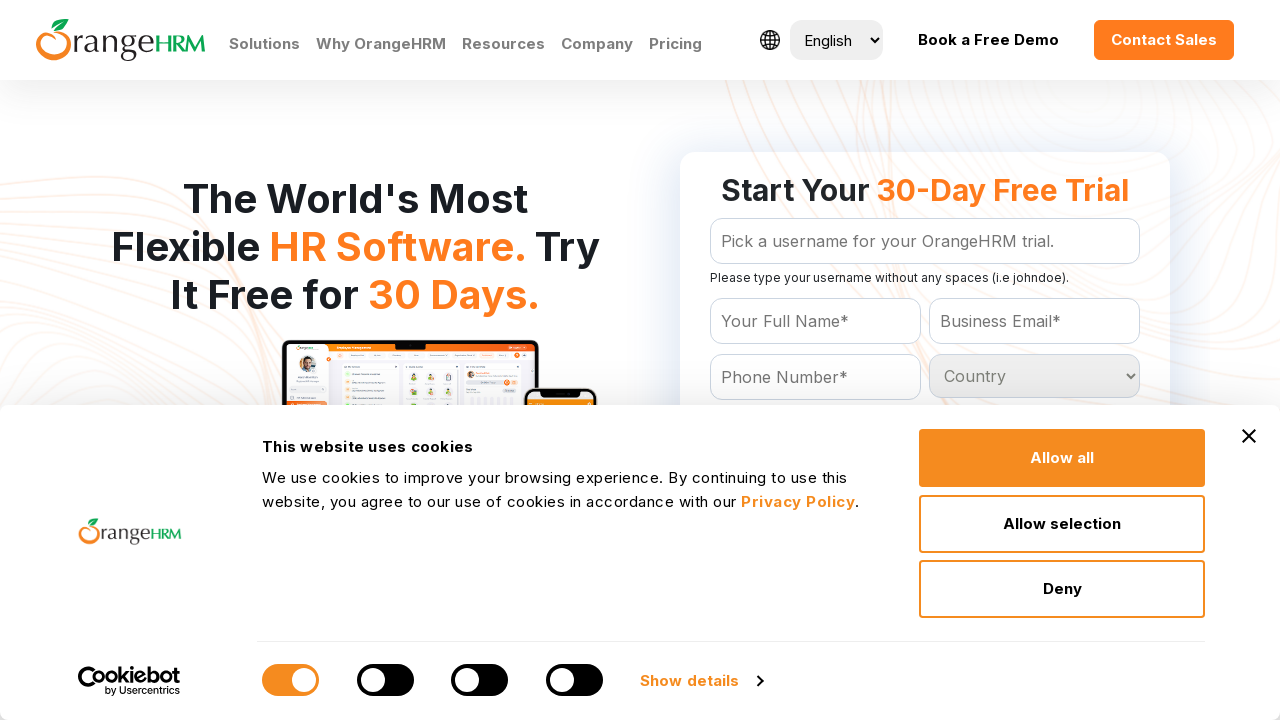

Retrieved option text: 'Thailand
	'
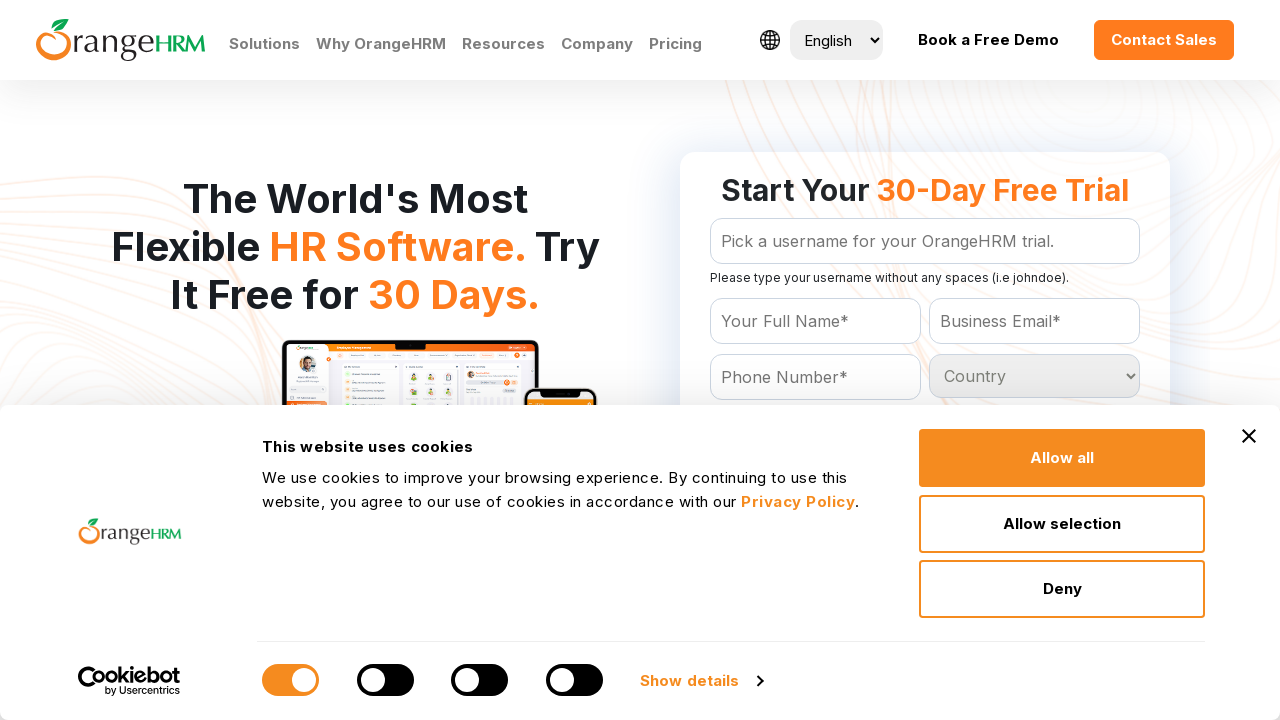

Retrieved option text: 'Togo
	'
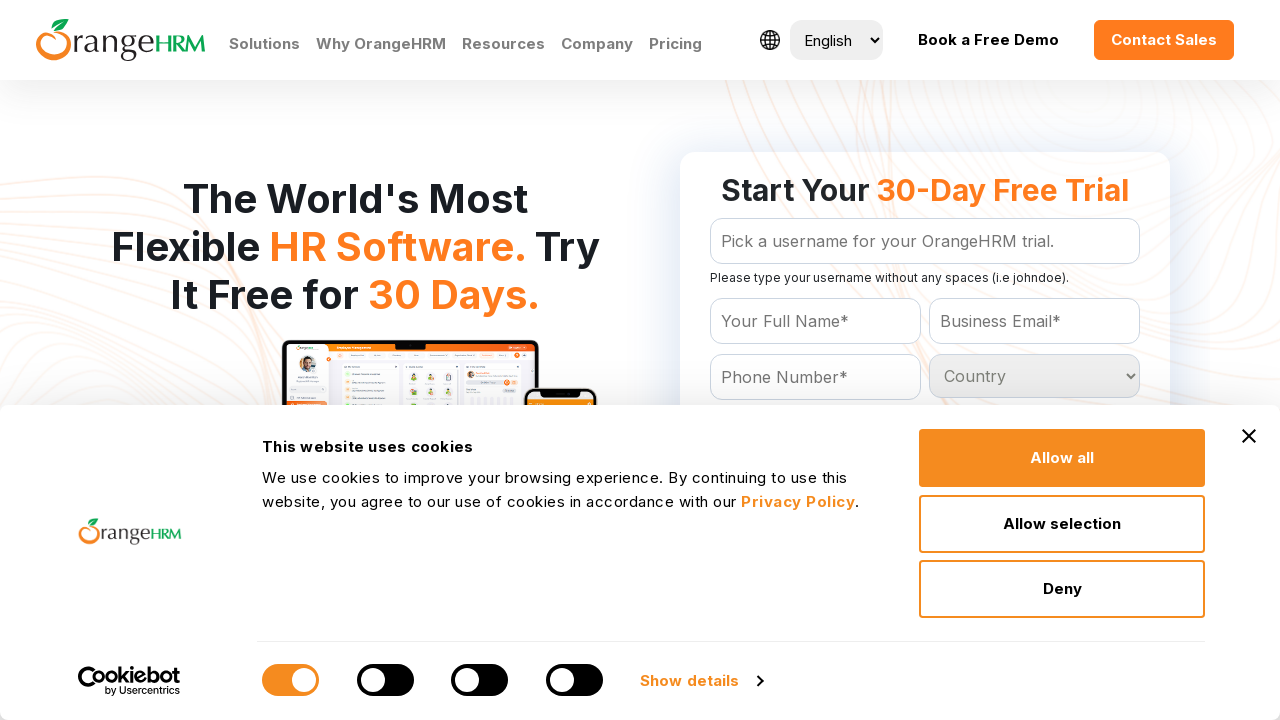

Retrieved option text: 'Tokelau
	'
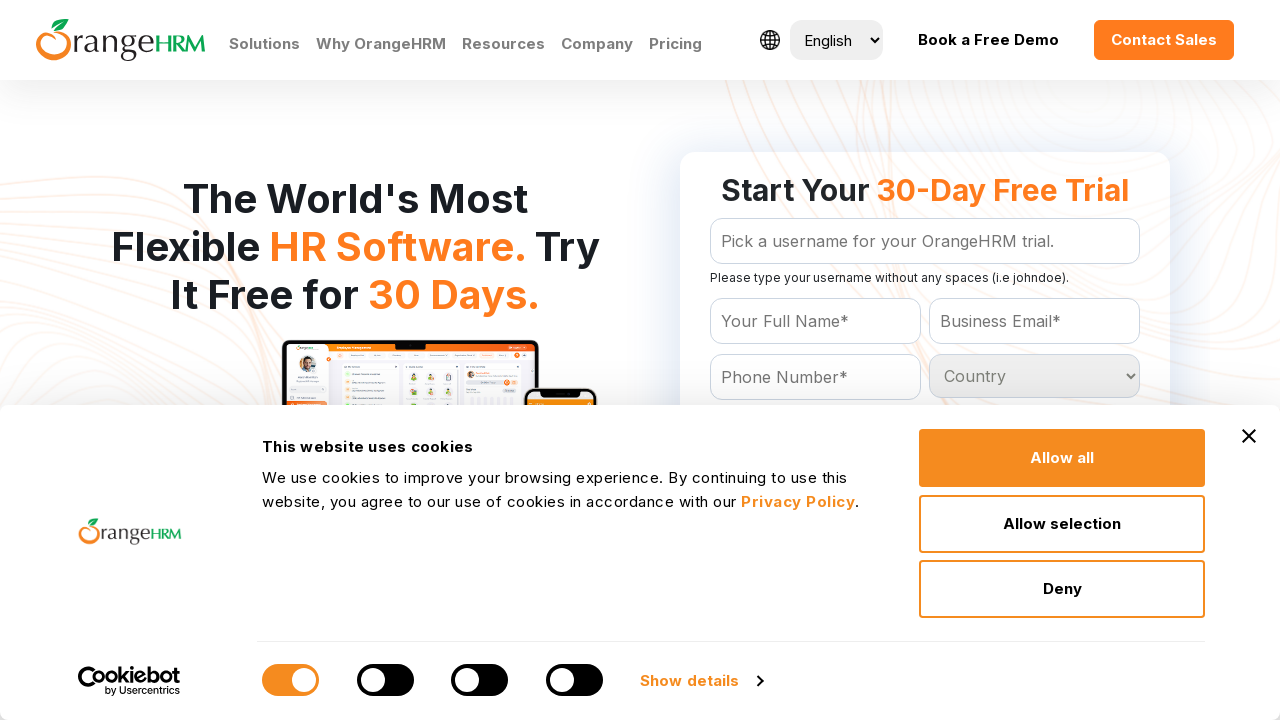

Retrieved option text: 'Tonga
	'
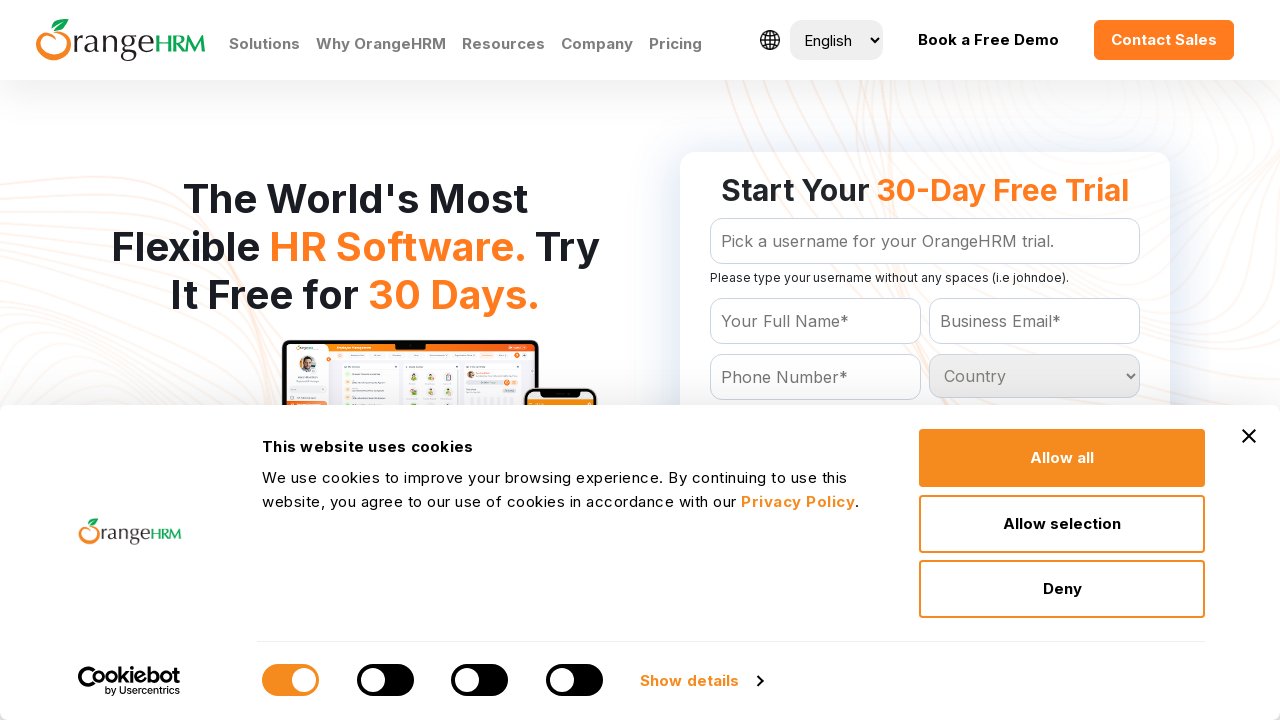

Retrieved option text: 'Trinidad and Tobago
	'
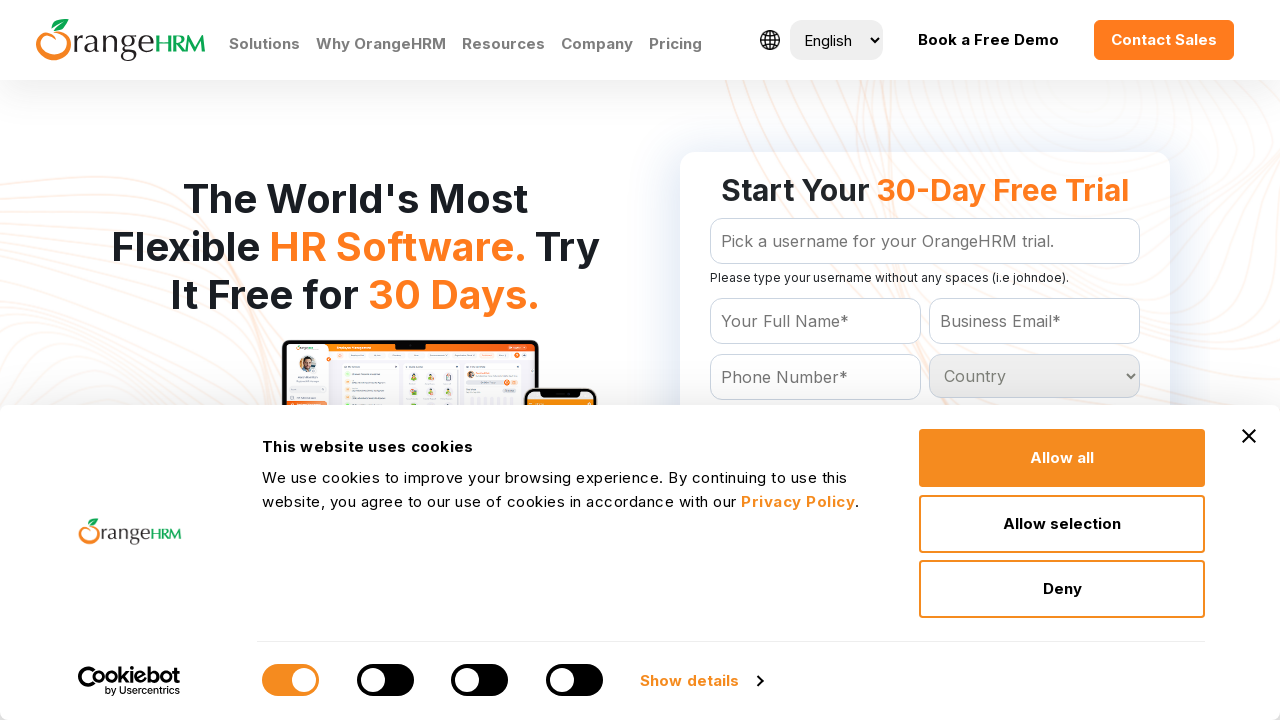

Retrieved option text: 'Tunisia
	'
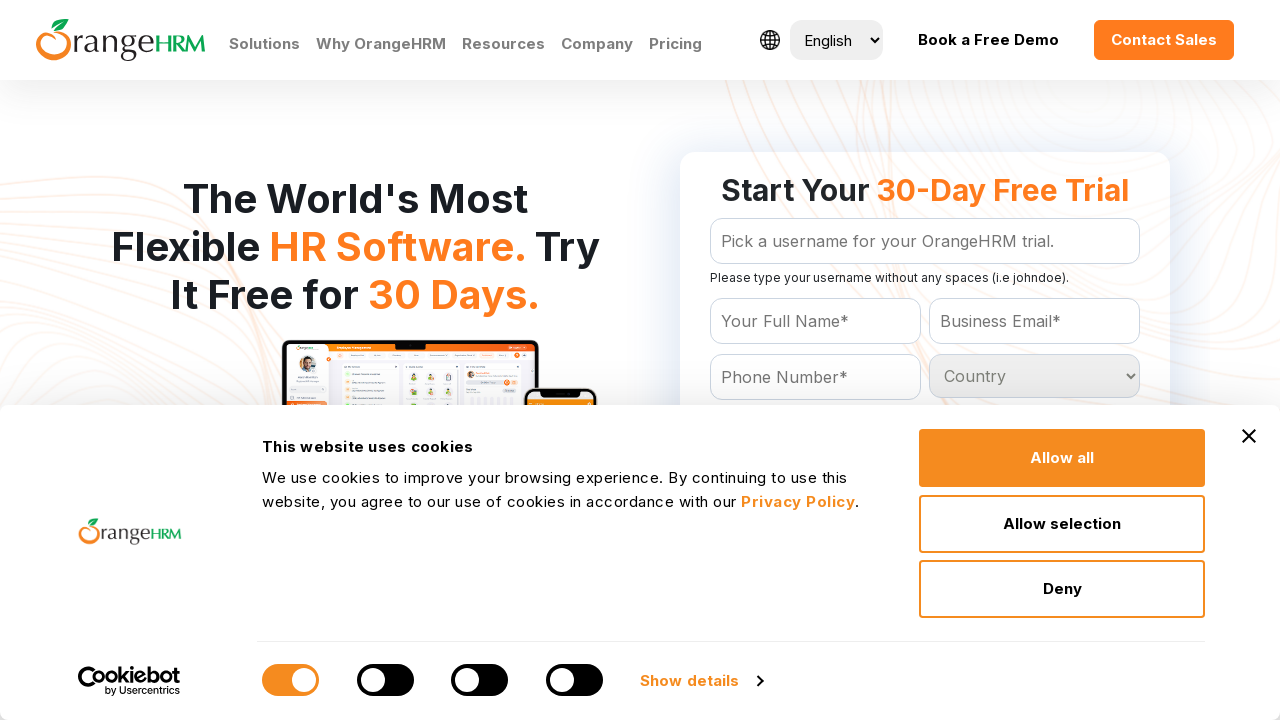

Retrieved option text: 'Turkey
	'
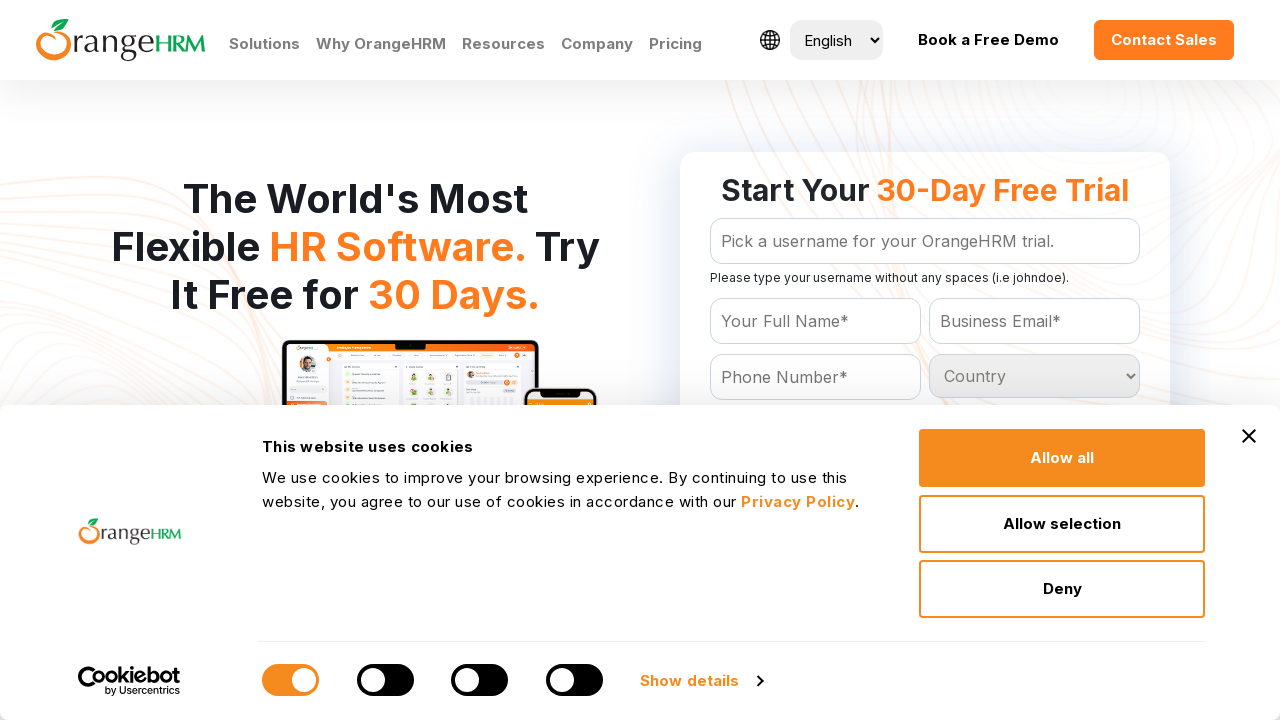

Retrieved option text: 'Turkmenistan
	'
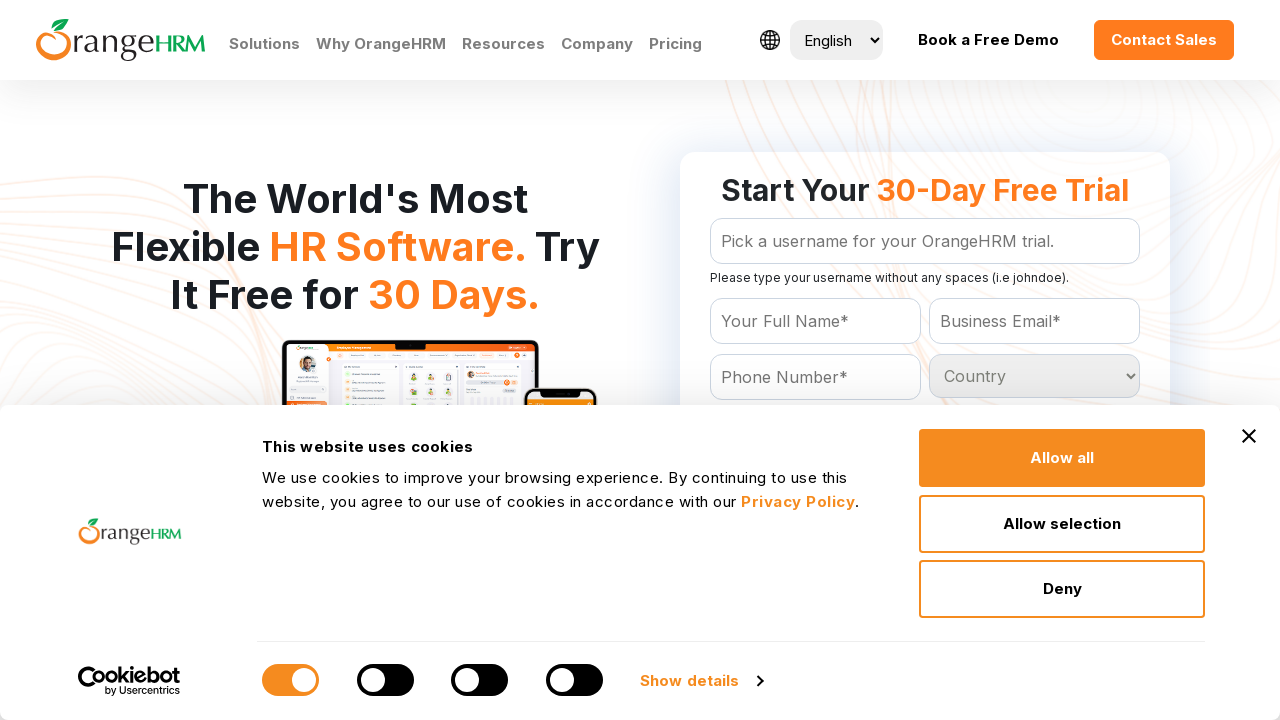

Retrieved option text: 'Turks and Caicos Islands
	'
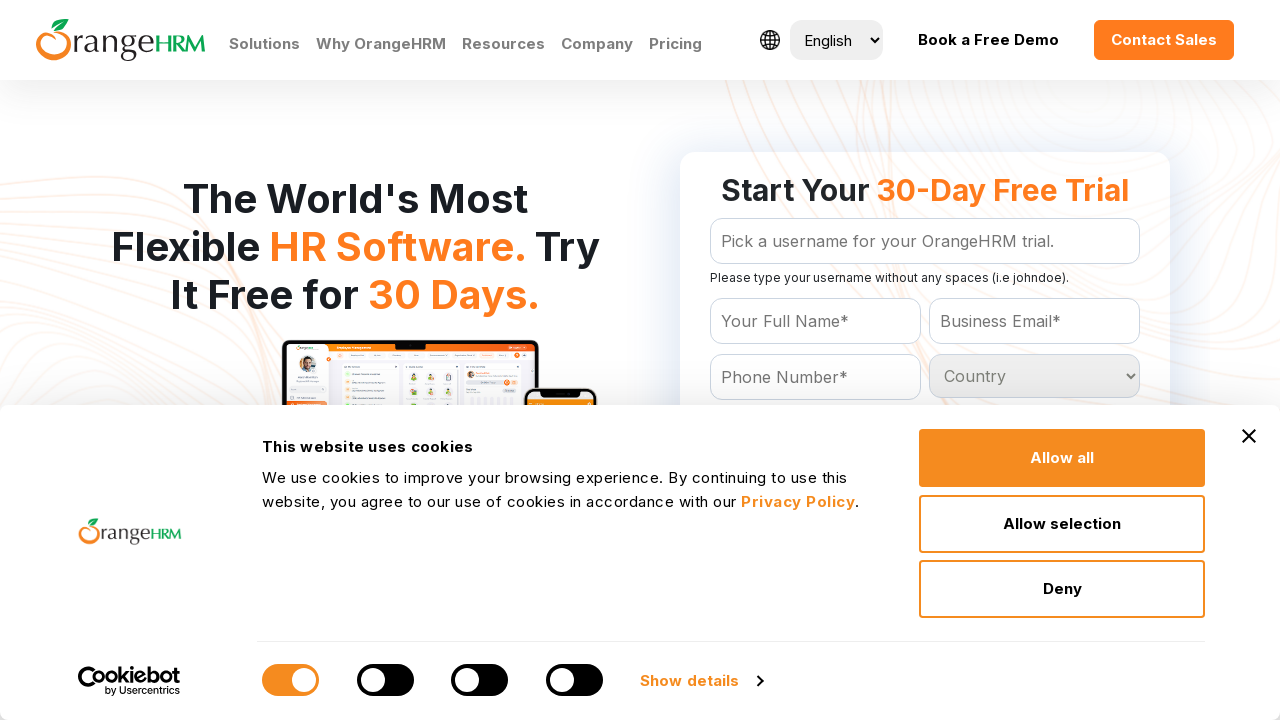

Retrieved option text: 'Tuvalu
	'
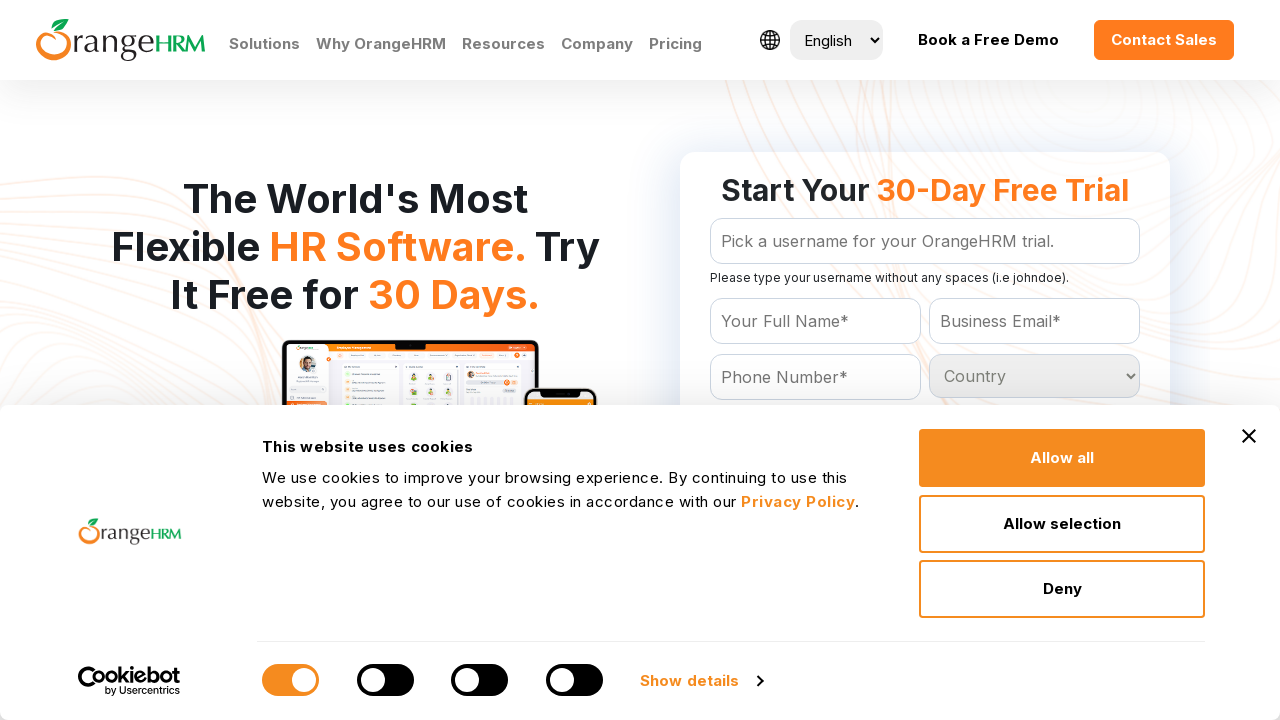

Retrieved option text: 'Uganda
	'
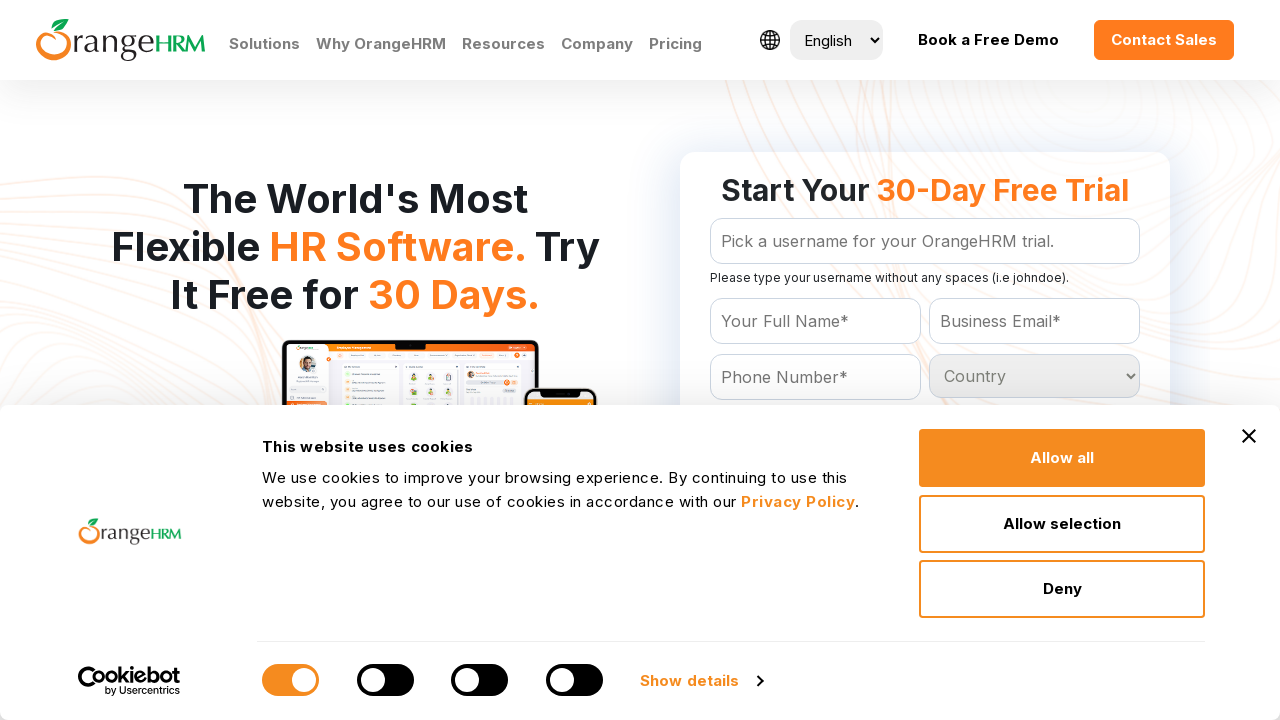

Retrieved option text: 'Ukraine
	'
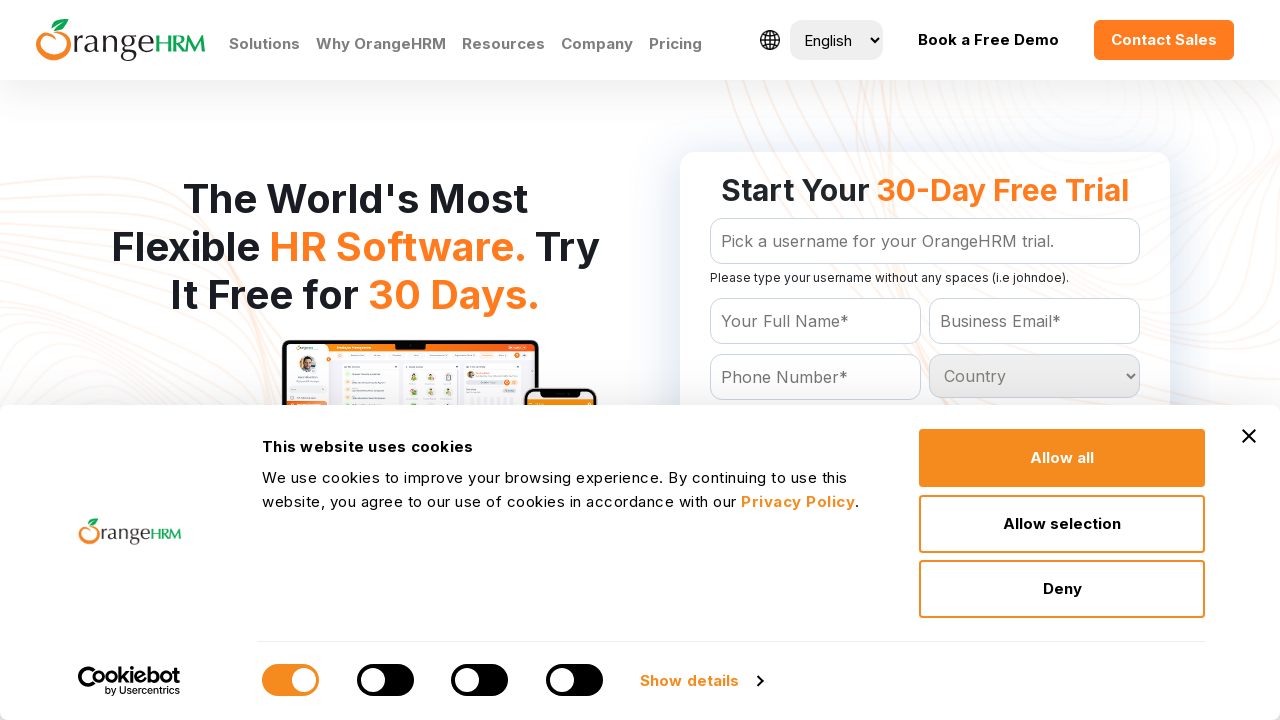

Retrieved option text: 'United Arab Emirates
	'
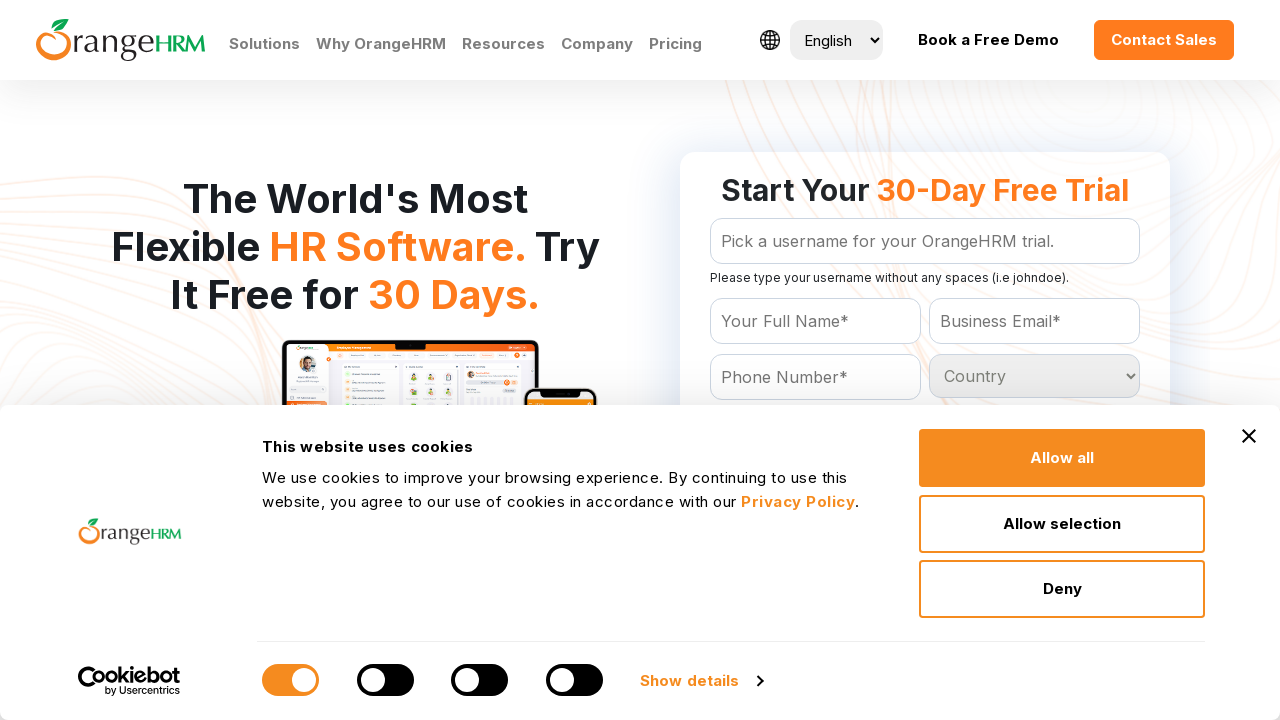

Retrieved option text: 'United Kingdom
	'
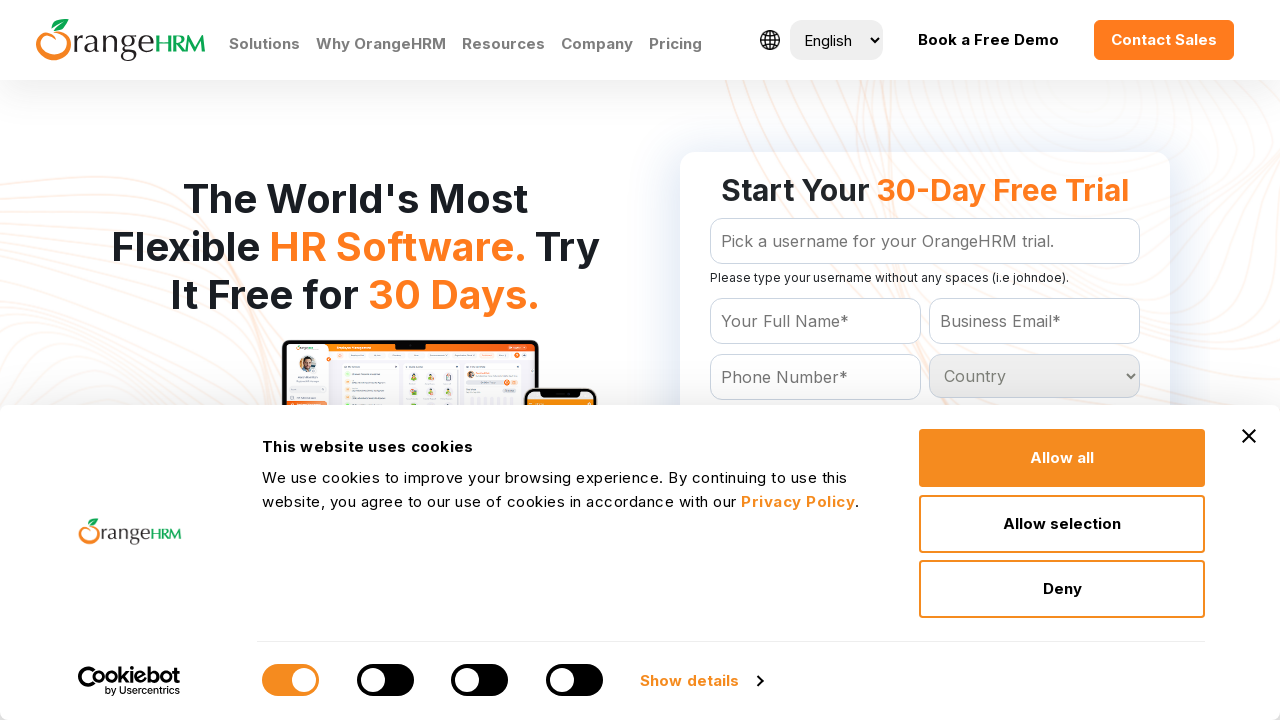

Retrieved option text: 'United States
	'
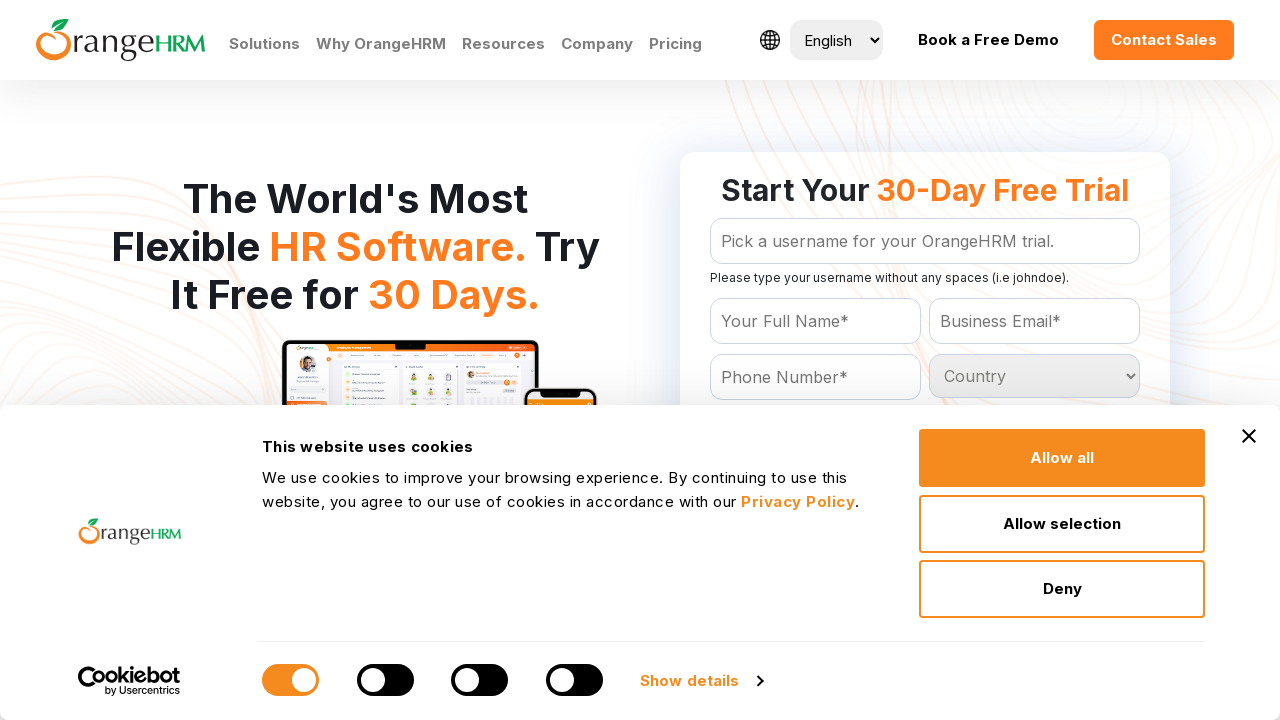

Retrieved option text: 'Uruguay
	'
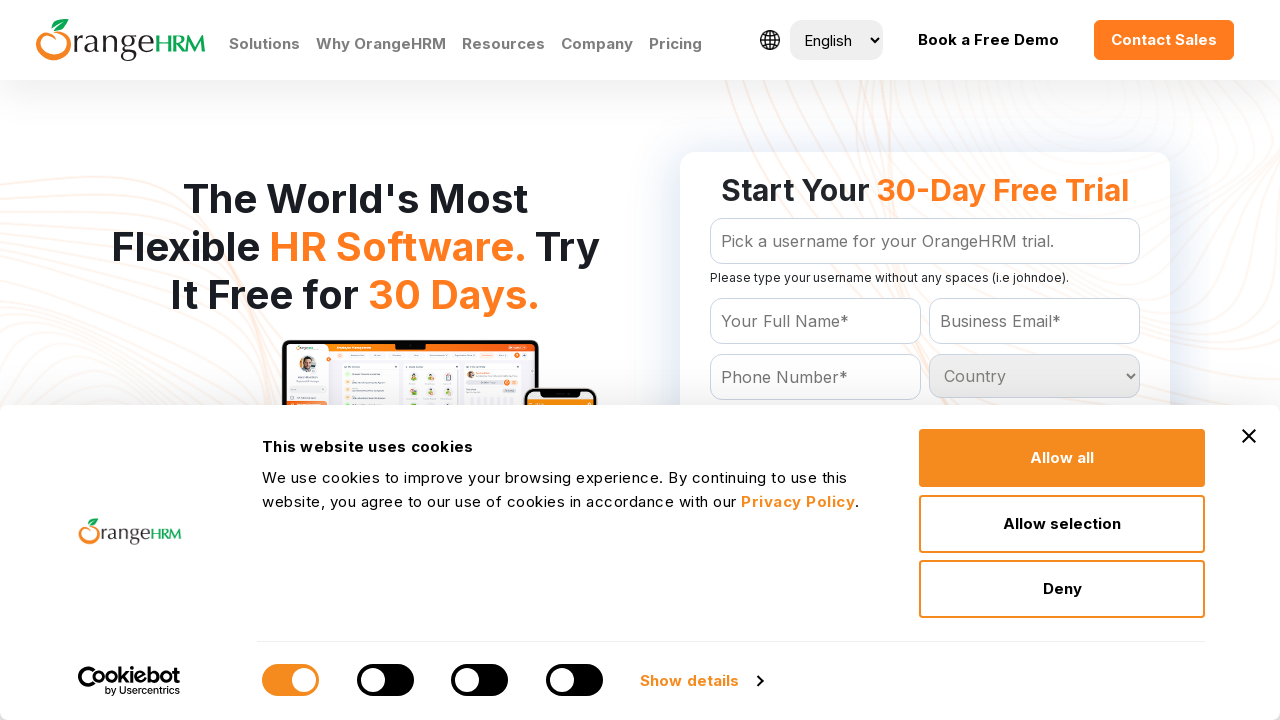

Retrieved option text: 'Uzbekistan
	'
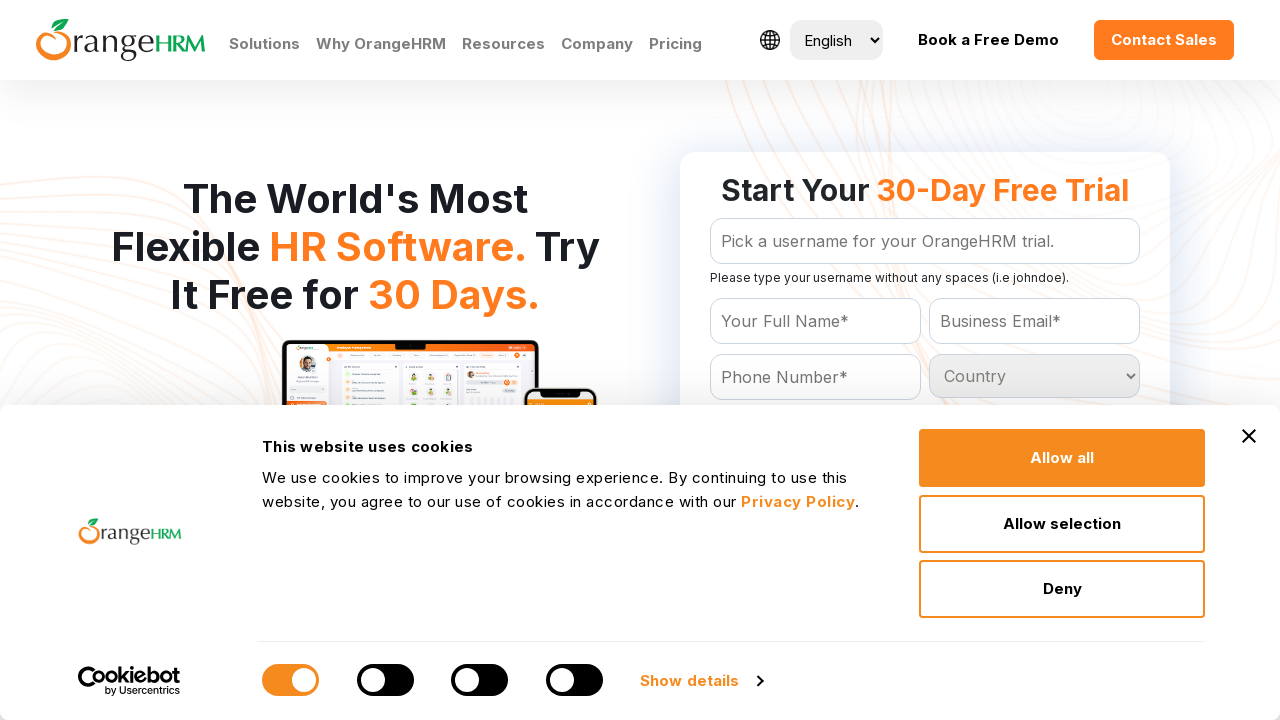

Retrieved option text: 'Vanuatu
	'
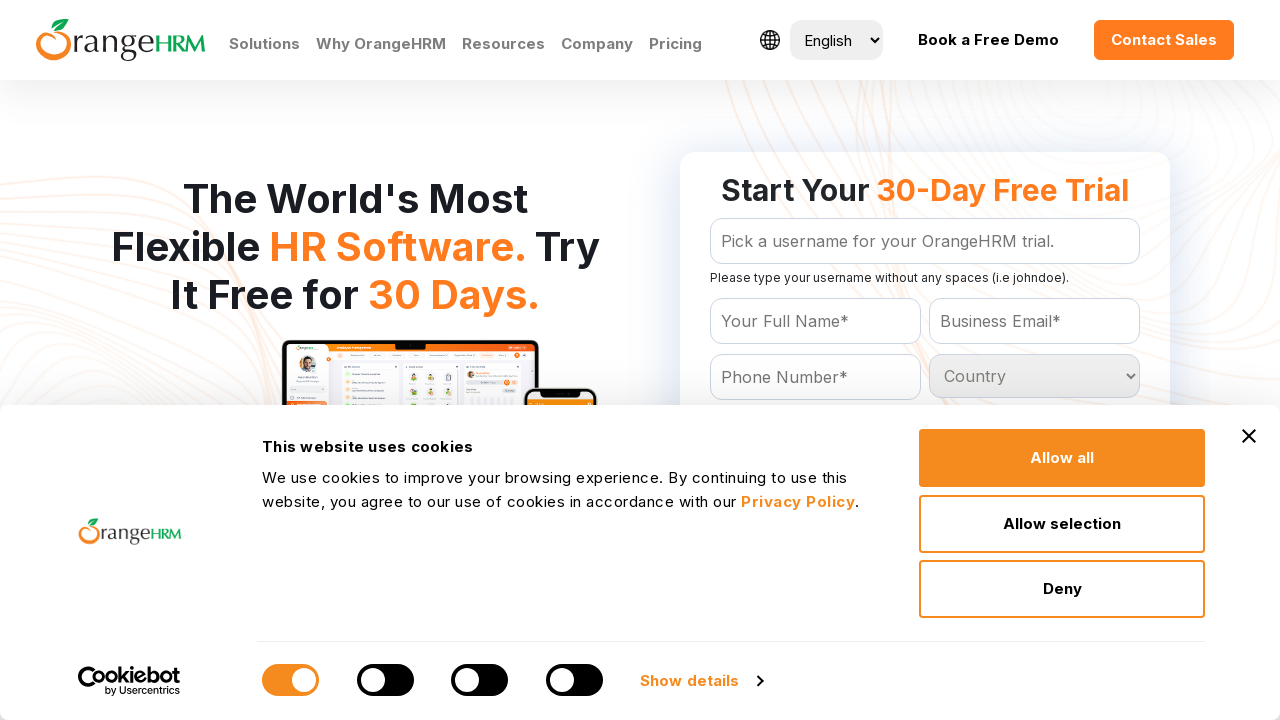

Retrieved option text: 'Venezuela
	'
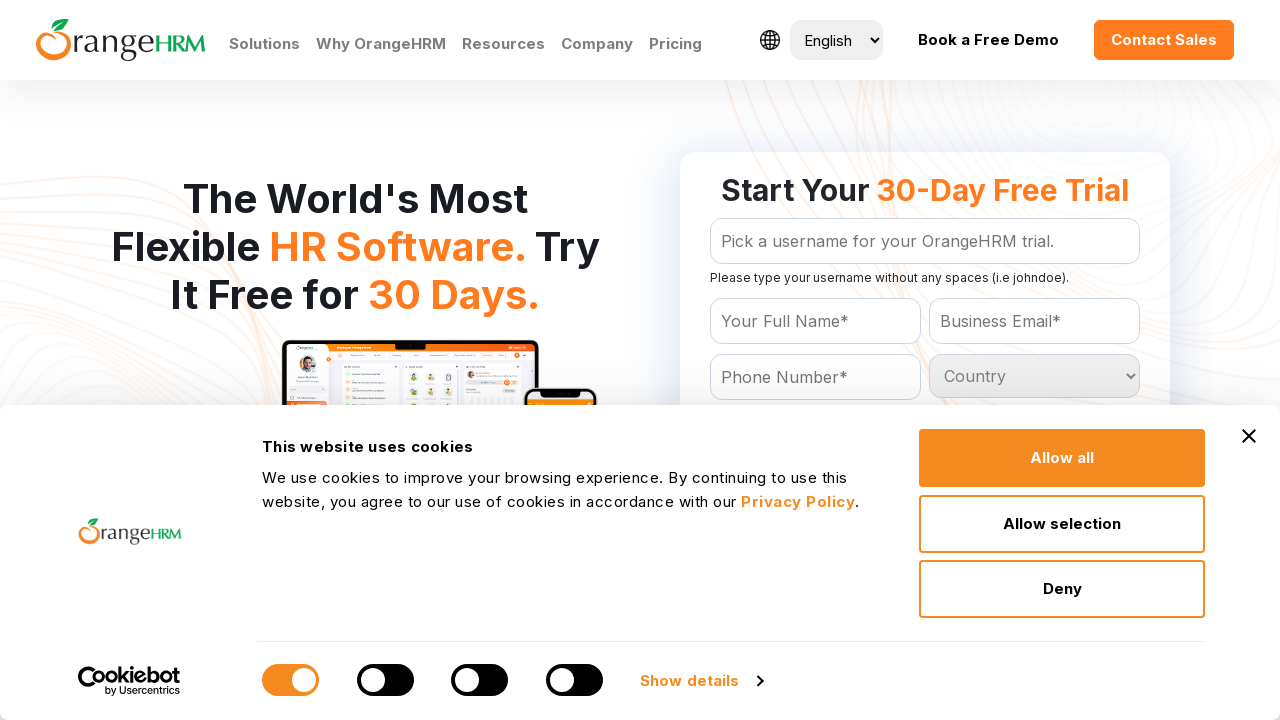

Retrieved option text: 'Vietnam
	'
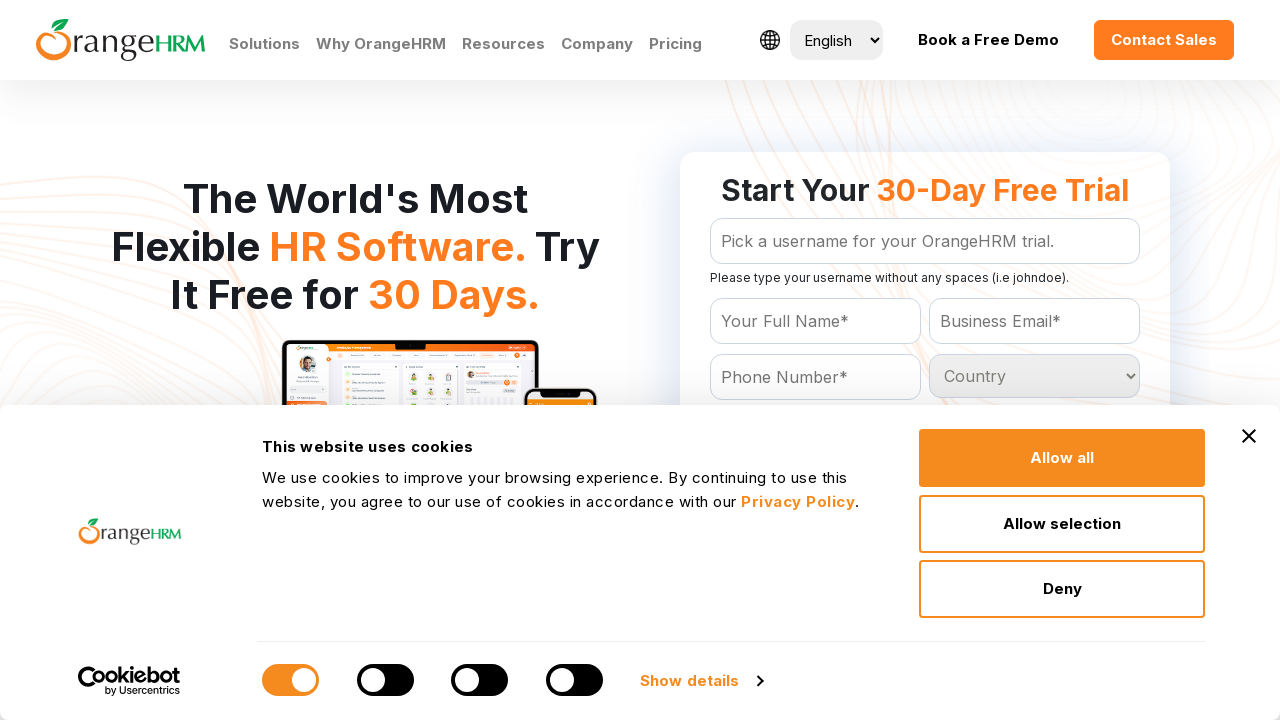

Retrieved option text: 'Virgin Islands
	'
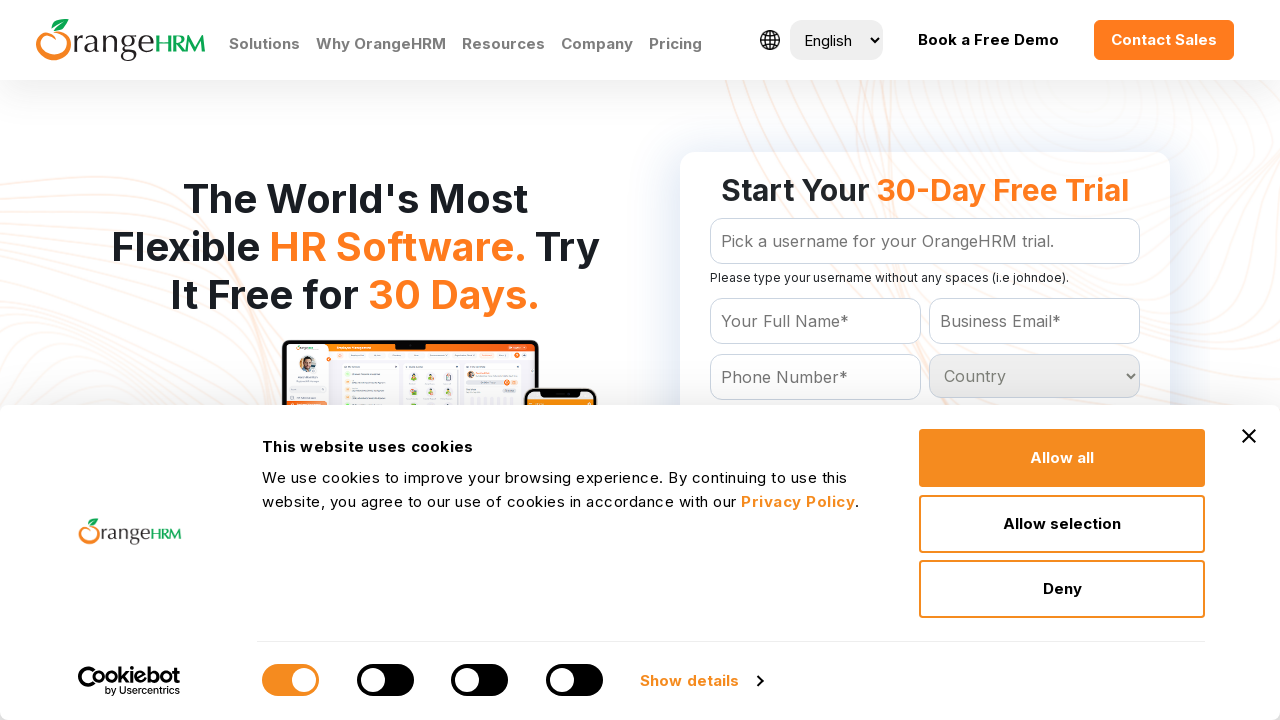

Retrieved option text: 'Western Sahara
	'
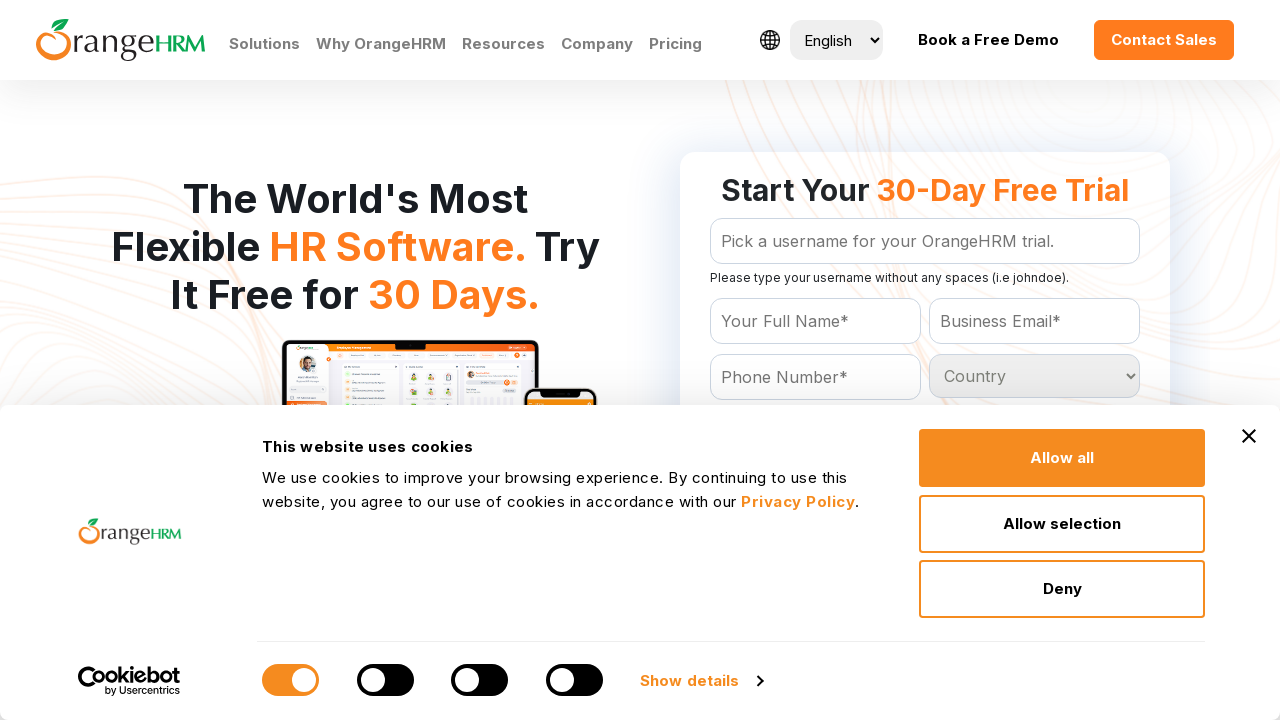

Retrieved option text: 'Yemen
	'
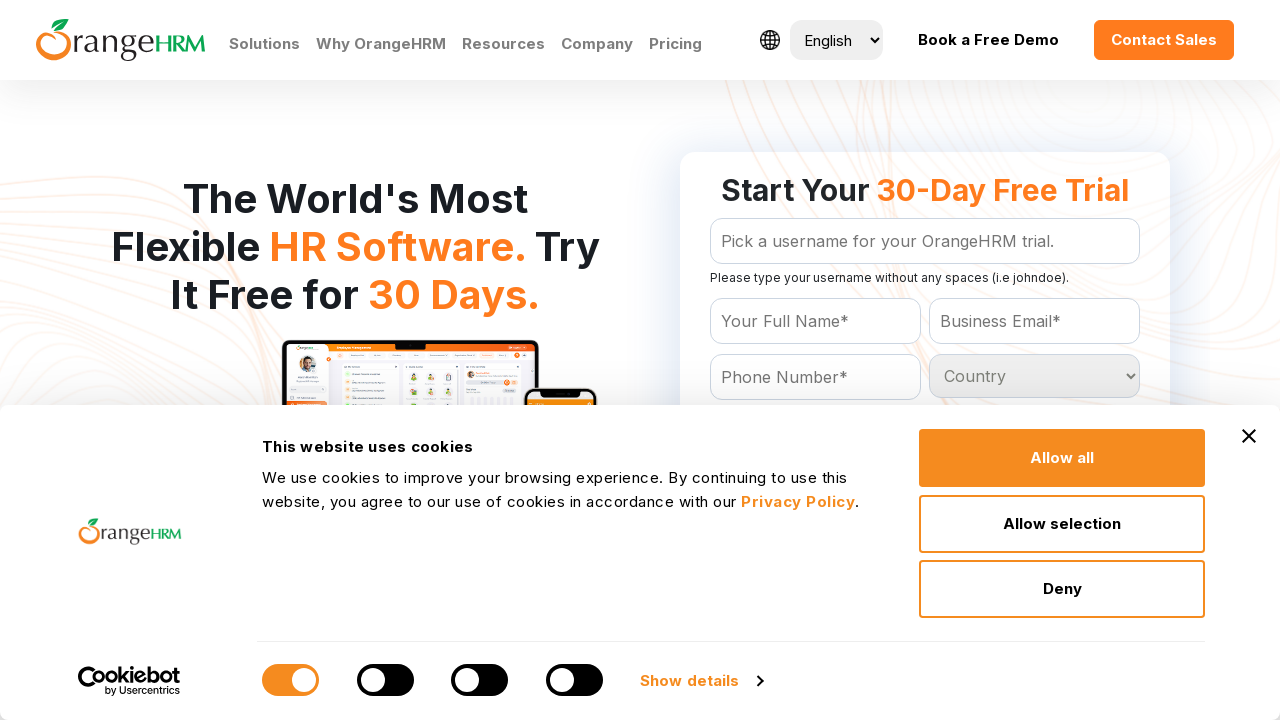

Retrieved option text: 'Zambia
	'
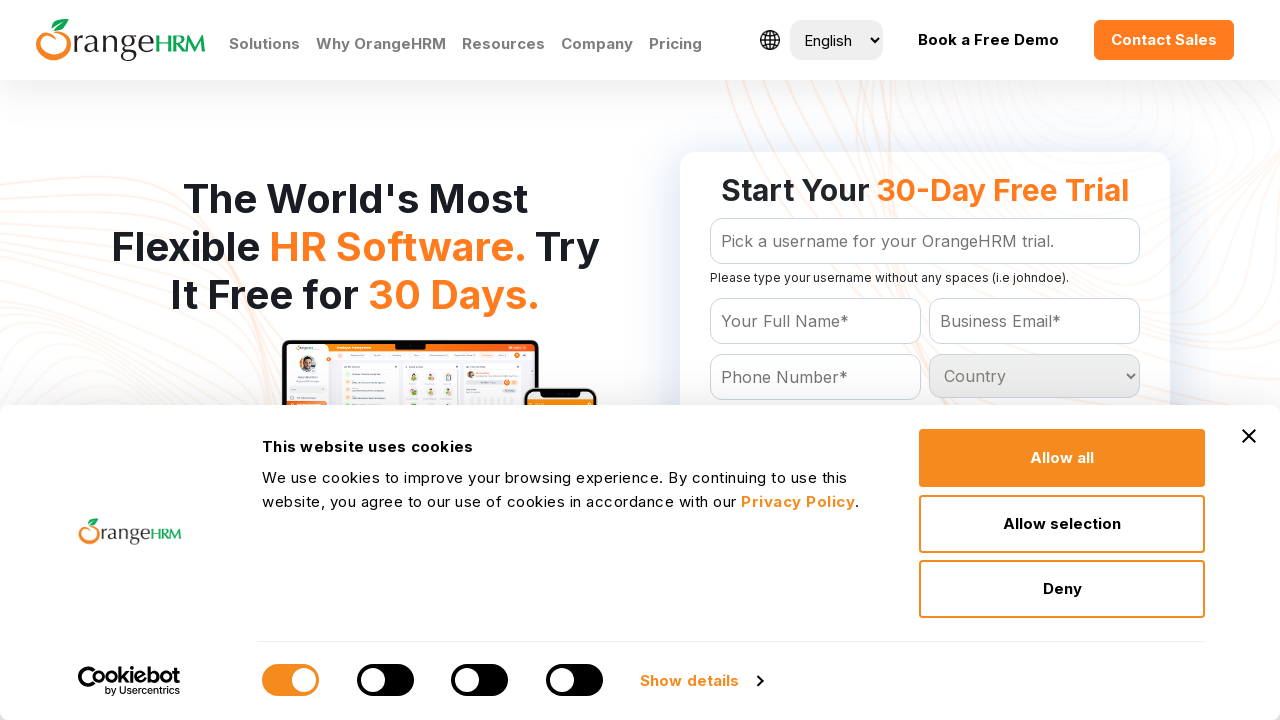

Retrieved option text: 'Zimbabwe
	'
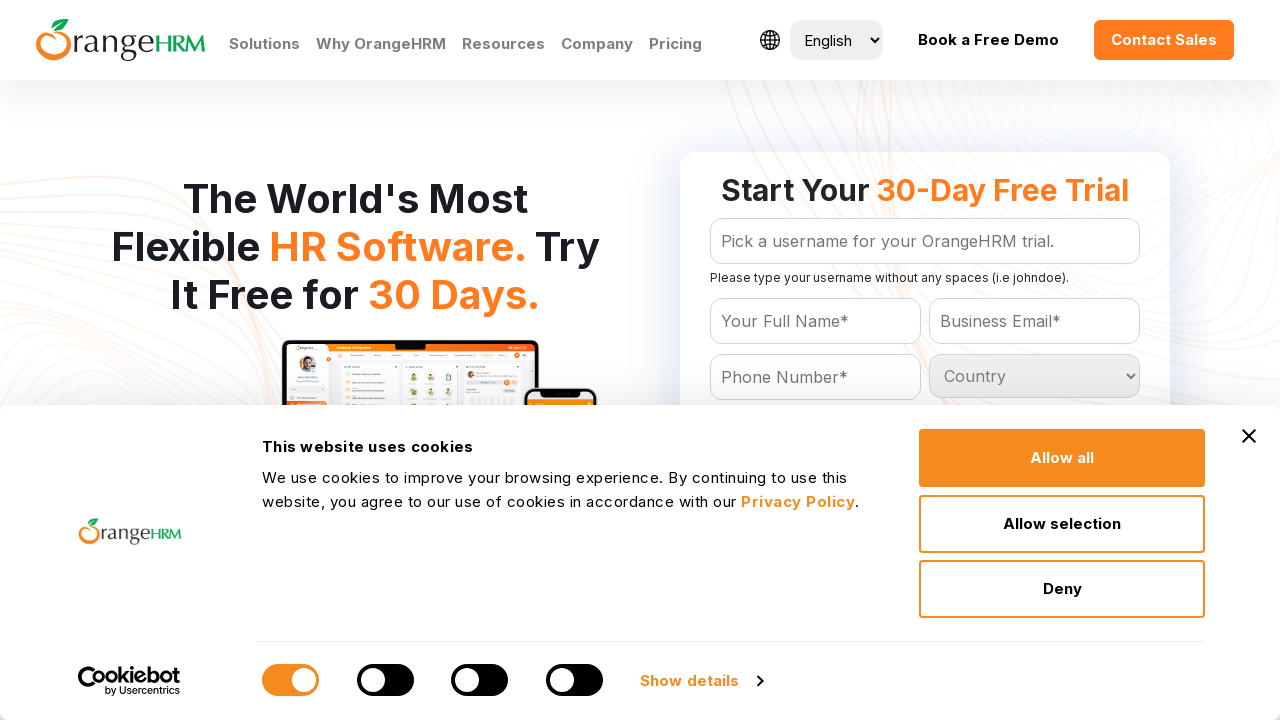

Retrieved option text: 'South Sandwich Islands
	'
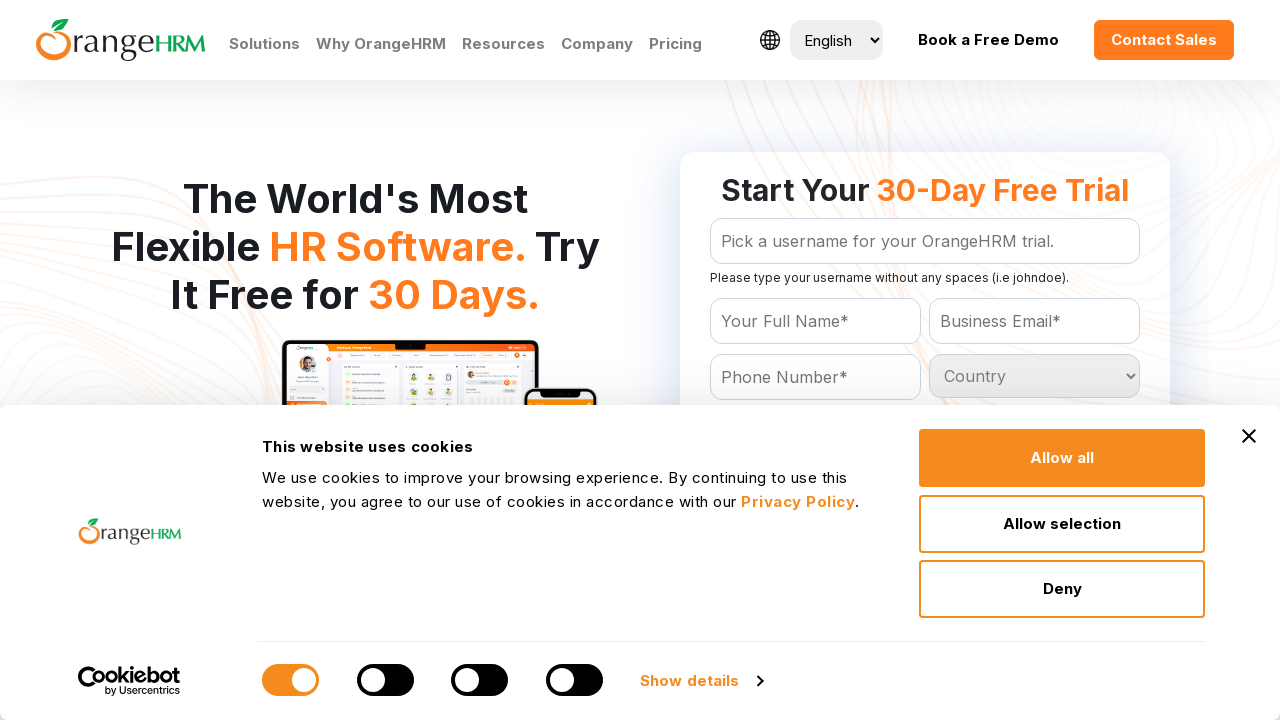

Retrieved option text: 'St Helena
	'
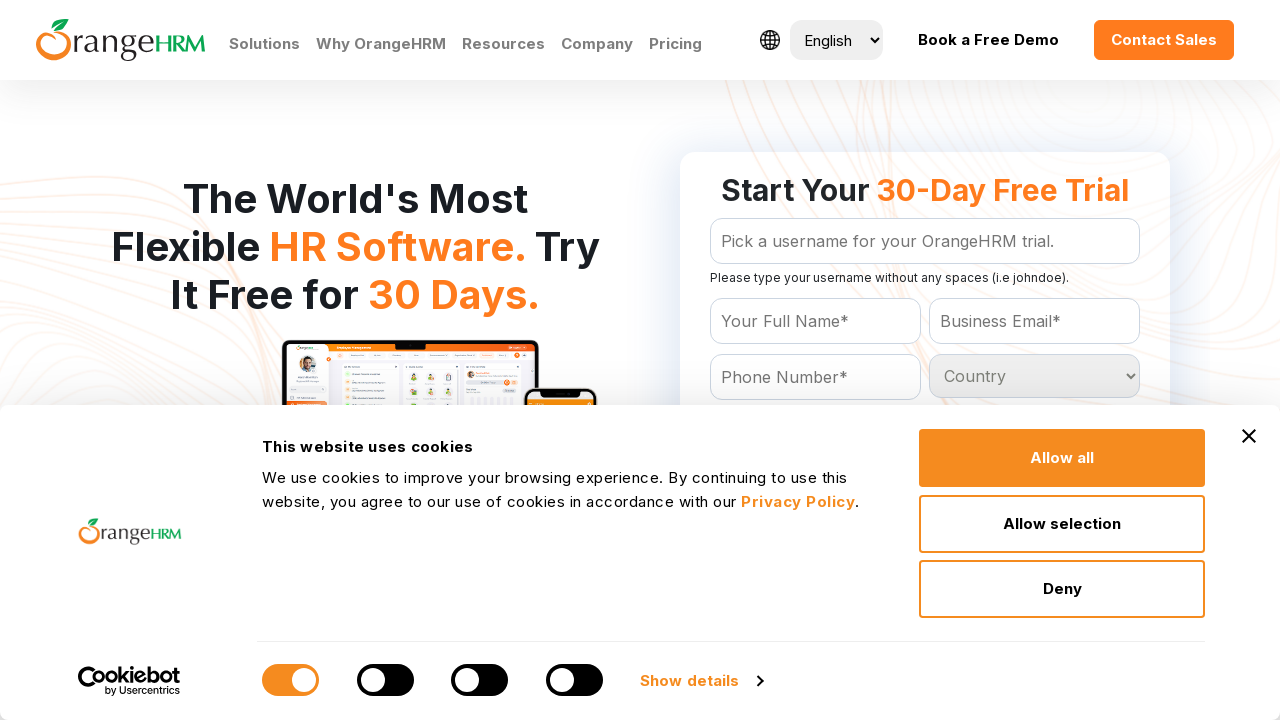

Retrieved option text: 'St Pierre and Miquelon
	'
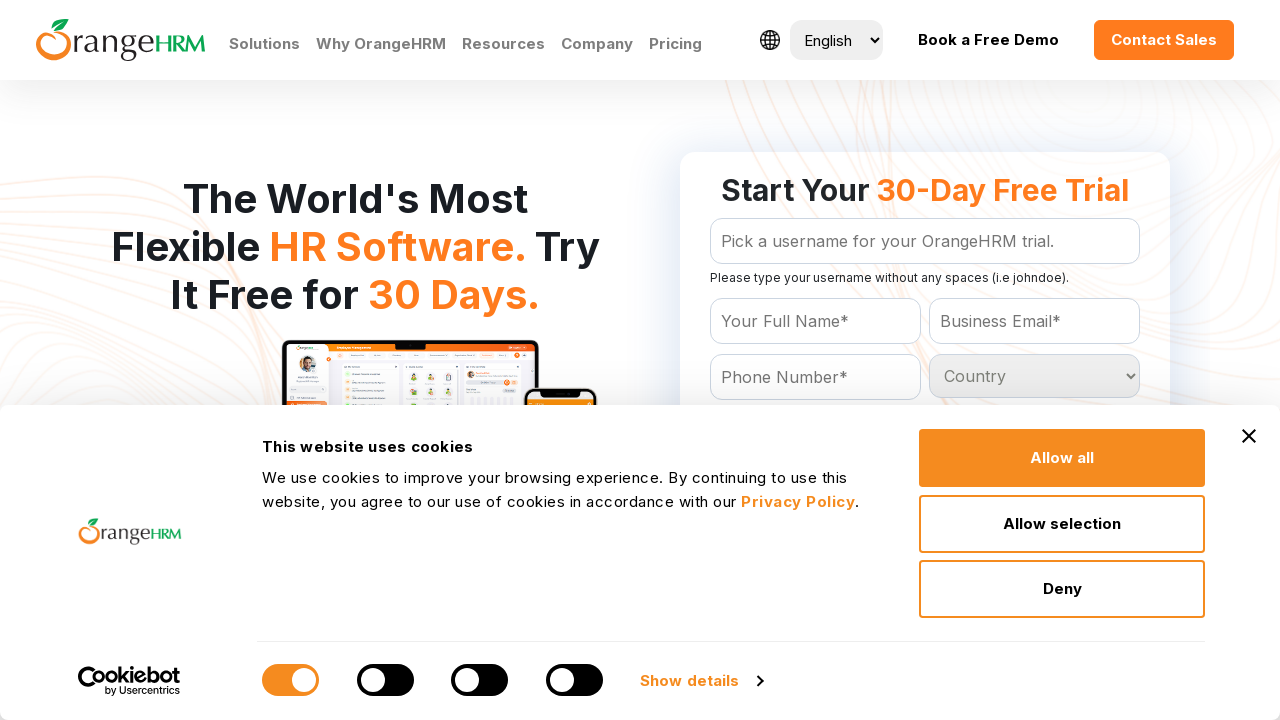

Retrieved option text: 'Vatican City
	'
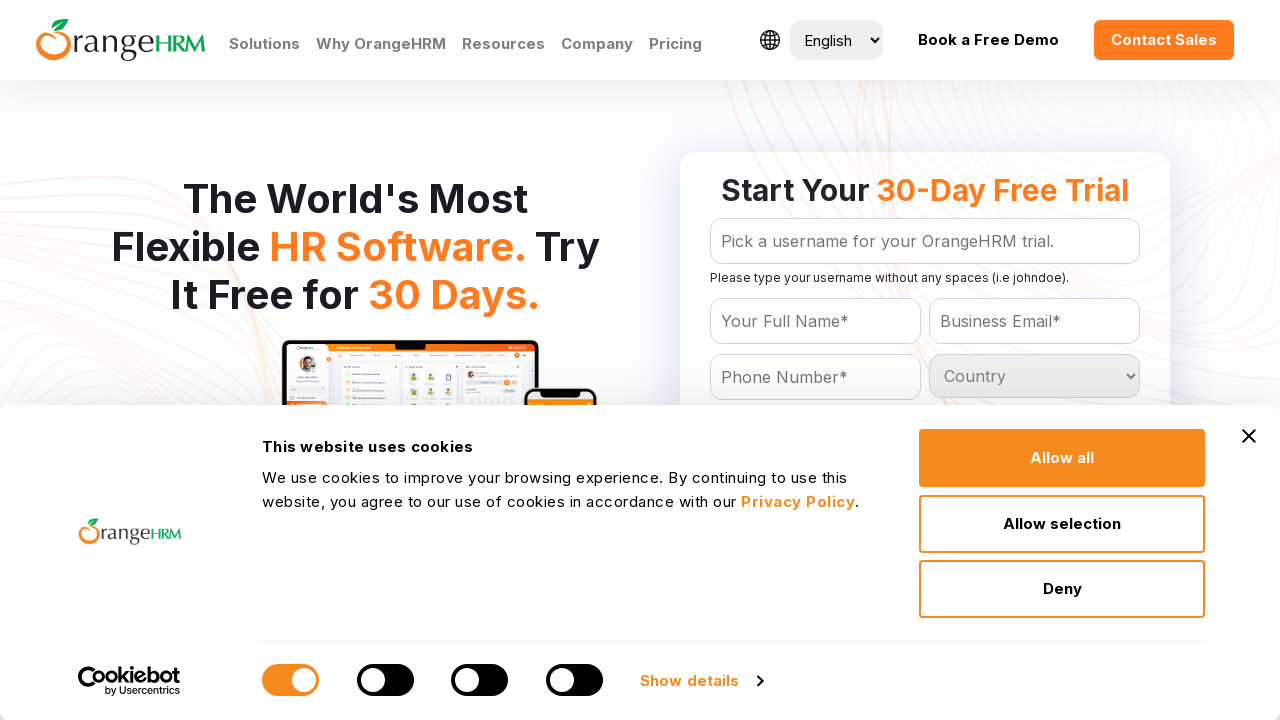

Retrieved option text: 'Wallis and Futuna Islands
	'
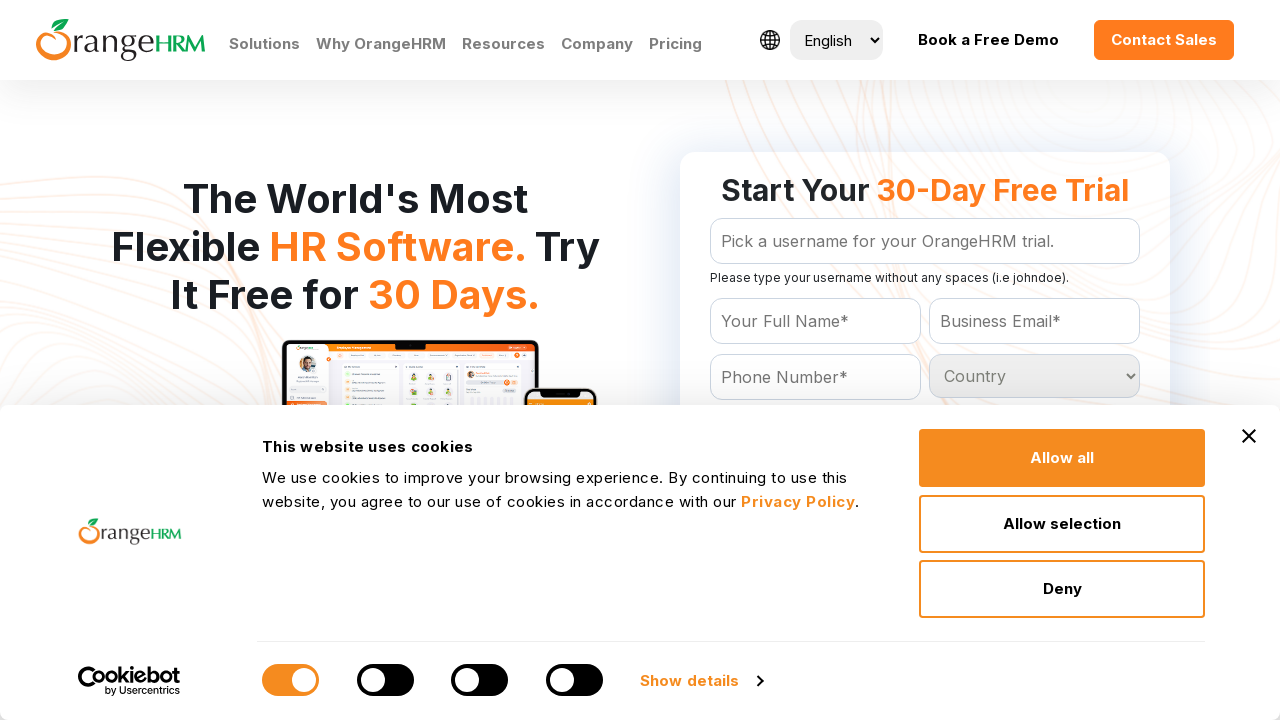

Retrieved option text: 'Zaire
	'
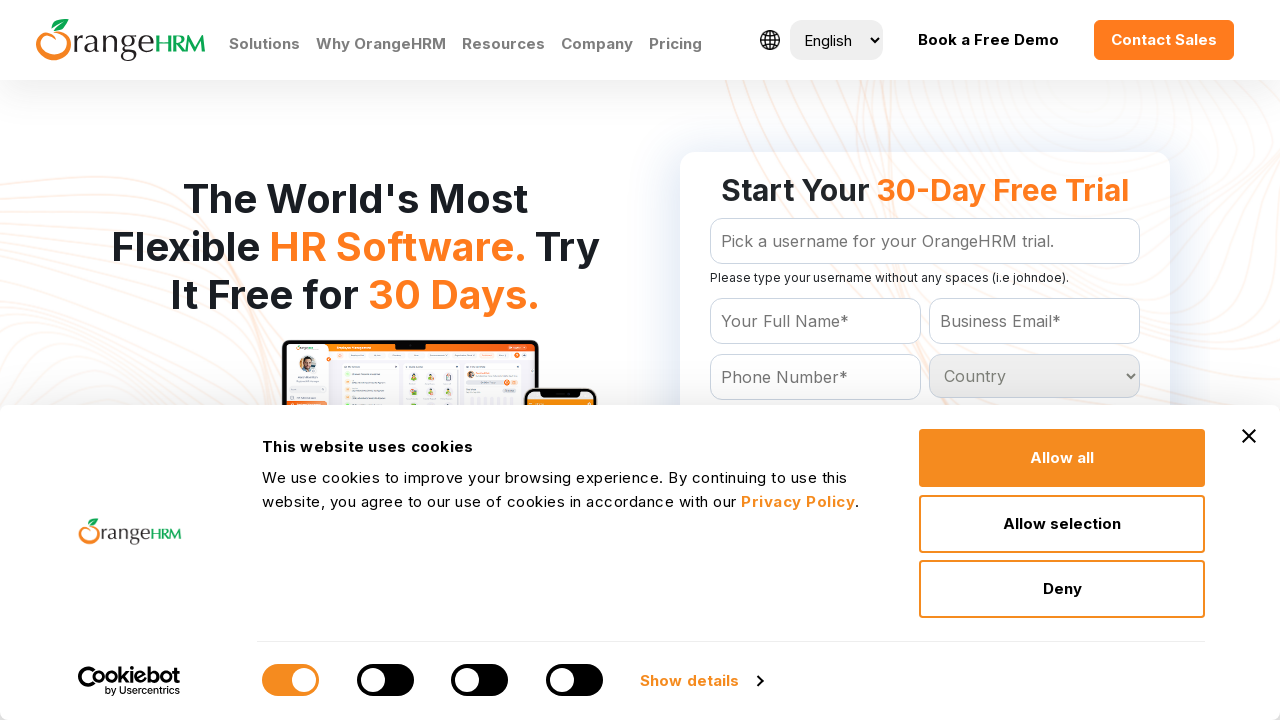

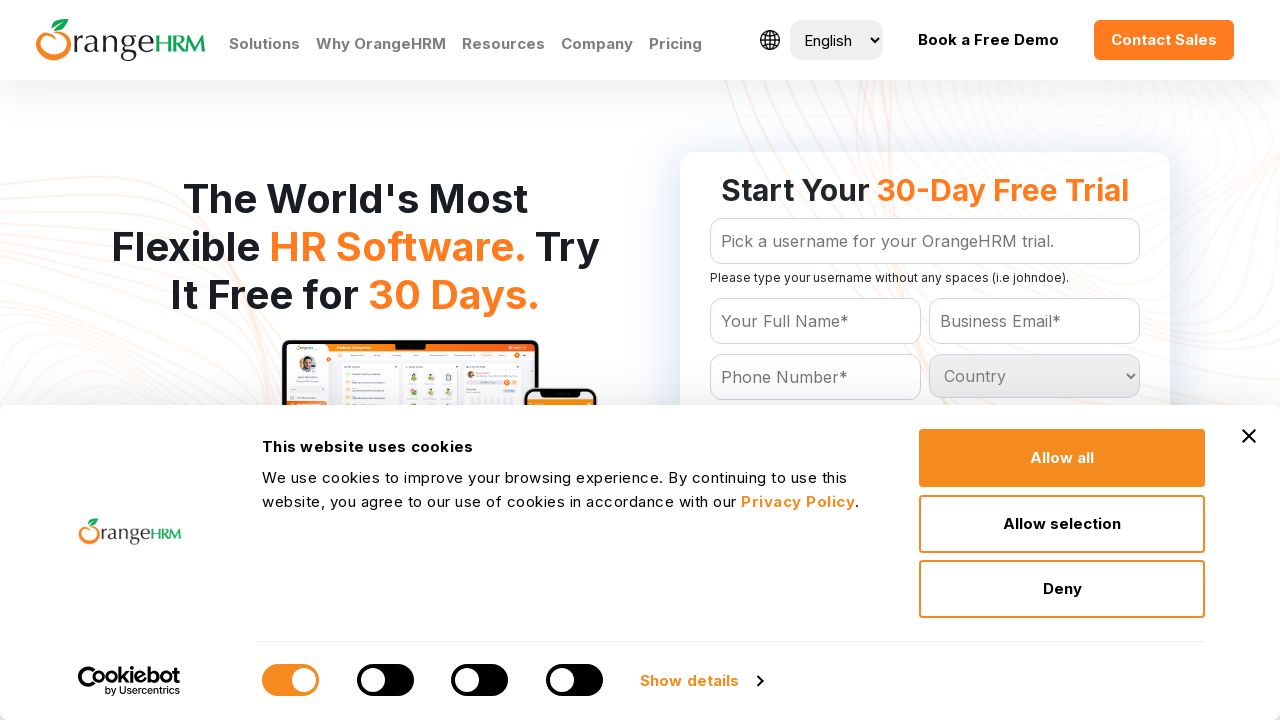